Automates playing a Mario Kart web game by selecting Grand Prix mode, choosing Mario as the character, selecting the Mushroom Cup, and then holding the up arrow key to drive forward.

Starting URL: https://mkpc.malahieude.net/mariokart.php

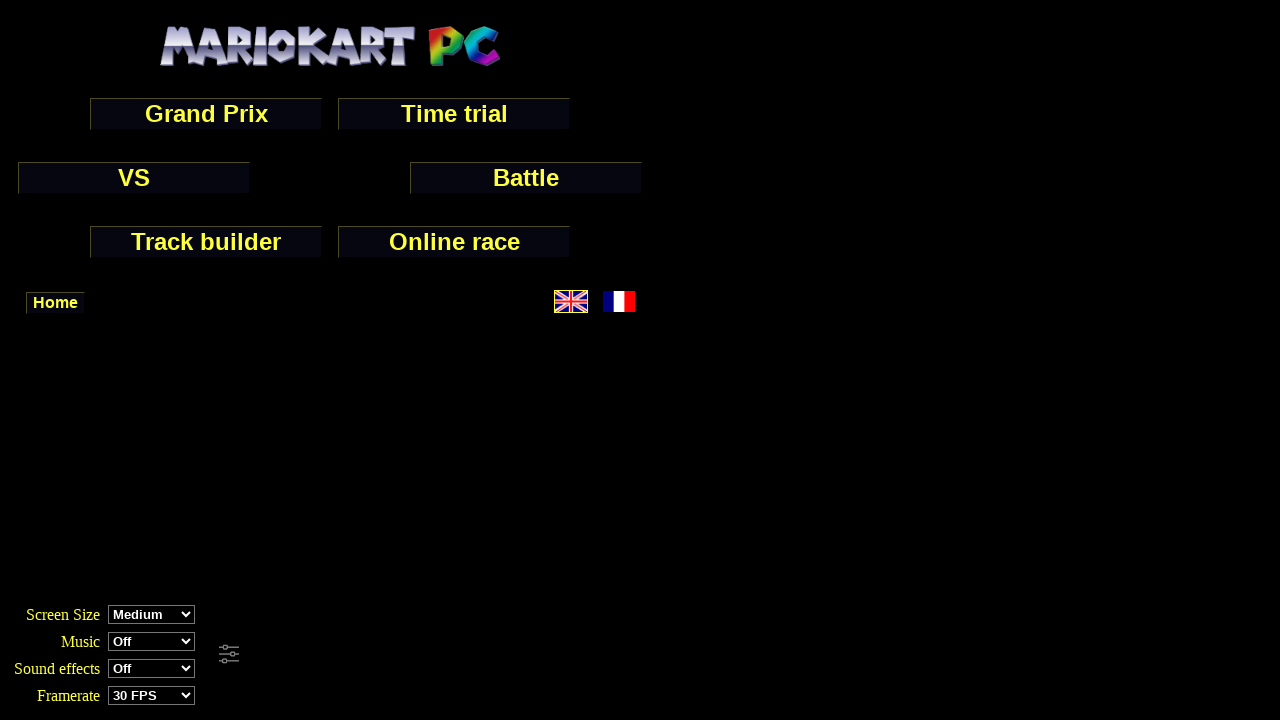

Clicked Grand Prix mode button at (206, 114) on input[value="Grand Prix"]
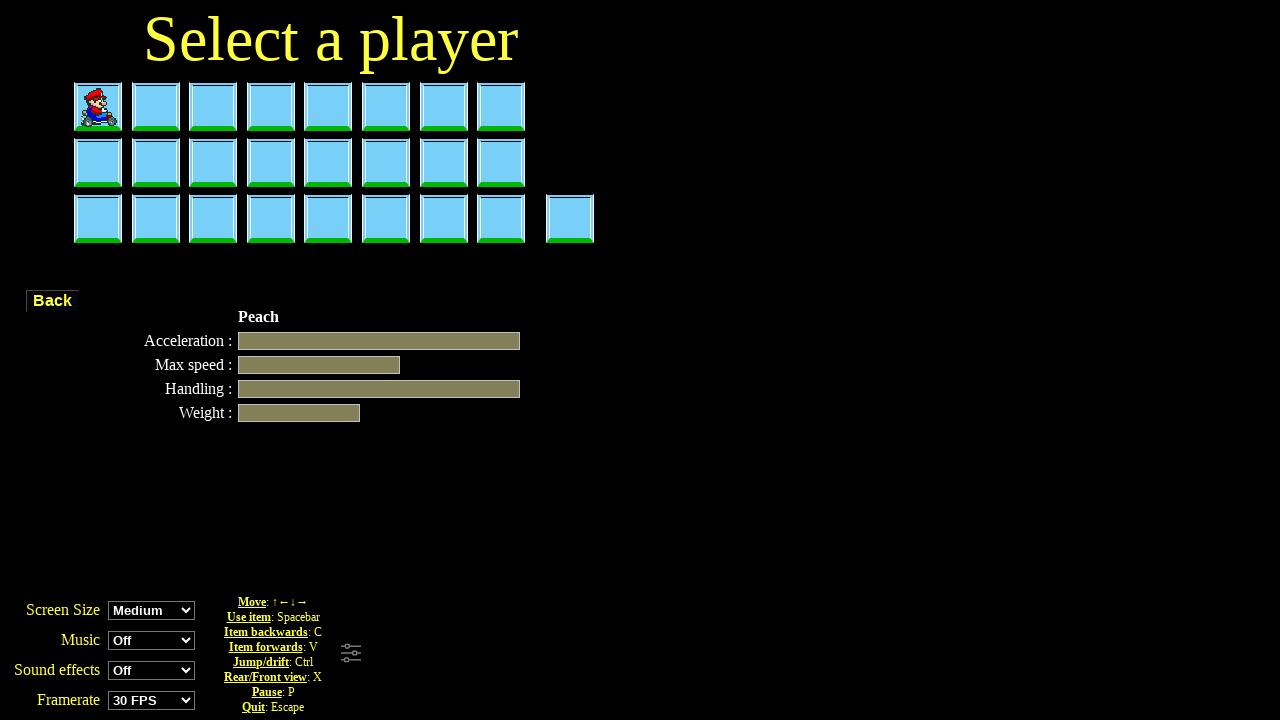

Selected Mario as the character at (98, 106) on #perso-selector-mario
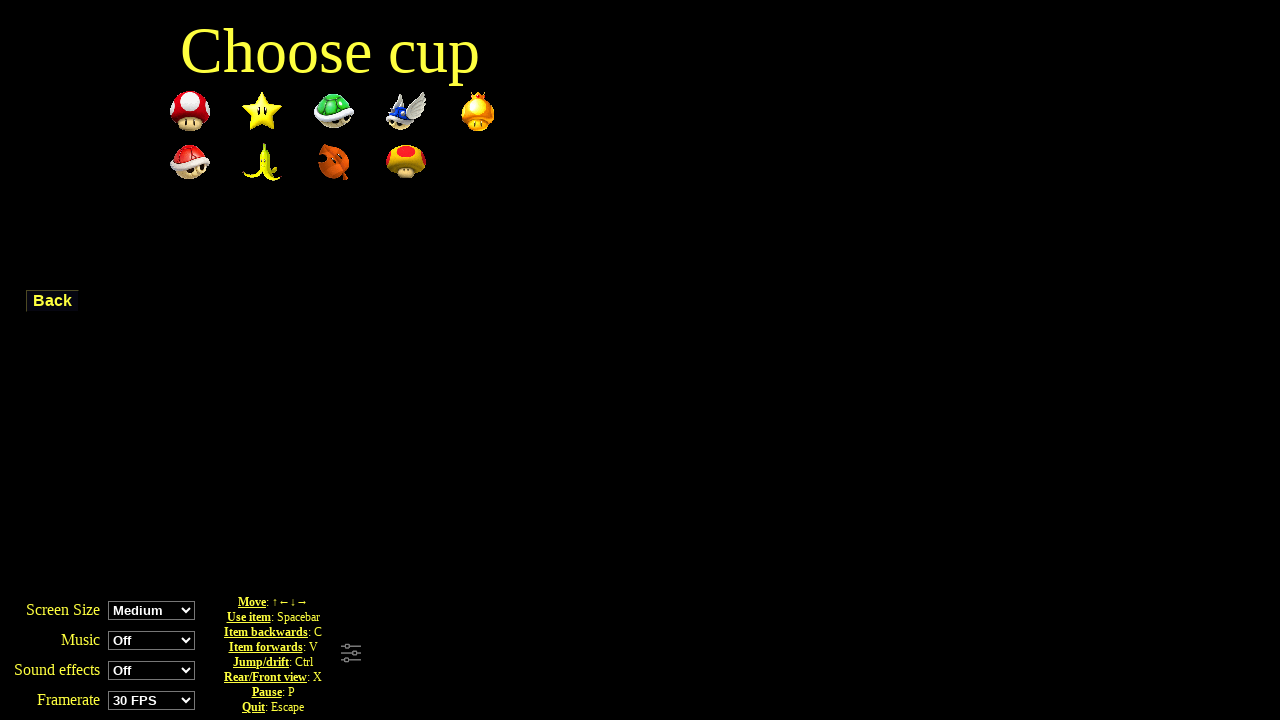

Selected Mushroom Cup at (190, 111) on img[src="images/cups/champi.gif"]
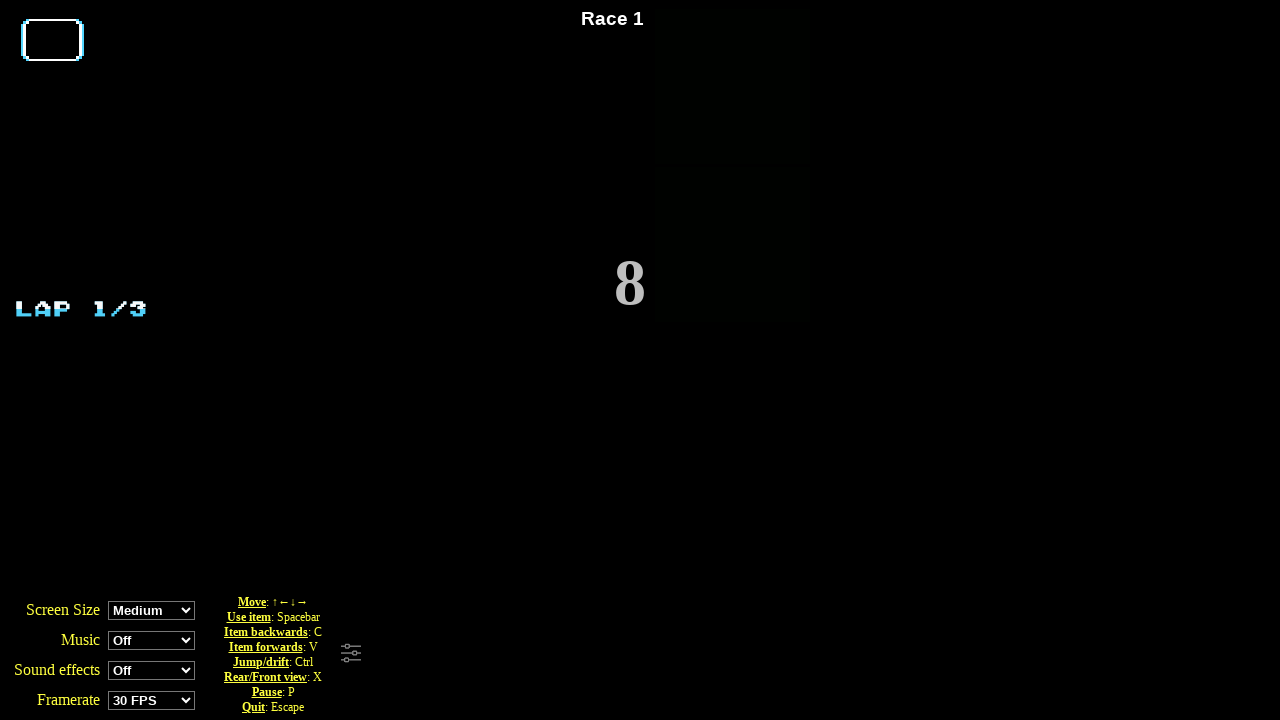

Waited for race to start
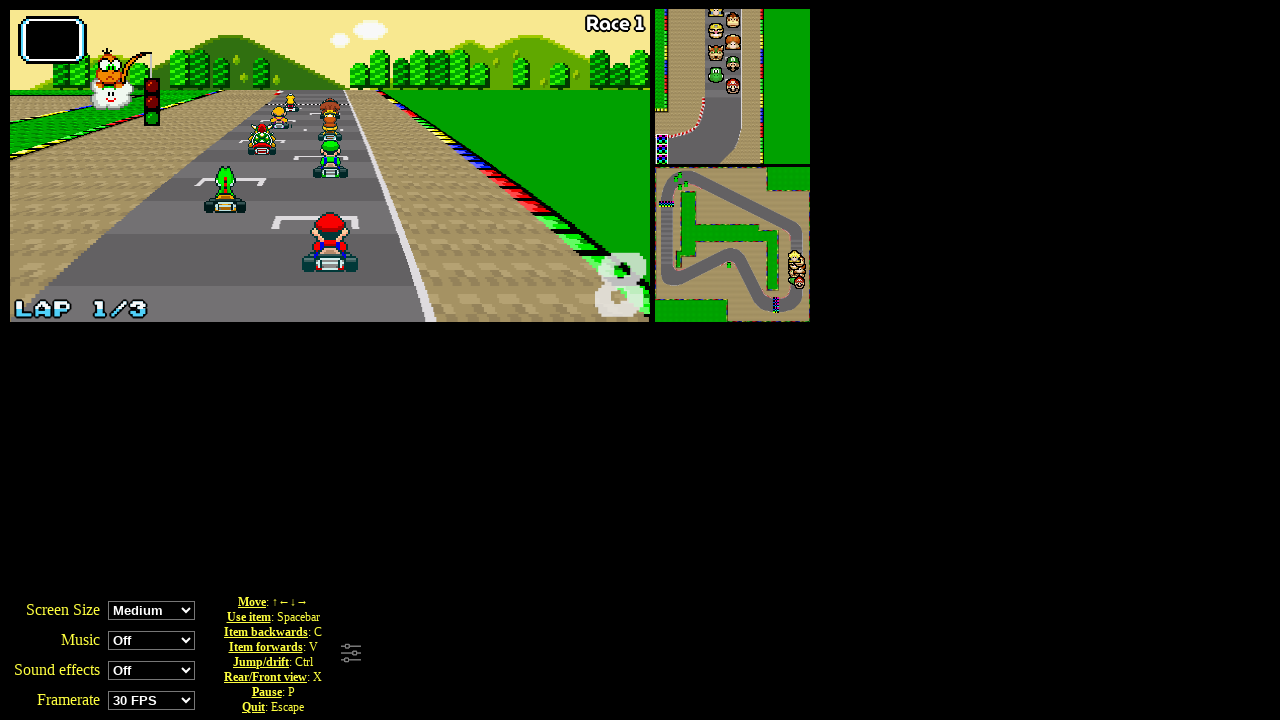

Pressed ArrowUp key (press 1/100)
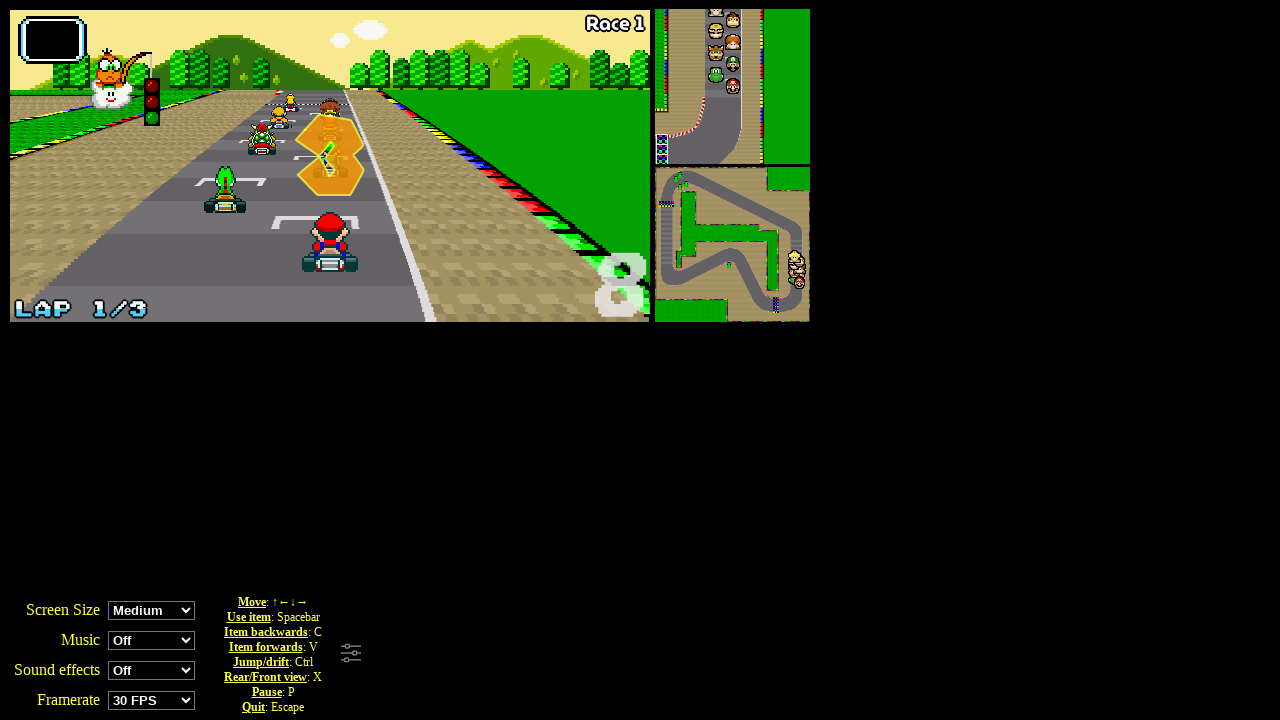

Waited 100ms between key presses (interval 1/100)
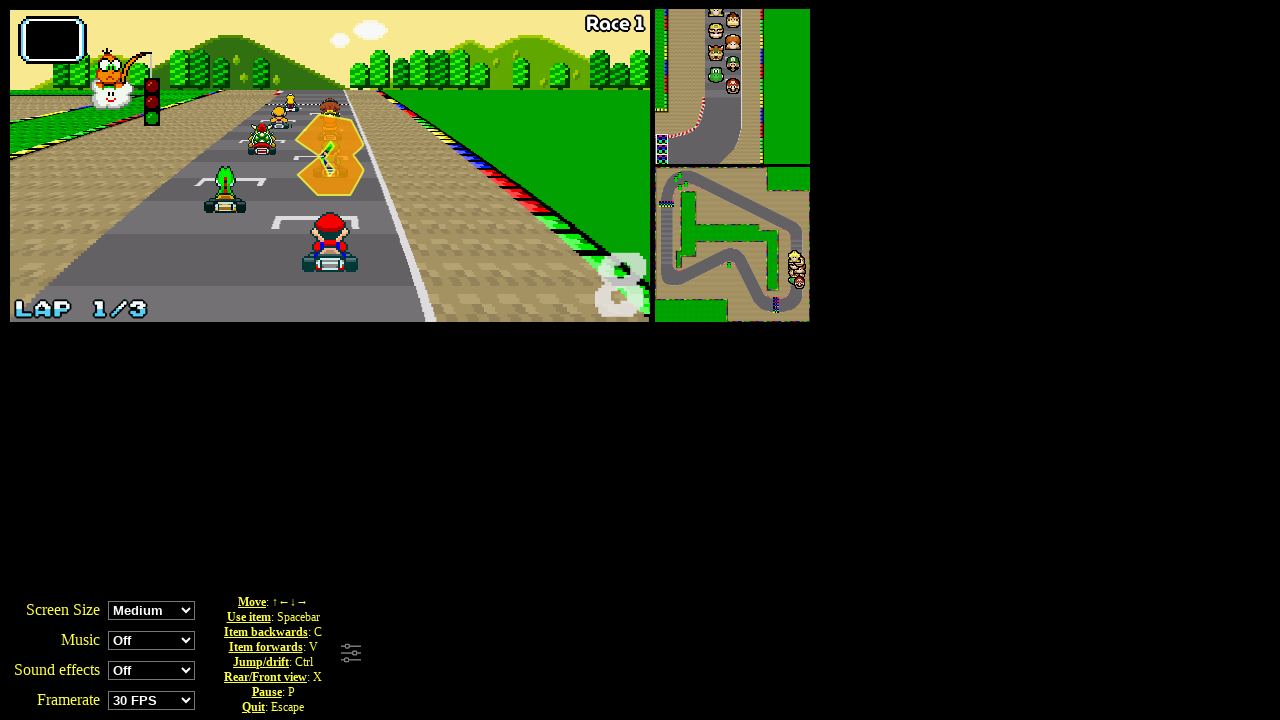

Pressed ArrowUp key (press 2/100)
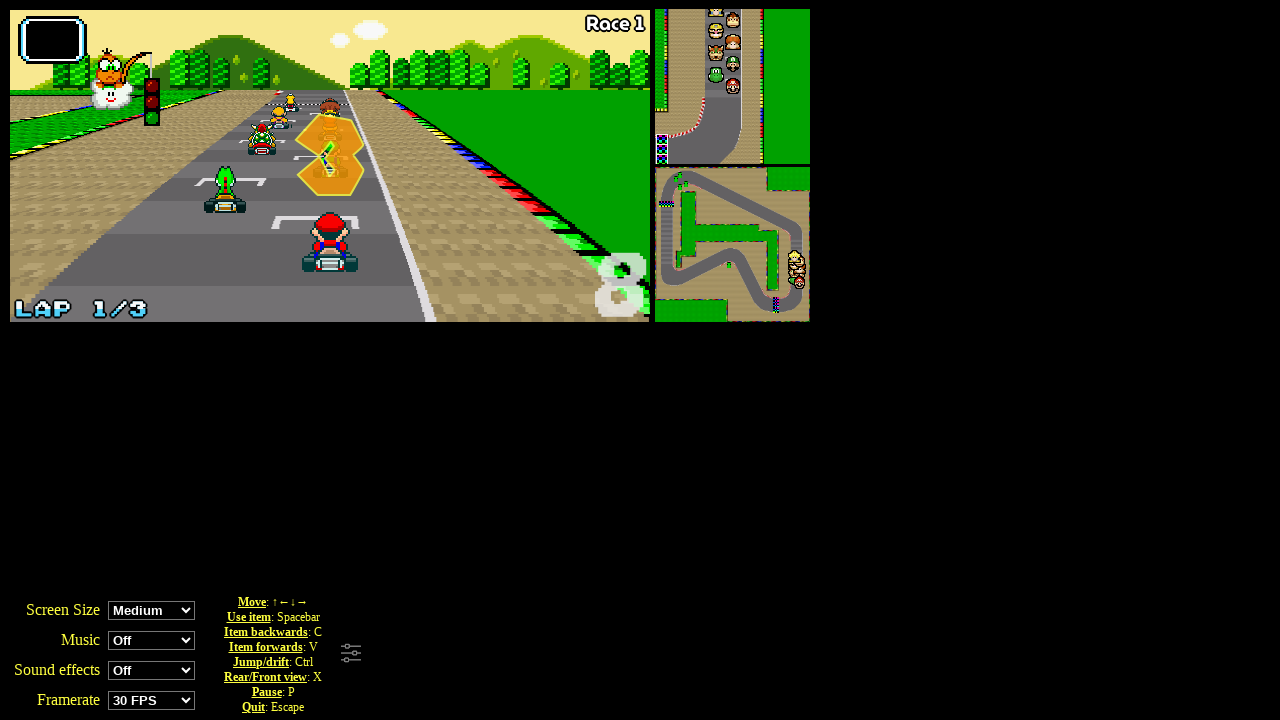

Waited 100ms between key presses (interval 2/100)
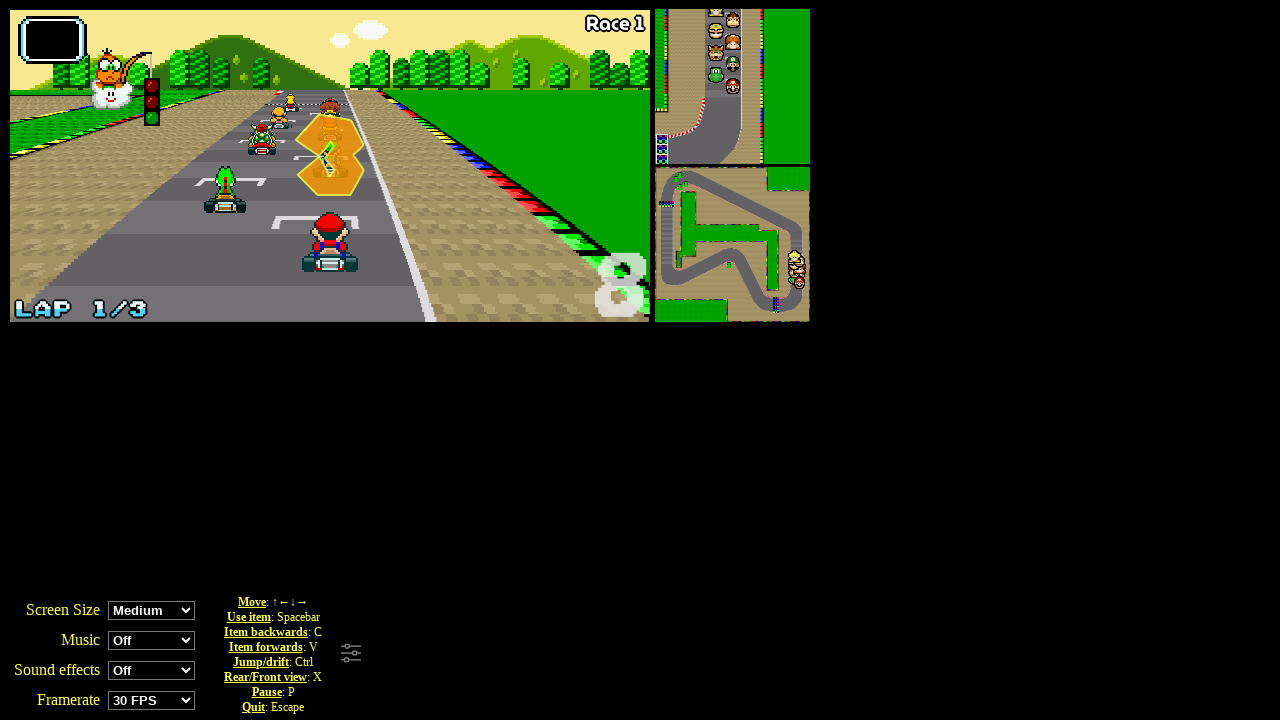

Pressed ArrowUp key (press 3/100)
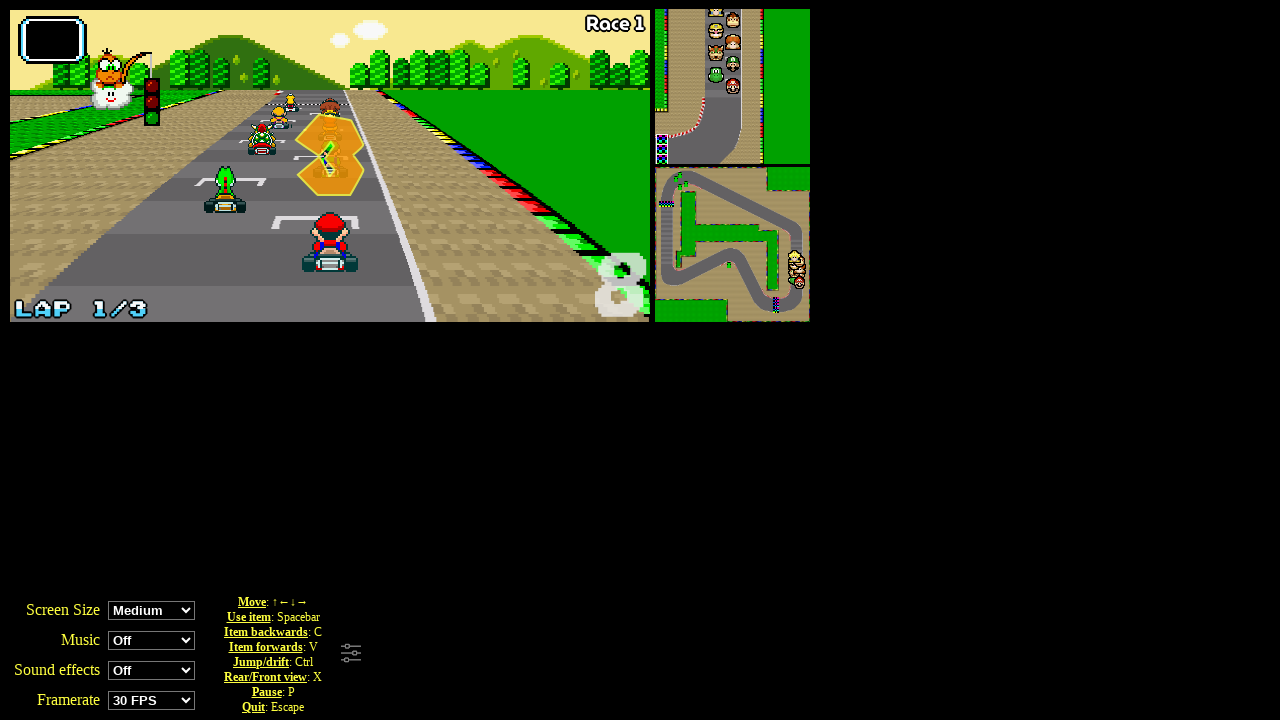

Waited 100ms between key presses (interval 3/100)
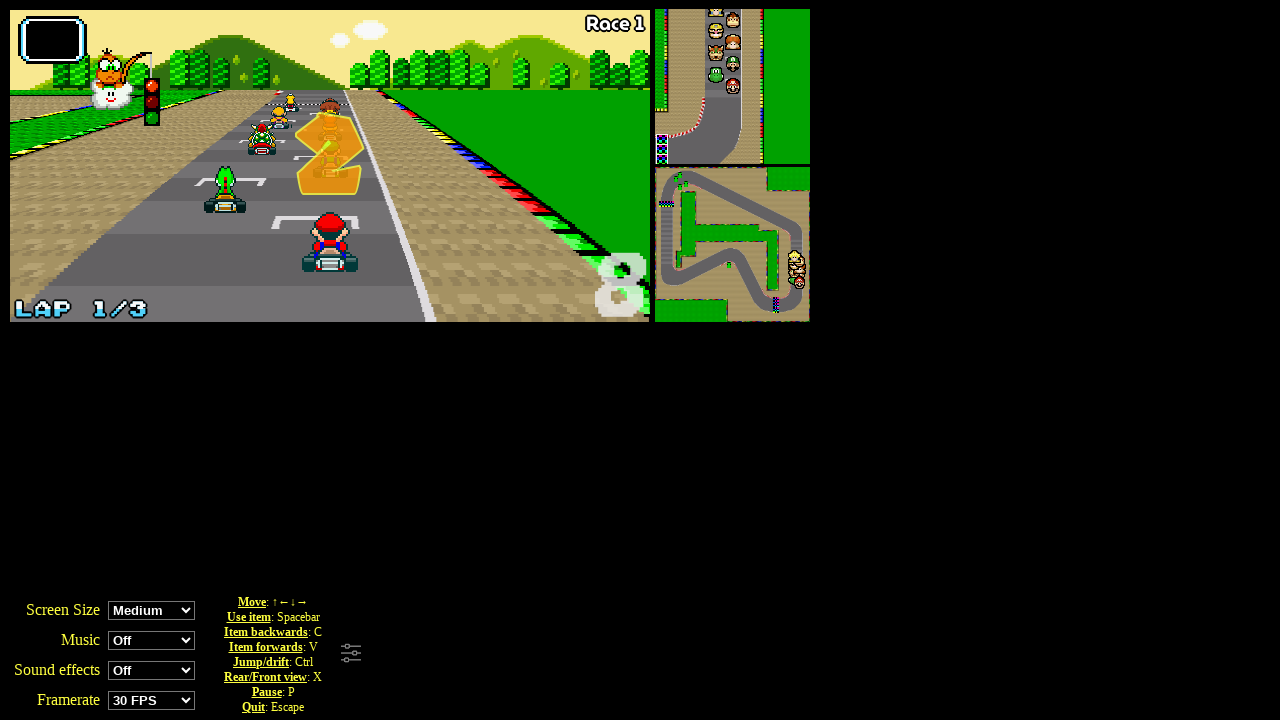

Pressed ArrowUp key (press 4/100)
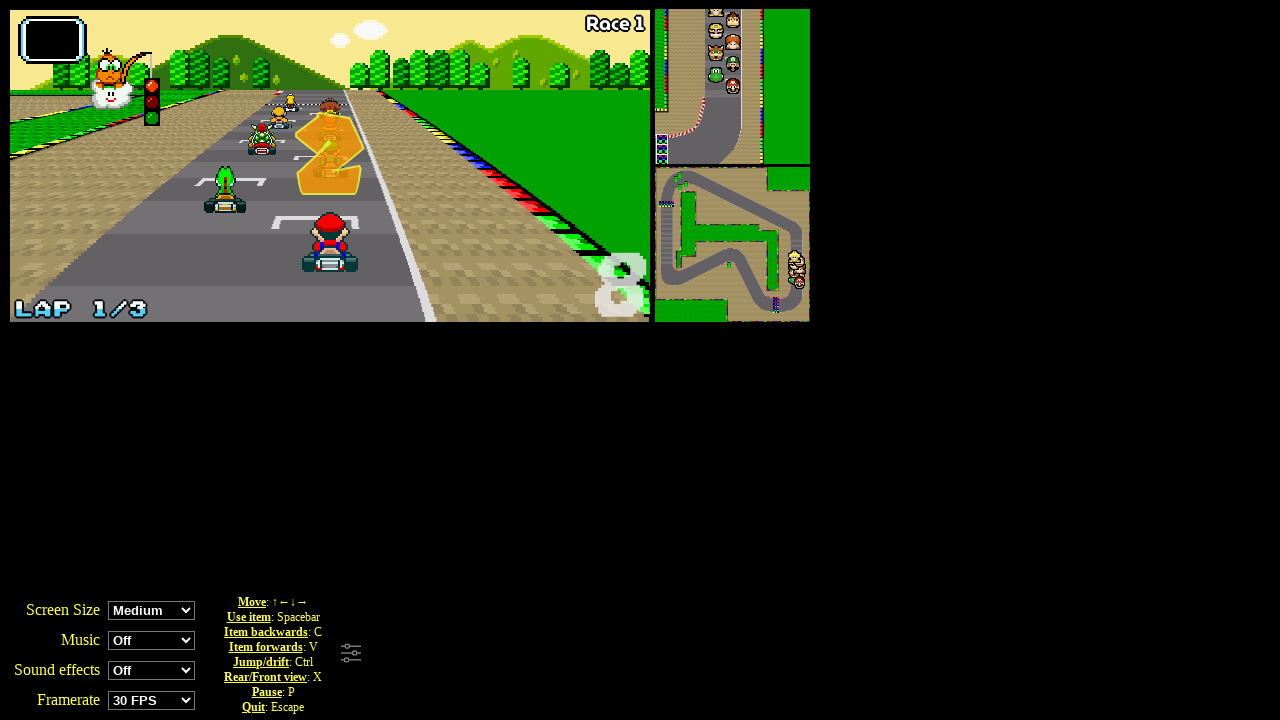

Waited 100ms between key presses (interval 4/100)
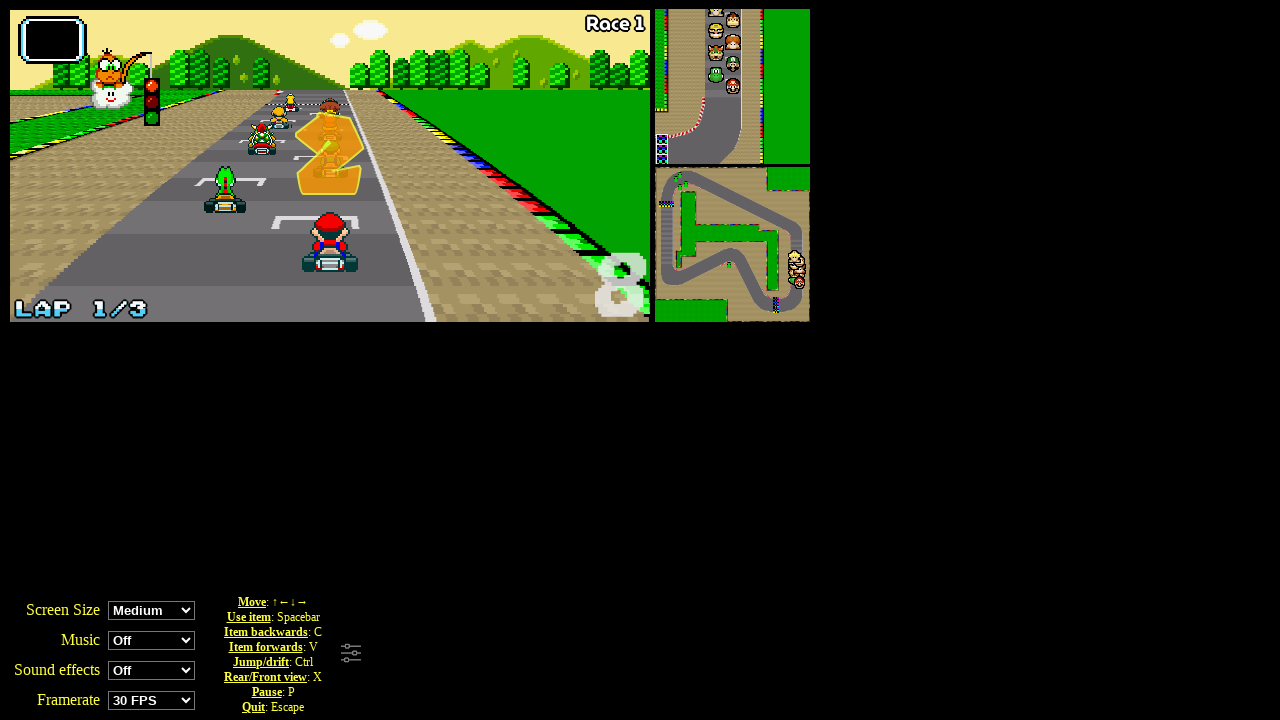

Pressed ArrowUp key (press 5/100)
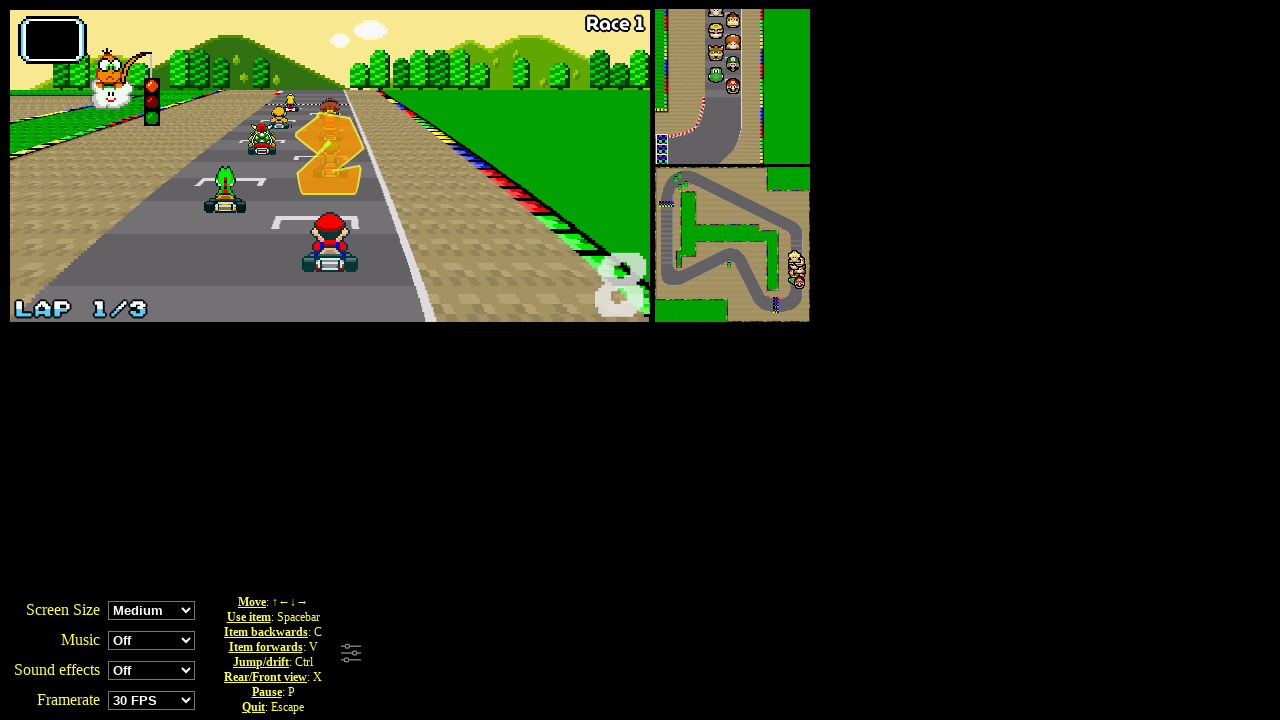

Waited 100ms between key presses (interval 5/100)
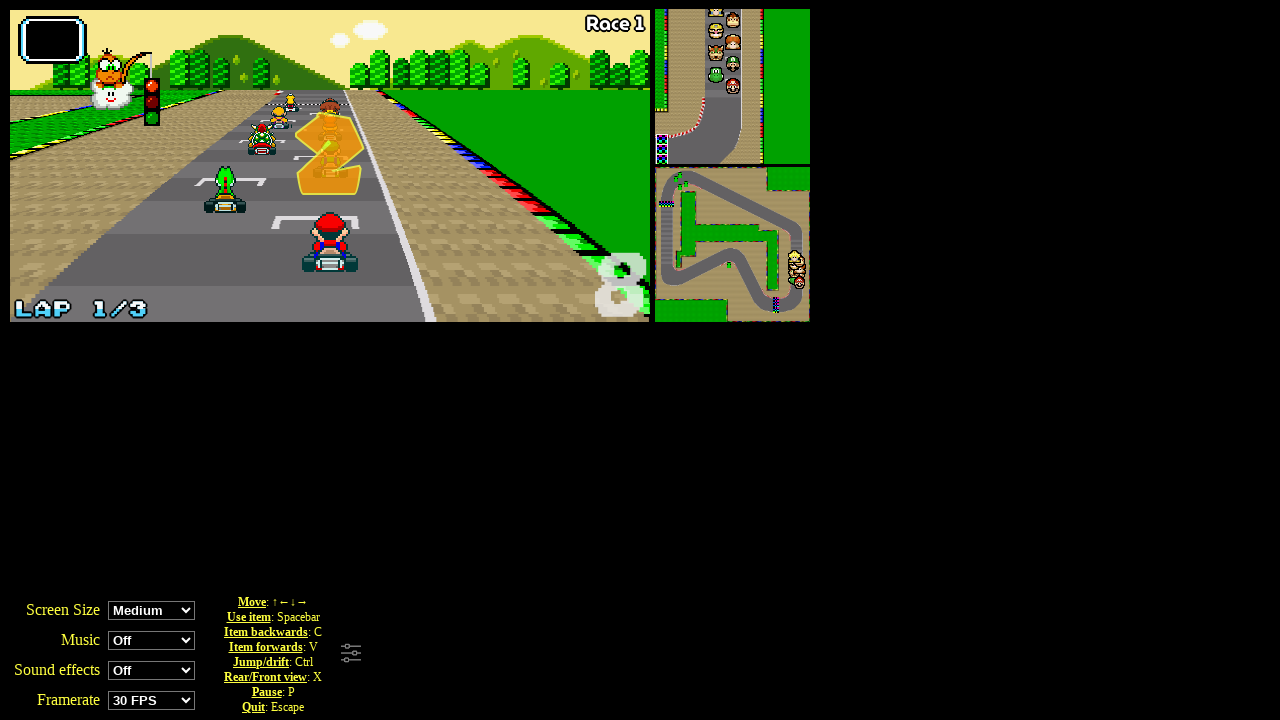

Pressed ArrowUp key (press 6/100)
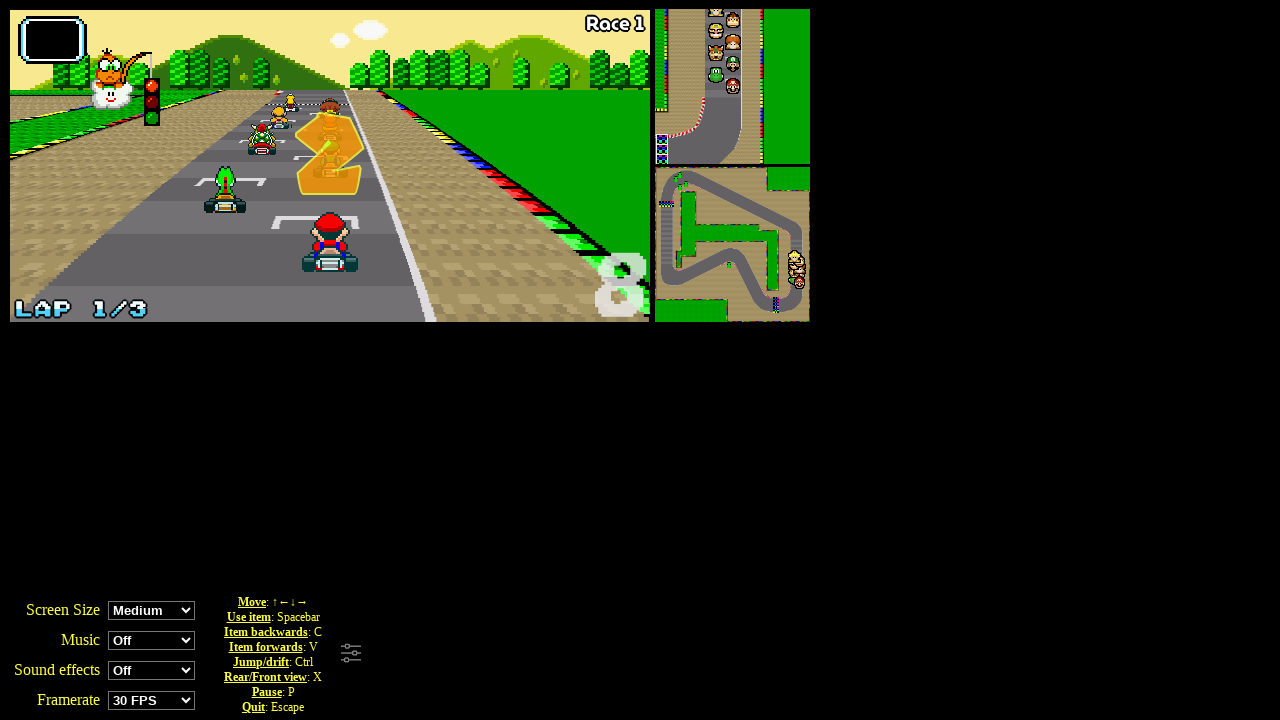

Waited 100ms between key presses (interval 6/100)
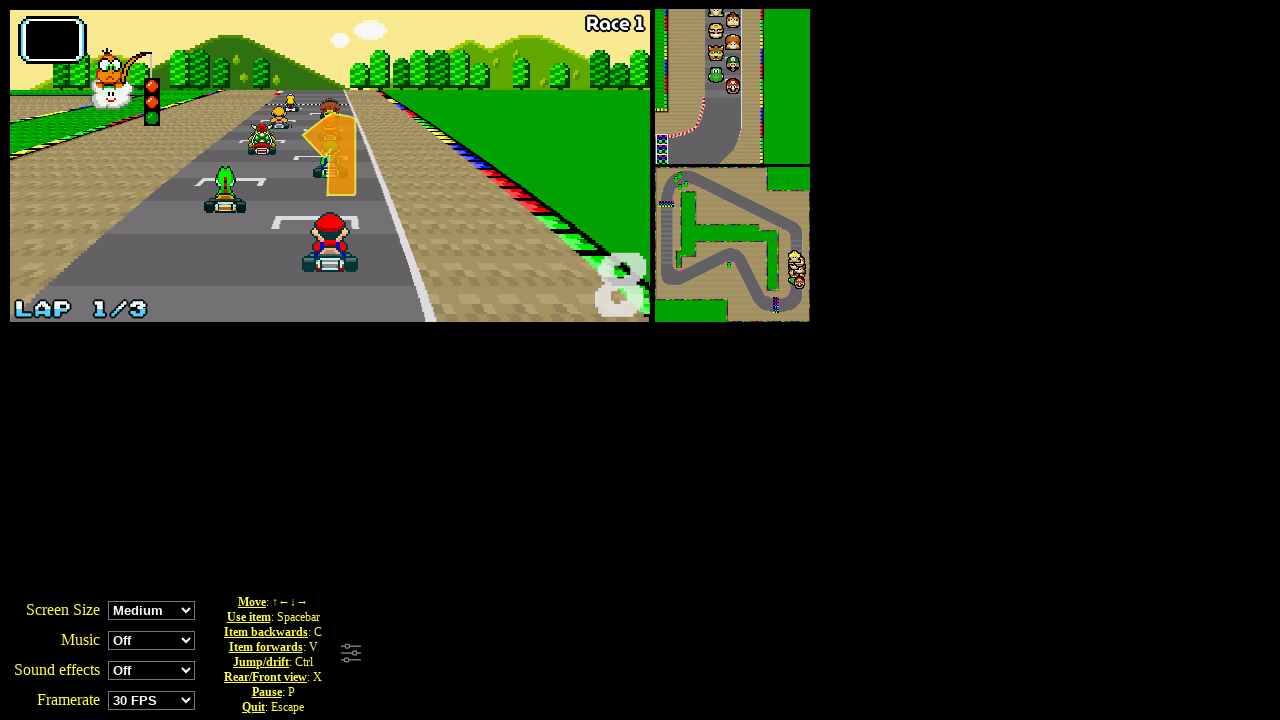

Pressed ArrowUp key (press 7/100)
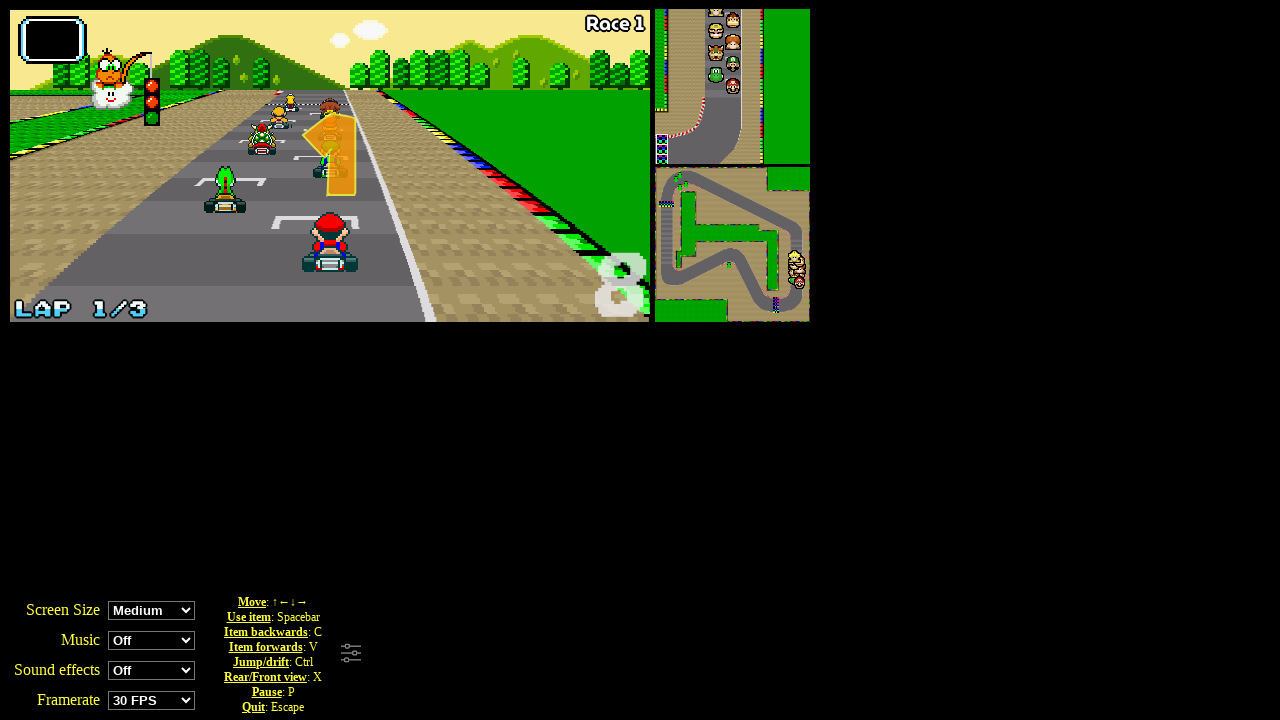

Waited 100ms between key presses (interval 7/100)
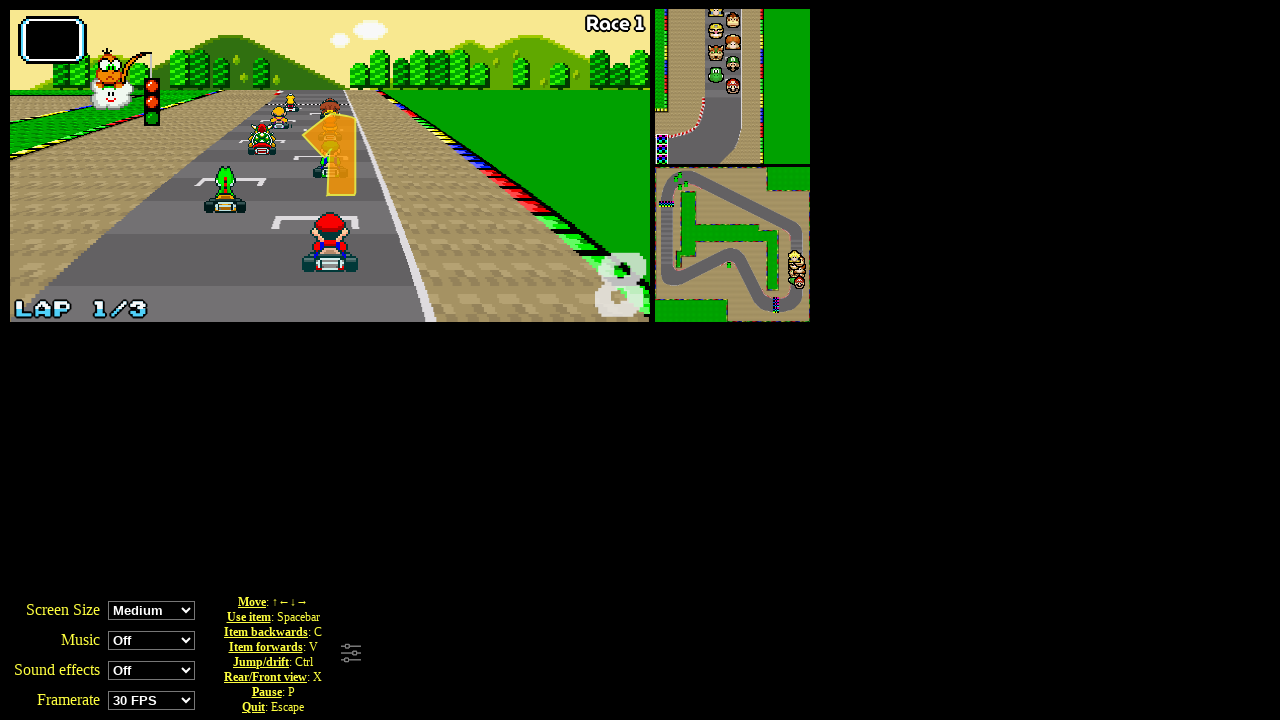

Pressed ArrowUp key (press 8/100)
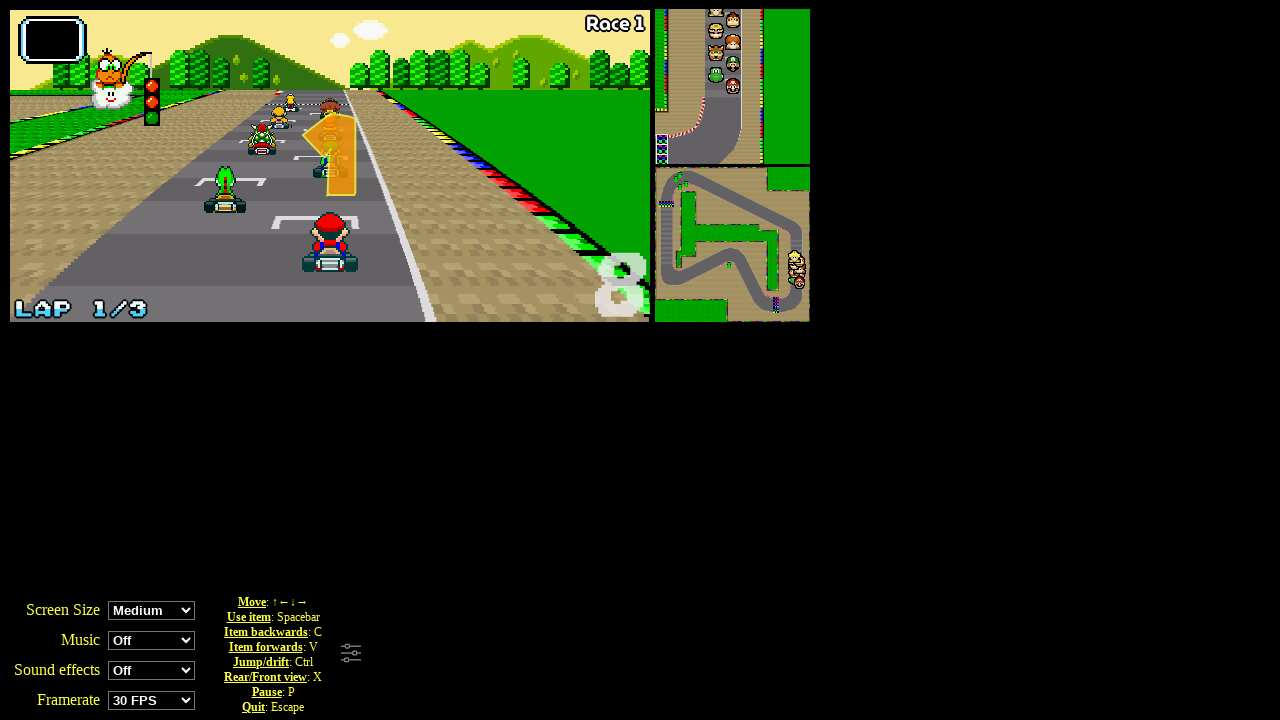

Waited 100ms between key presses (interval 8/100)
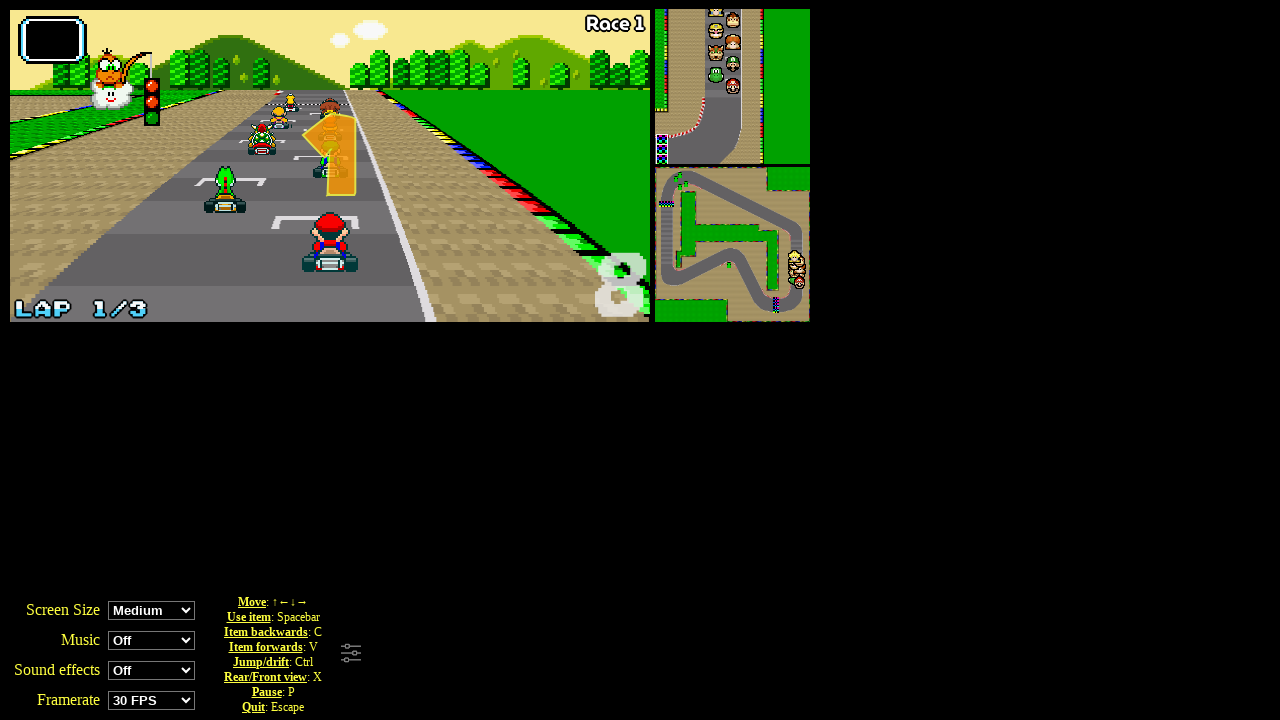

Pressed ArrowUp key (press 9/100)
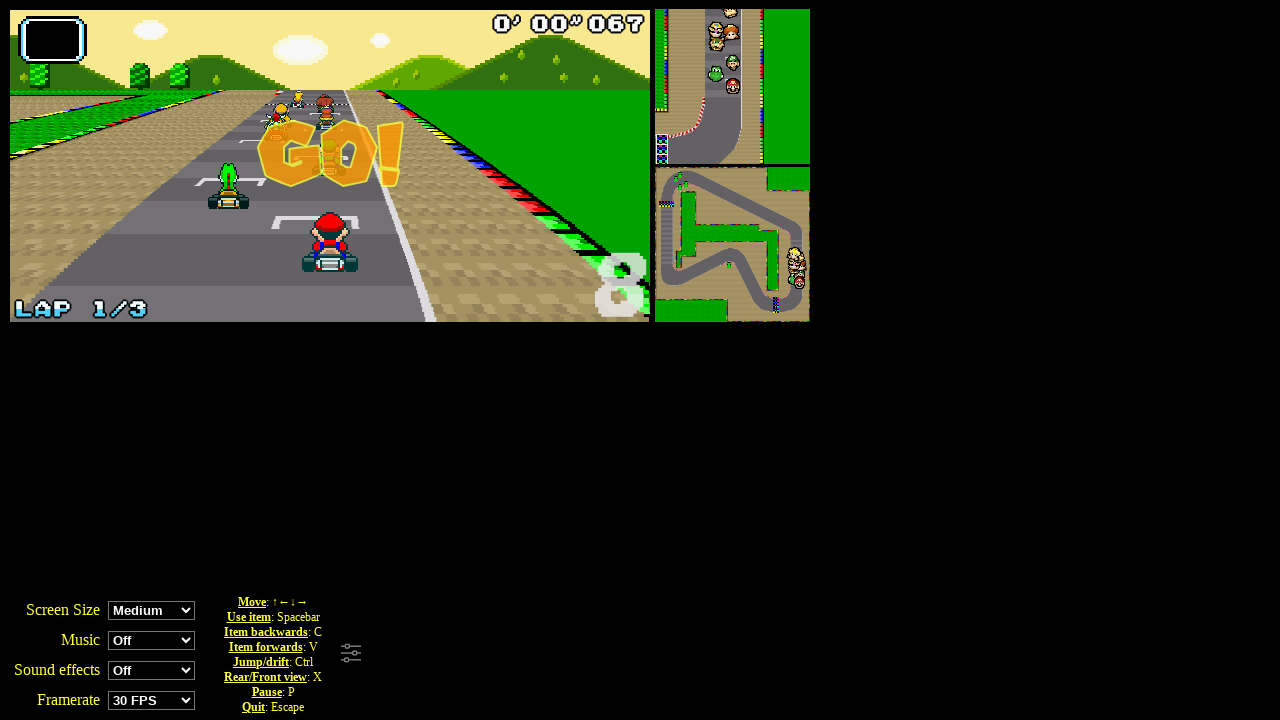

Waited 100ms between key presses (interval 9/100)
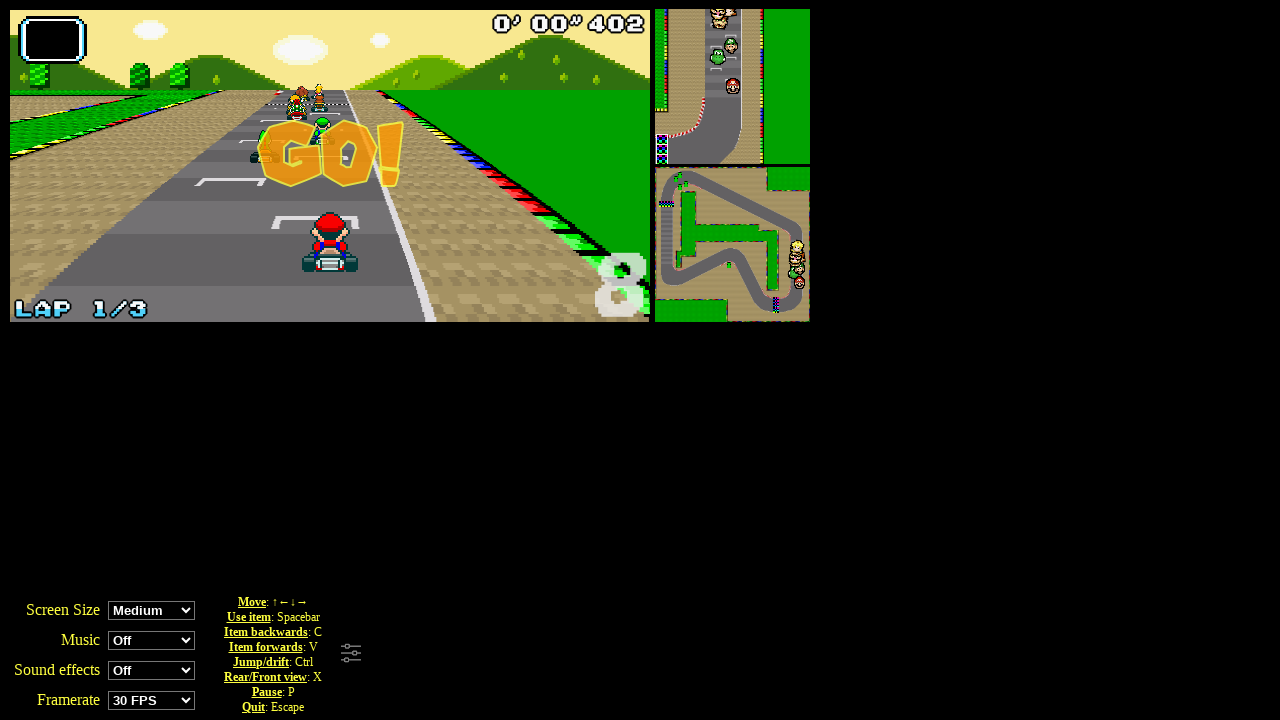

Pressed ArrowUp key (press 10/100)
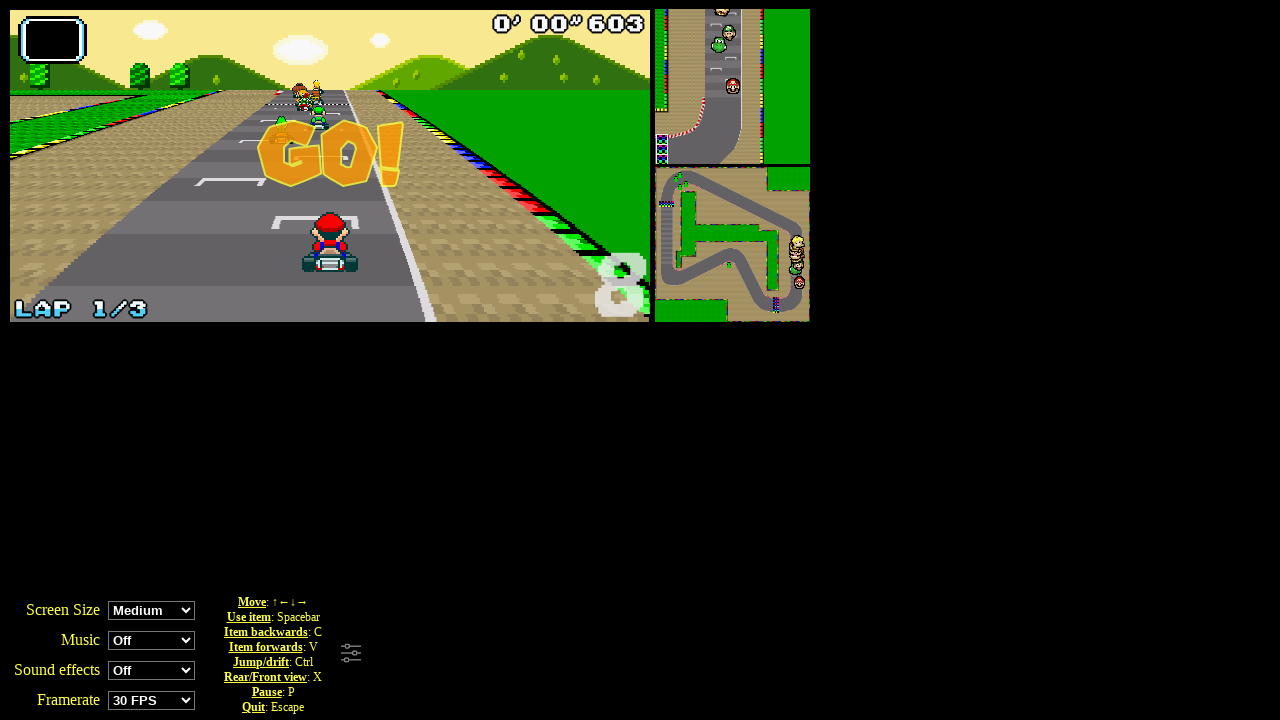

Waited 100ms between key presses (interval 10/100)
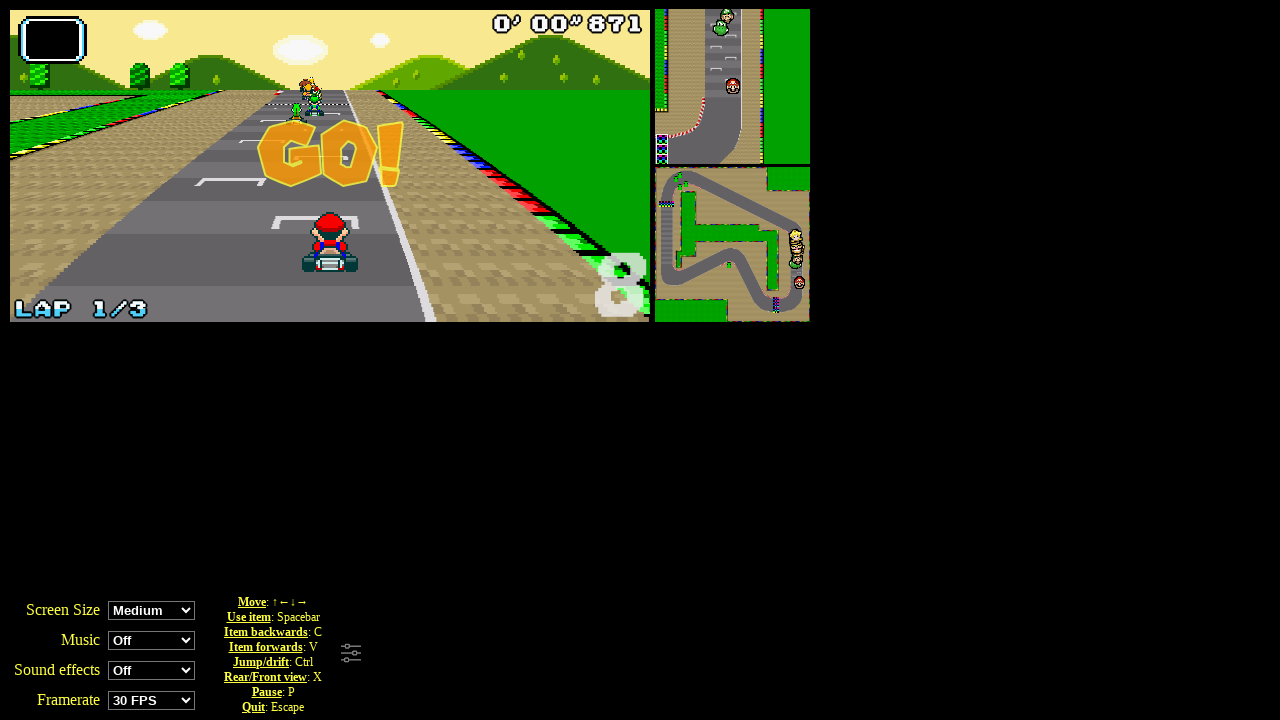

Pressed ArrowUp key (press 11/100)
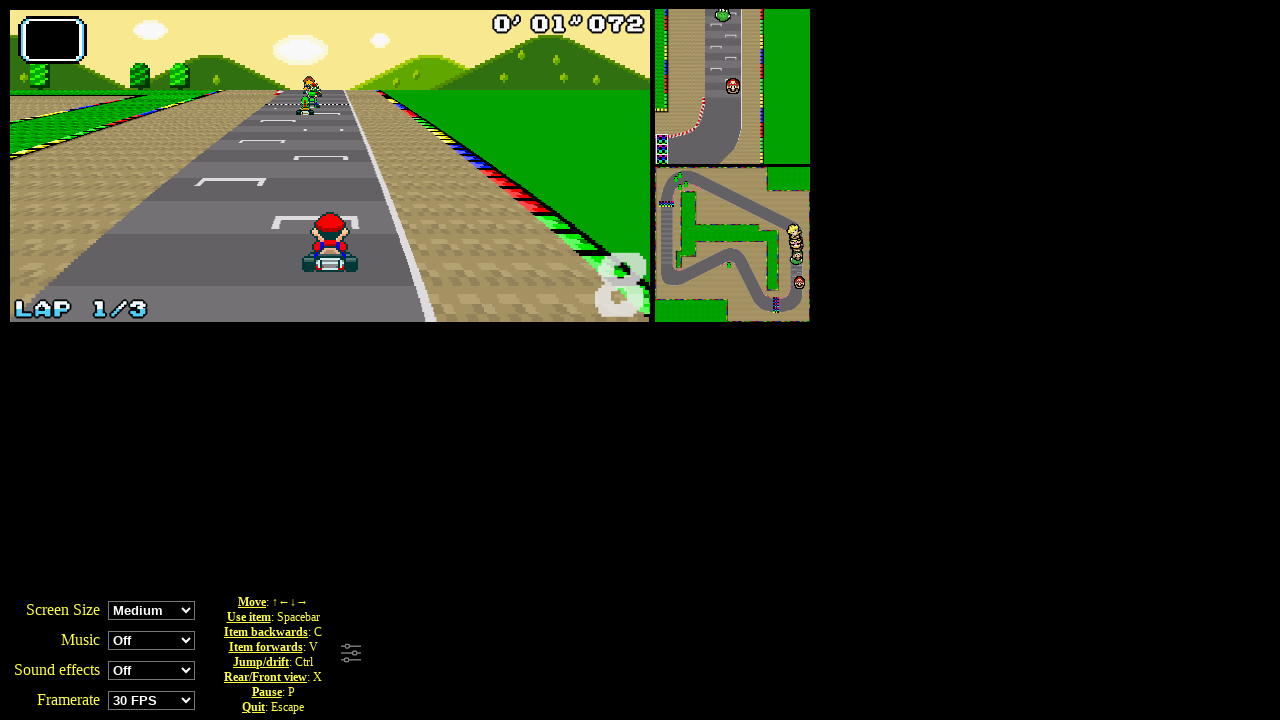

Waited 100ms between key presses (interval 11/100)
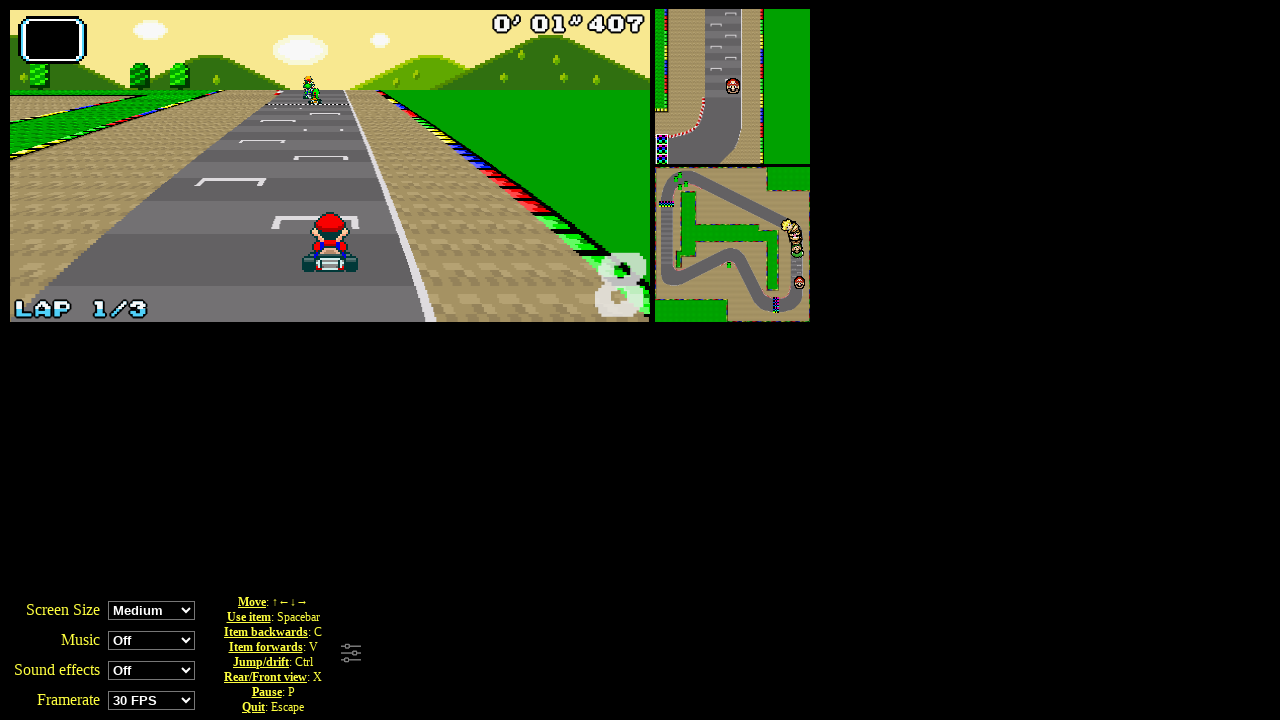

Pressed ArrowUp key (press 12/100)
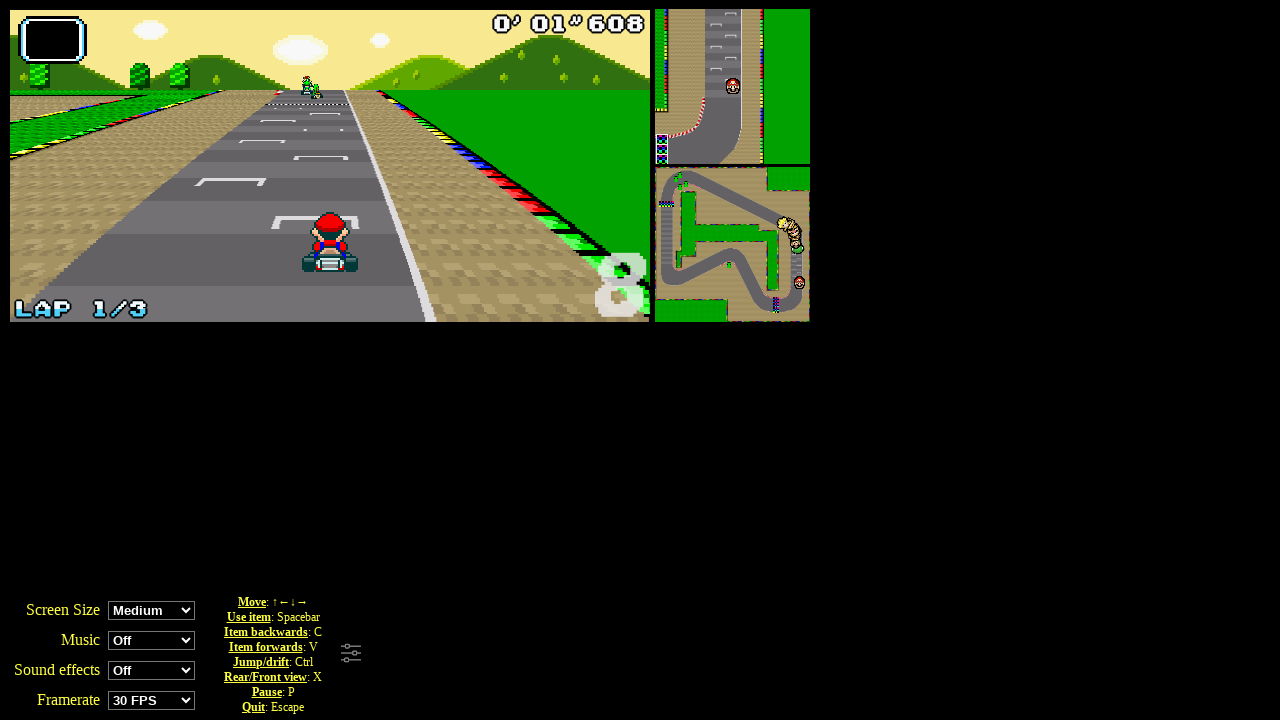

Waited 100ms between key presses (interval 12/100)
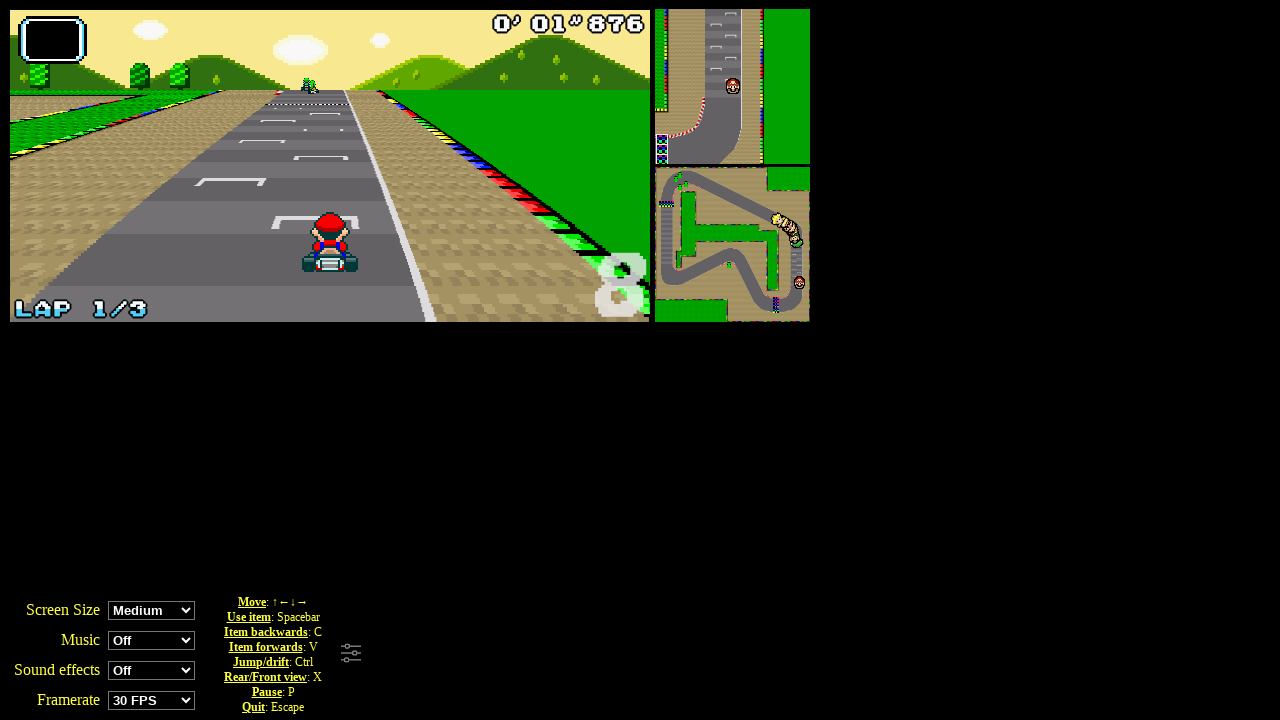

Pressed ArrowUp key (press 13/100)
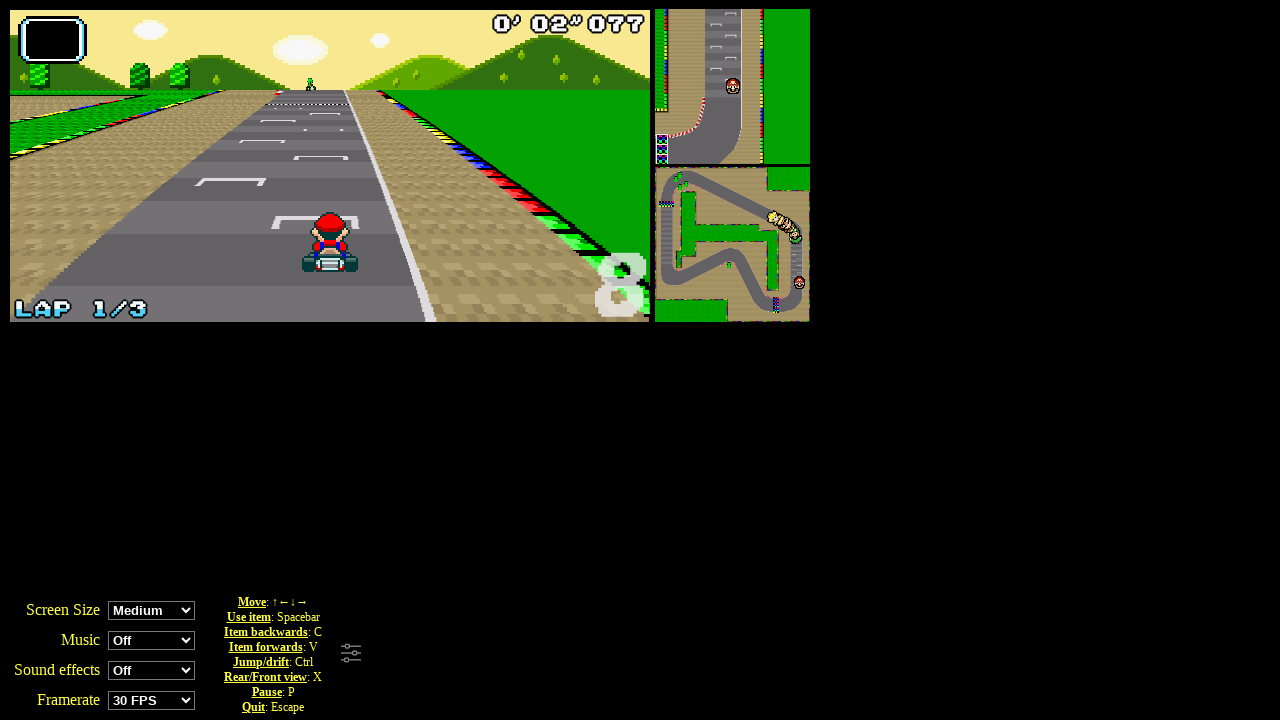

Waited 100ms between key presses (interval 13/100)
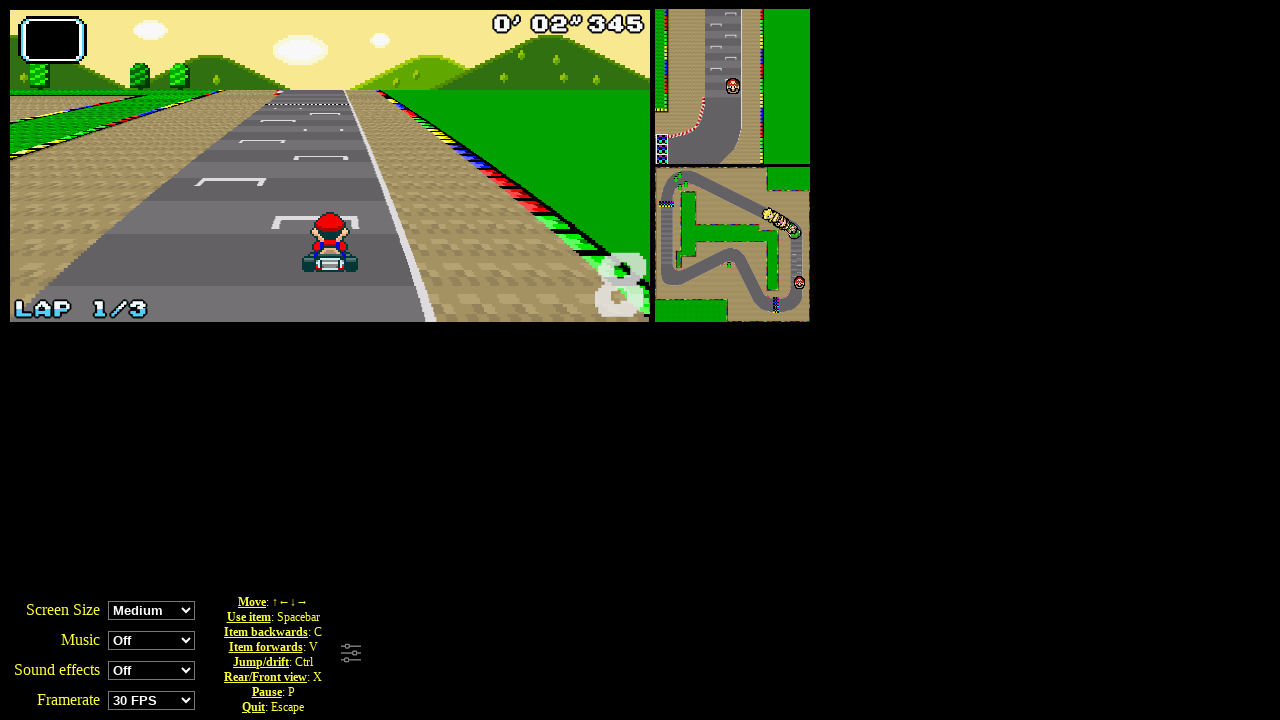

Pressed ArrowUp key (press 14/100)
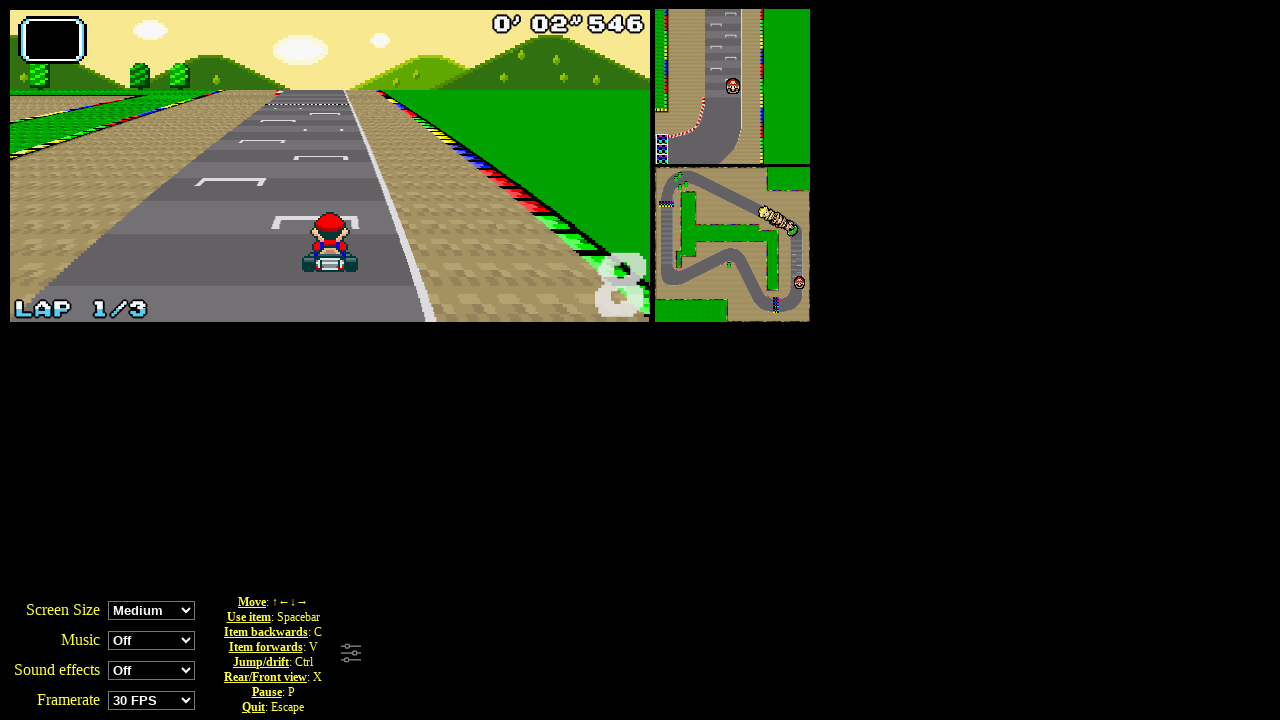

Waited 100ms between key presses (interval 14/100)
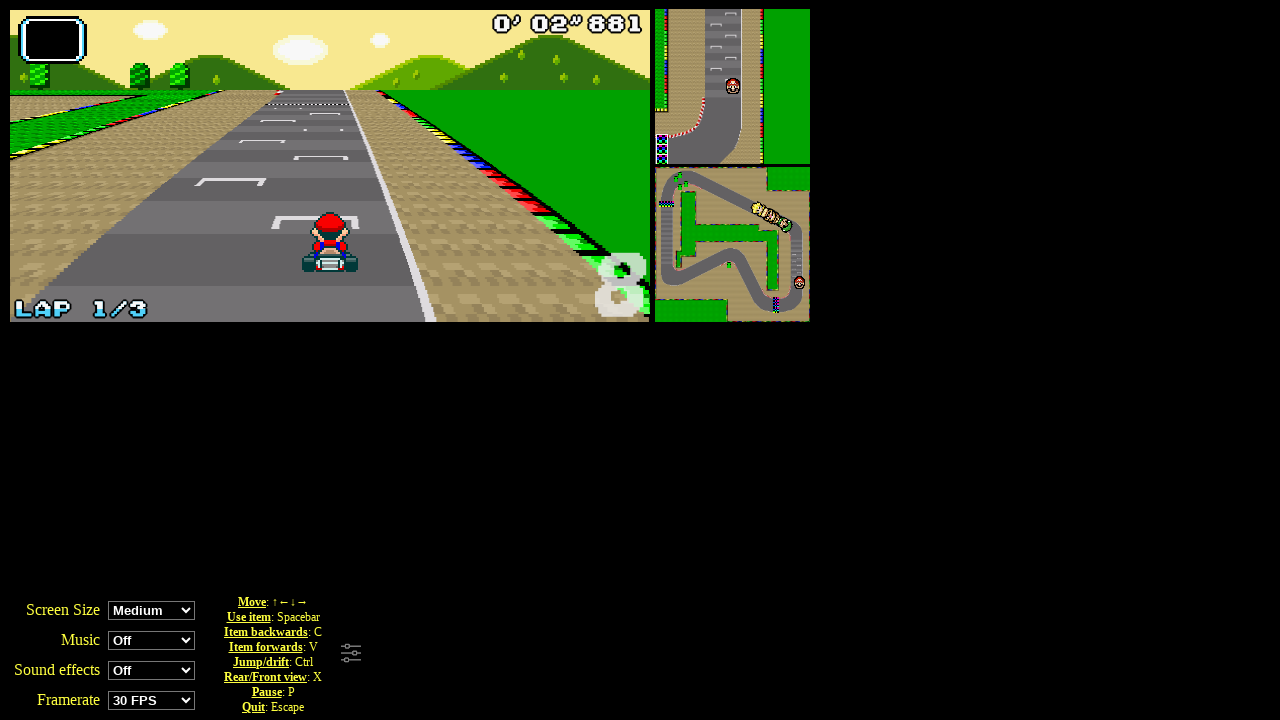

Pressed ArrowUp key (press 15/100)
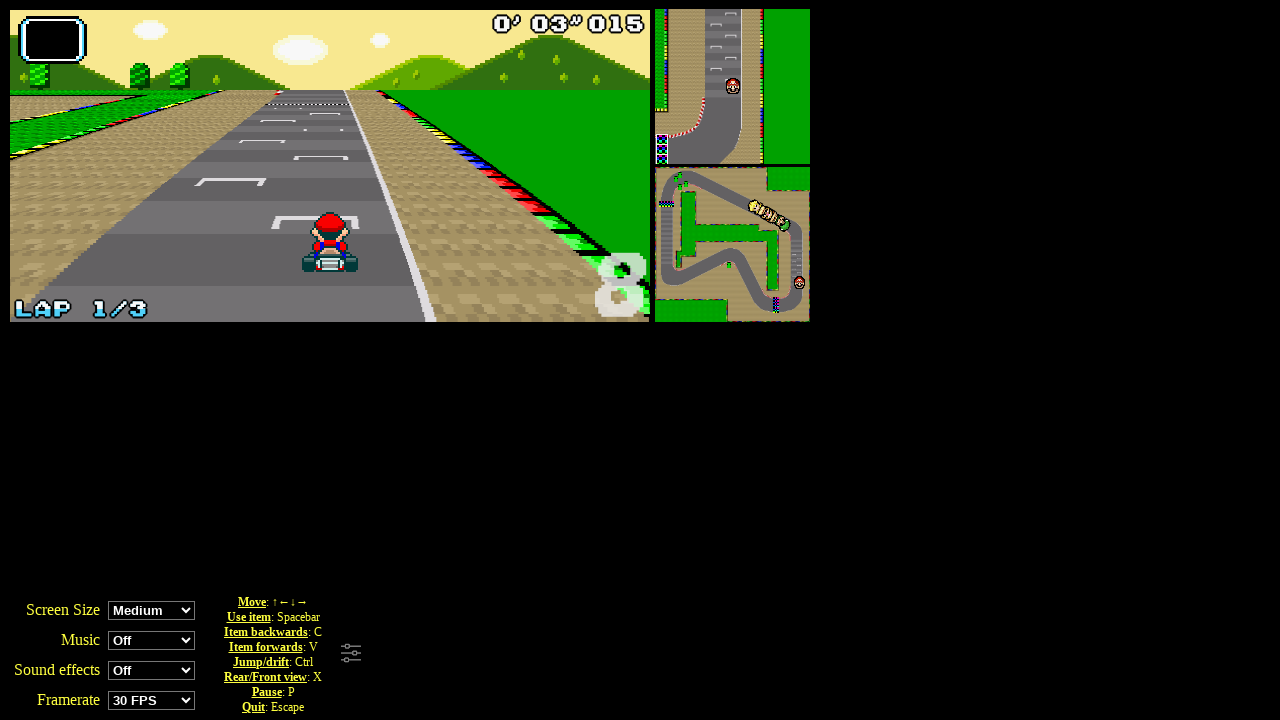

Waited 100ms between key presses (interval 15/100)
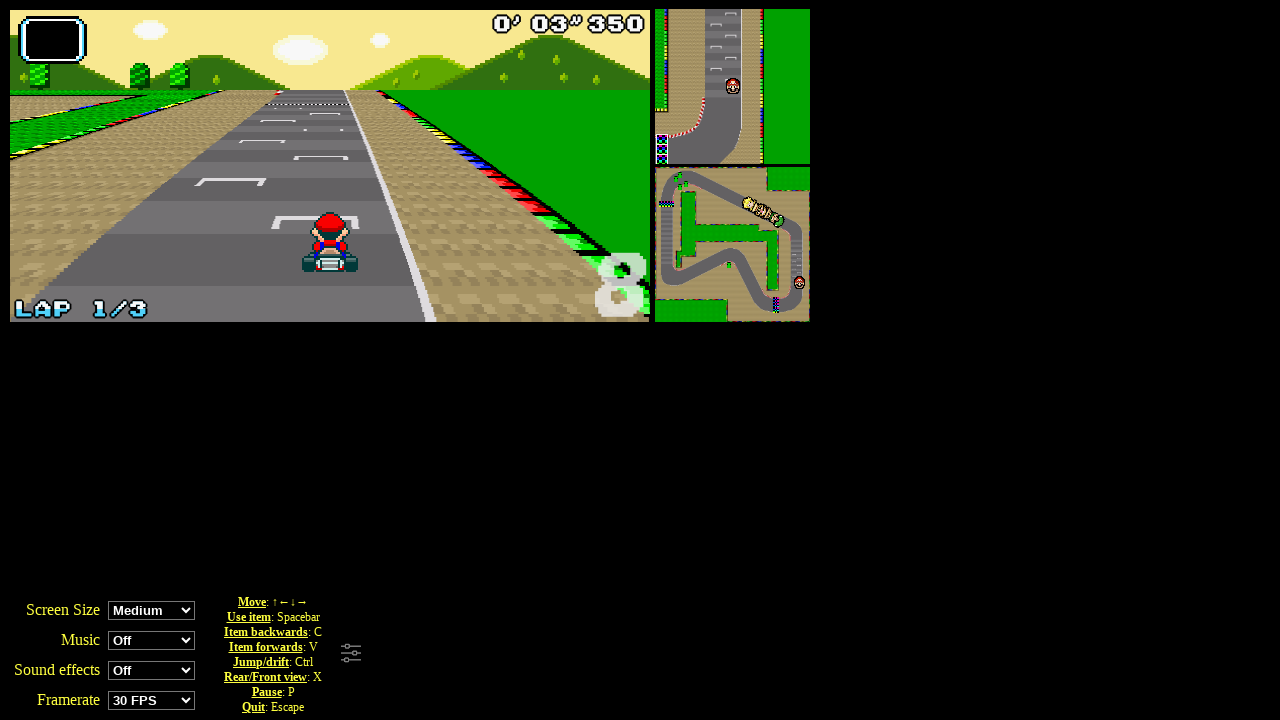

Pressed ArrowUp key (press 16/100)
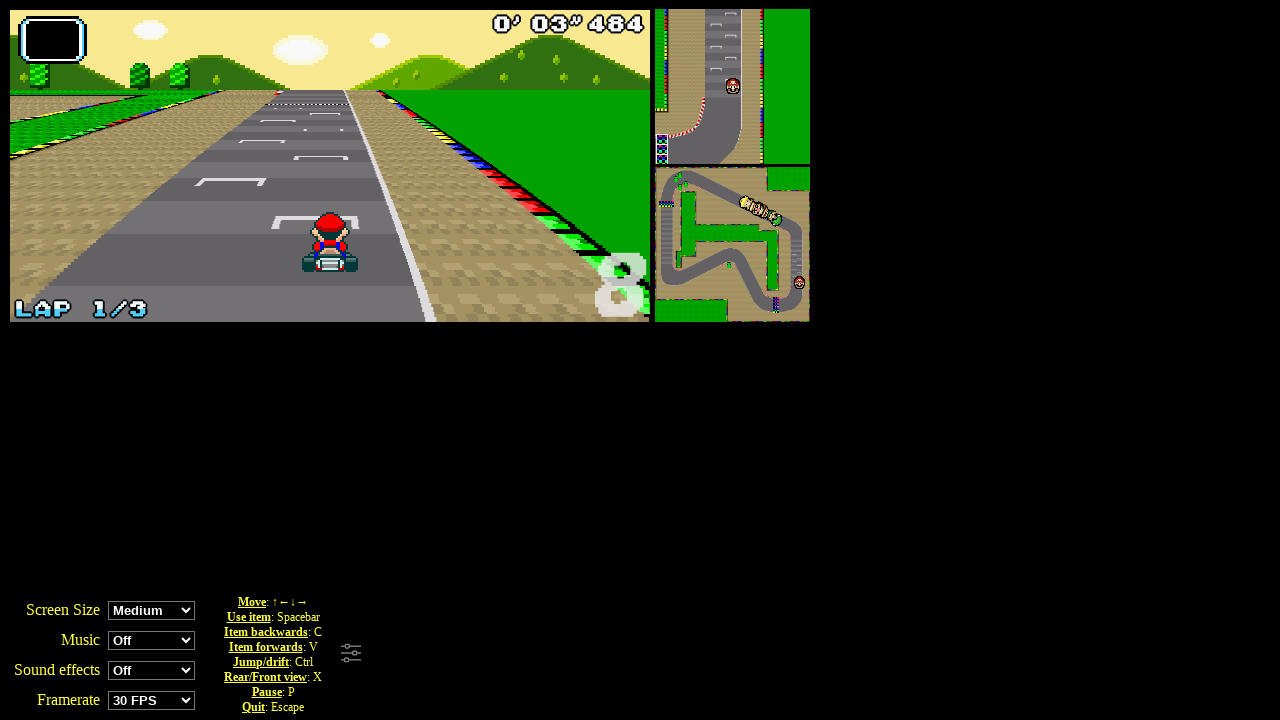

Waited 100ms between key presses (interval 16/100)
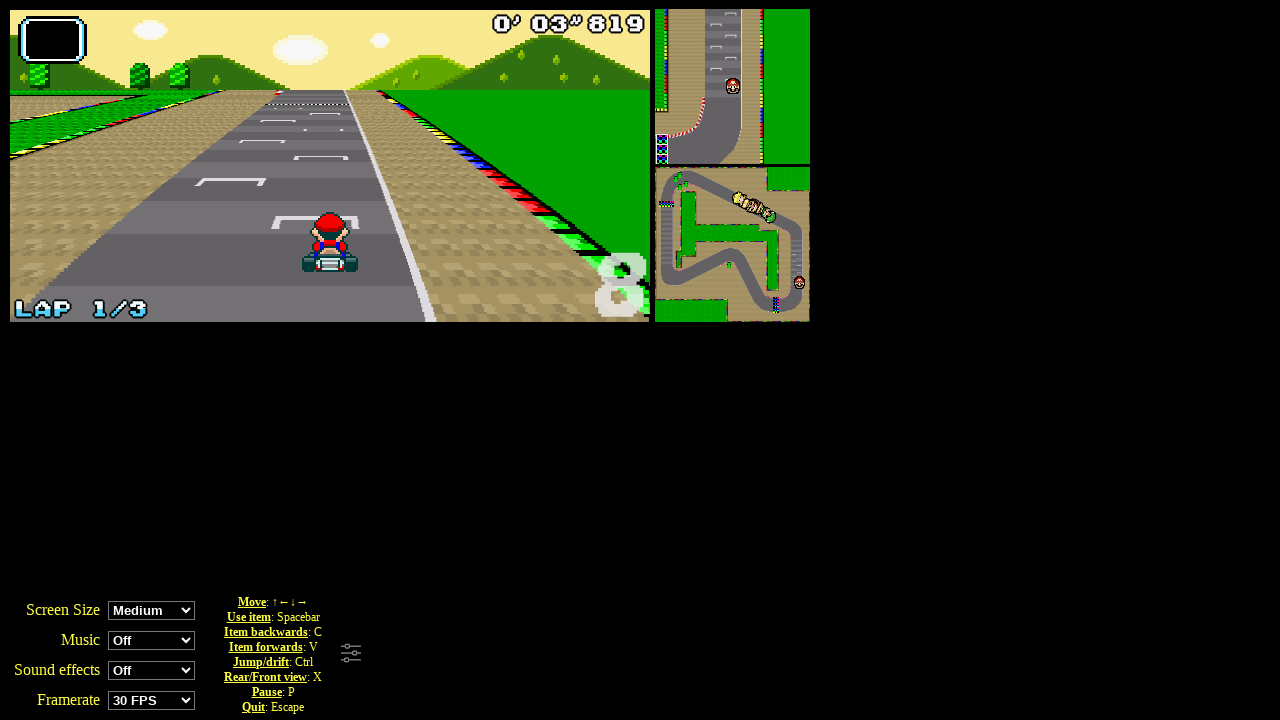

Pressed ArrowUp key (press 17/100)
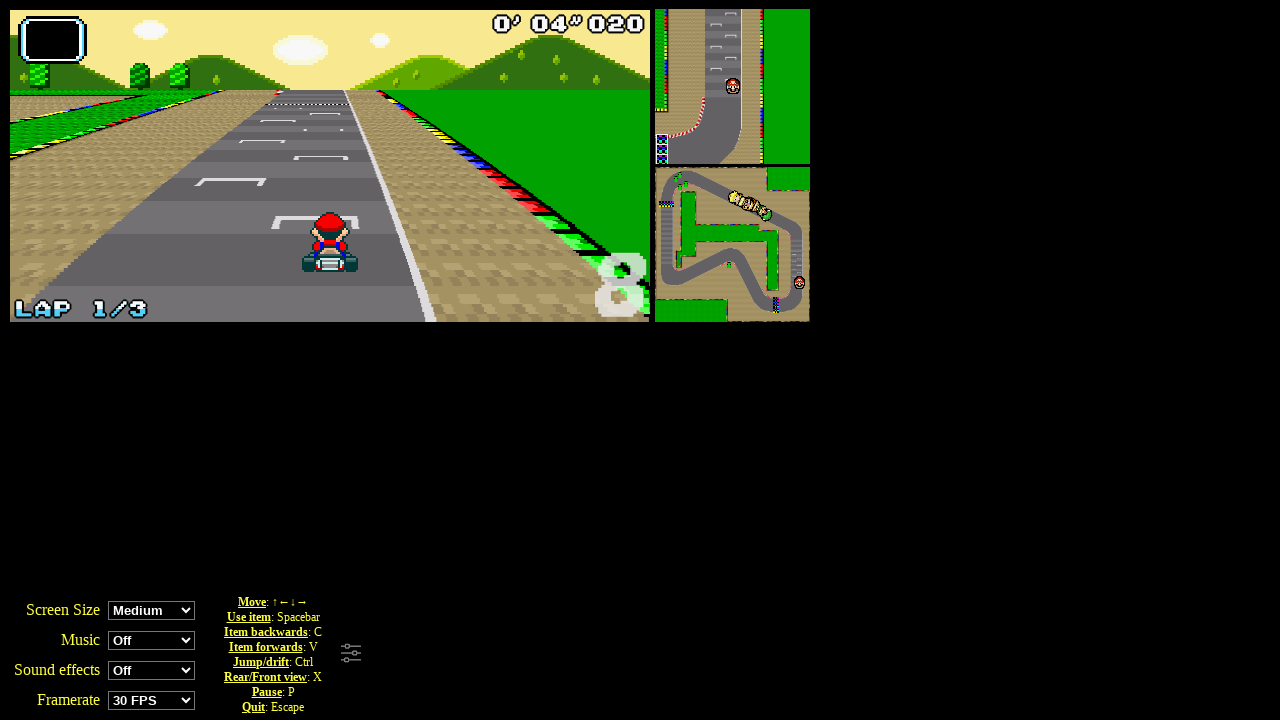

Waited 100ms between key presses (interval 17/100)
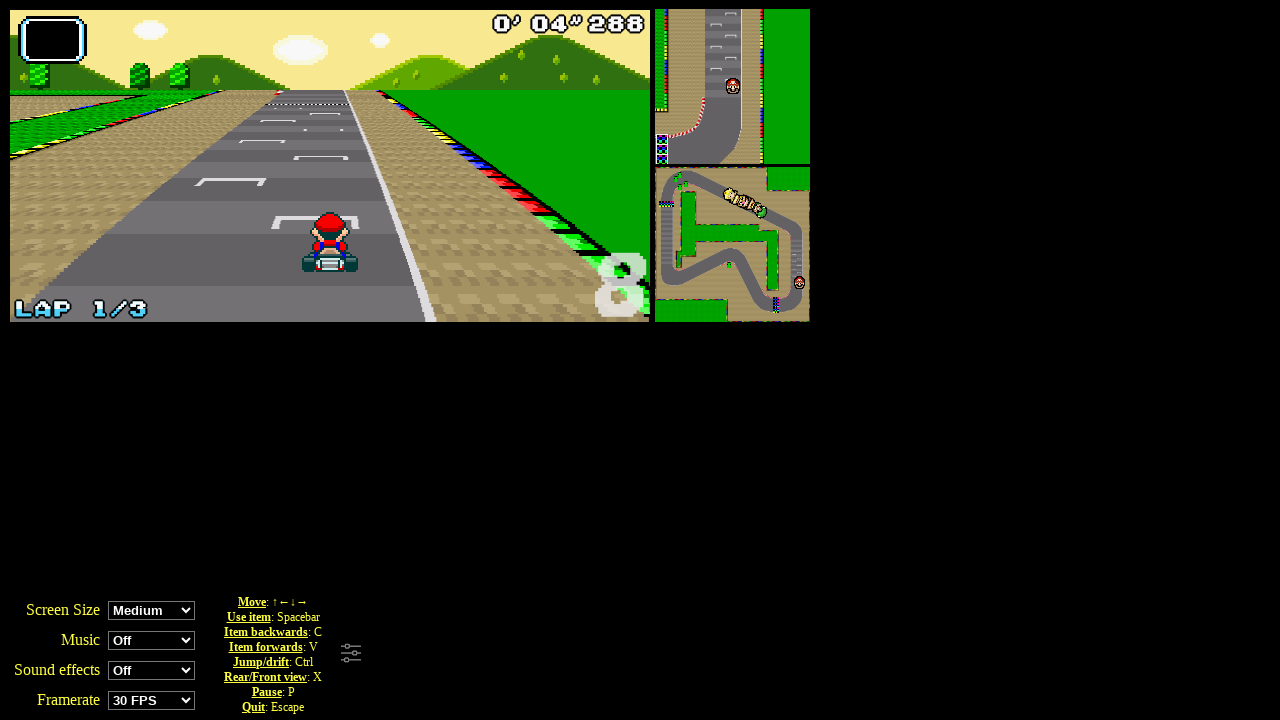

Pressed ArrowUp key (press 18/100)
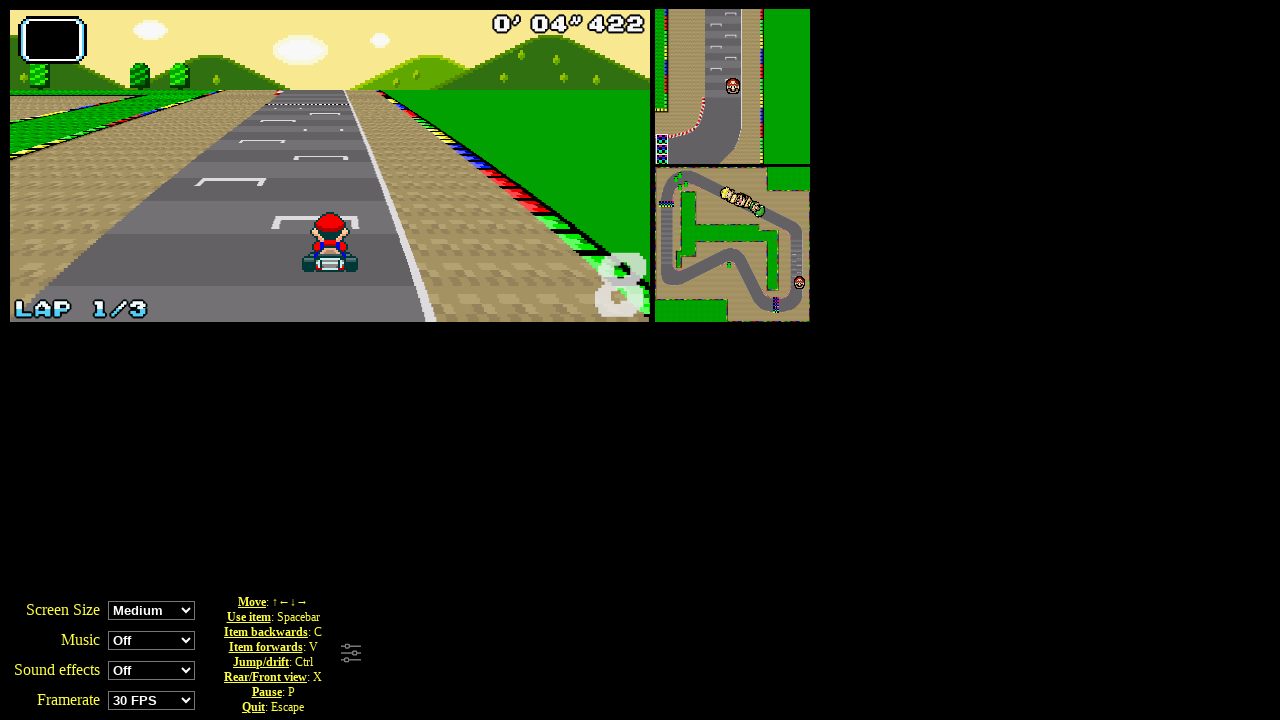

Waited 100ms between key presses (interval 18/100)
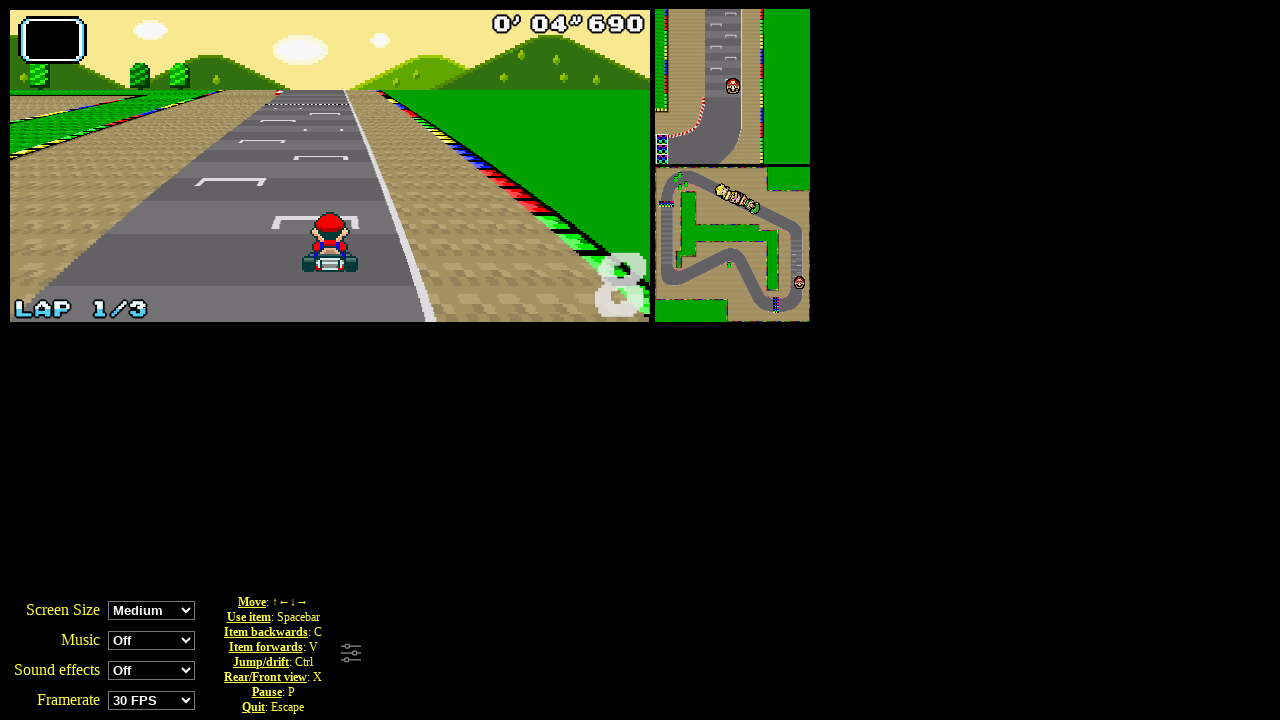

Pressed ArrowUp key (press 19/100)
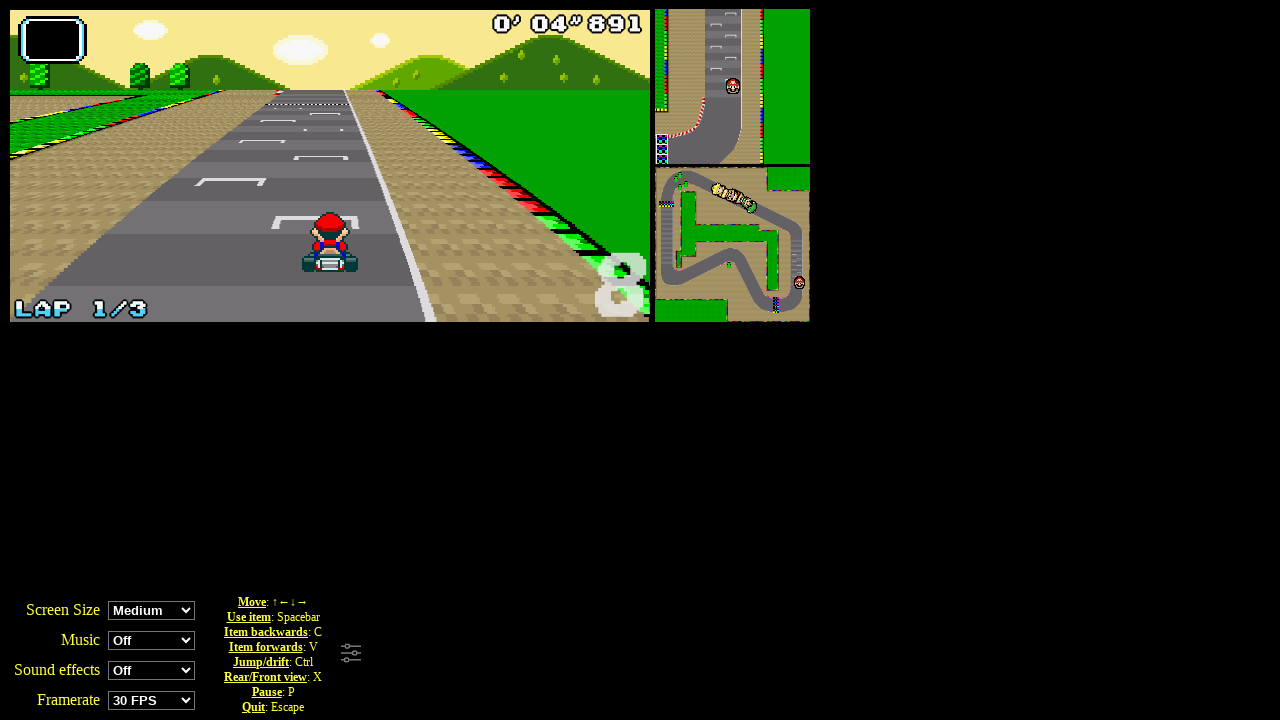

Waited 100ms between key presses (interval 19/100)
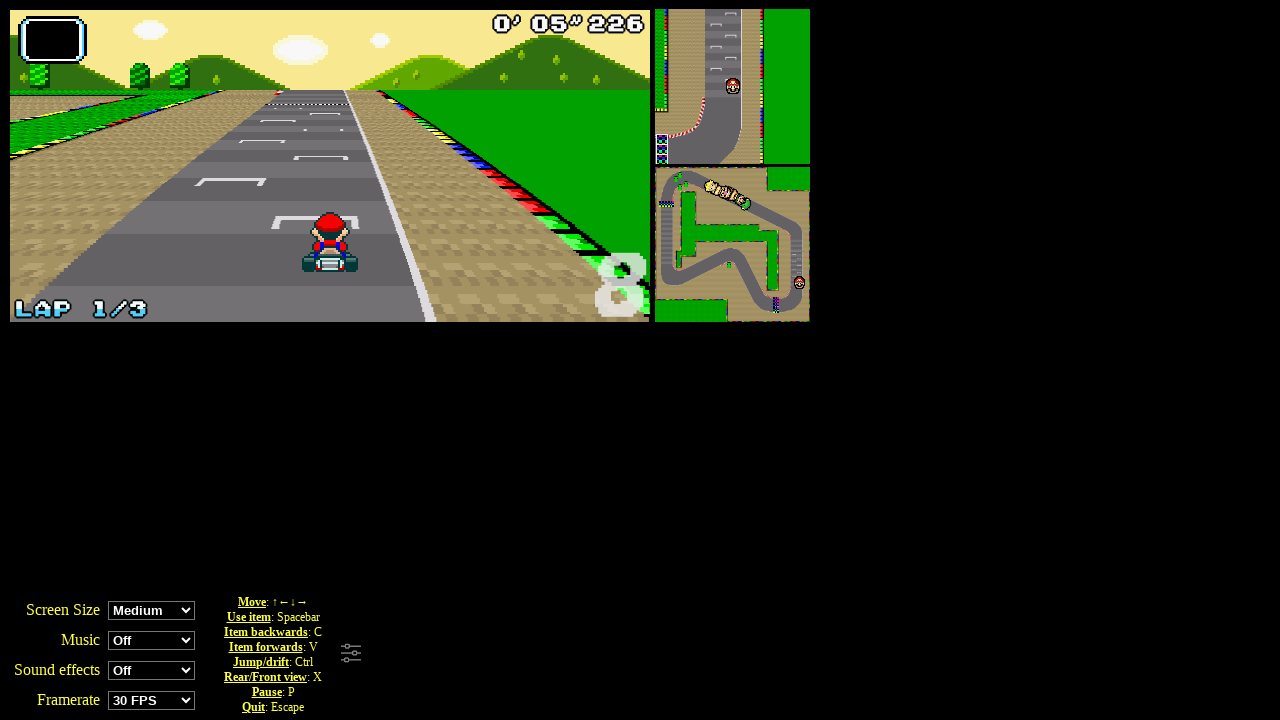

Pressed ArrowUp key (press 20/100)
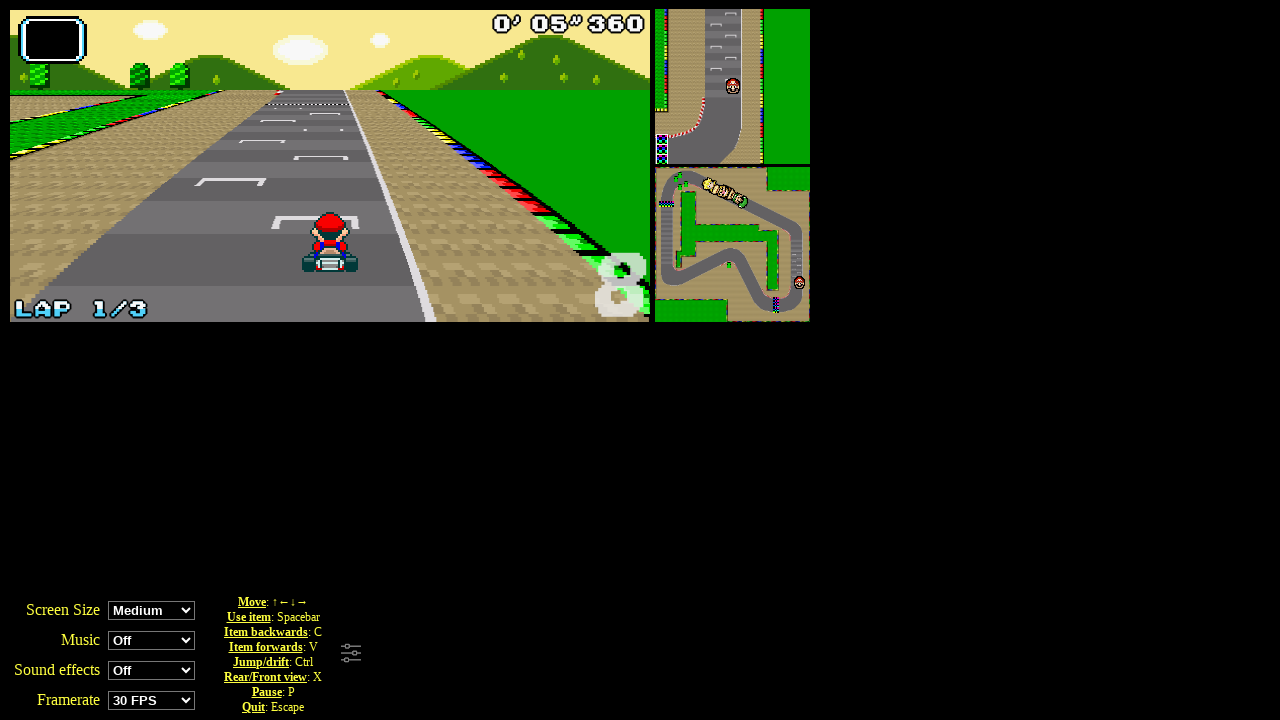

Waited 100ms between key presses (interval 20/100)
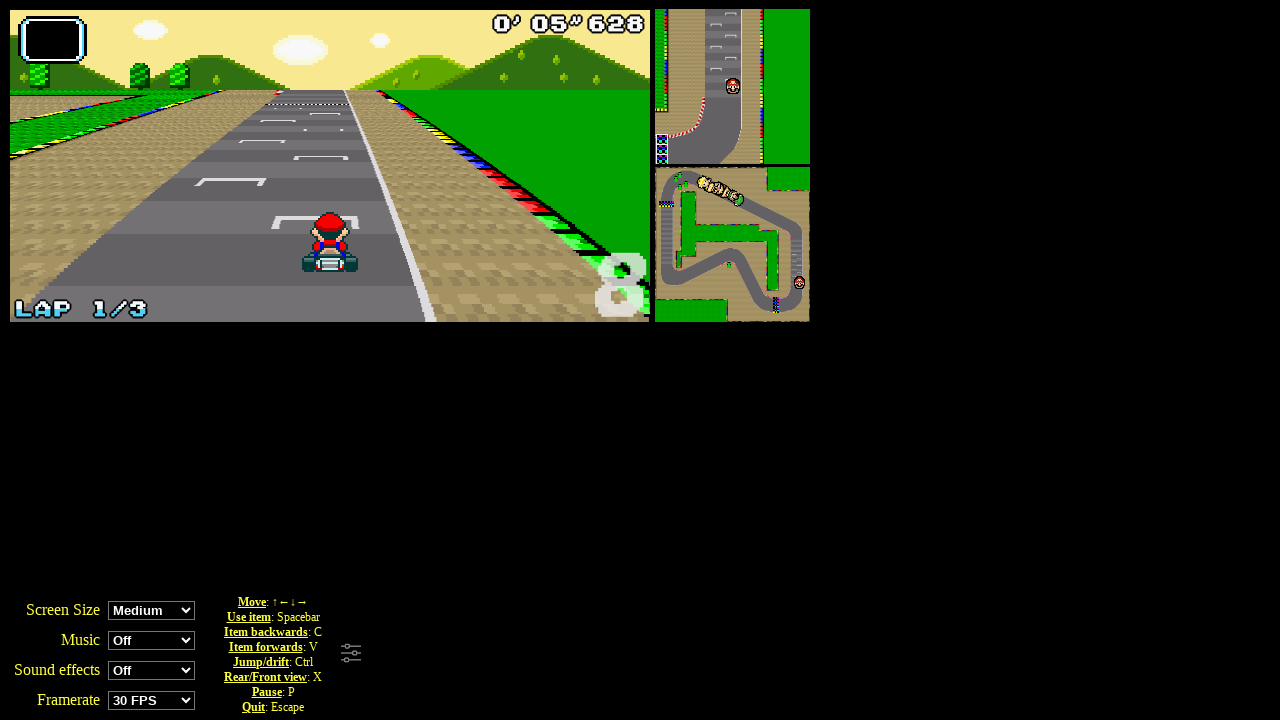

Pressed ArrowUp key (press 21/100)
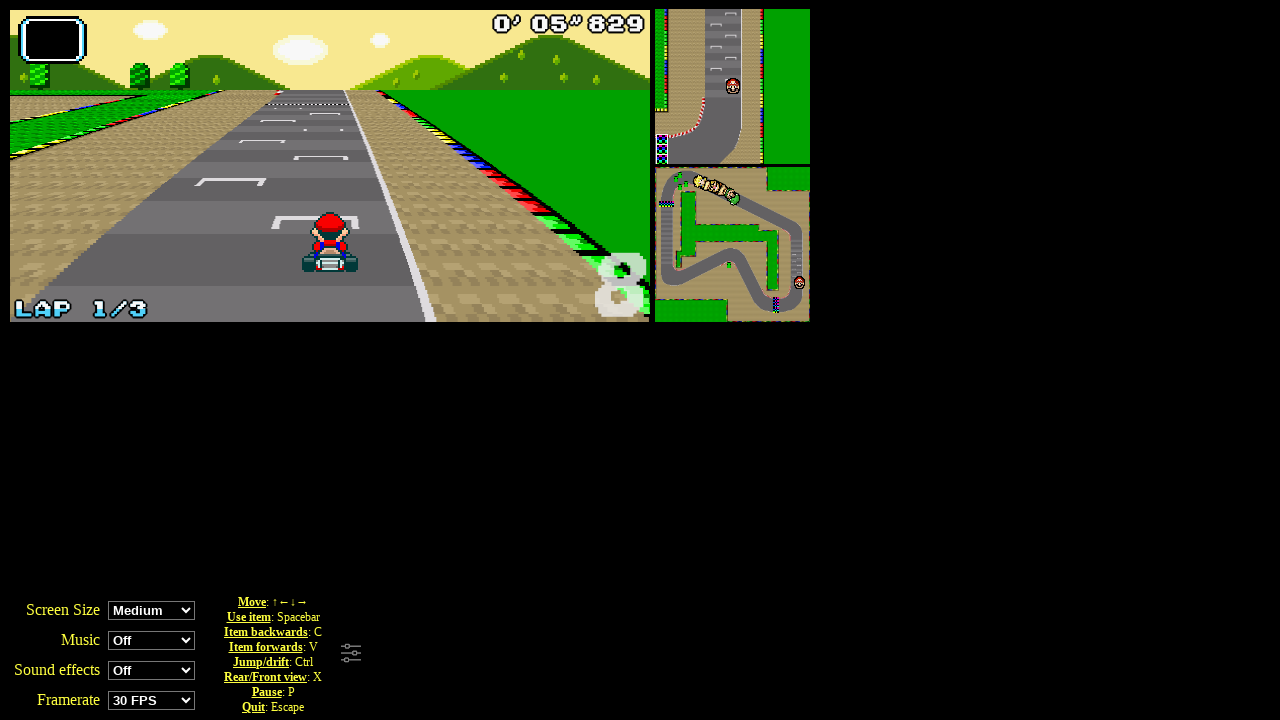

Waited 100ms between key presses (interval 21/100)
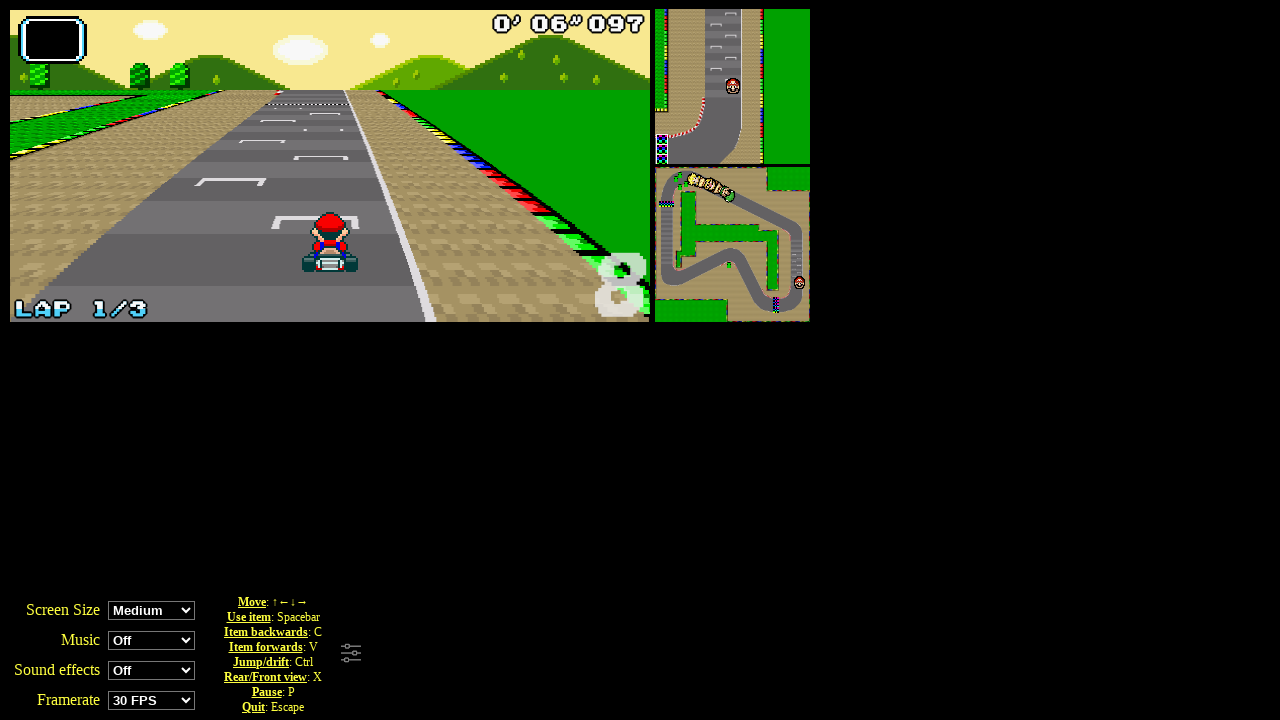

Pressed ArrowUp key (press 22/100)
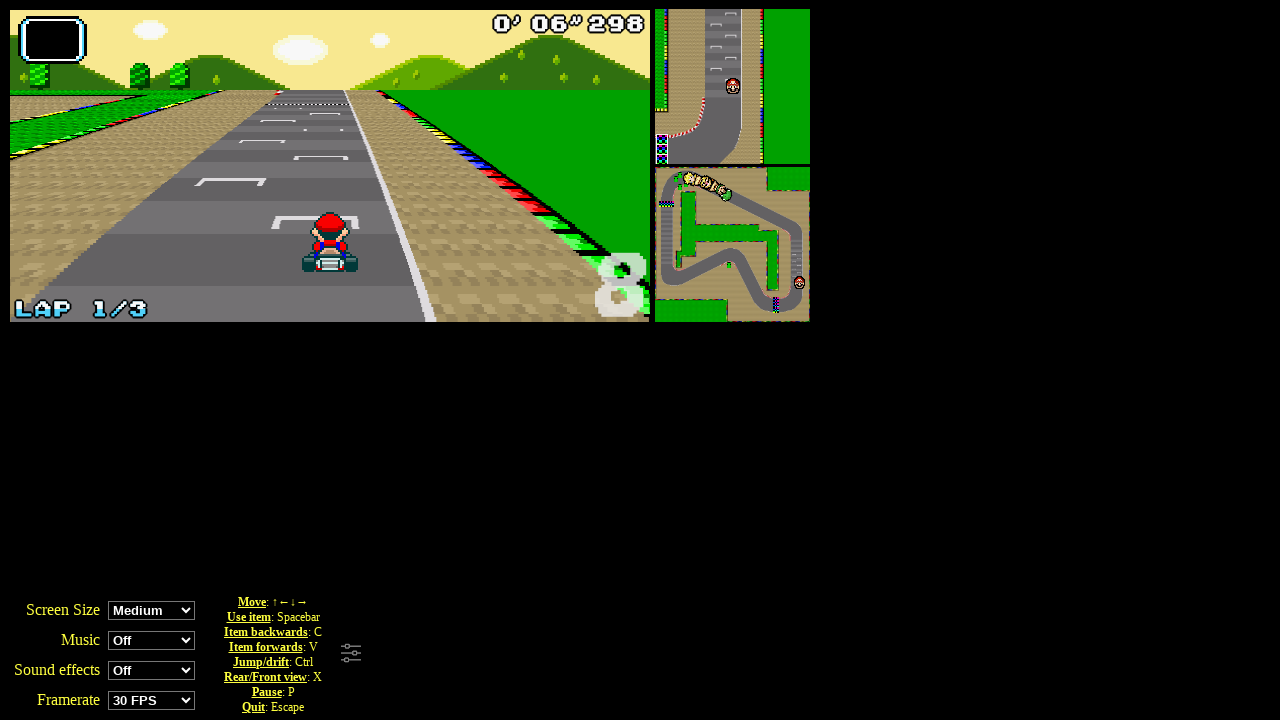

Waited 100ms between key presses (interval 22/100)
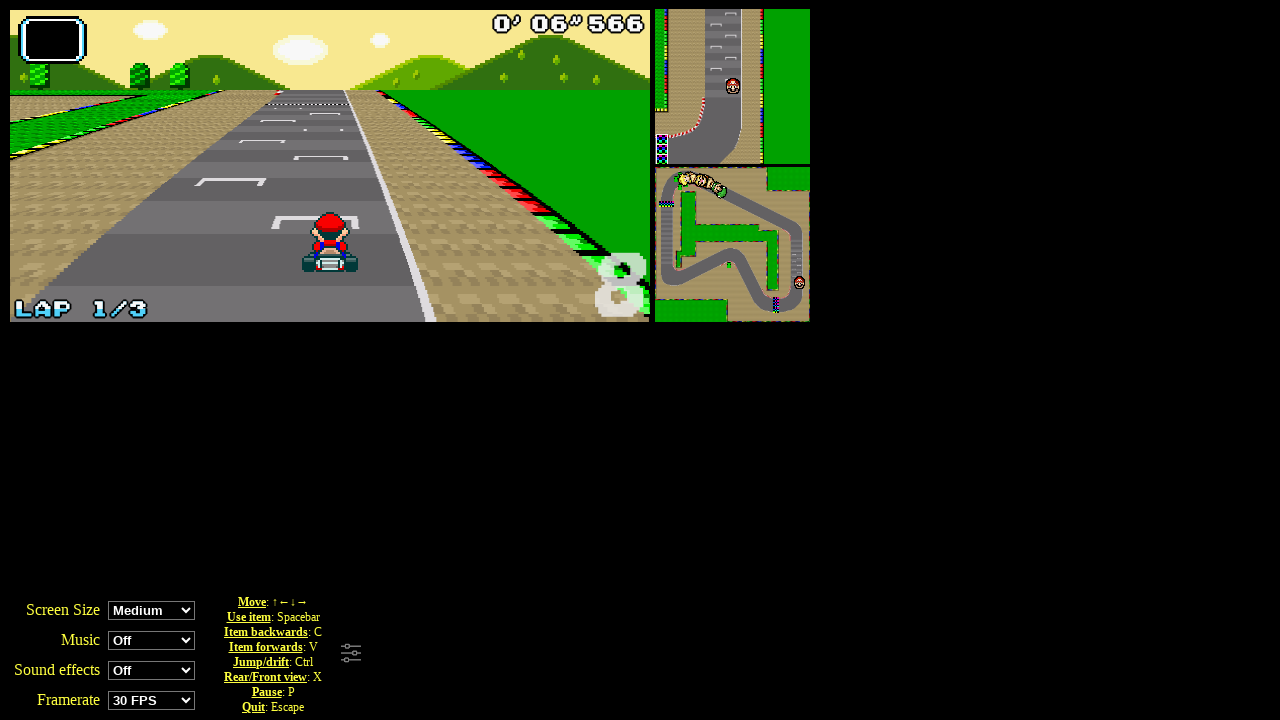

Pressed ArrowUp key (press 23/100)
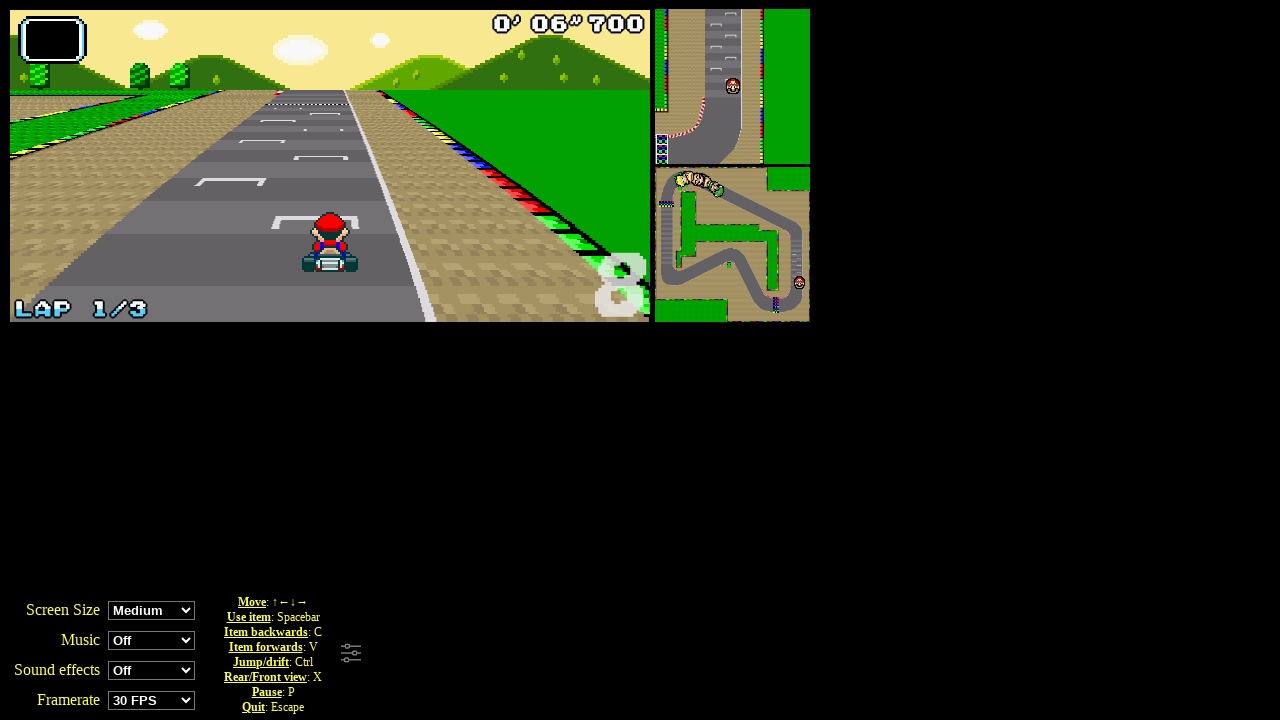

Waited 100ms between key presses (interval 23/100)
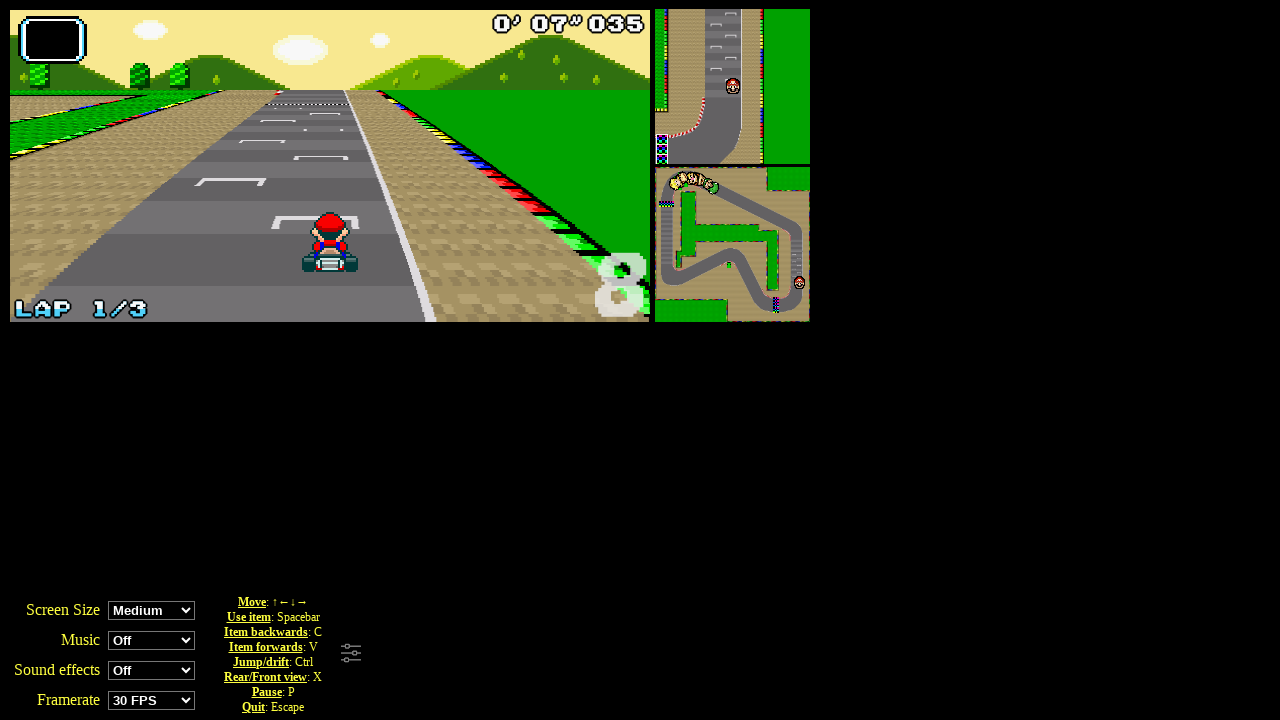

Pressed ArrowUp key (press 24/100)
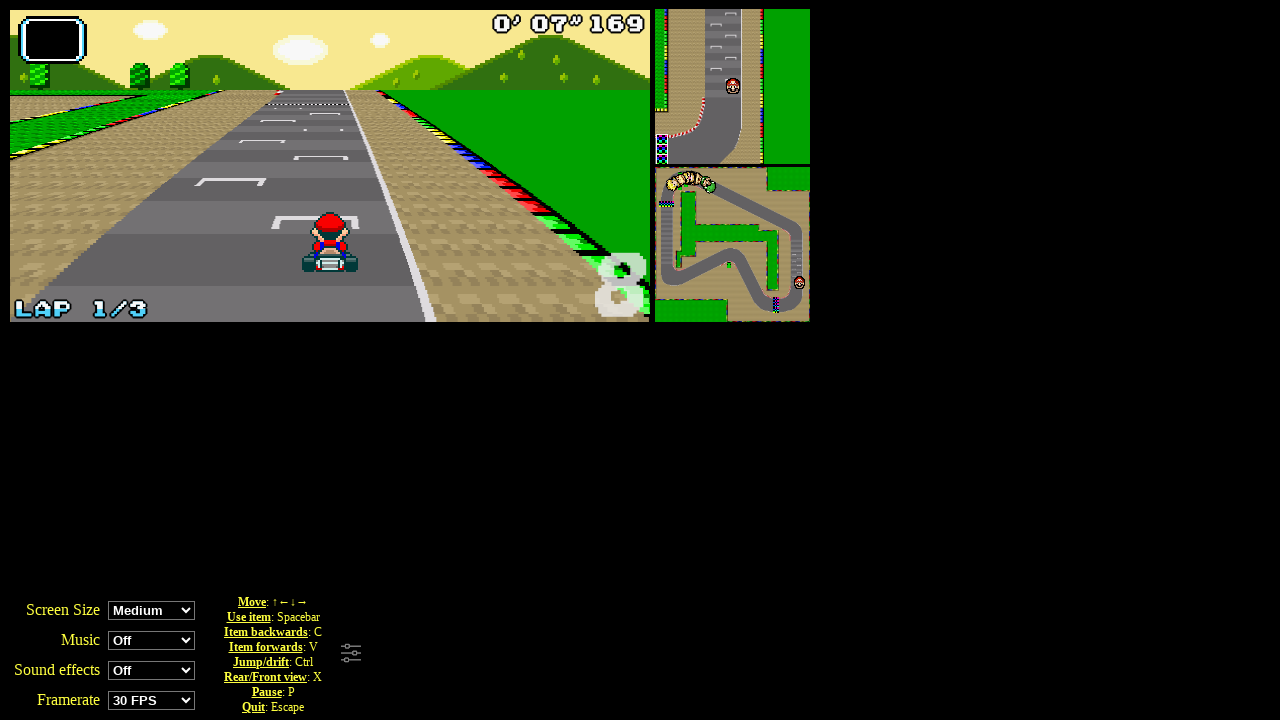

Waited 100ms between key presses (interval 24/100)
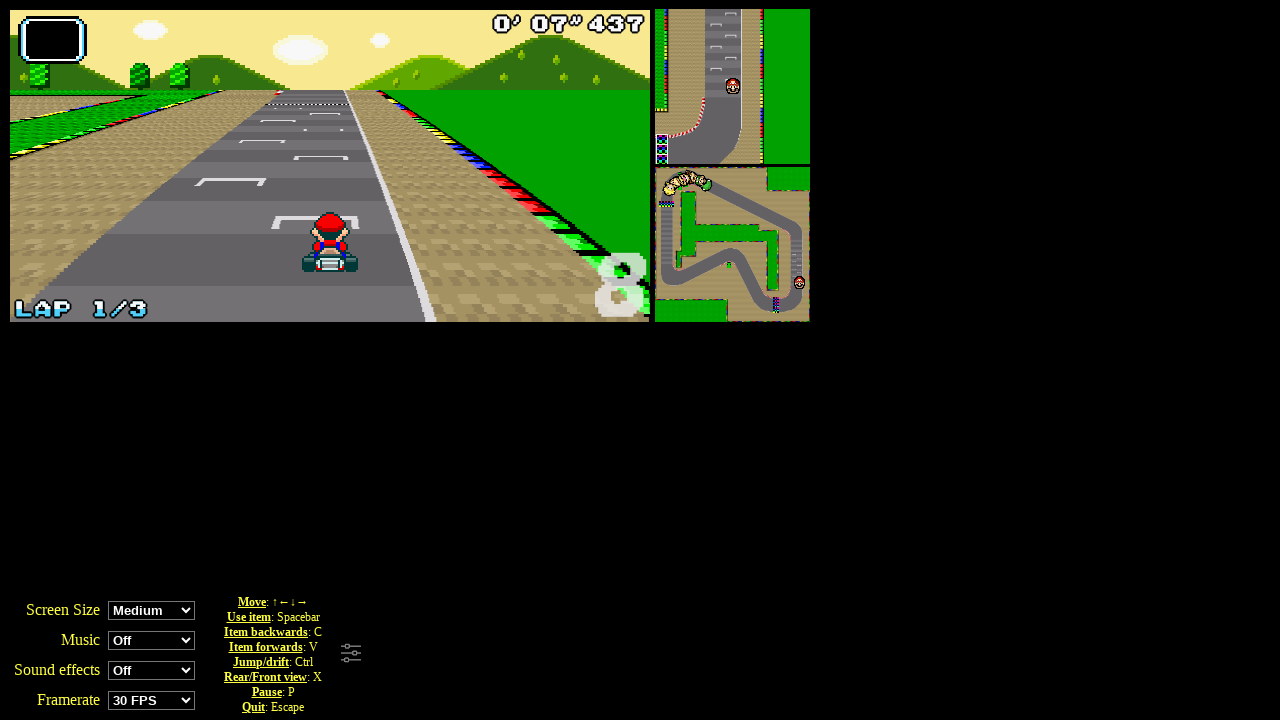

Pressed ArrowUp key (press 25/100)
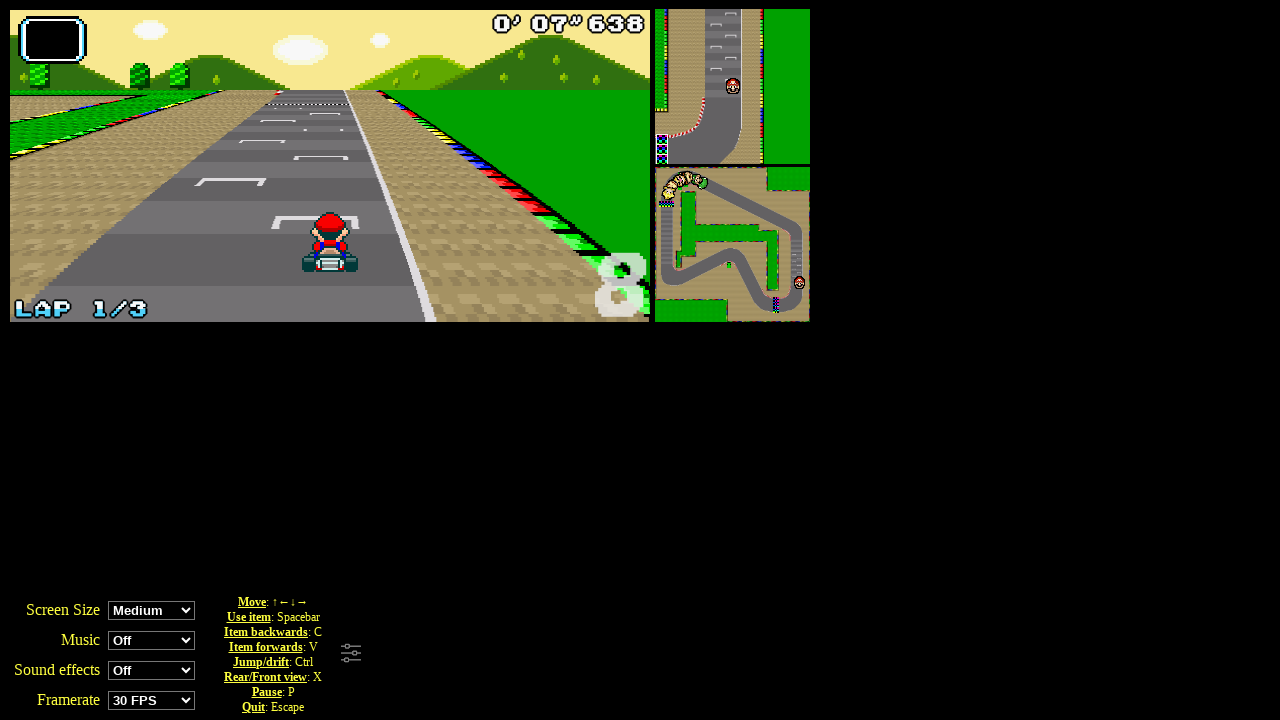

Waited 100ms between key presses (interval 25/100)
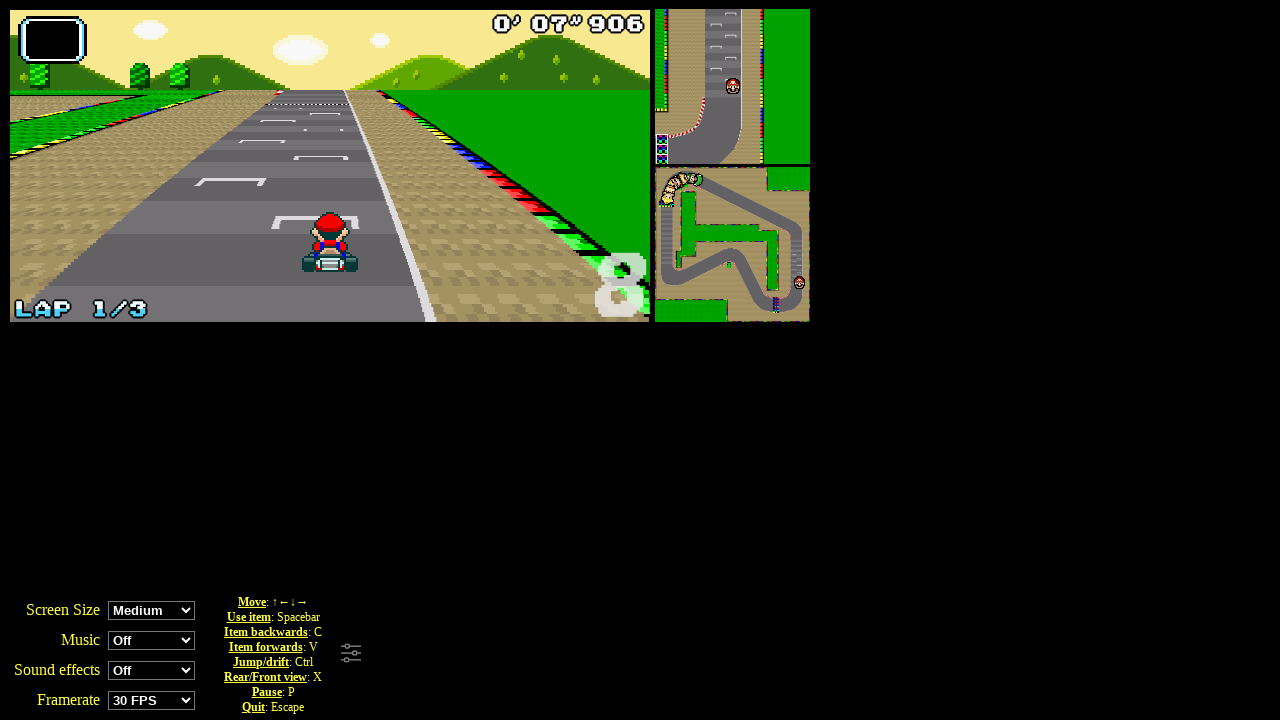

Pressed ArrowUp key (press 26/100)
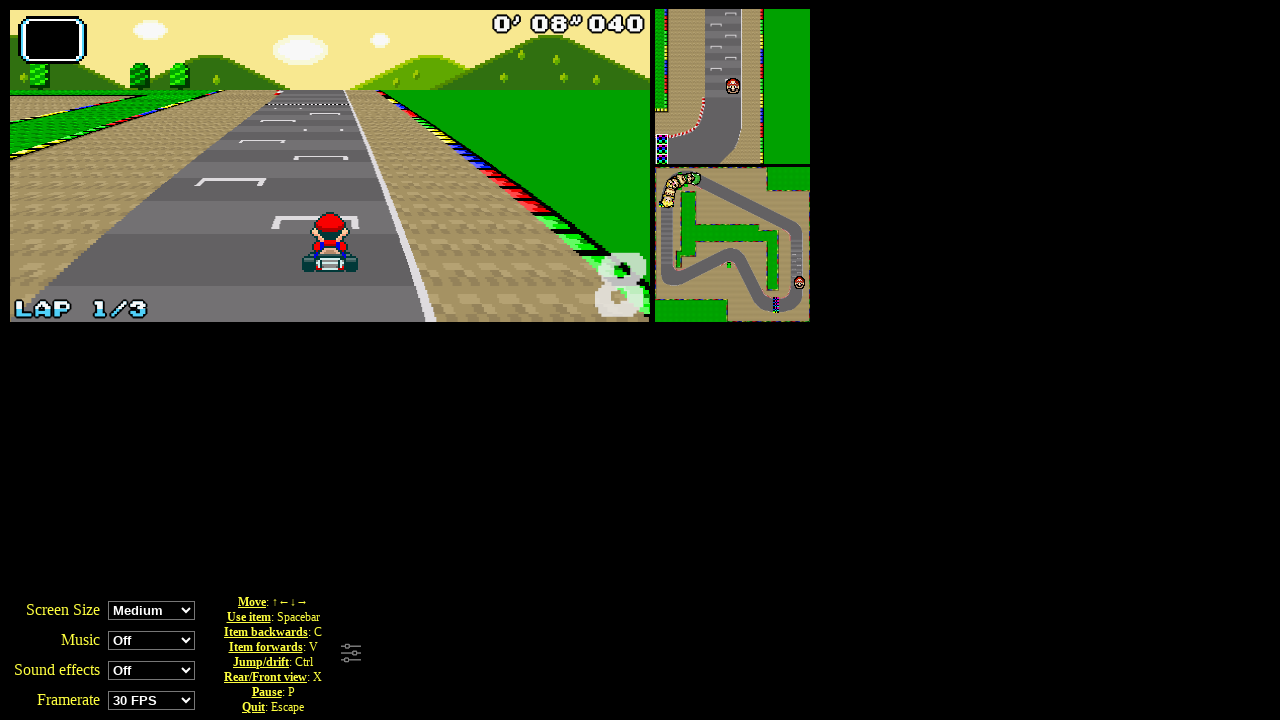

Waited 100ms between key presses (interval 26/100)
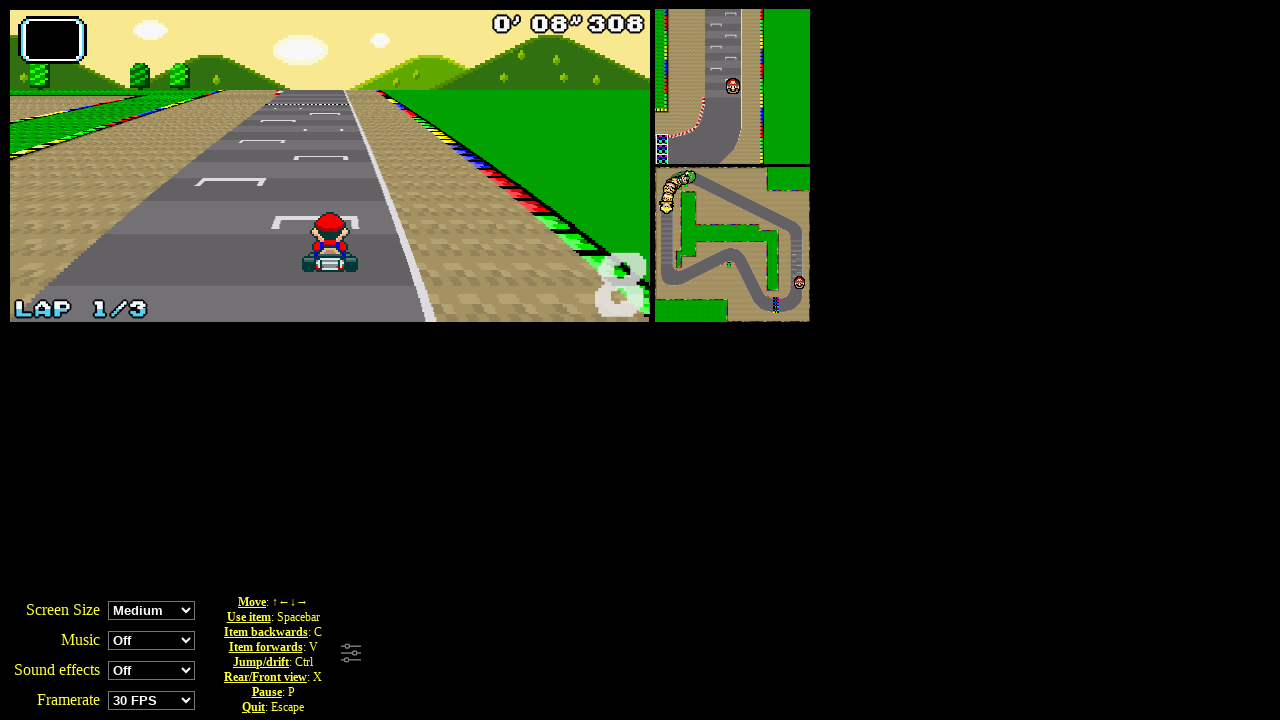

Pressed ArrowUp key (press 27/100)
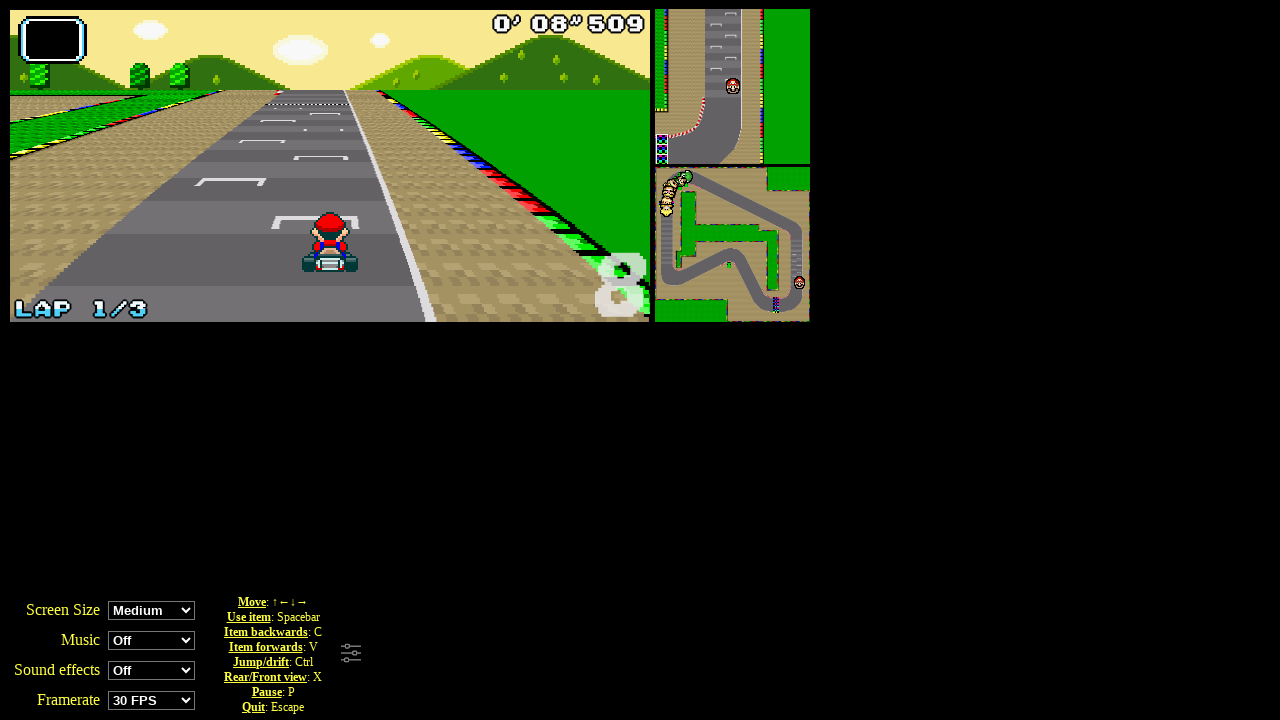

Waited 100ms between key presses (interval 27/100)
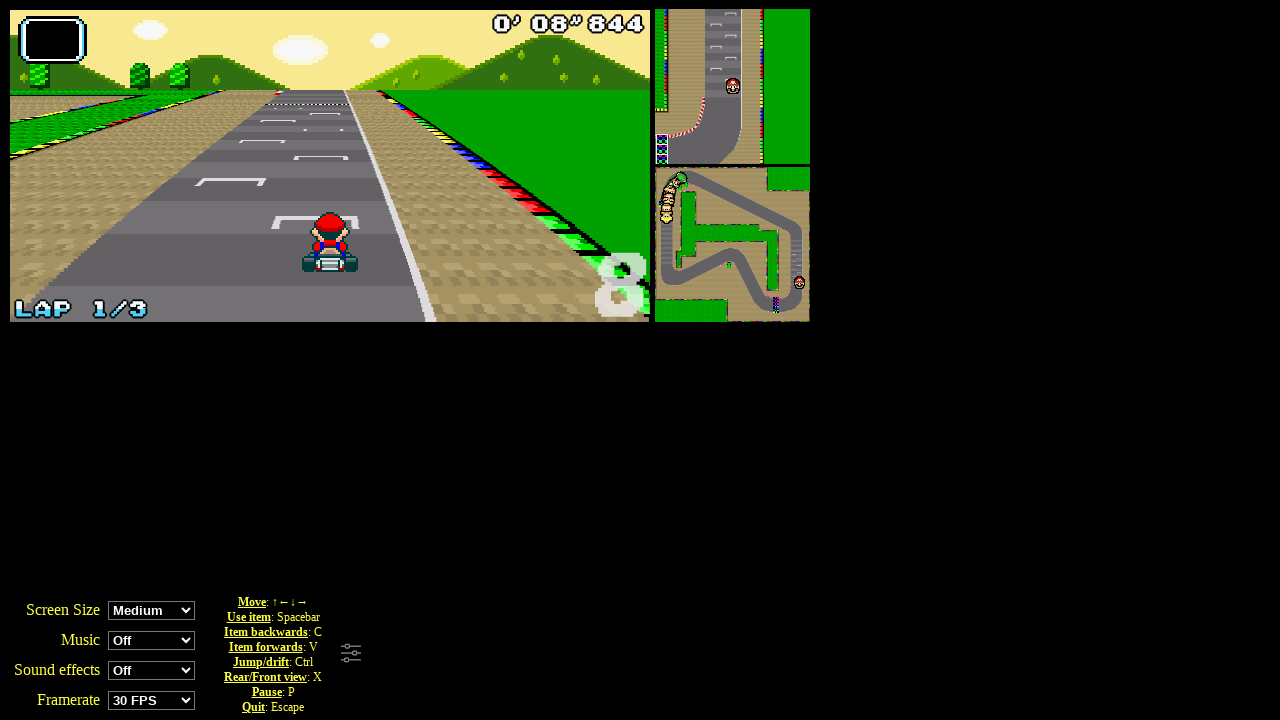

Pressed ArrowUp key (press 28/100)
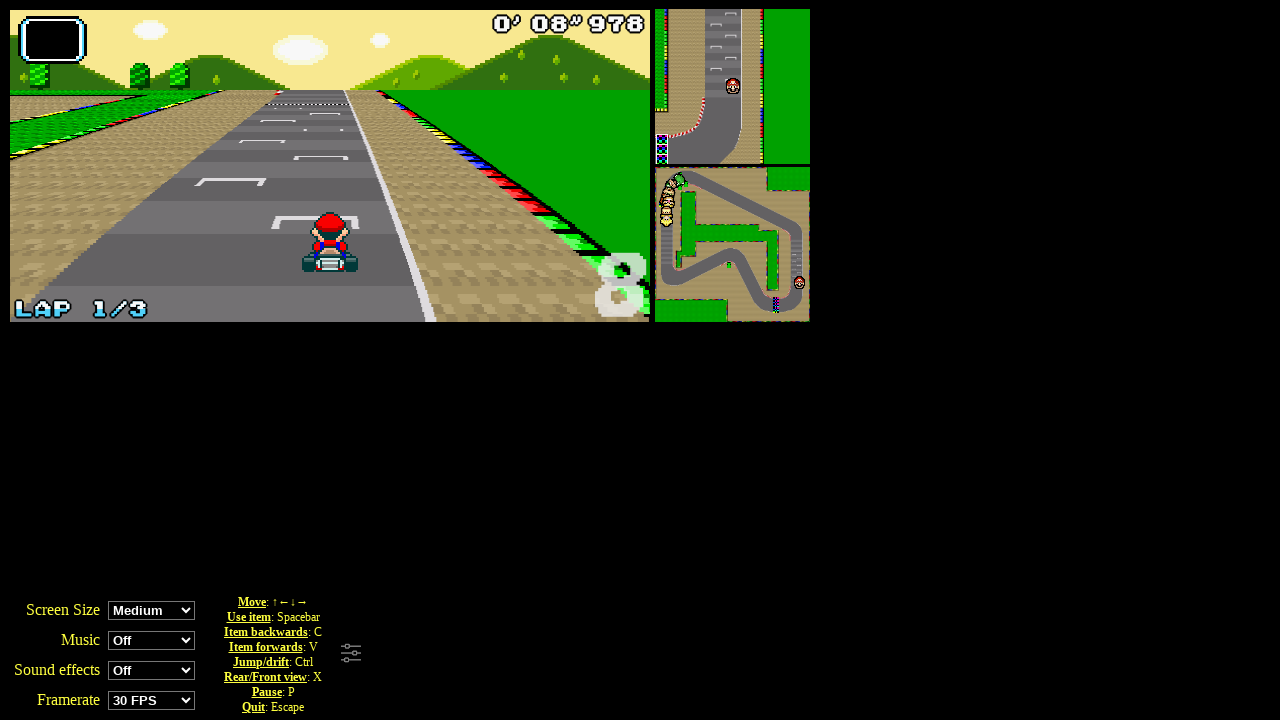

Waited 100ms between key presses (interval 28/100)
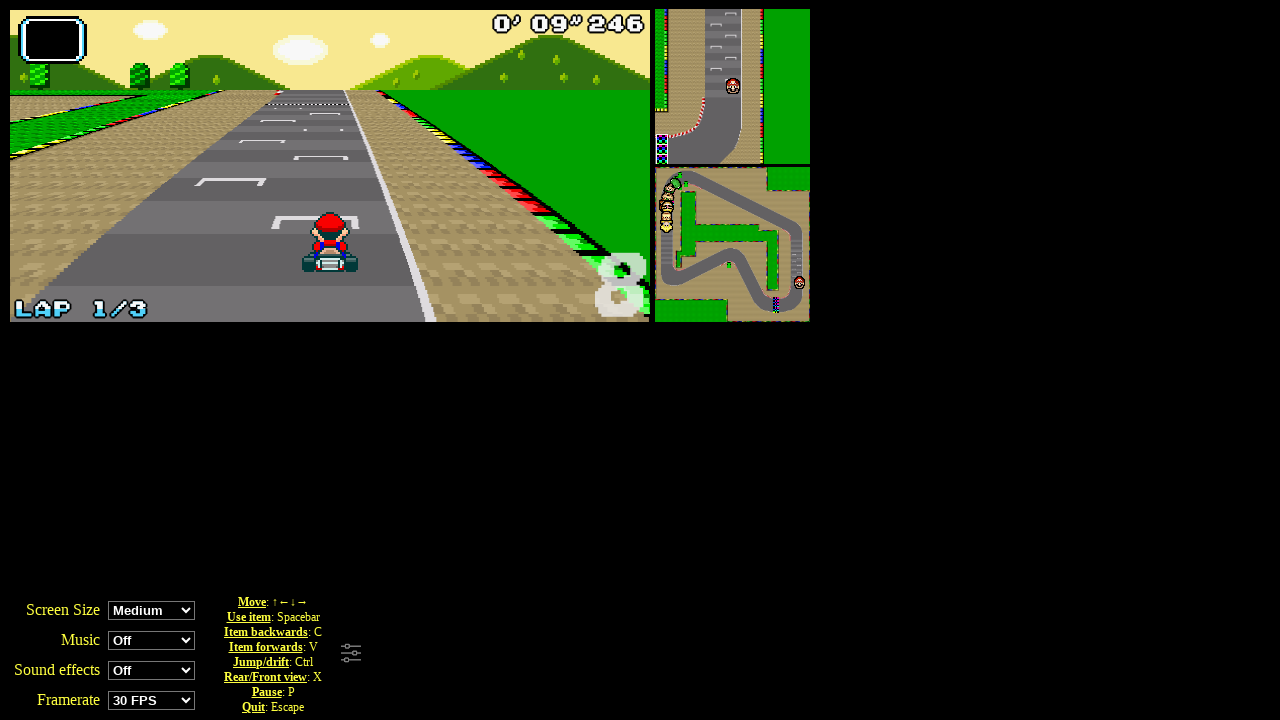

Pressed ArrowUp key (press 29/100)
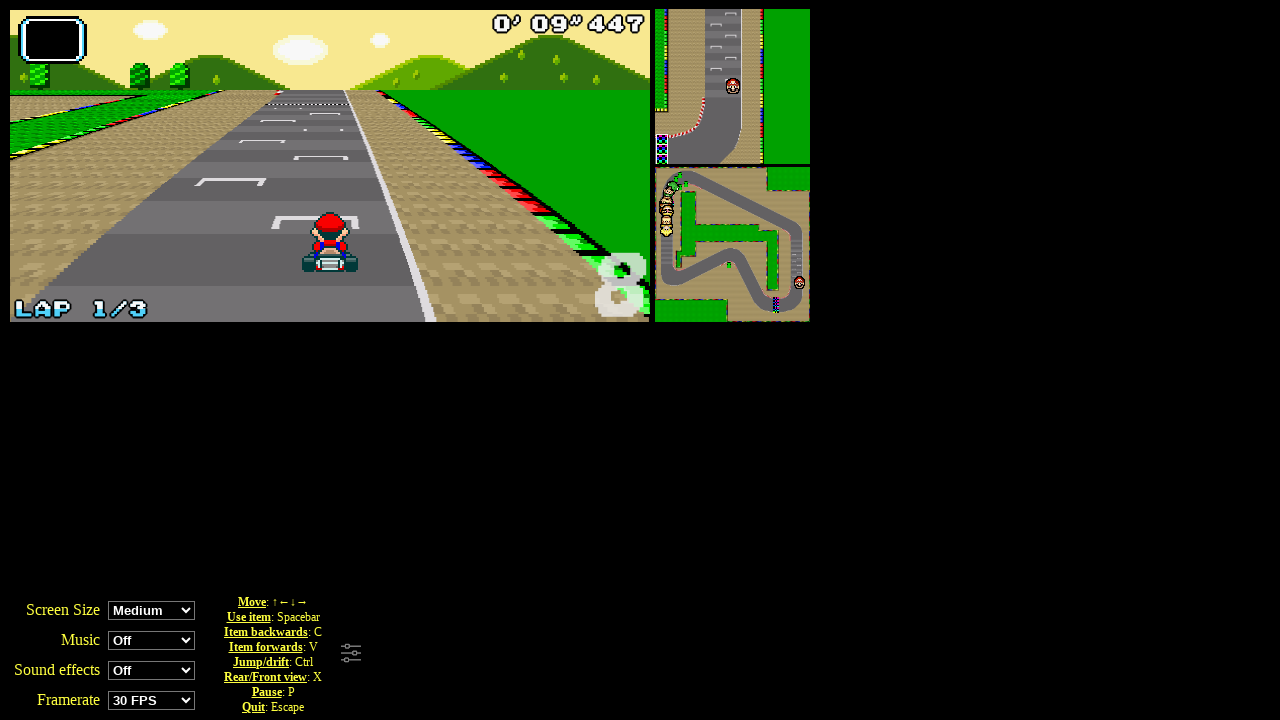

Waited 100ms between key presses (interval 29/100)
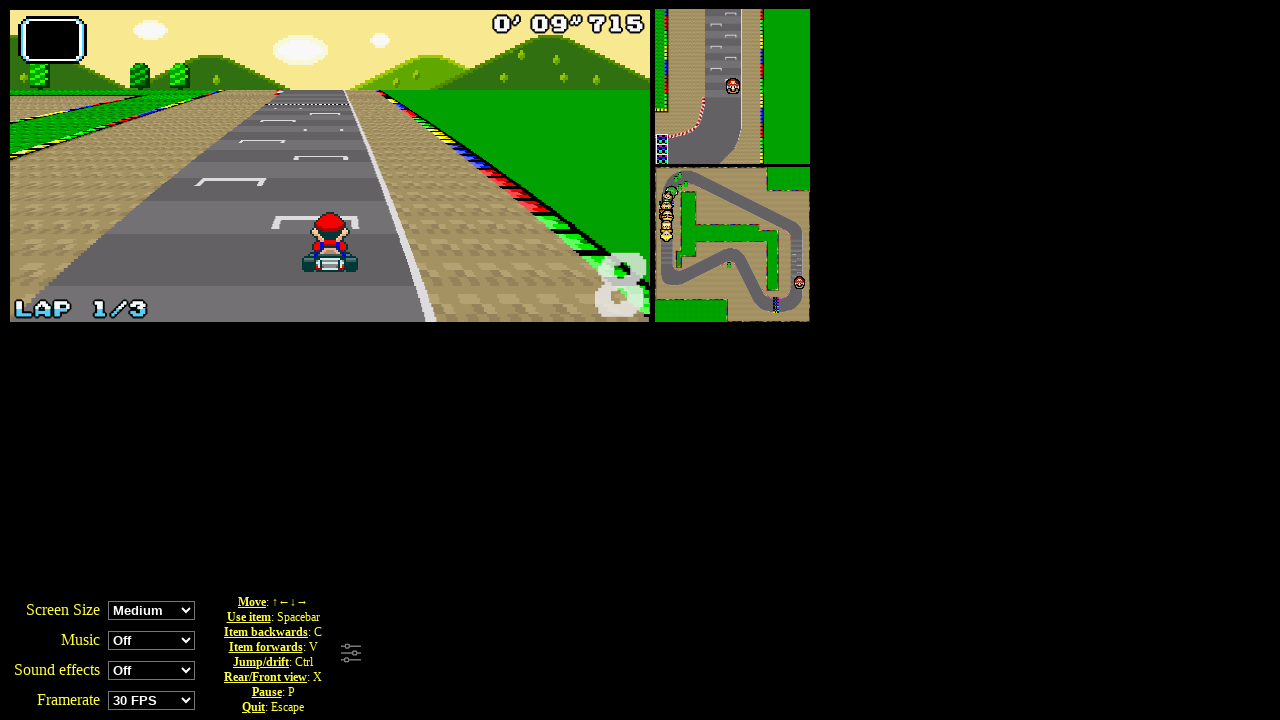

Pressed ArrowUp key (press 30/100)
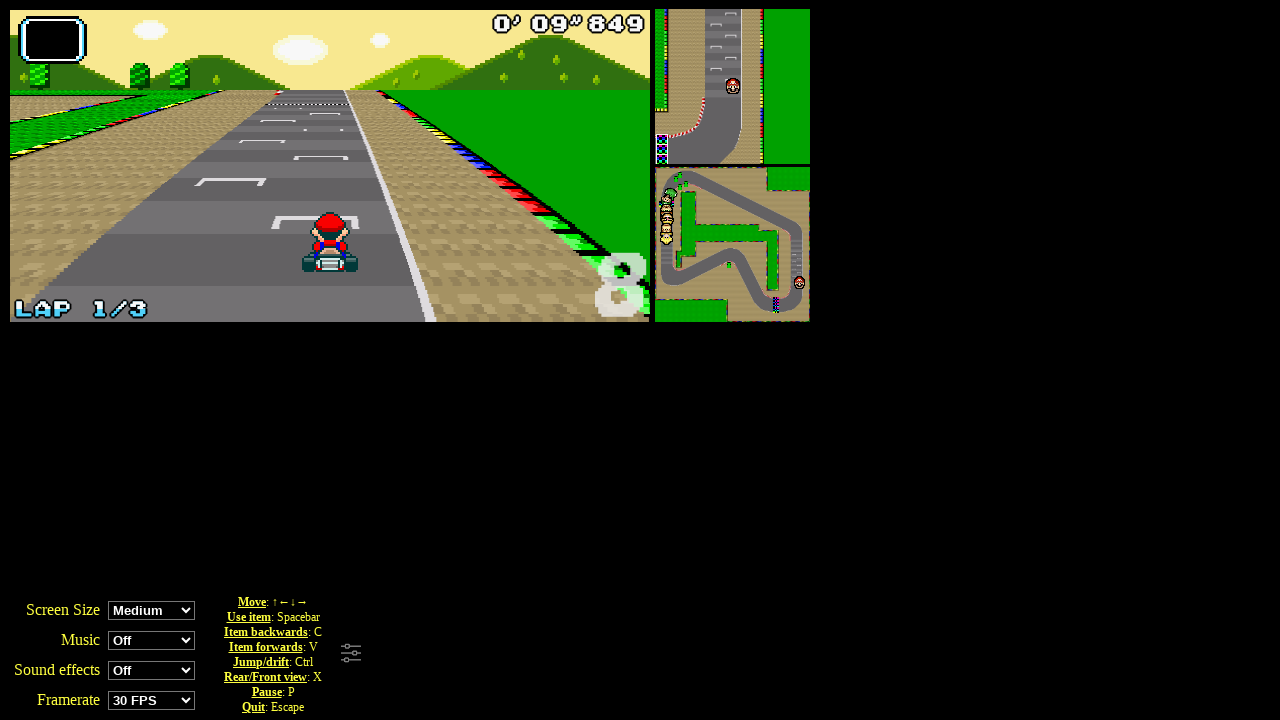

Waited 100ms between key presses (interval 30/100)
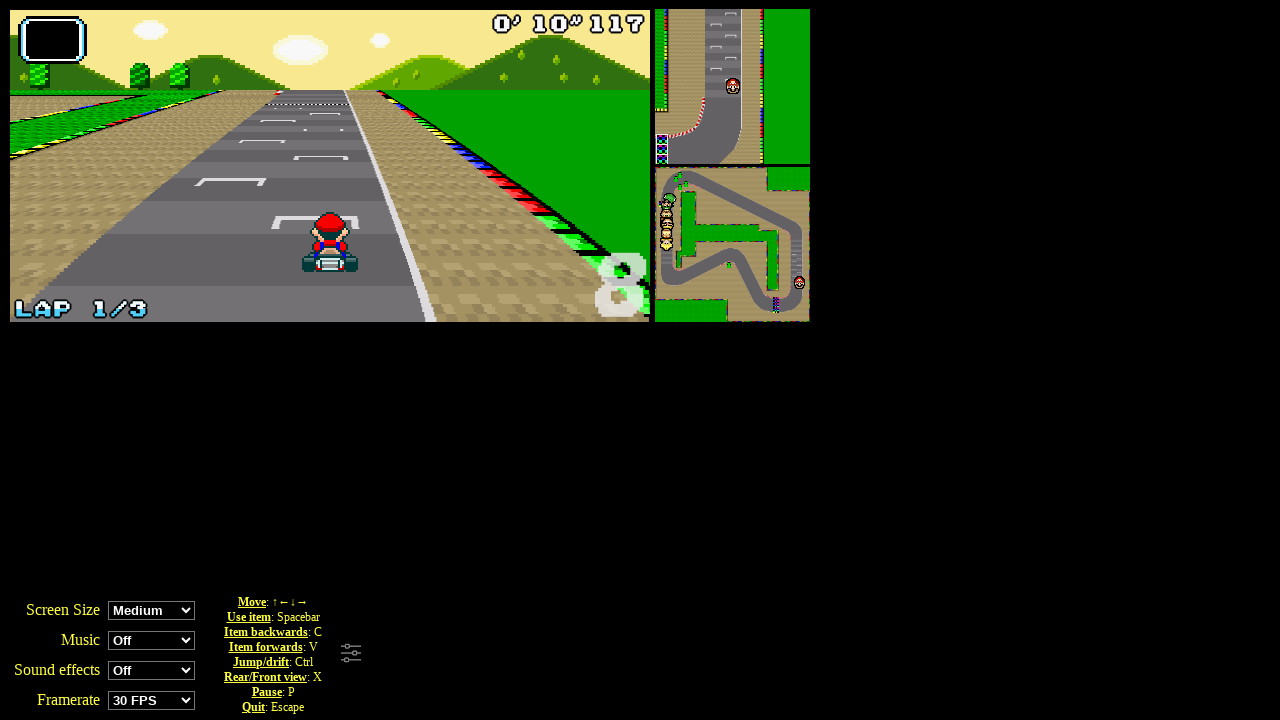

Pressed ArrowUp key (press 31/100)
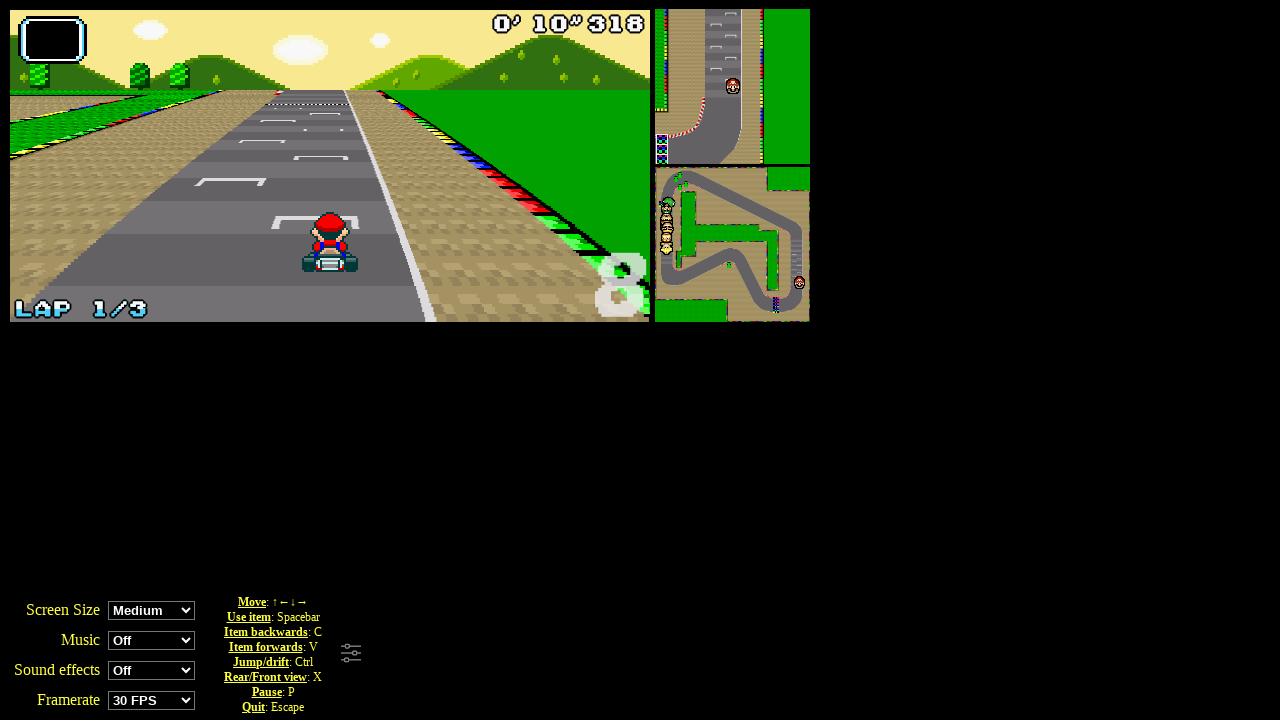

Waited 100ms between key presses (interval 31/100)
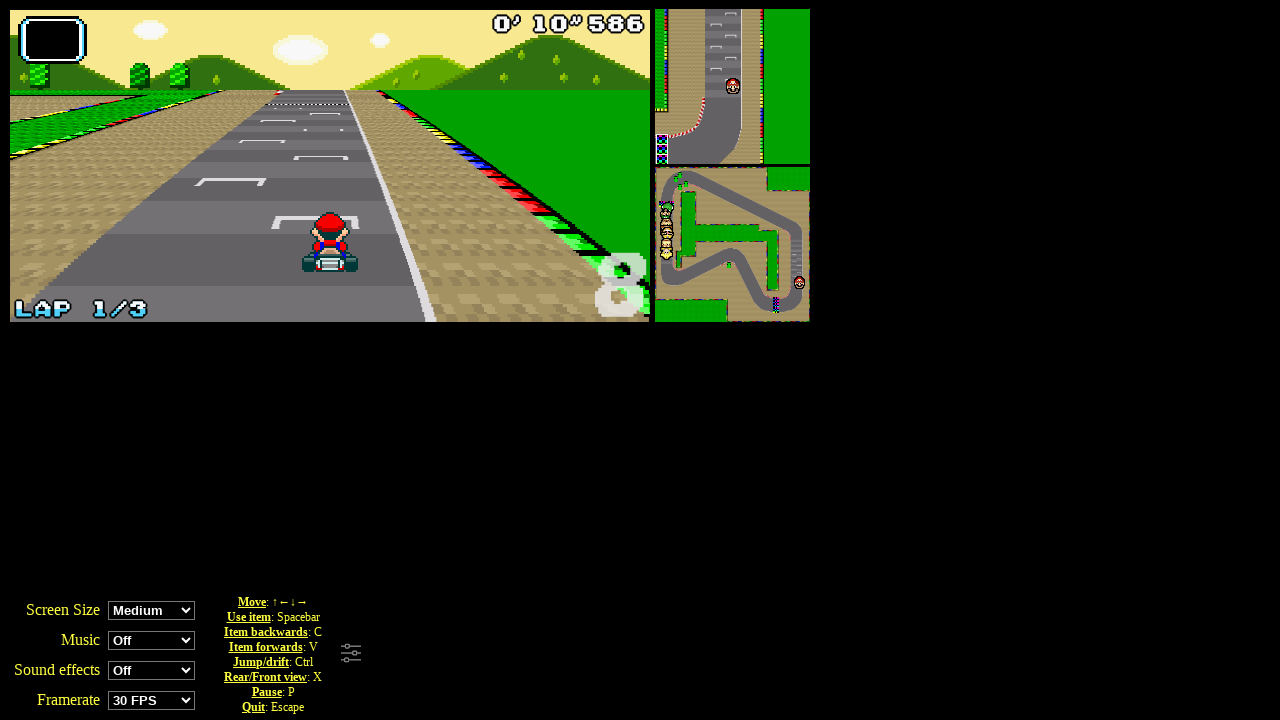

Pressed ArrowUp key (press 32/100)
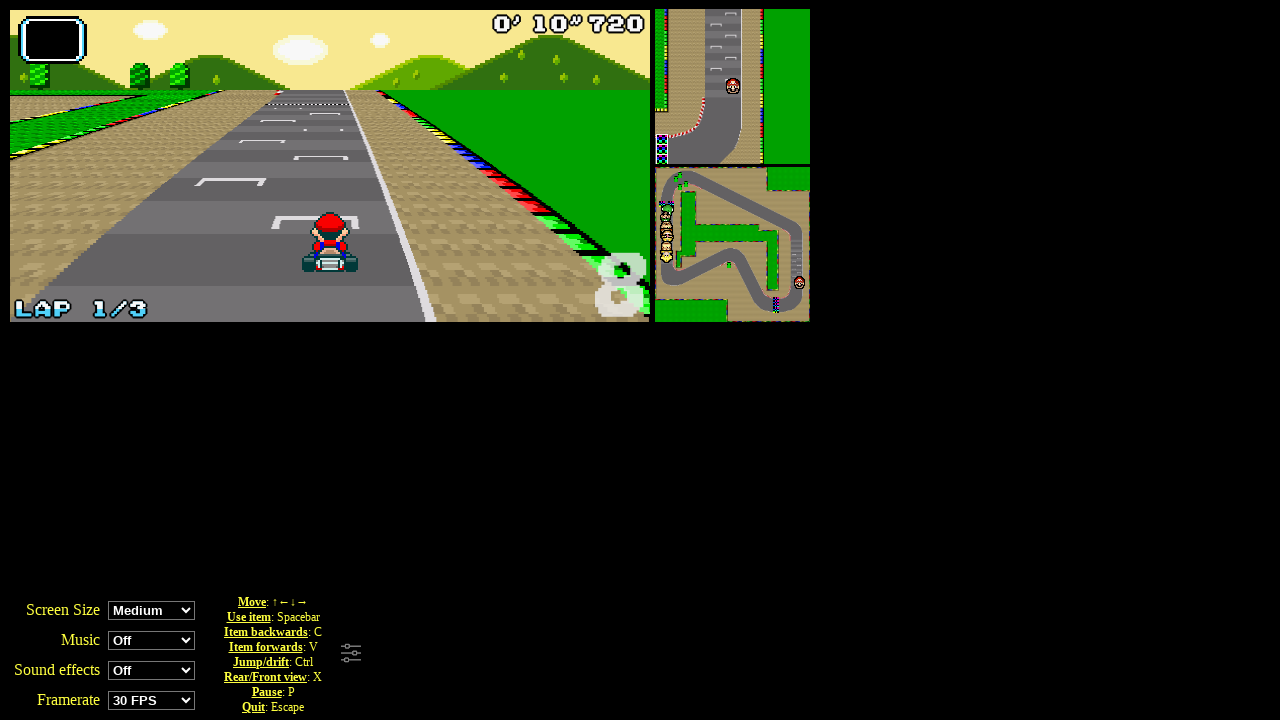

Waited 100ms between key presses (interval 32/100)
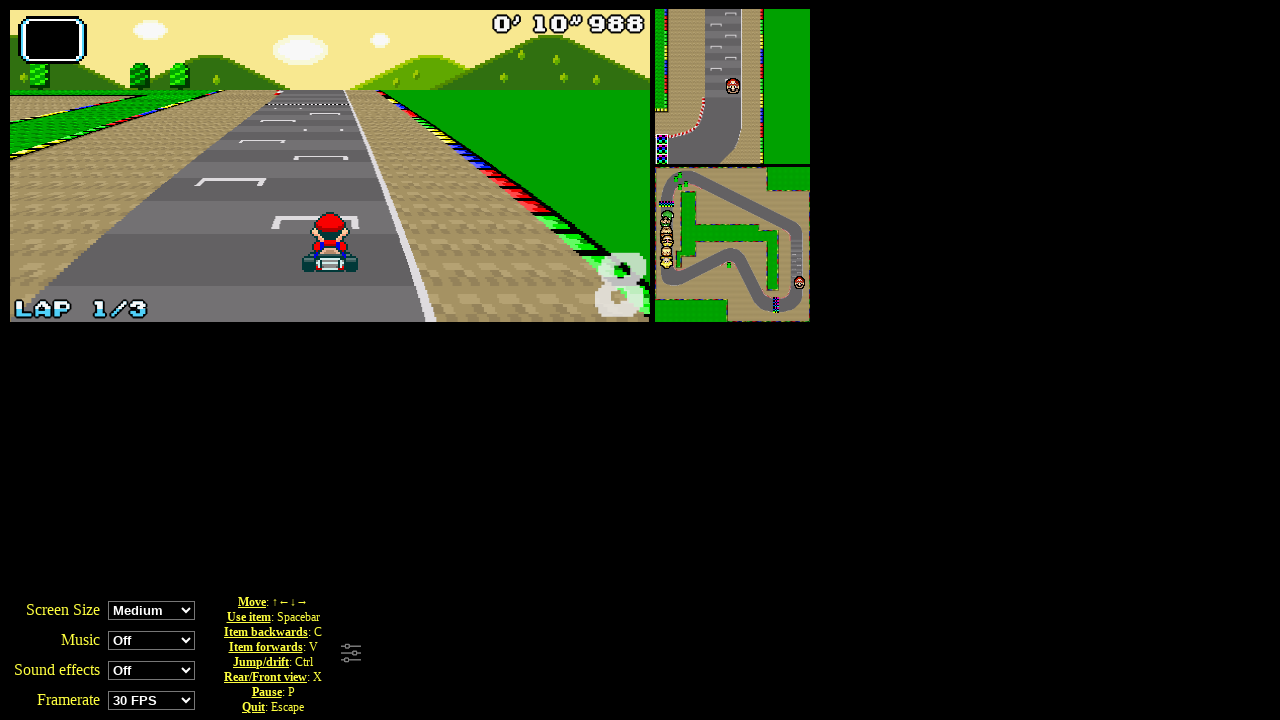

Pressed ArrowUp key (press 33/100)
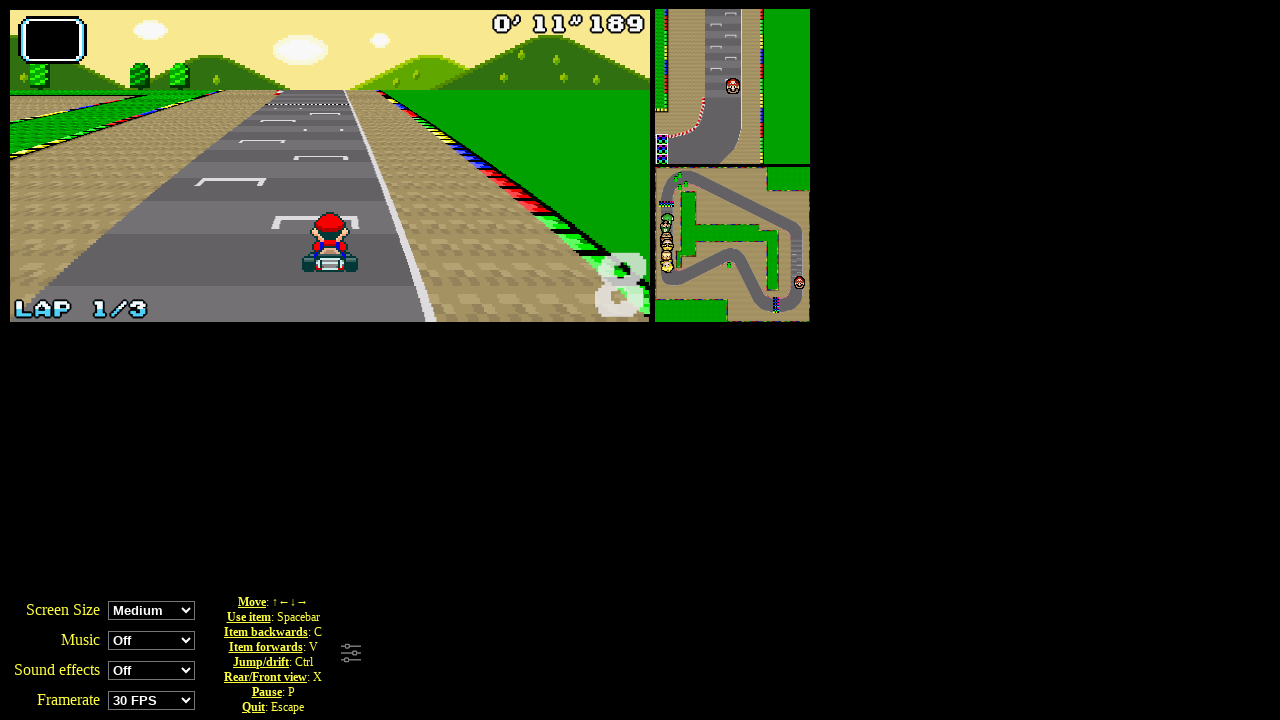

Waited 100ms between key presses (interval 33/100)
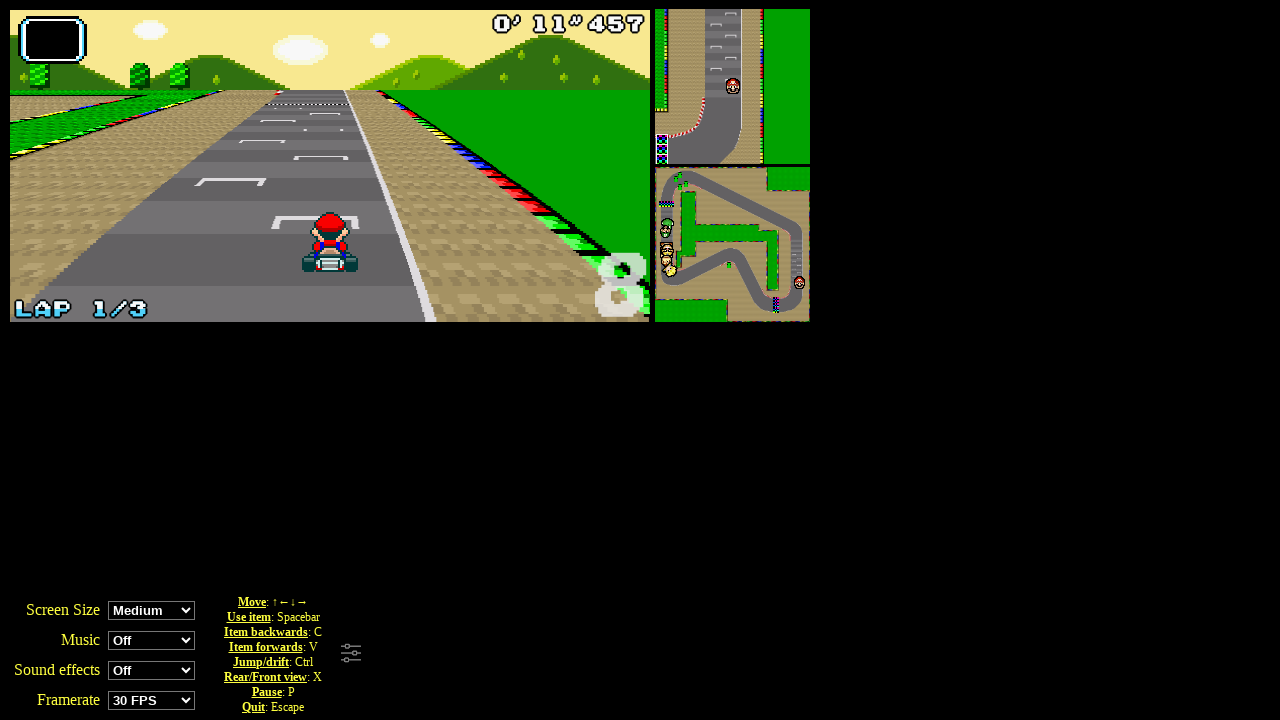

Pressed ArrowUp key (press 34/100)
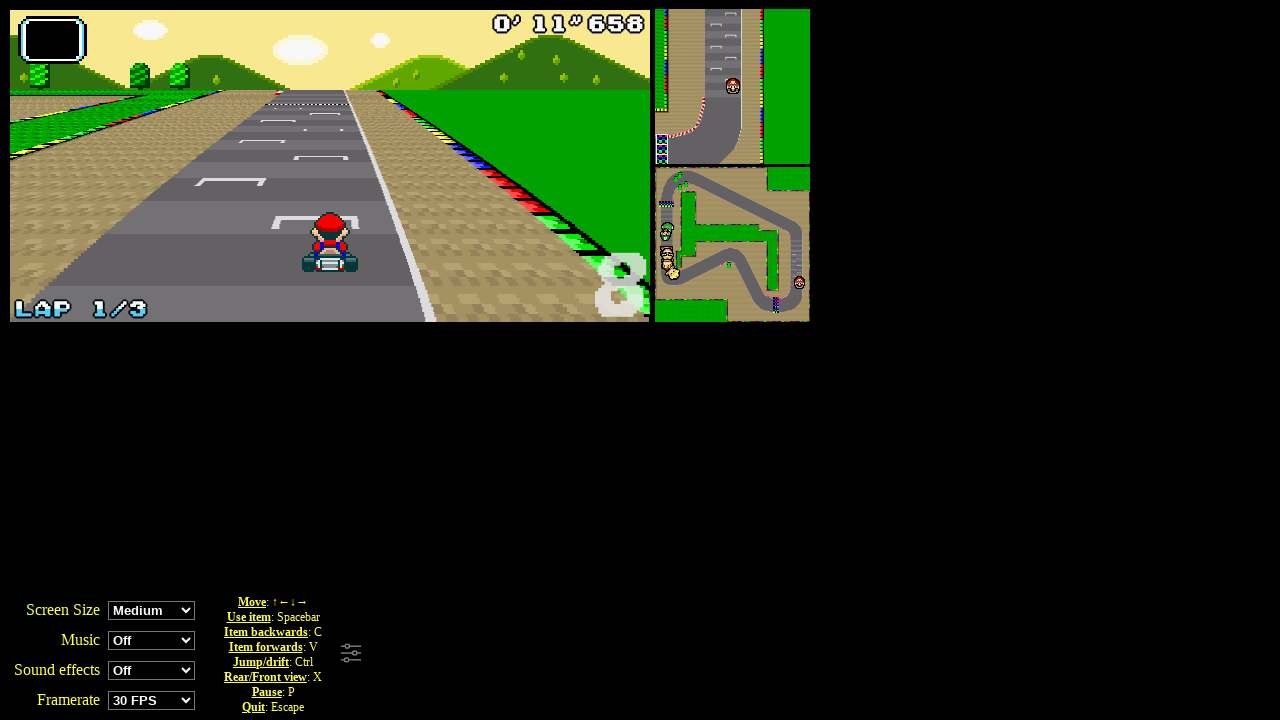

Waited 100ms between key presses (interval 34/100)
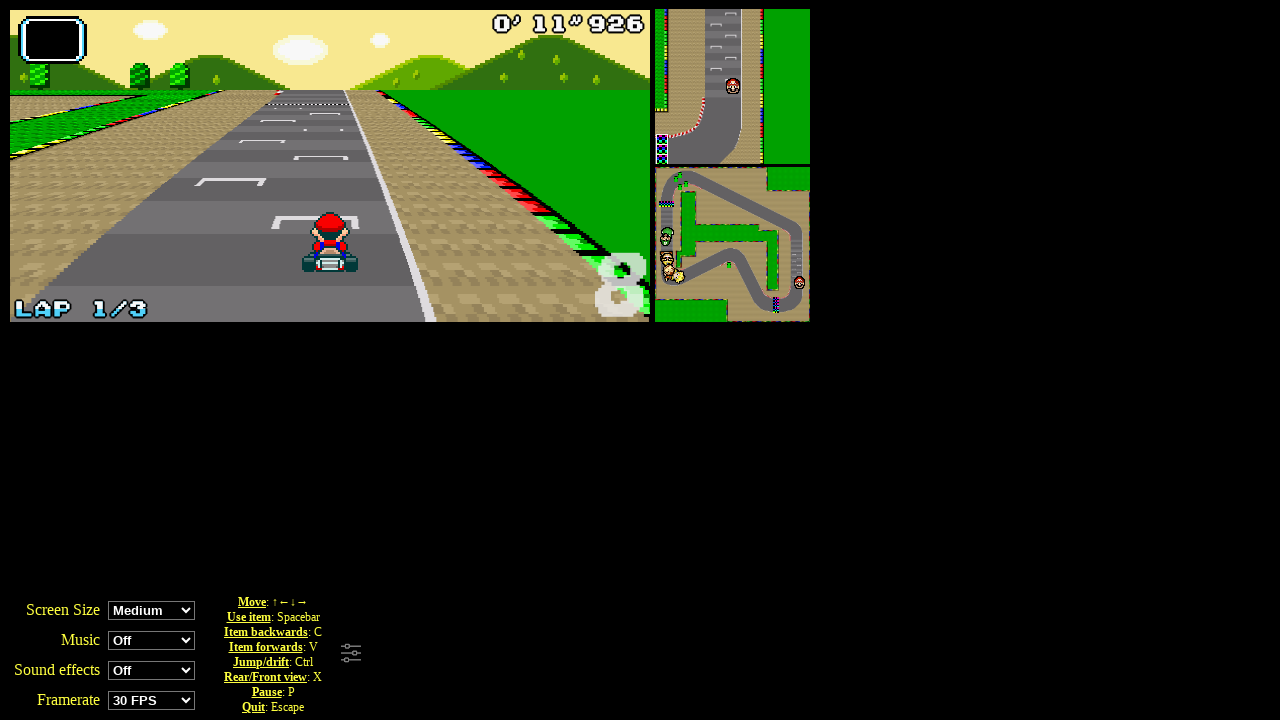

Pressed ArrowUp key (press 35/100)
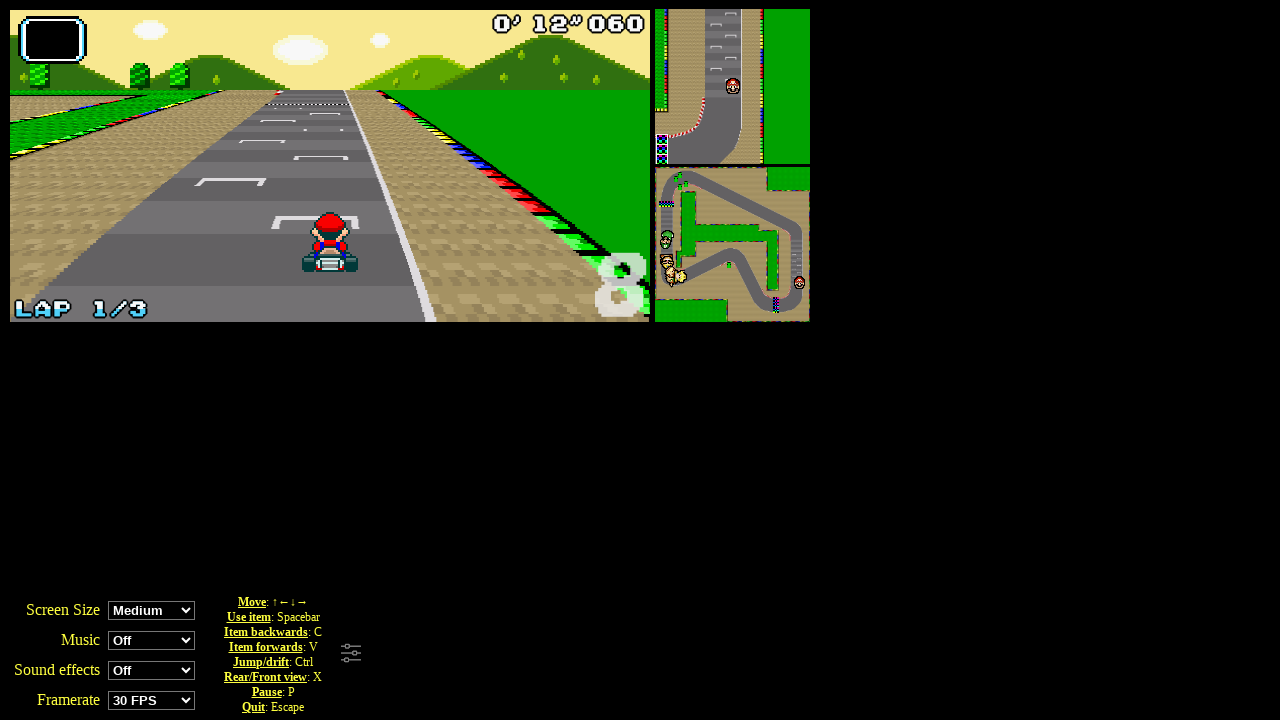

Waited 100ms between key presses (interval 35/100)
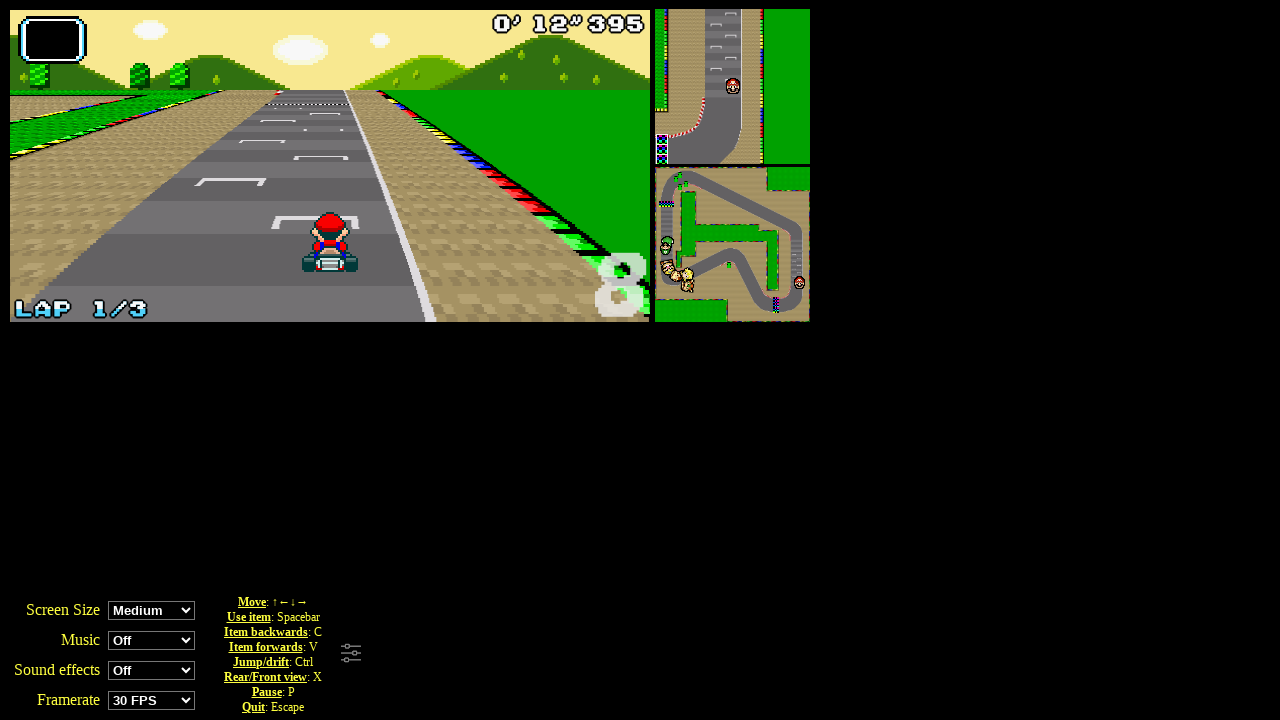

Pressed ArrowUp key (press 36/100)
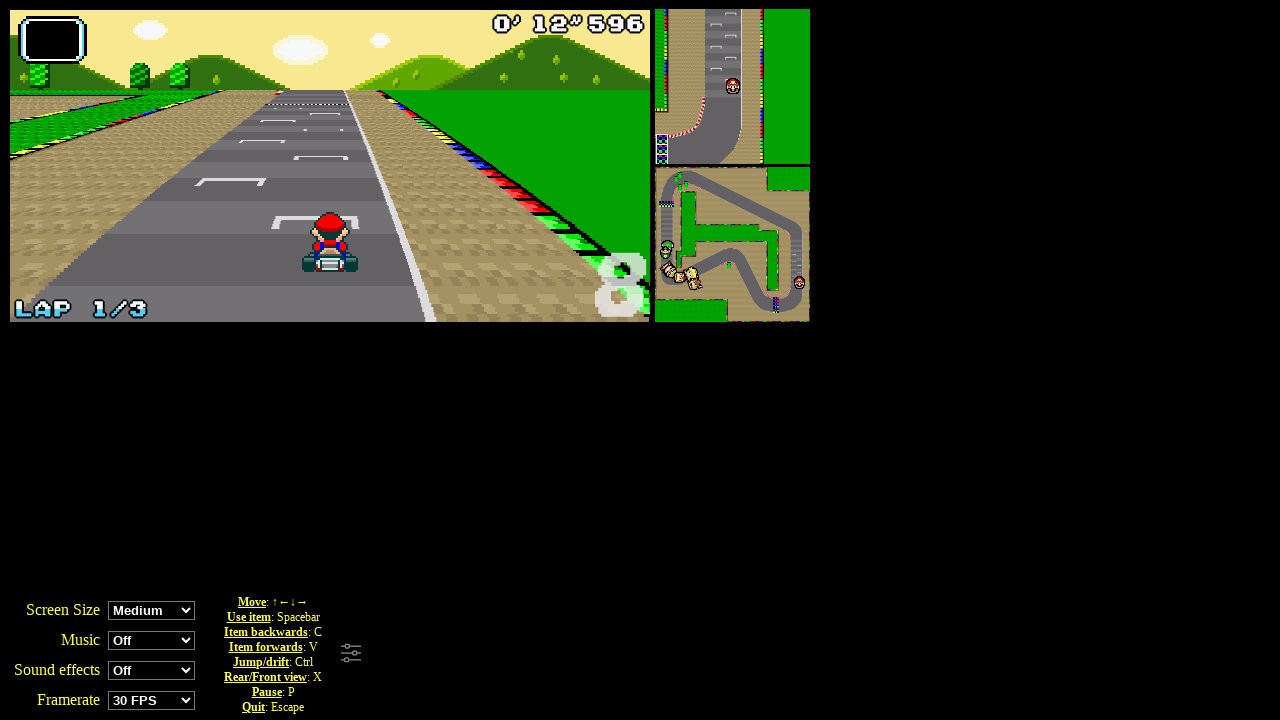

Waited 100ms between key presses (interval 36/100)
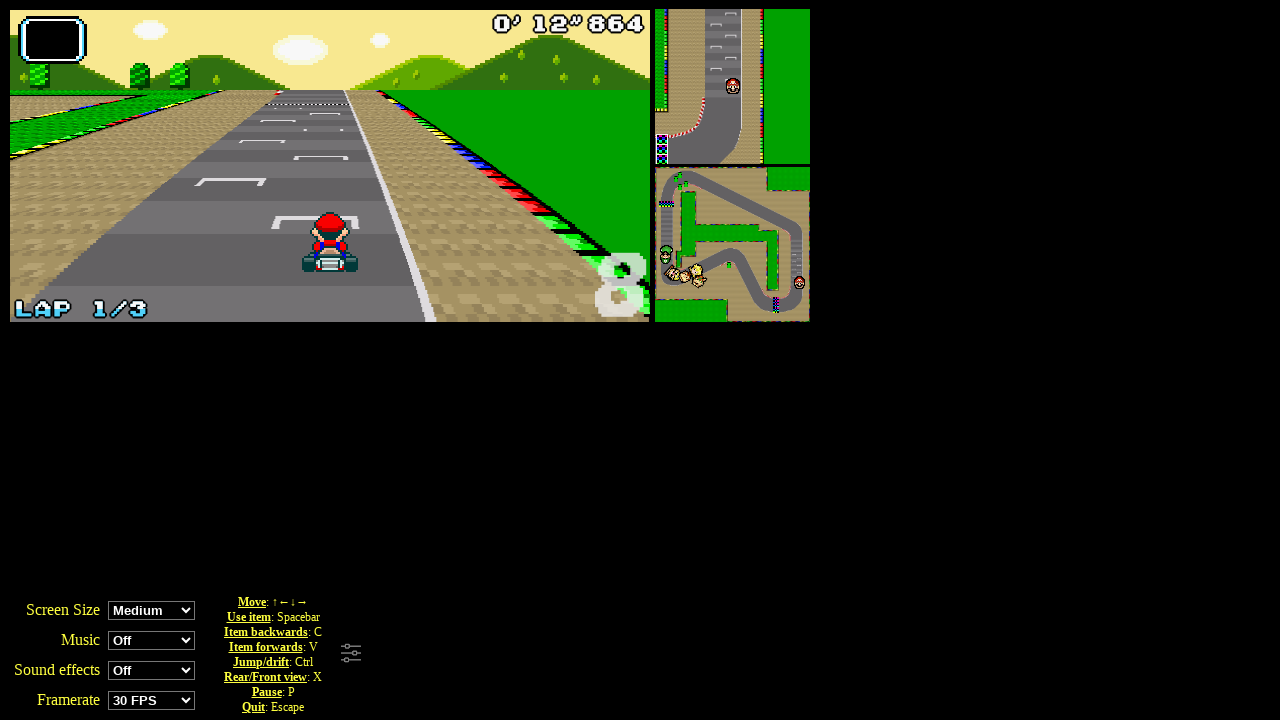

Pressed ArrowUp key (press 37/100)
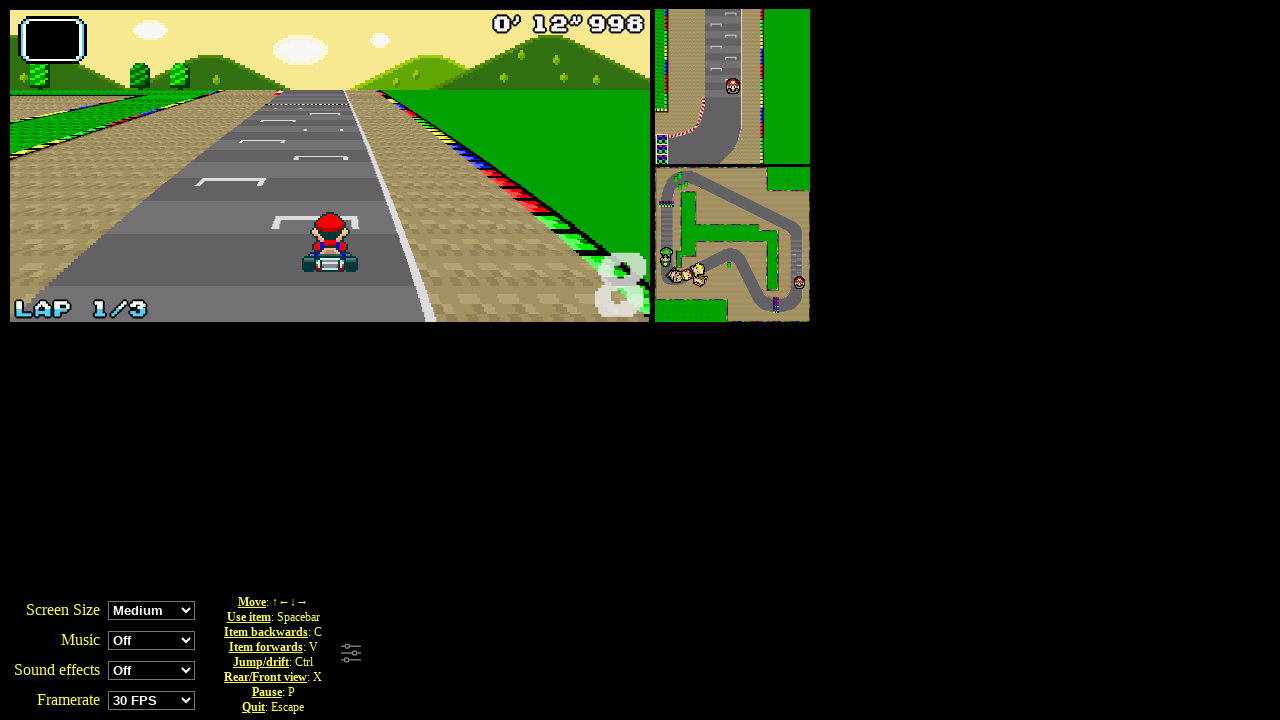

Waited 100ms between key presses (interval 37/100)
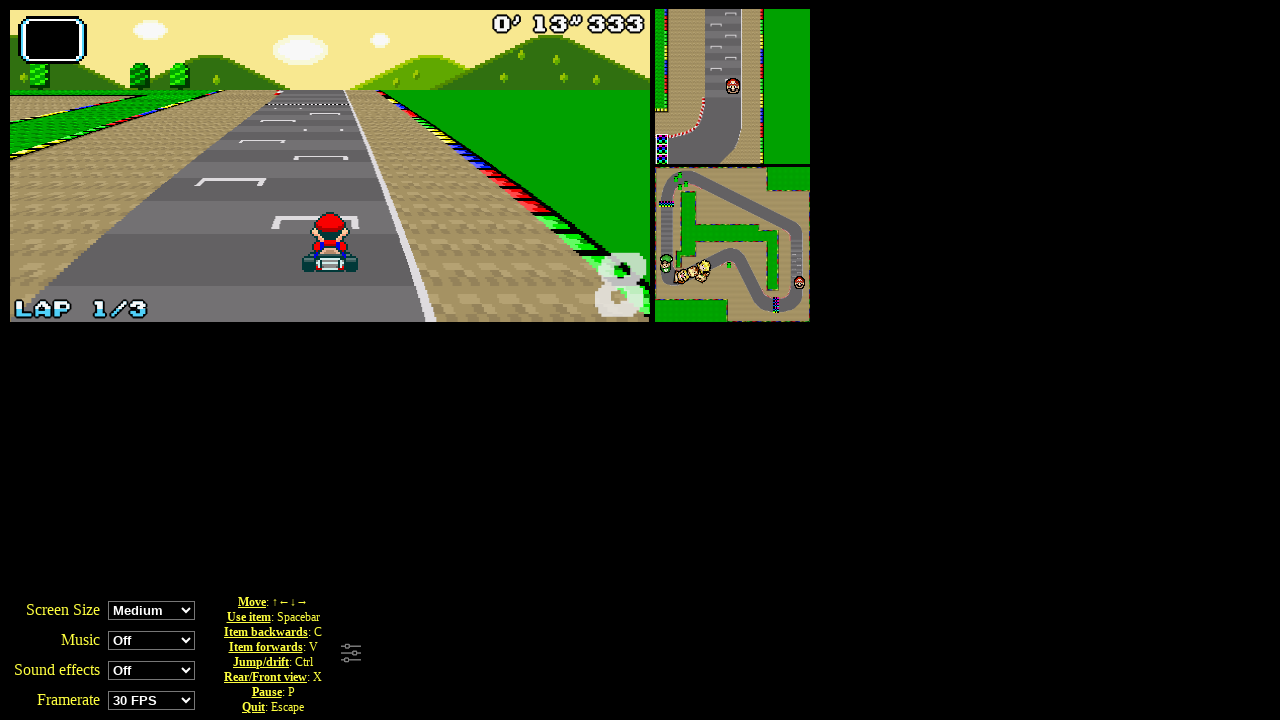

Pressed ArrowUp key (press 38/100)
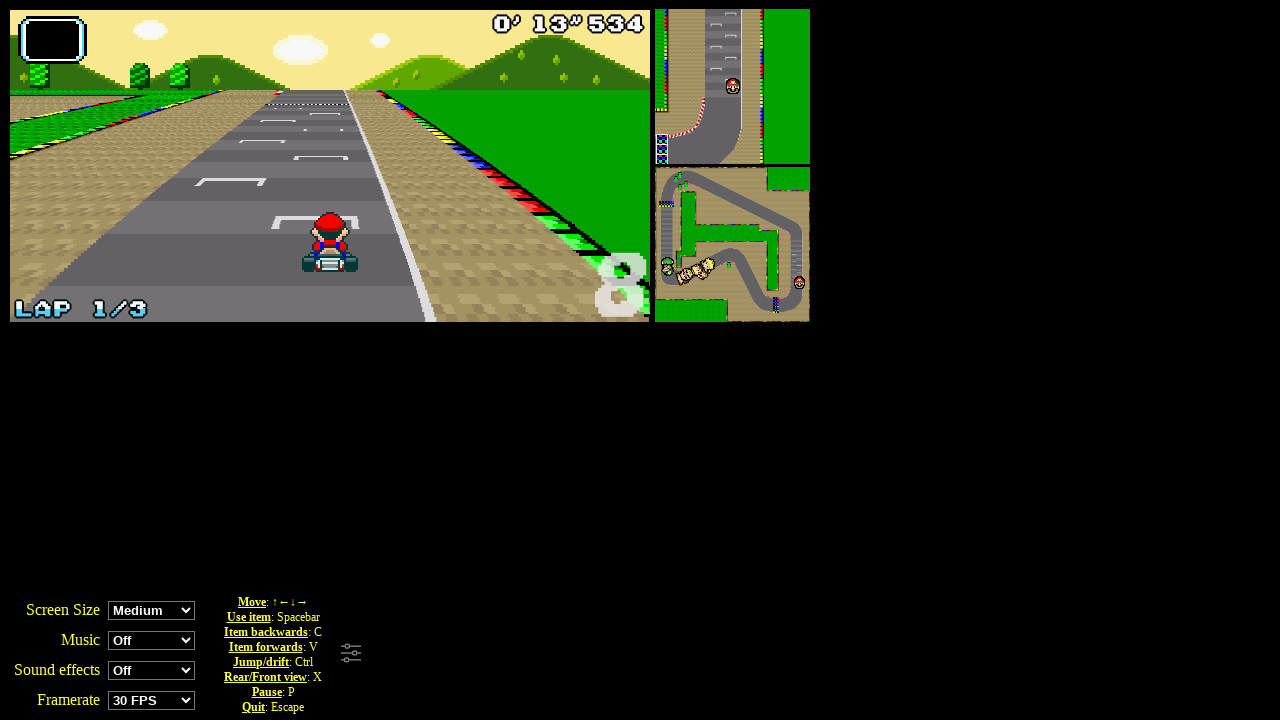

Waited 100ms between key presses (interval 38/100)
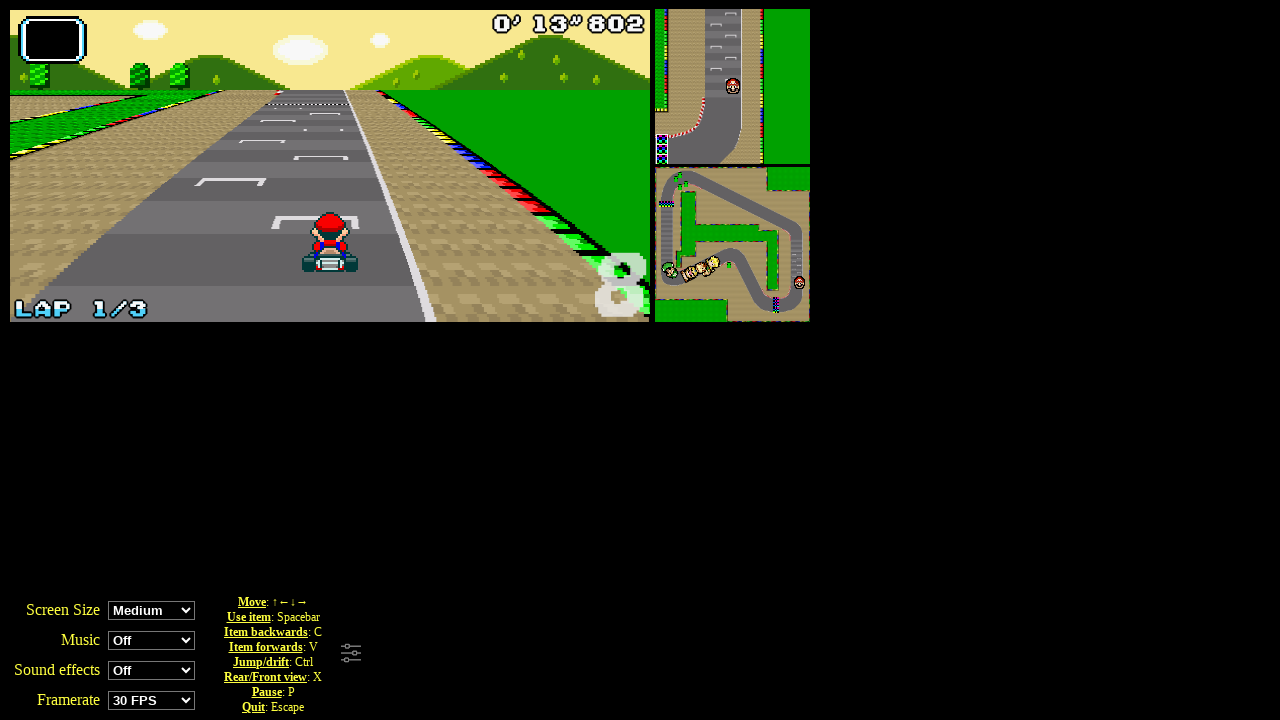

Pressed ArrowUp key (press 39/100)
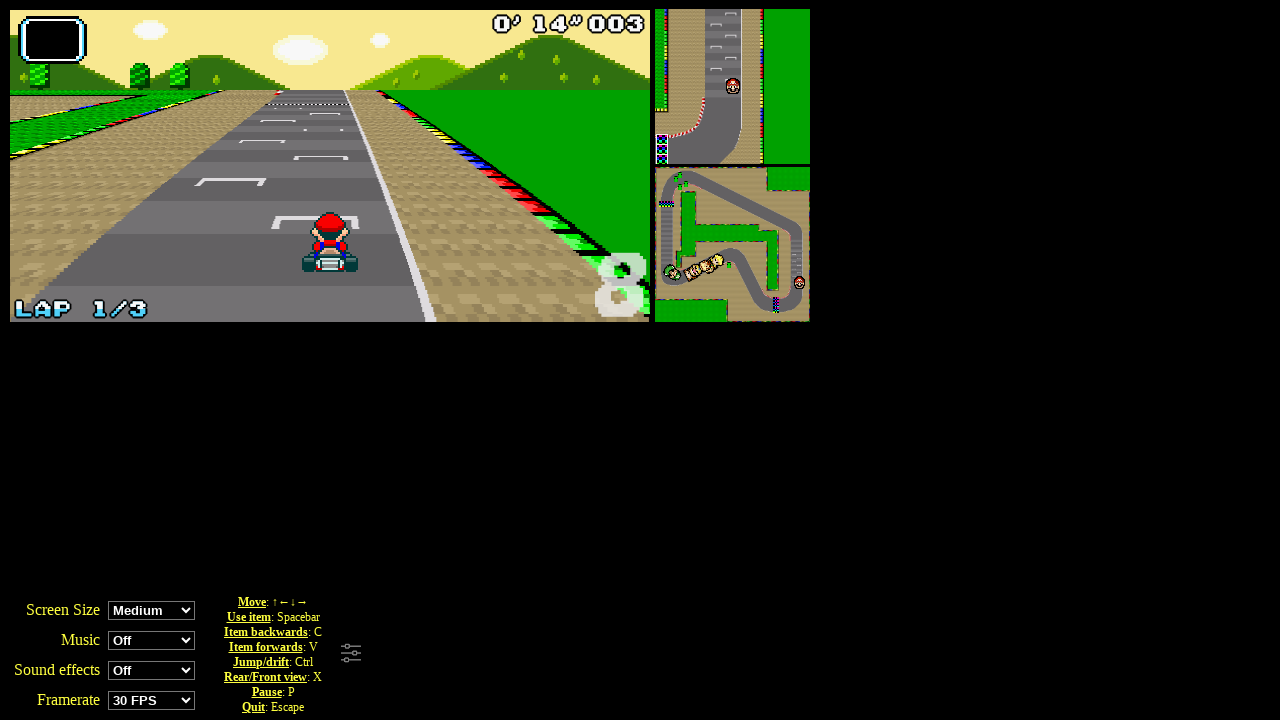

Waited 100ms between key presses (interval 39/100)
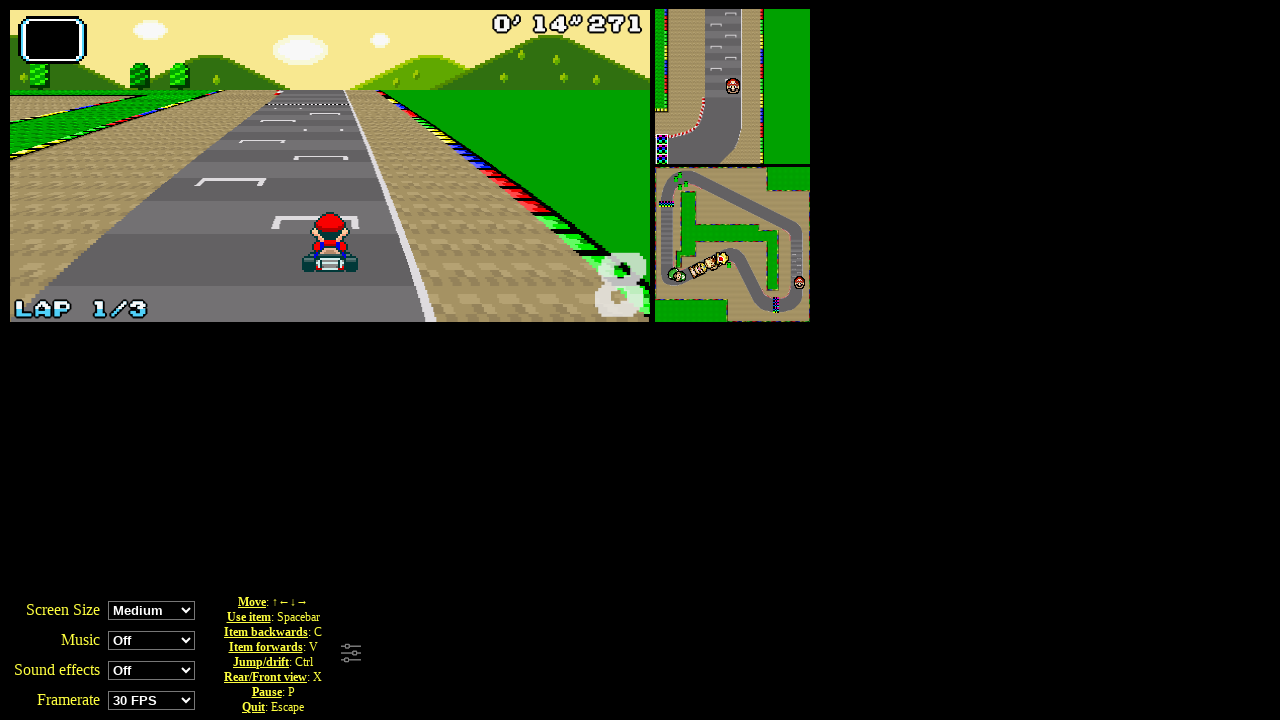

Pressed ArrowUp key (press 40/100)
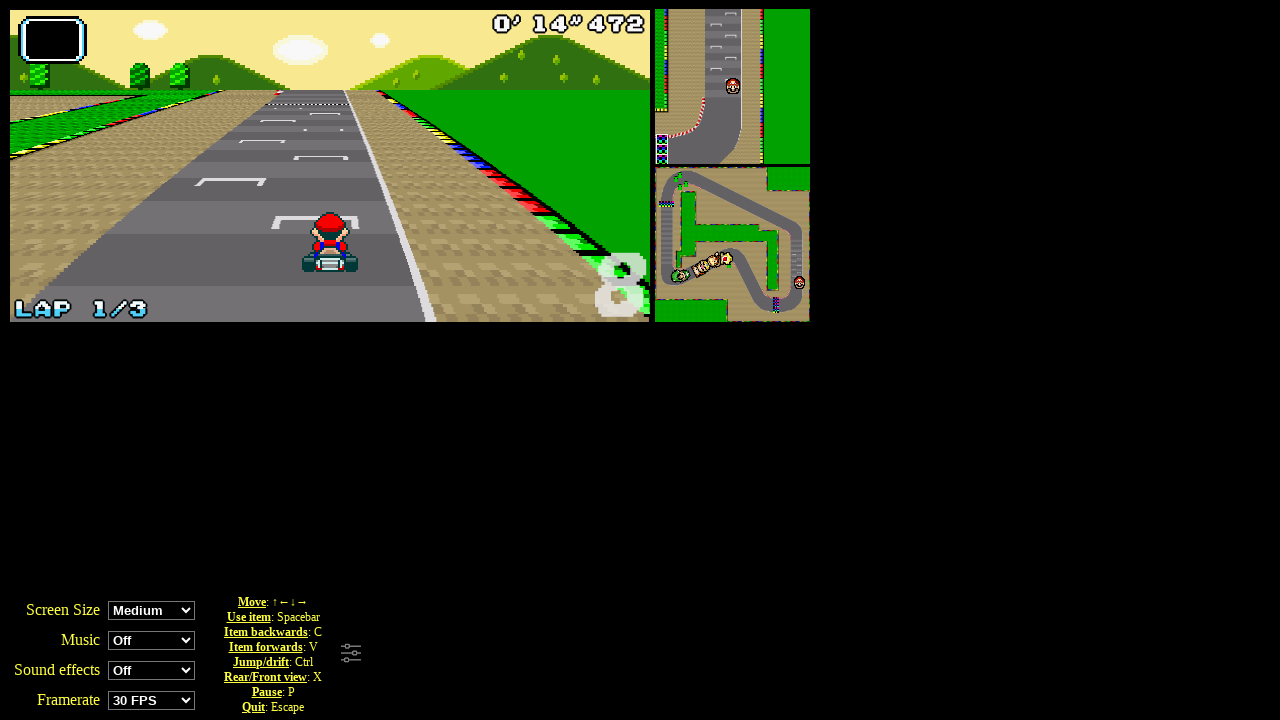

Waited 100ms between key presses (interval 40/100)
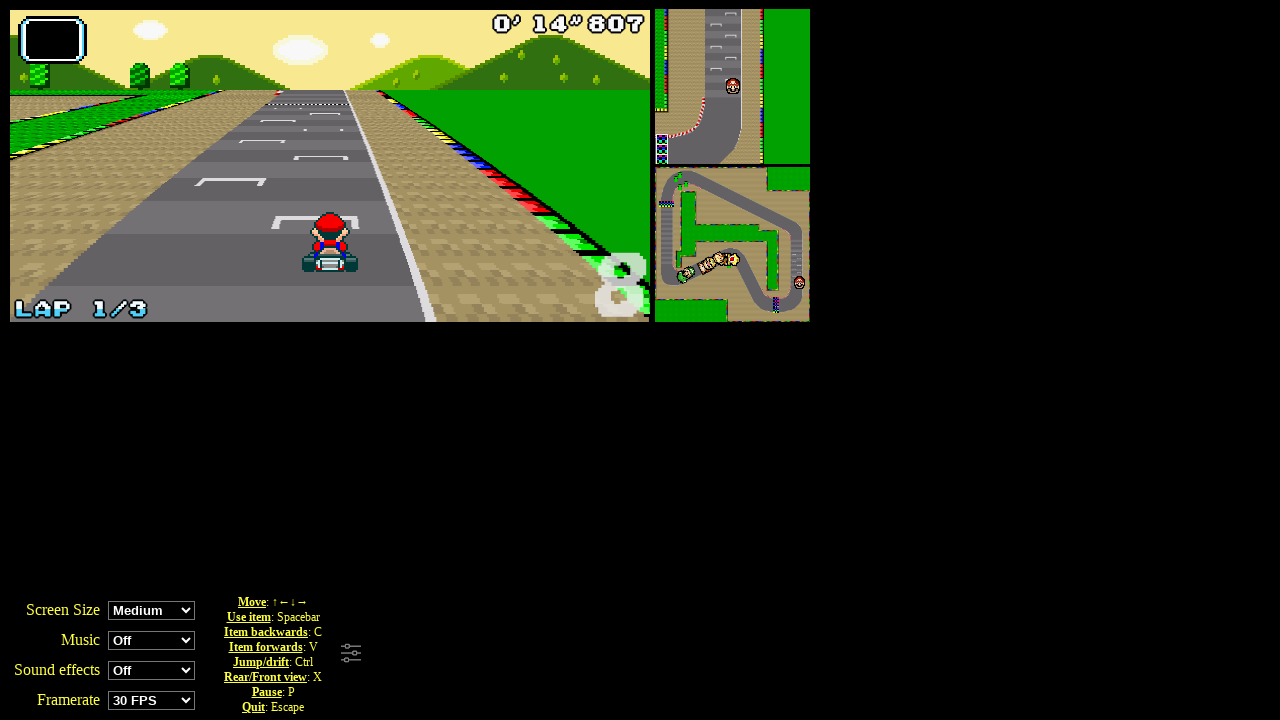

Pressed ArrowUp key (press 41/100)
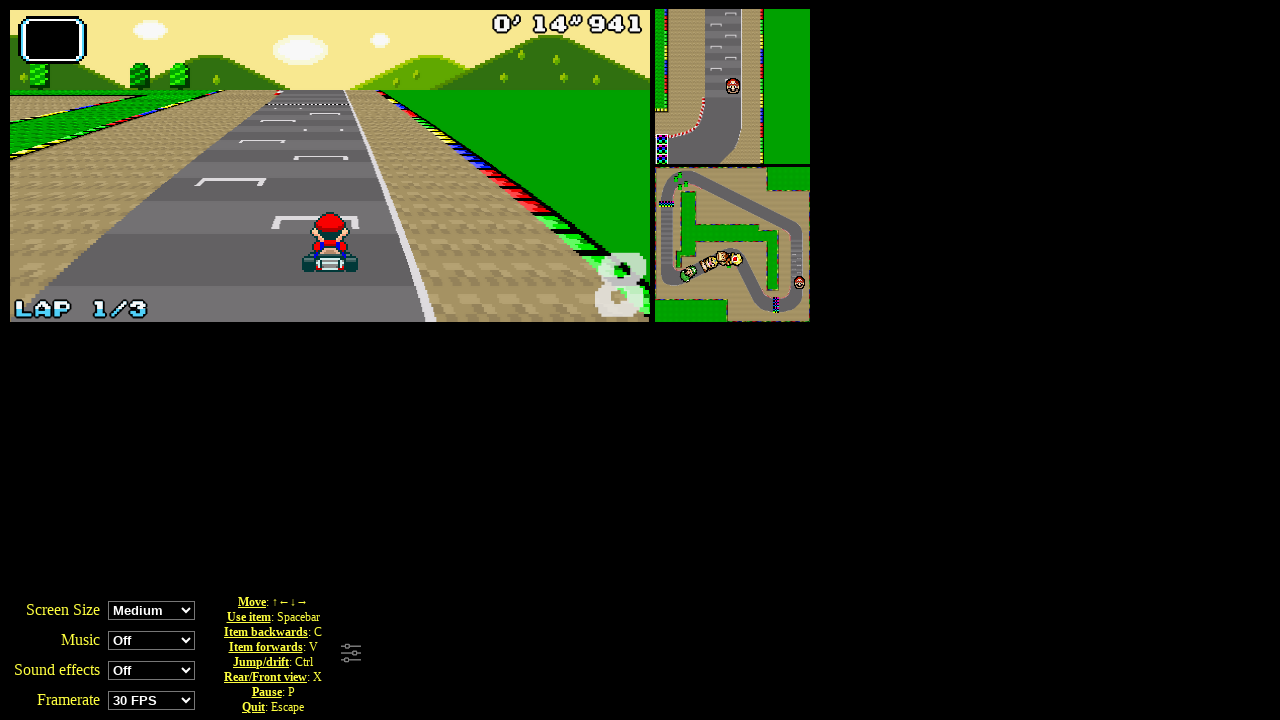

Waited 100ms between key presses (interval 41/100)
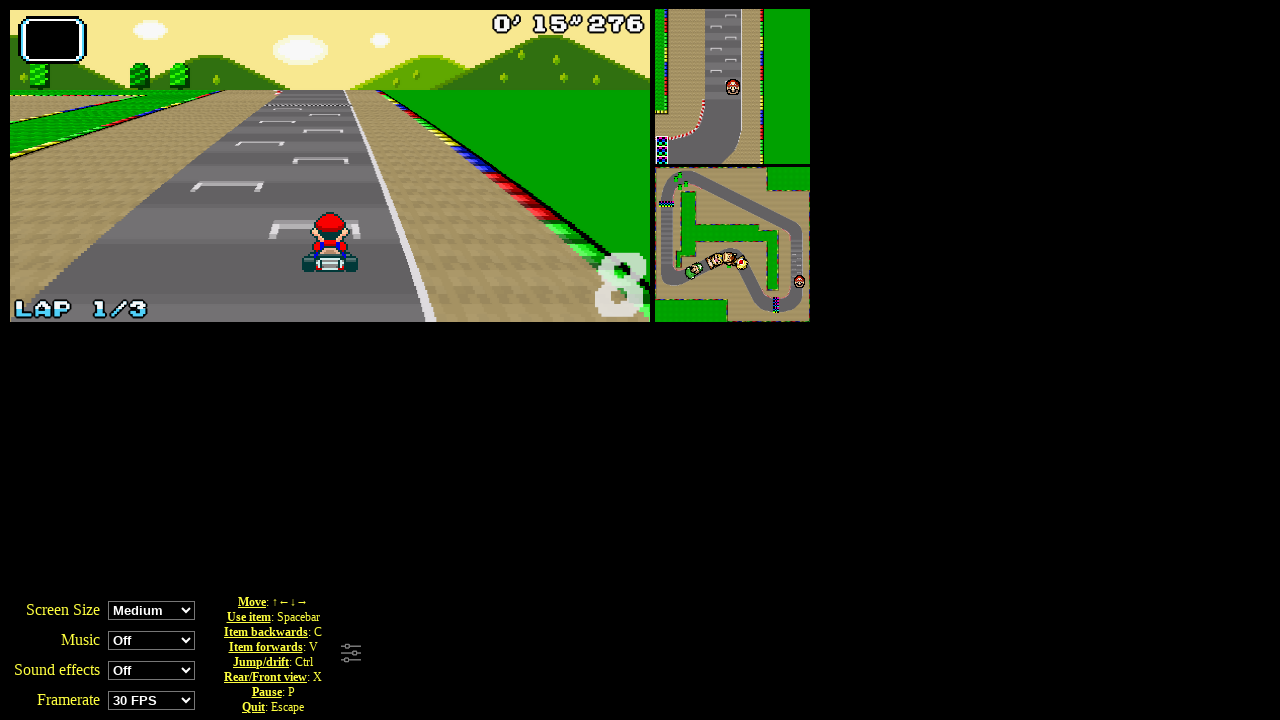

Pressed ArrowUp key (press 42/100)
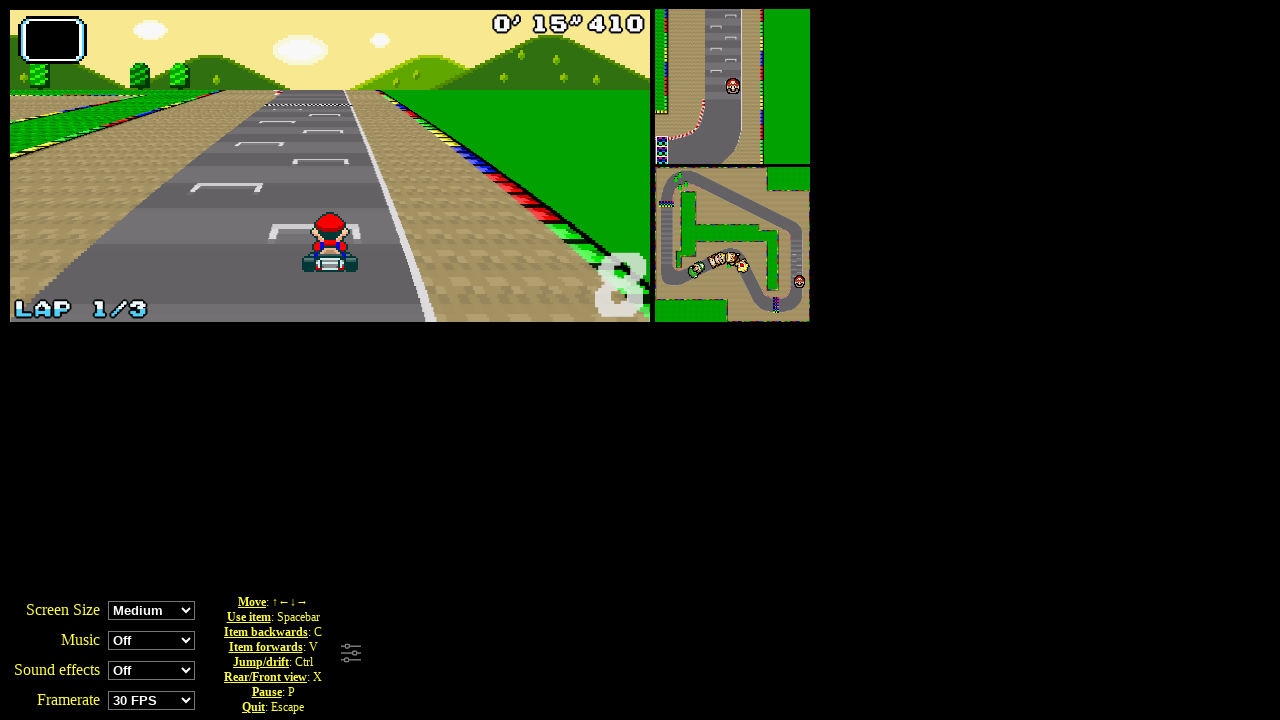

Waited 100ms between key presses (interval 42/100)
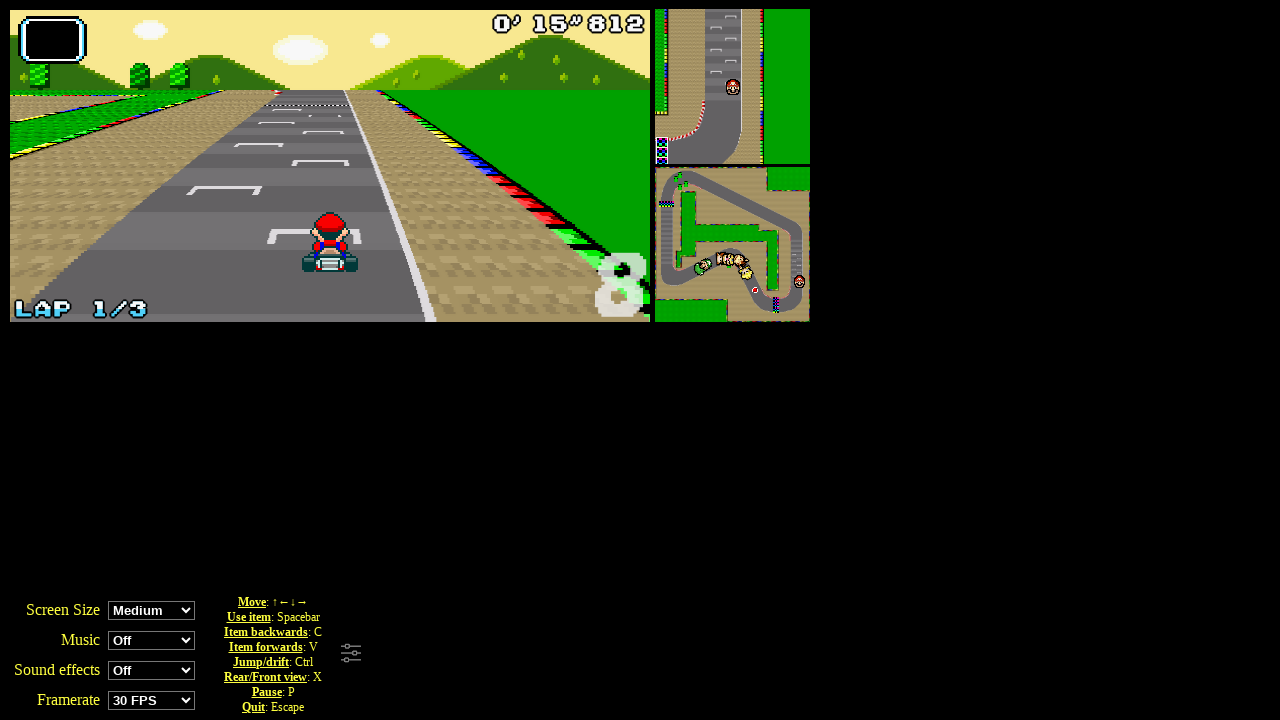

Pressed ArrowUp key (press 43/100)
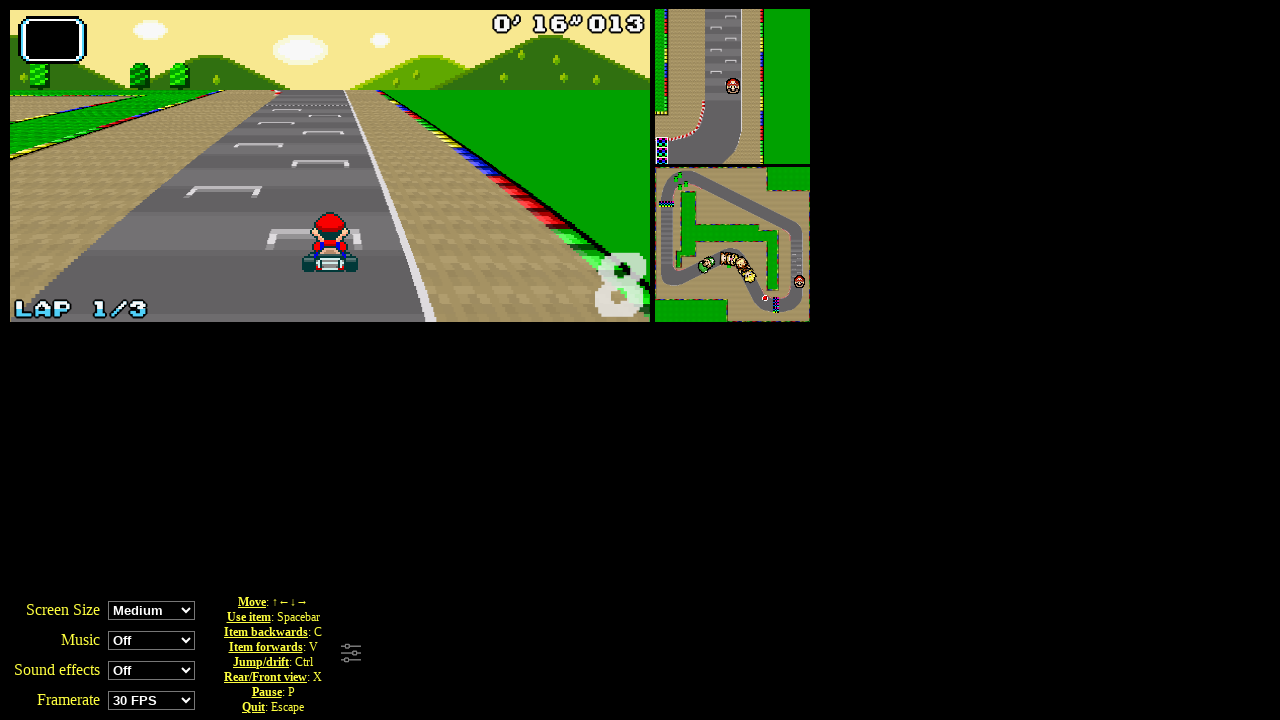

Waited 100ms between key presses (interval 43/100)
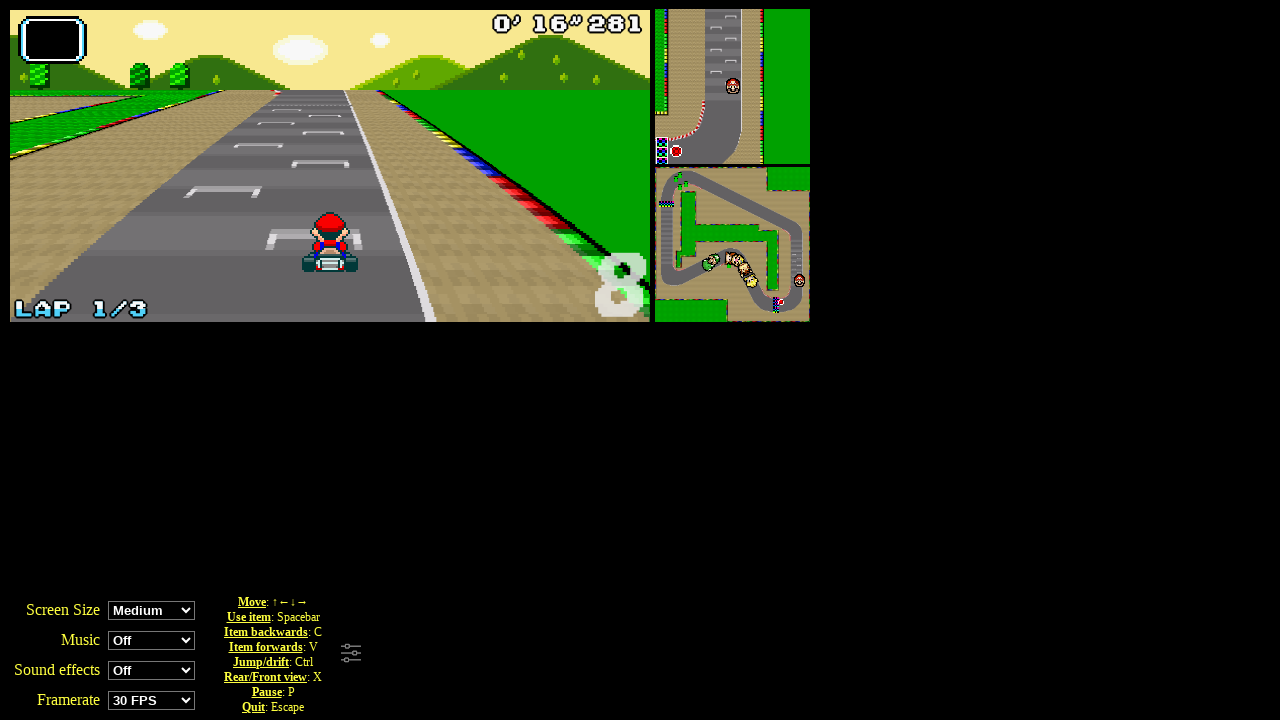

Pressed ArrowUp key (press 44/100)
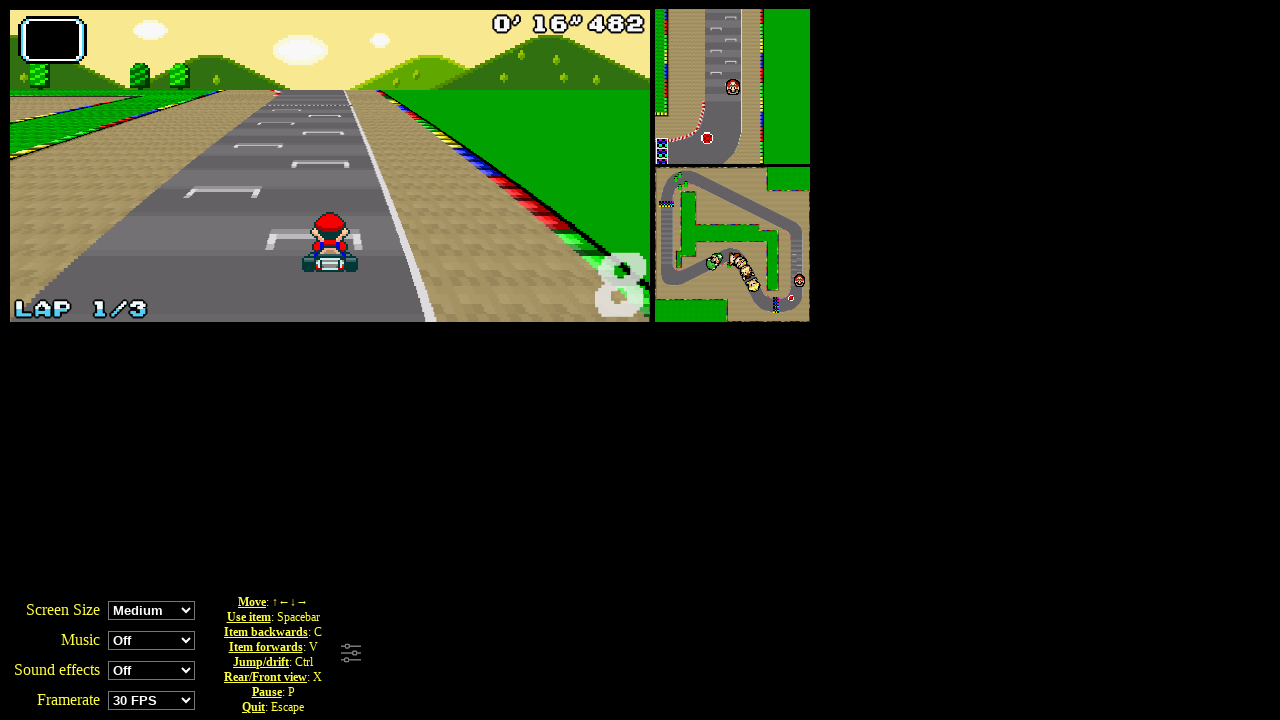

Waited 100ms between key presses (interval 44/100)
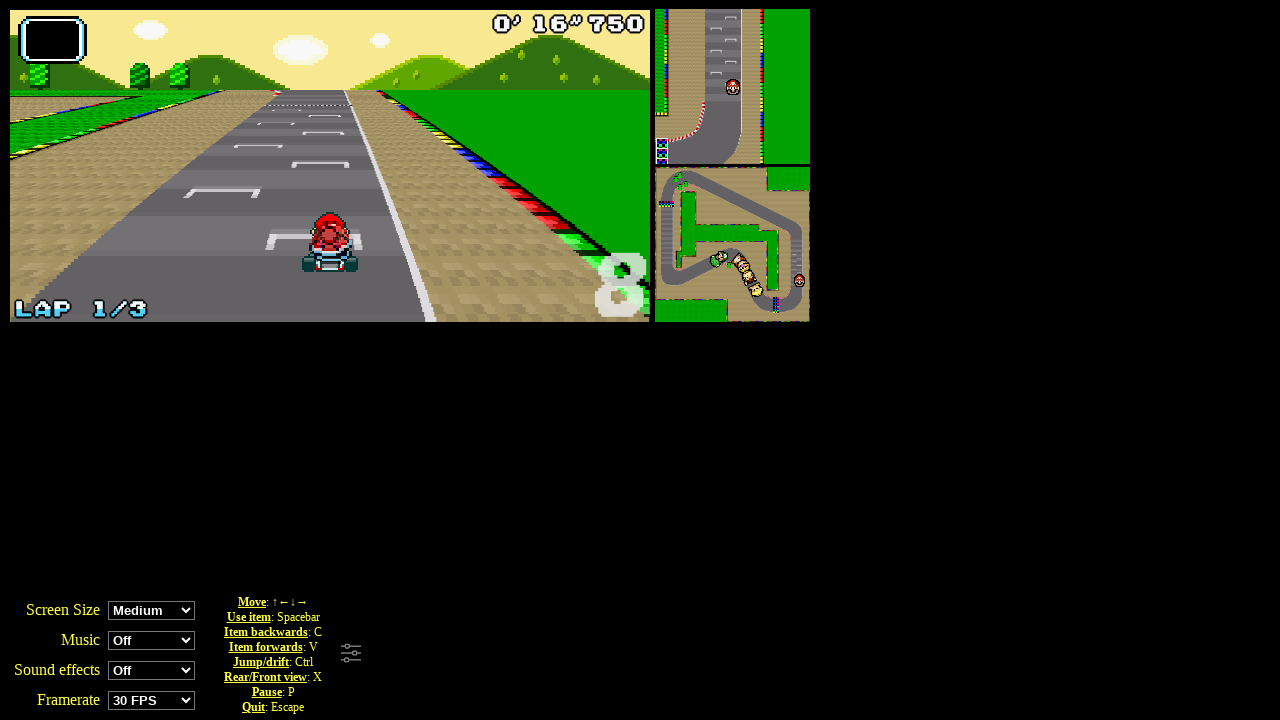

Pressed ArrowUp key (press 45/100)
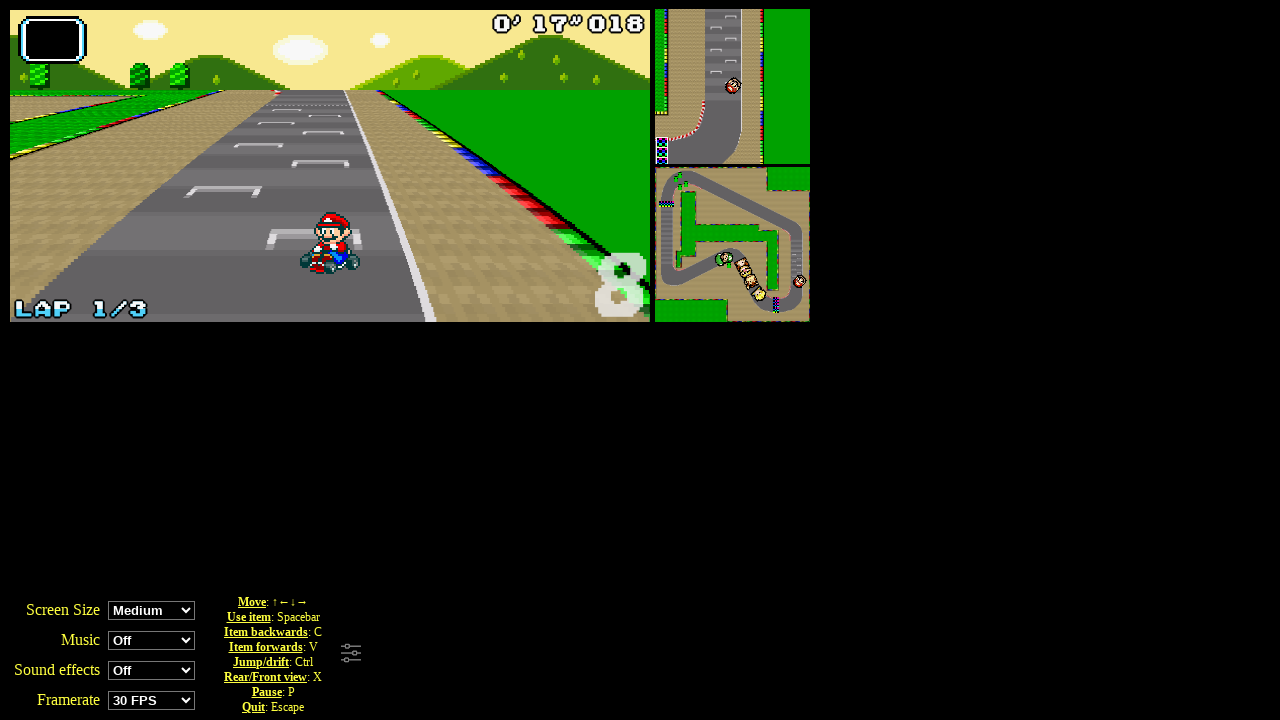

Waited 100ms between key presses (interval 45/100)
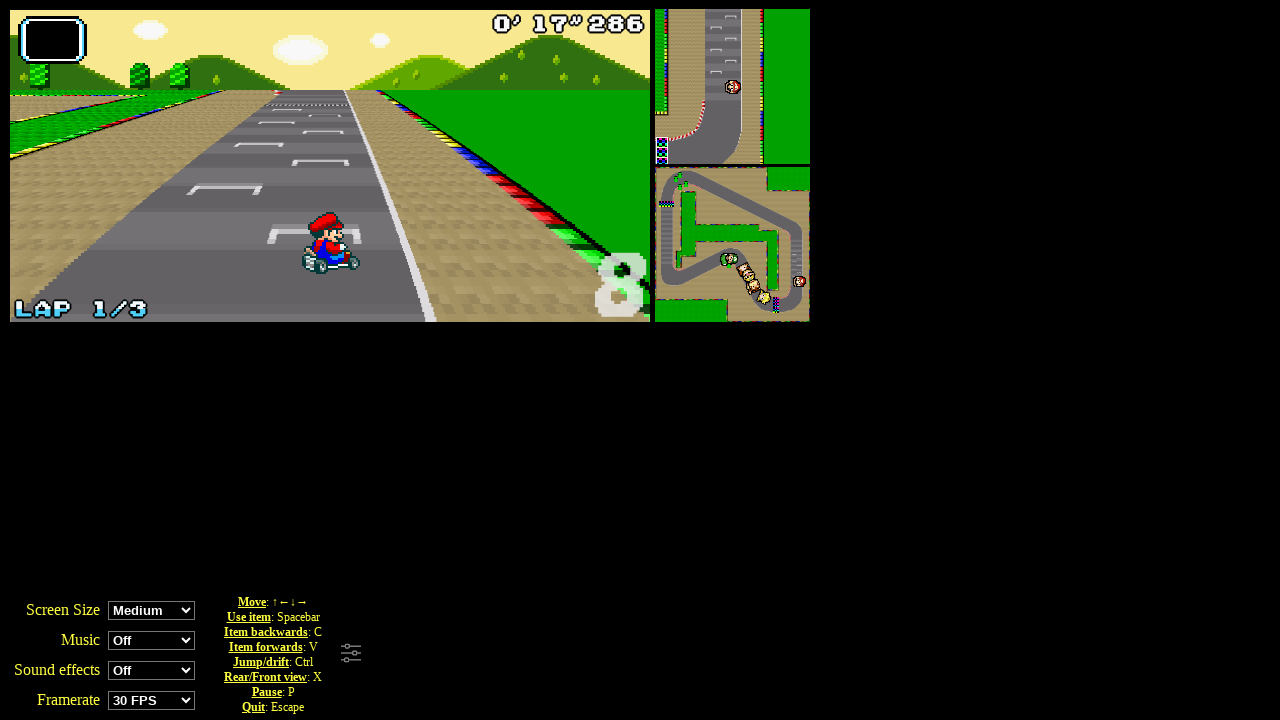

Pressed ArrowUp key (press 46/100)
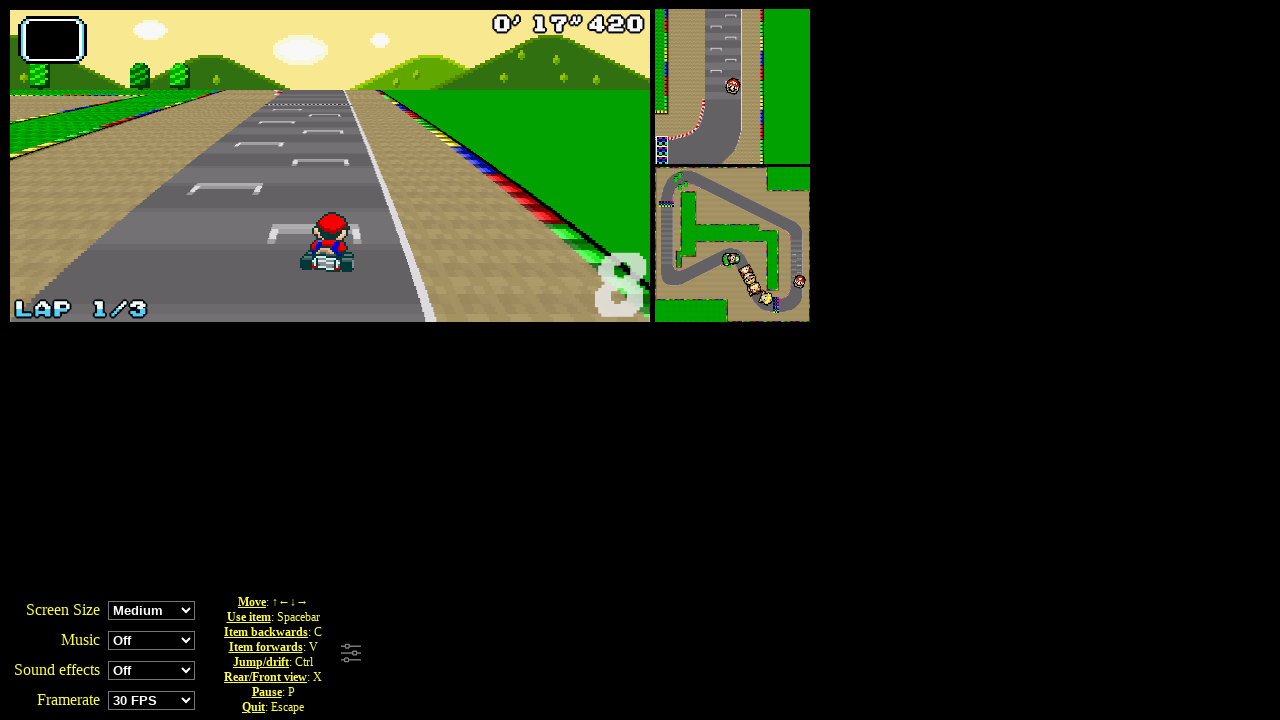

Waited 100ms between key presses (interval 46/100)
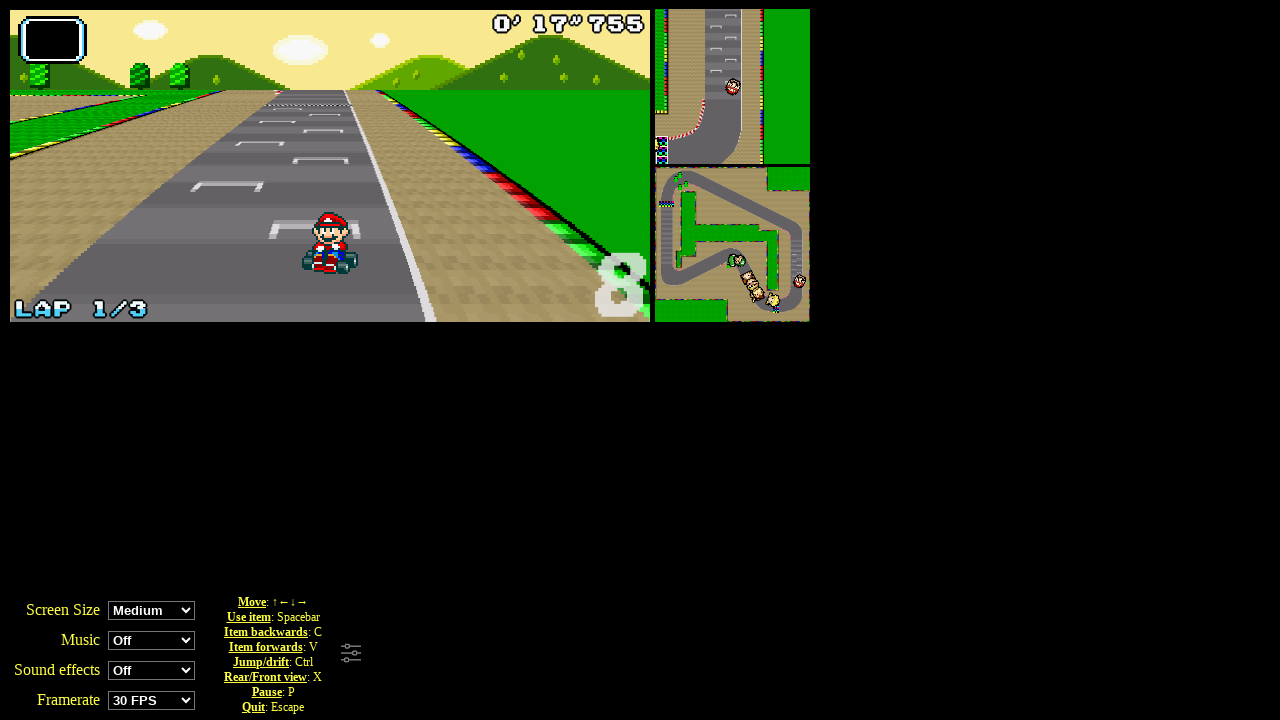

Pressed ArrowUp key (press 47/100)
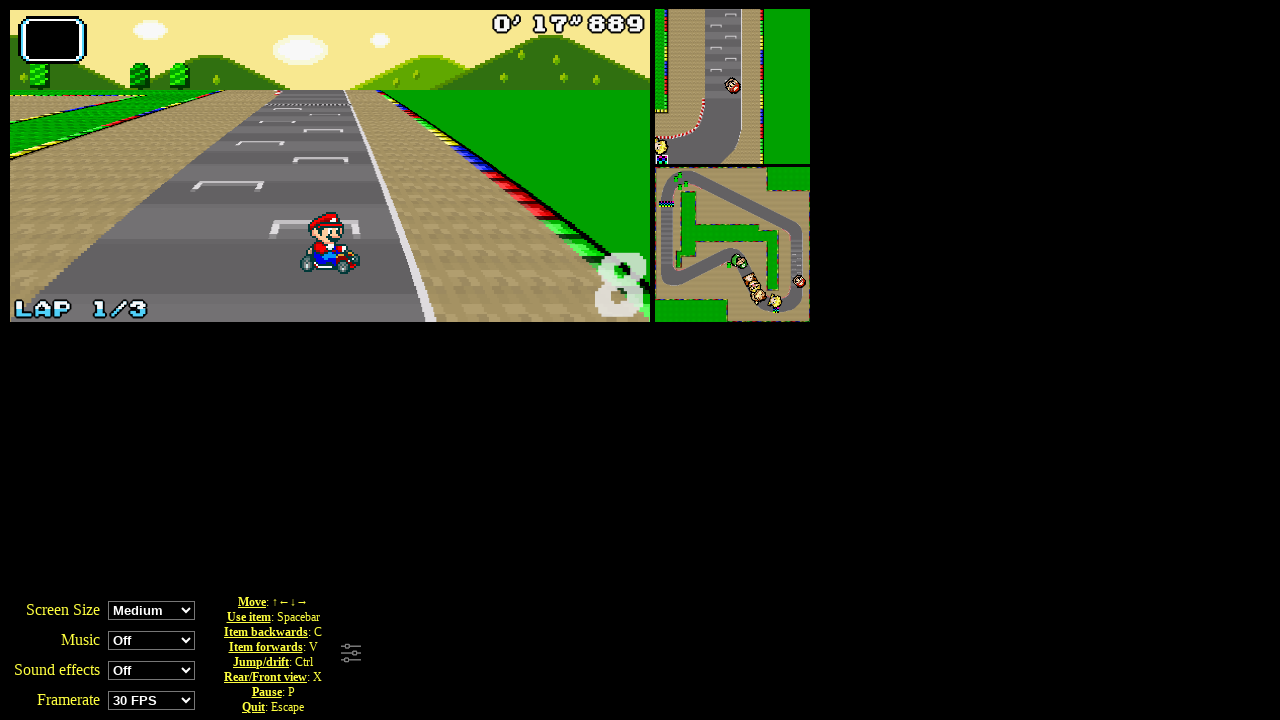

Waited 100ms between key presses (interval 47/100)
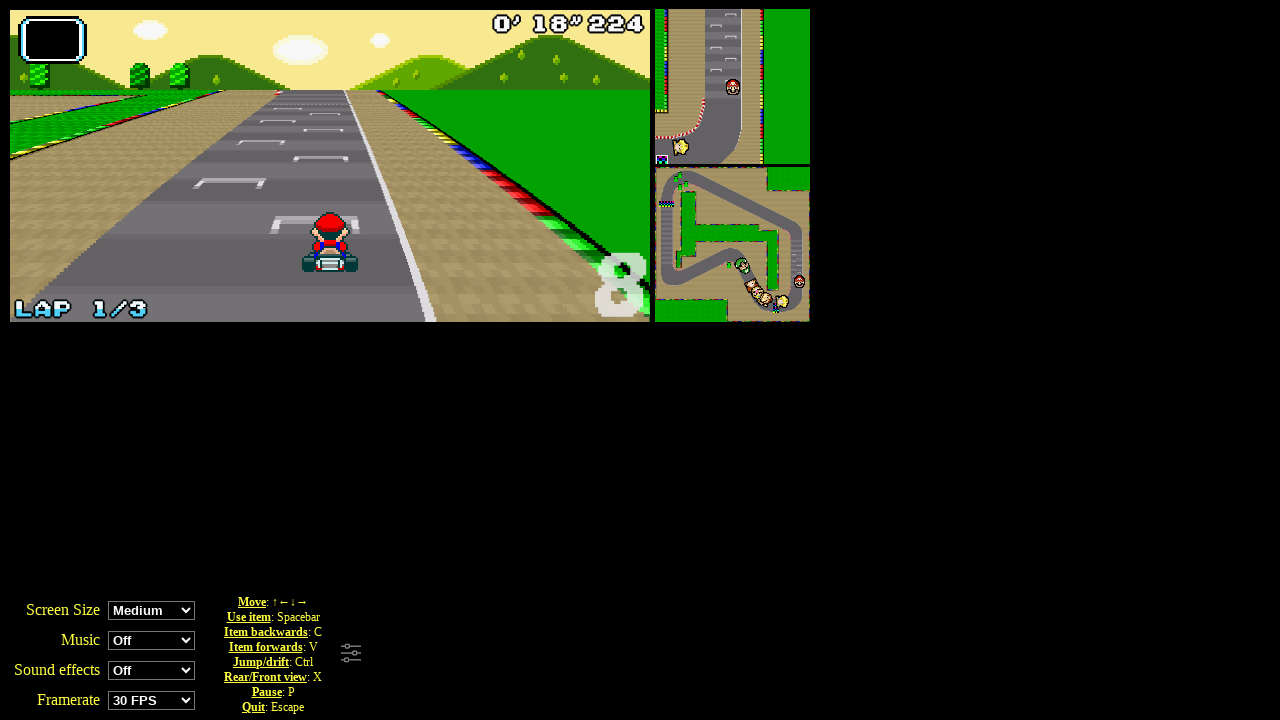

Pressed ArrowUp key (press 48/100)
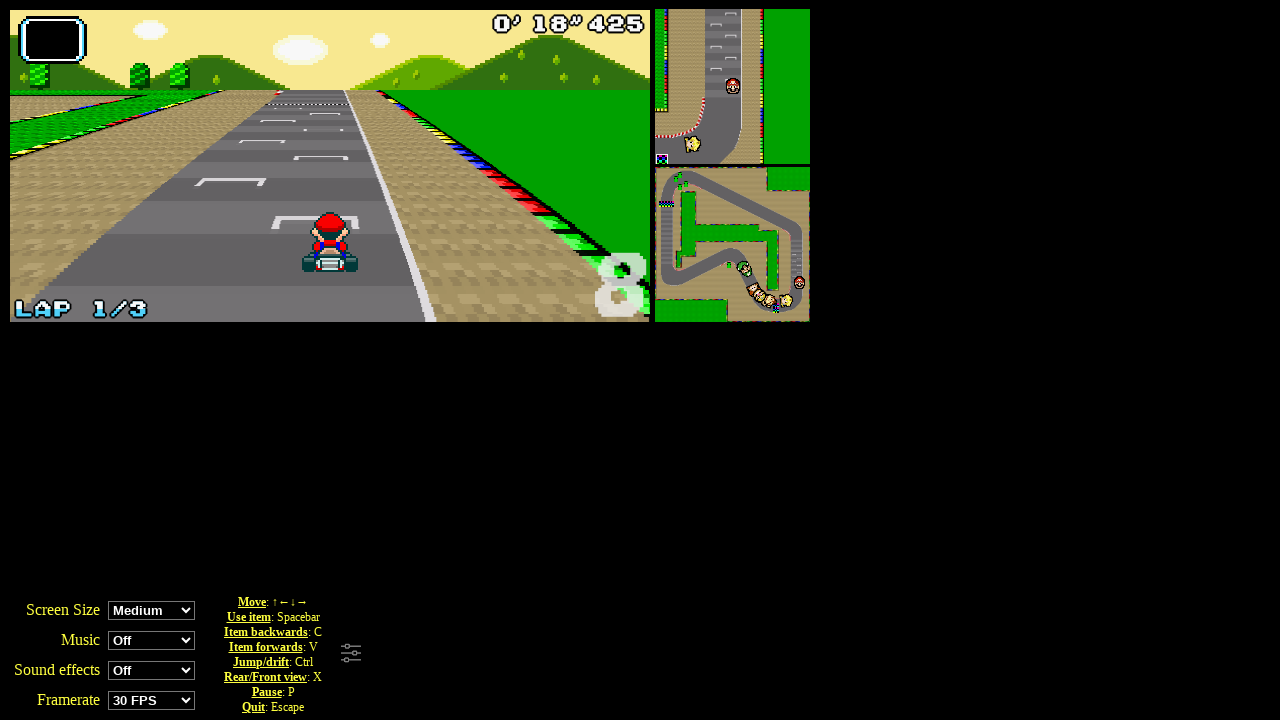

Waited 100ms between key presses (interval 48/100)
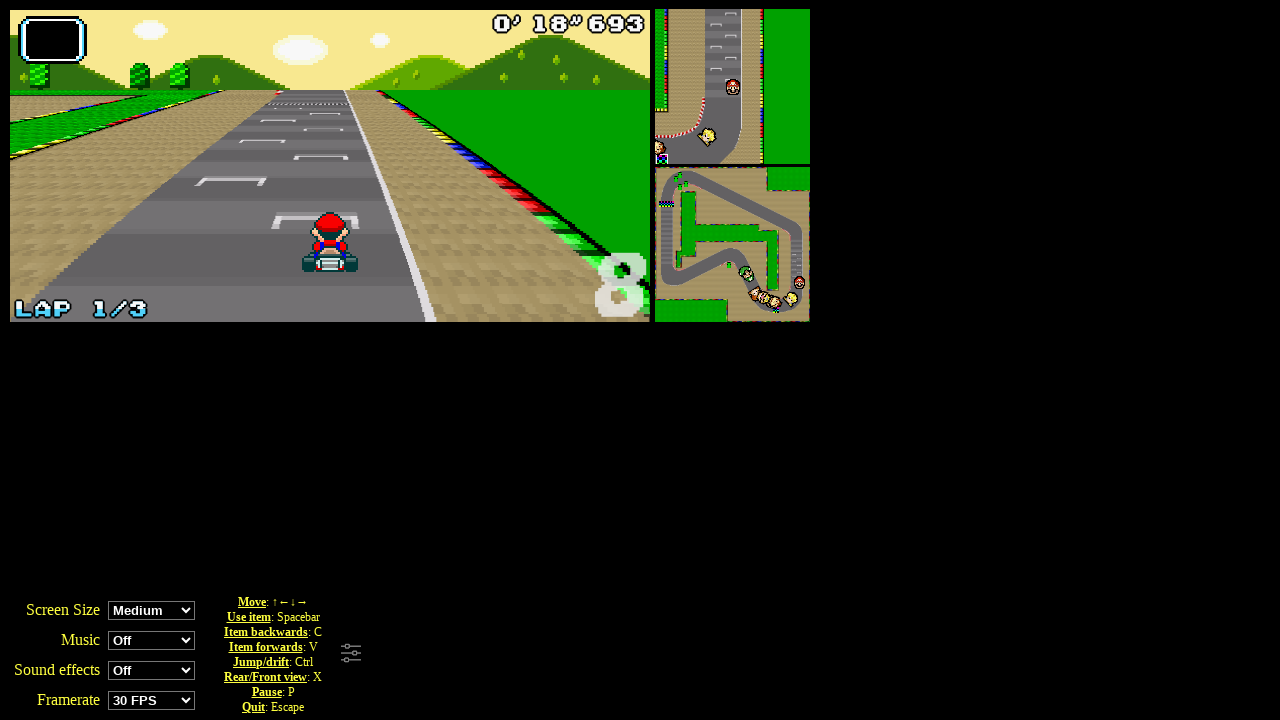

Pressed ArrowUp key (press 49/100)
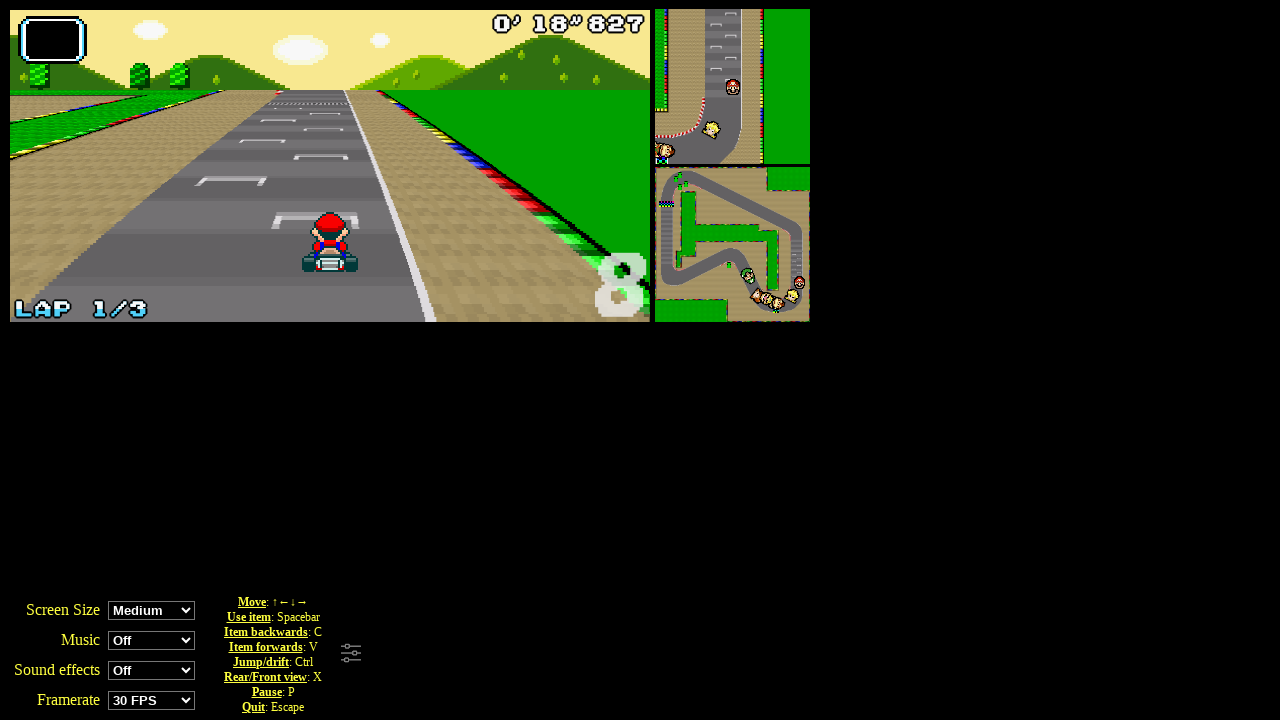

Waited 100ms between key presses (interval 49/100)
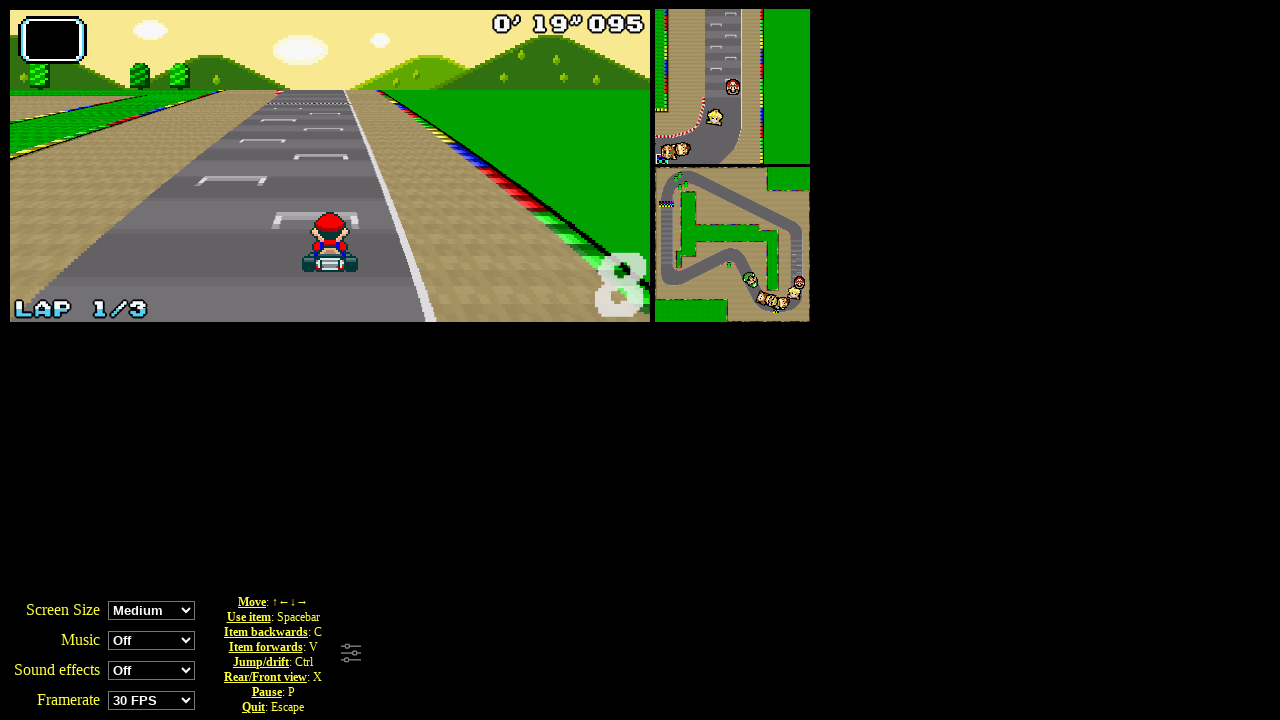

Pressed ArrowUp key (press 50/100)
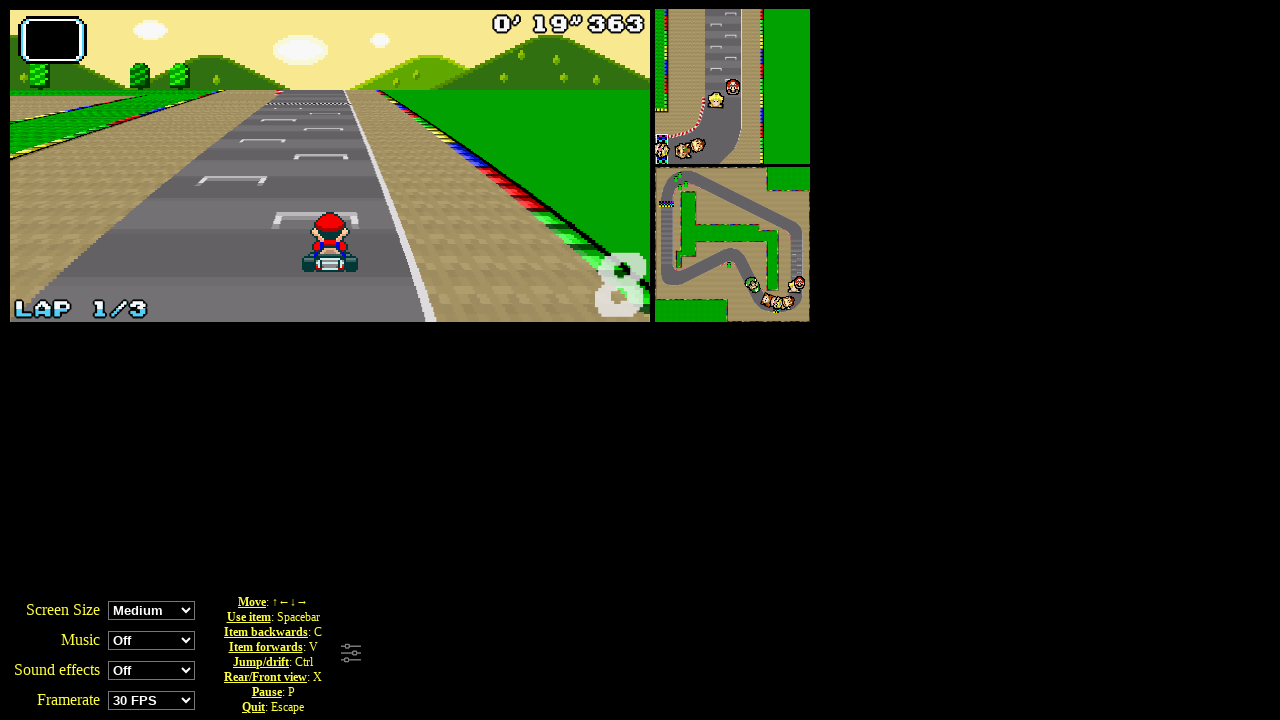

Waited 100ms between key presses (interval 50/100)
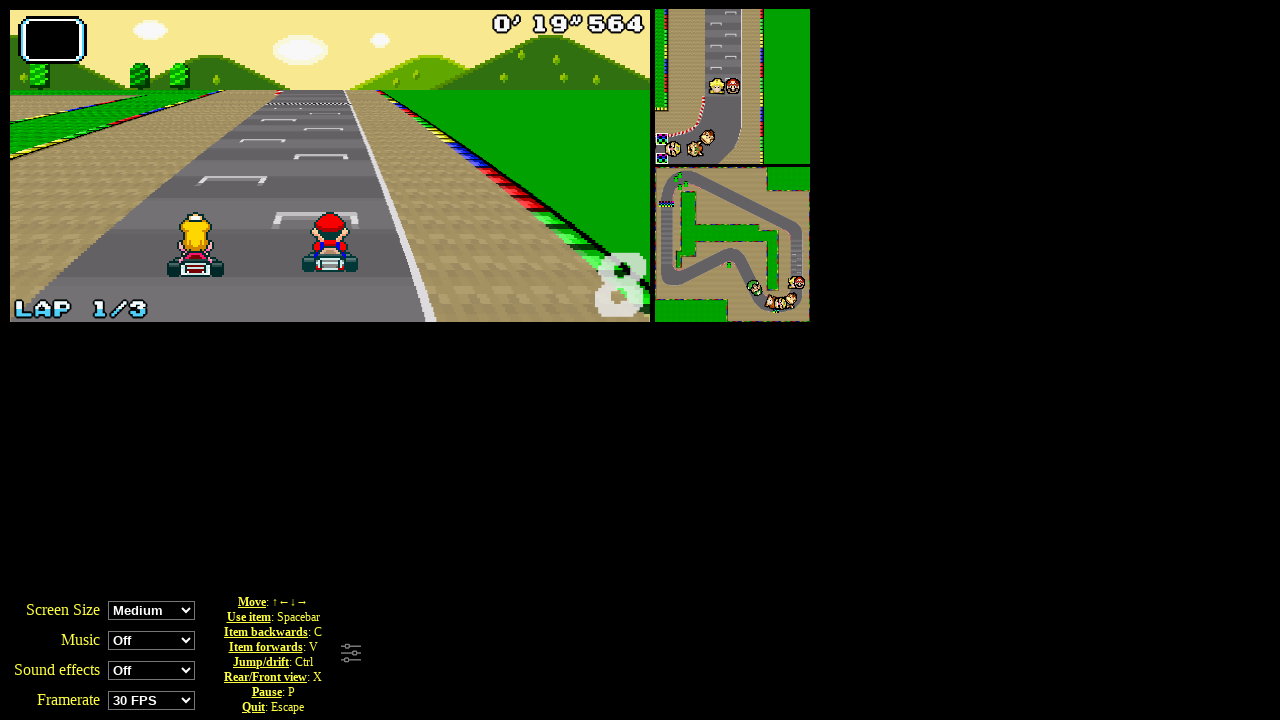

Pressed ArrowUp key (press 51/100)
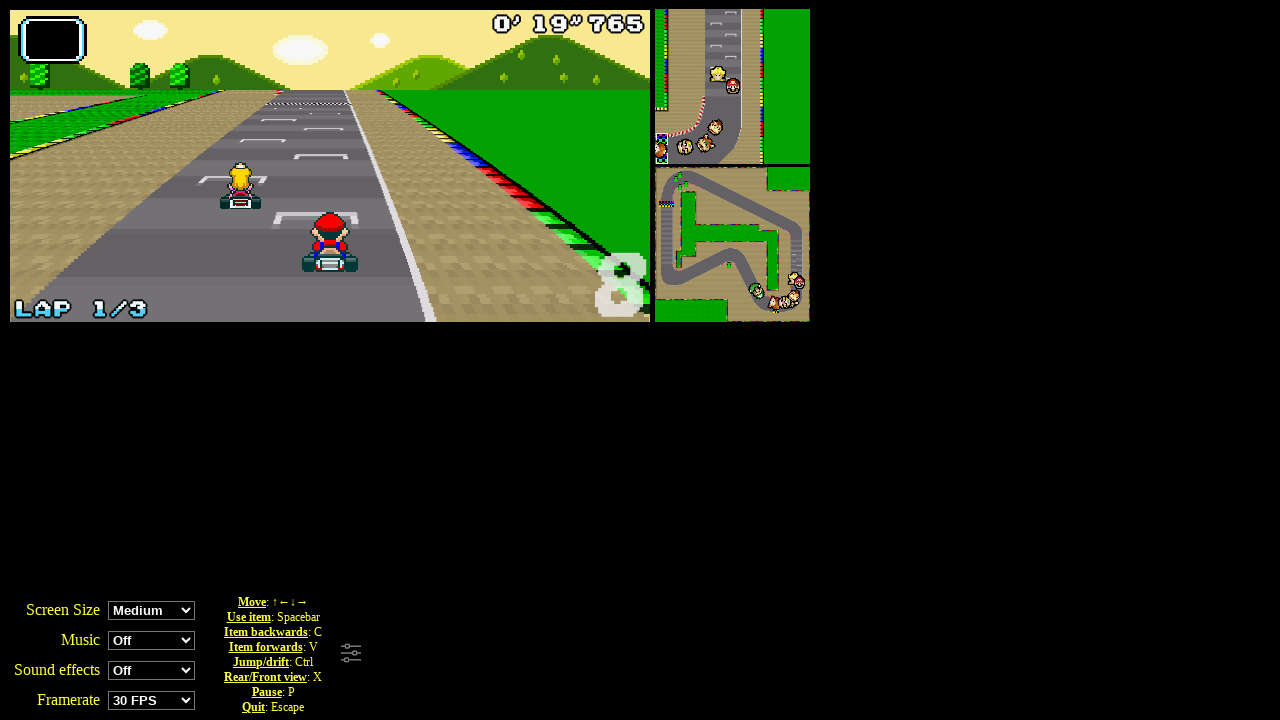

Waited 100ms between key presses (interval 51/100)
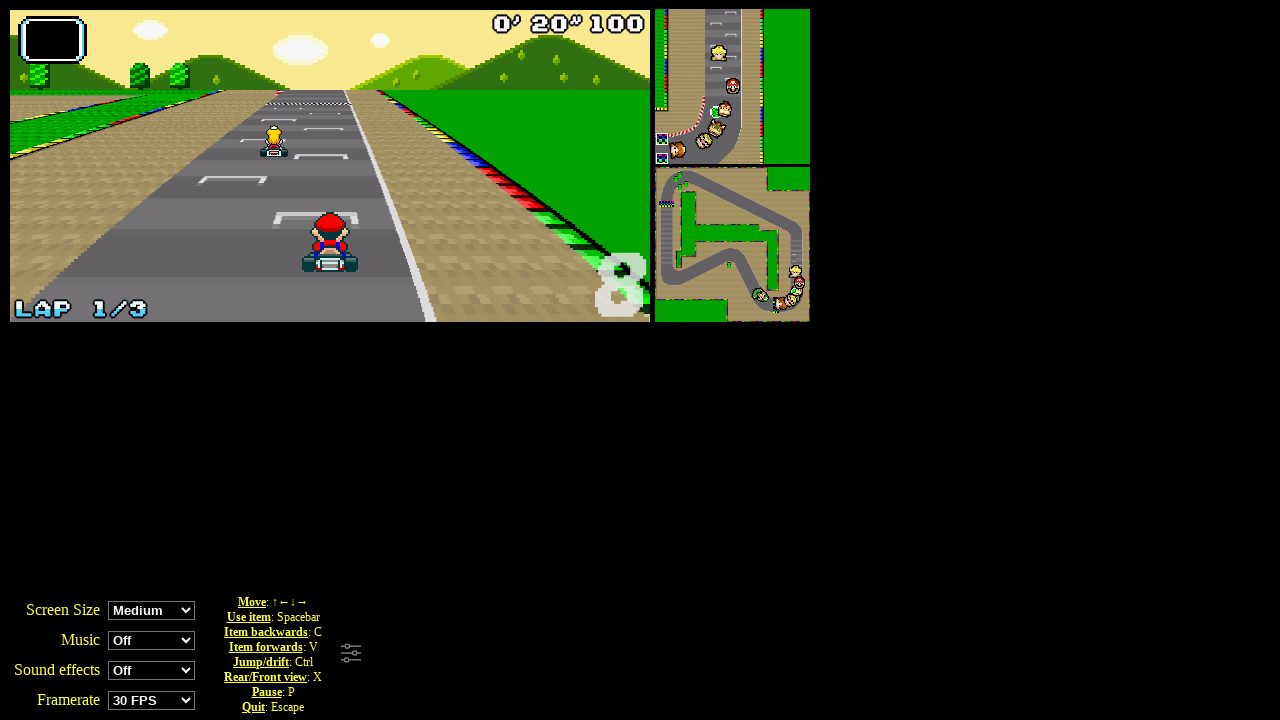

Pressed ArrowUp key (press 52/100)
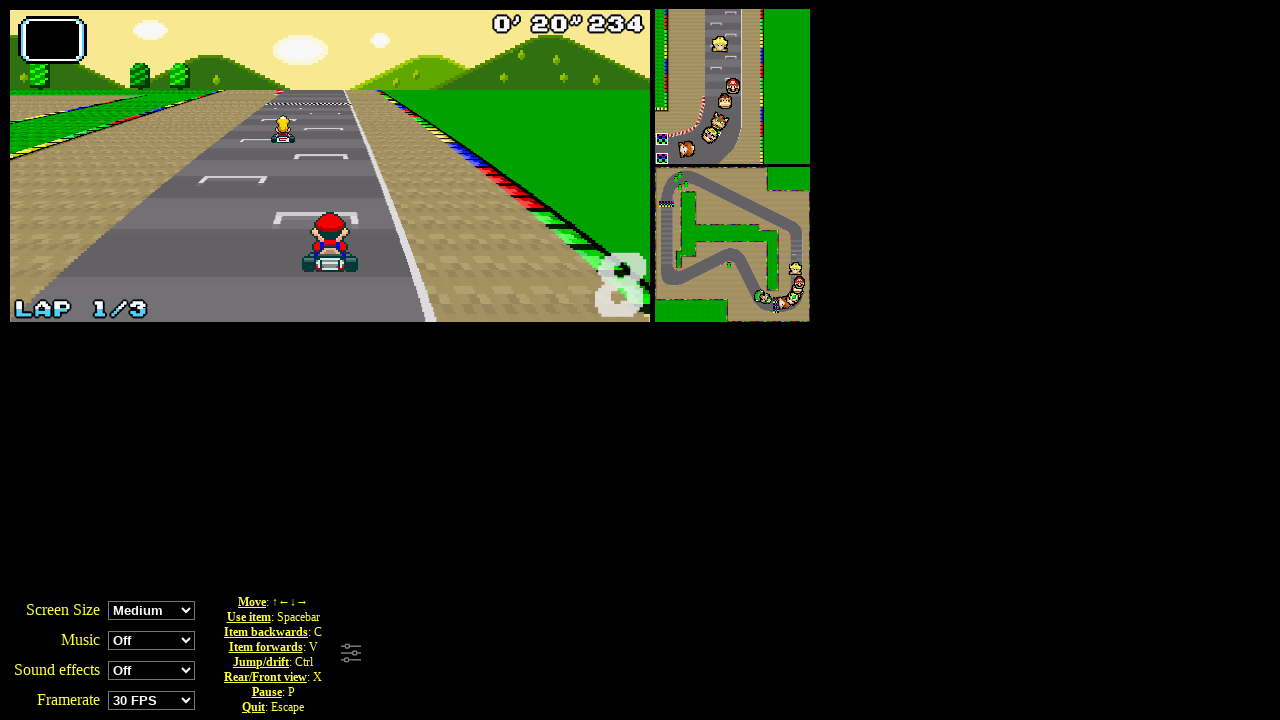

Waited 100ms between key presses (interval 52/100)
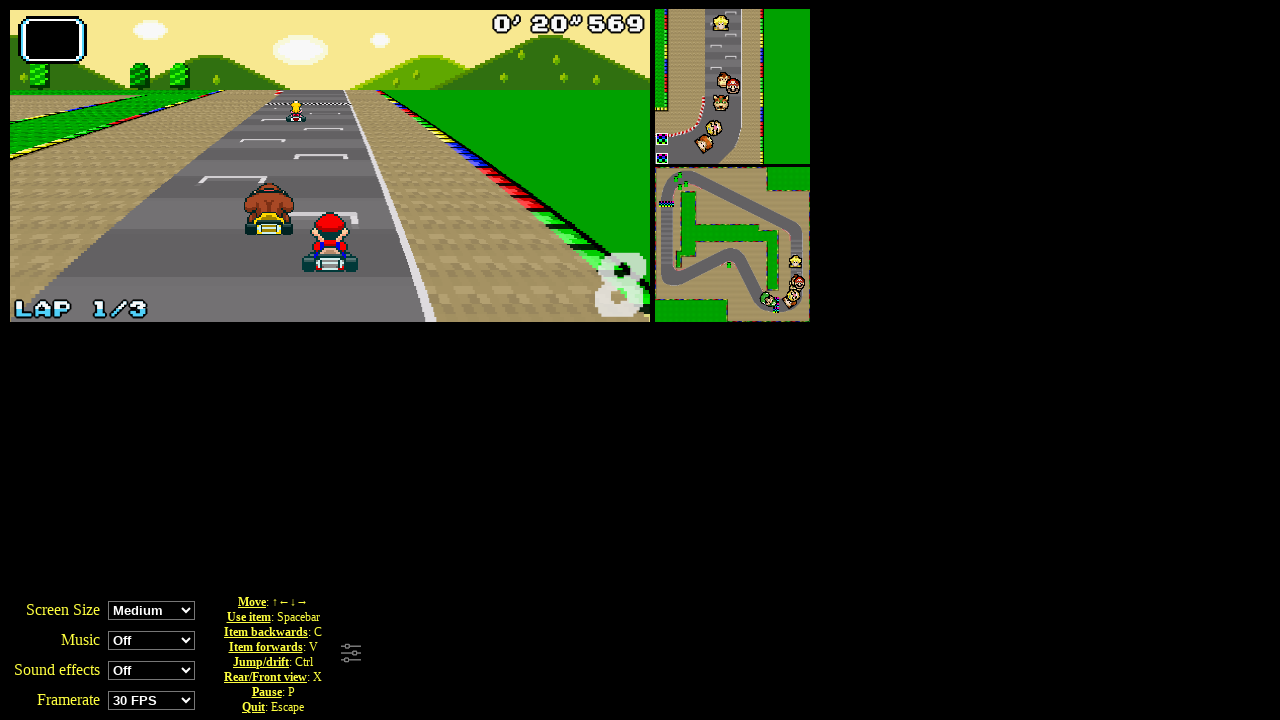

Pressed ArrowUp key (press 53/100)
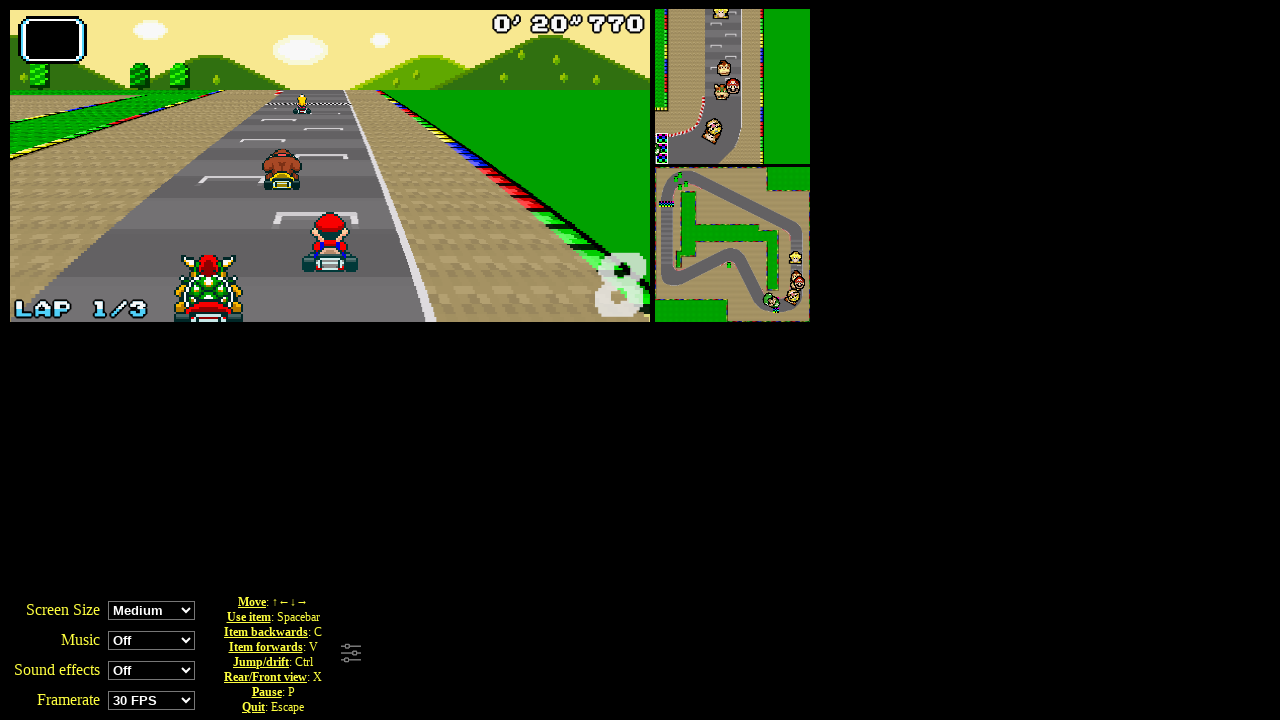

Waited 100ms between key presses (interval 53/100)
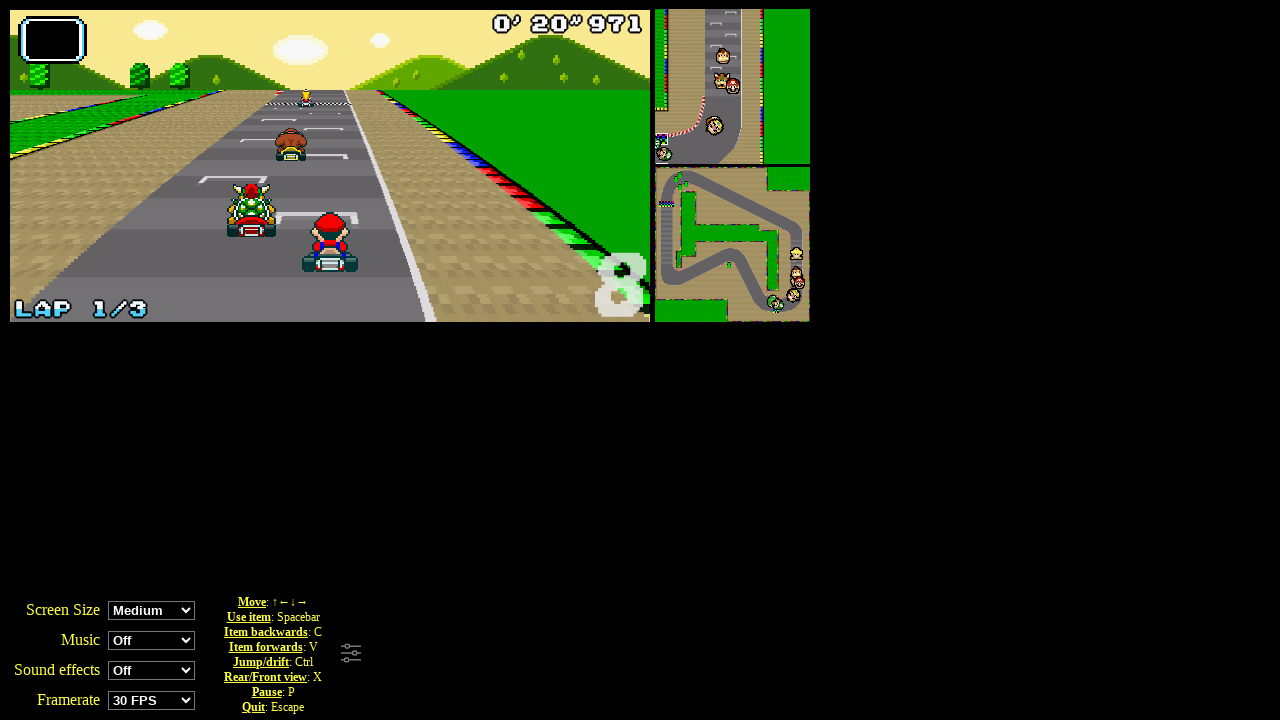

Pressed ArrowUp key (press 54/100)
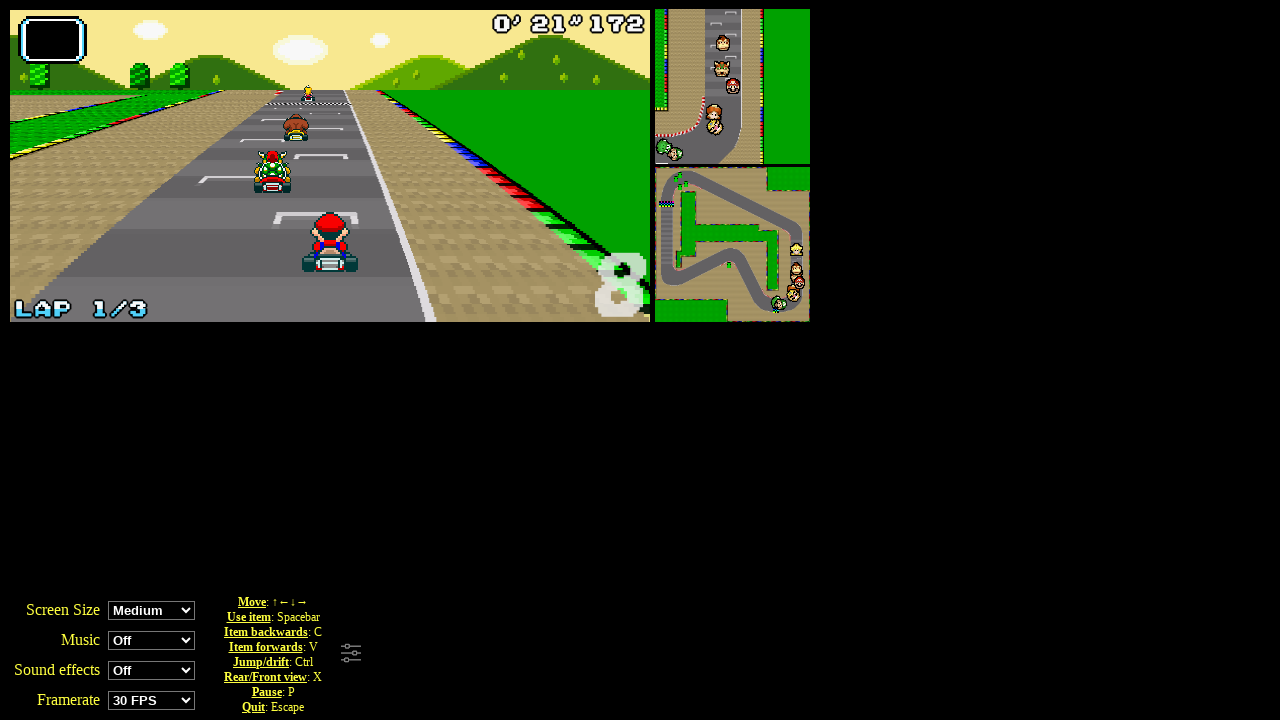

Waited 100ms between key presses (interval 54/100)
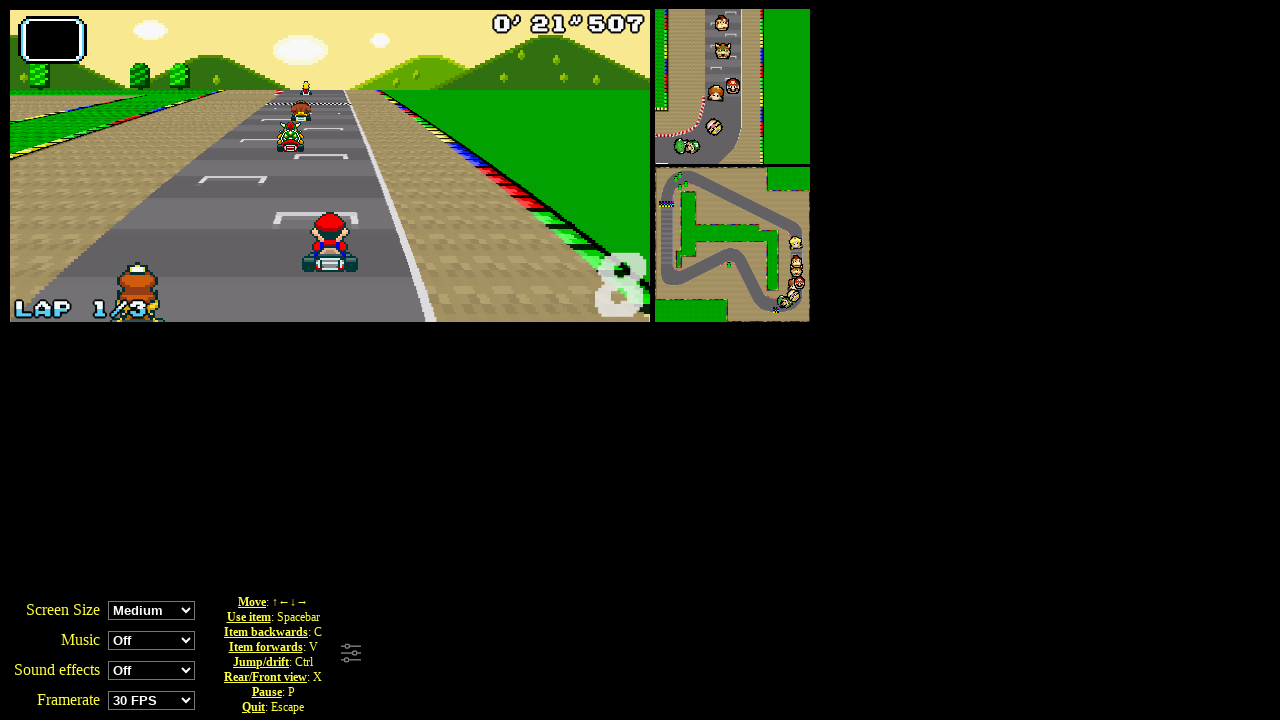

Pressed ArrowUp key (press 55/100)
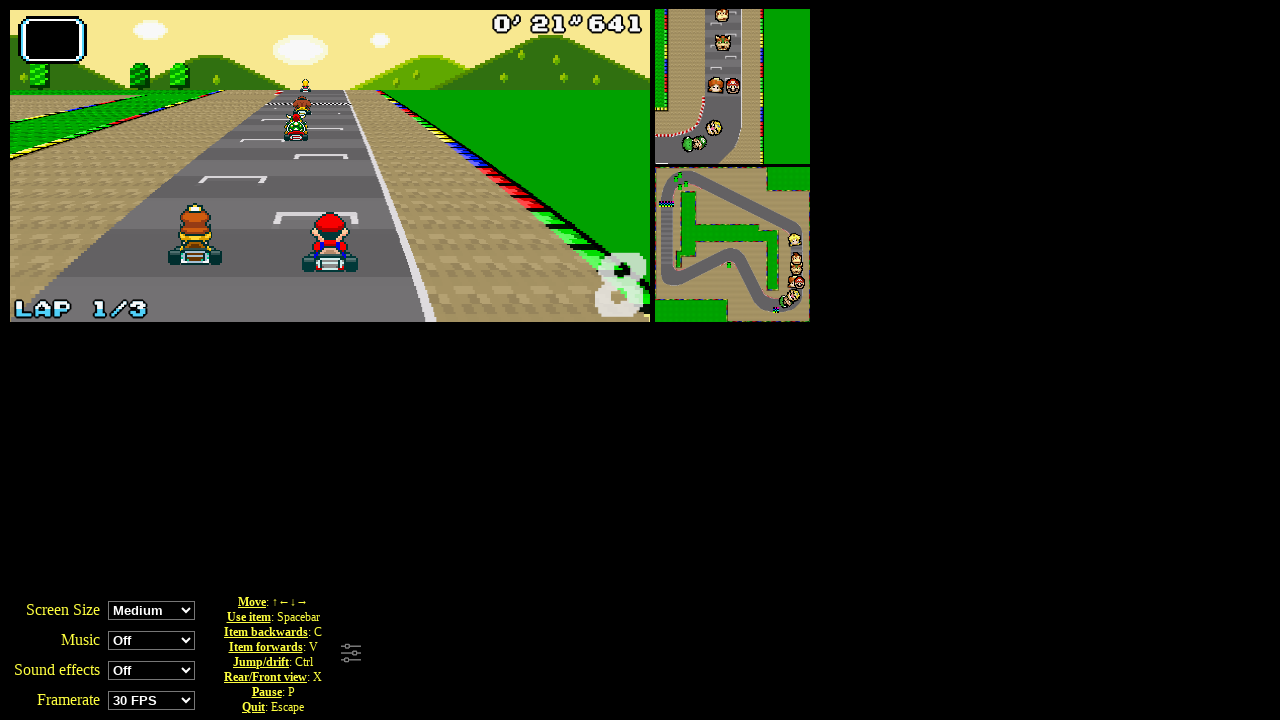

Waited 100ms between key presses (interval 55/100)
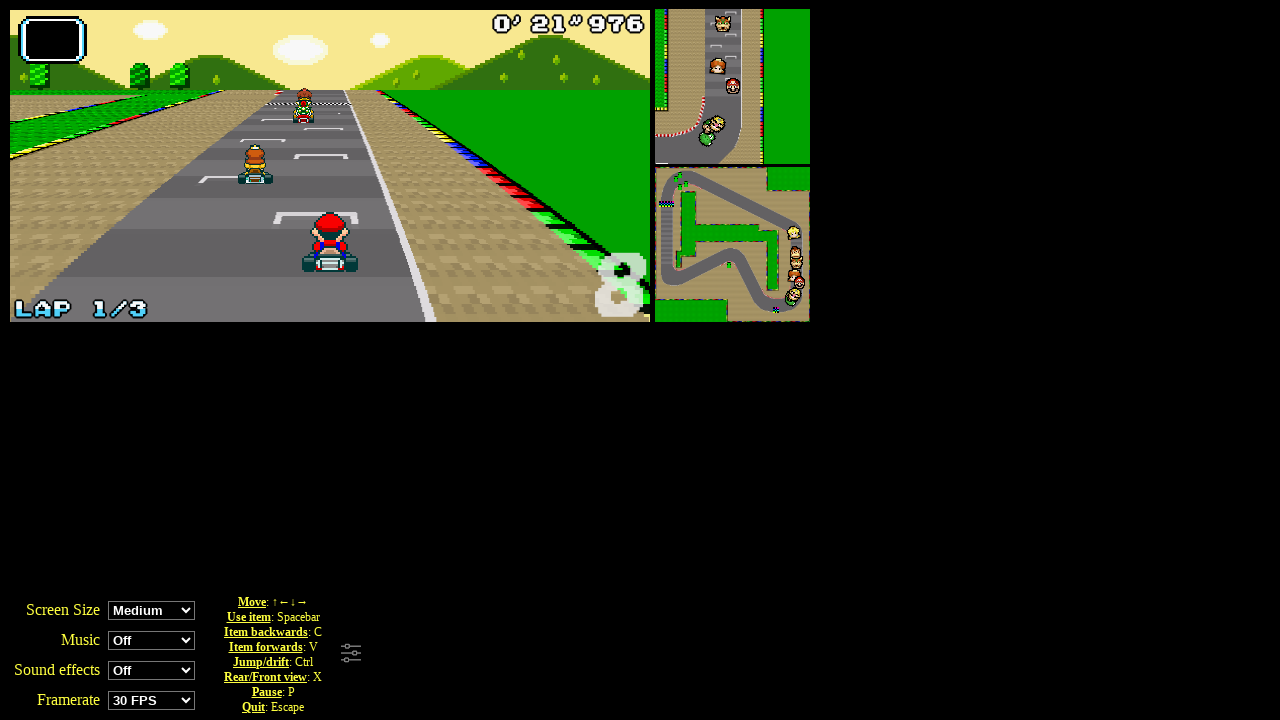

Pressed ArrowUp key (press 56/100)
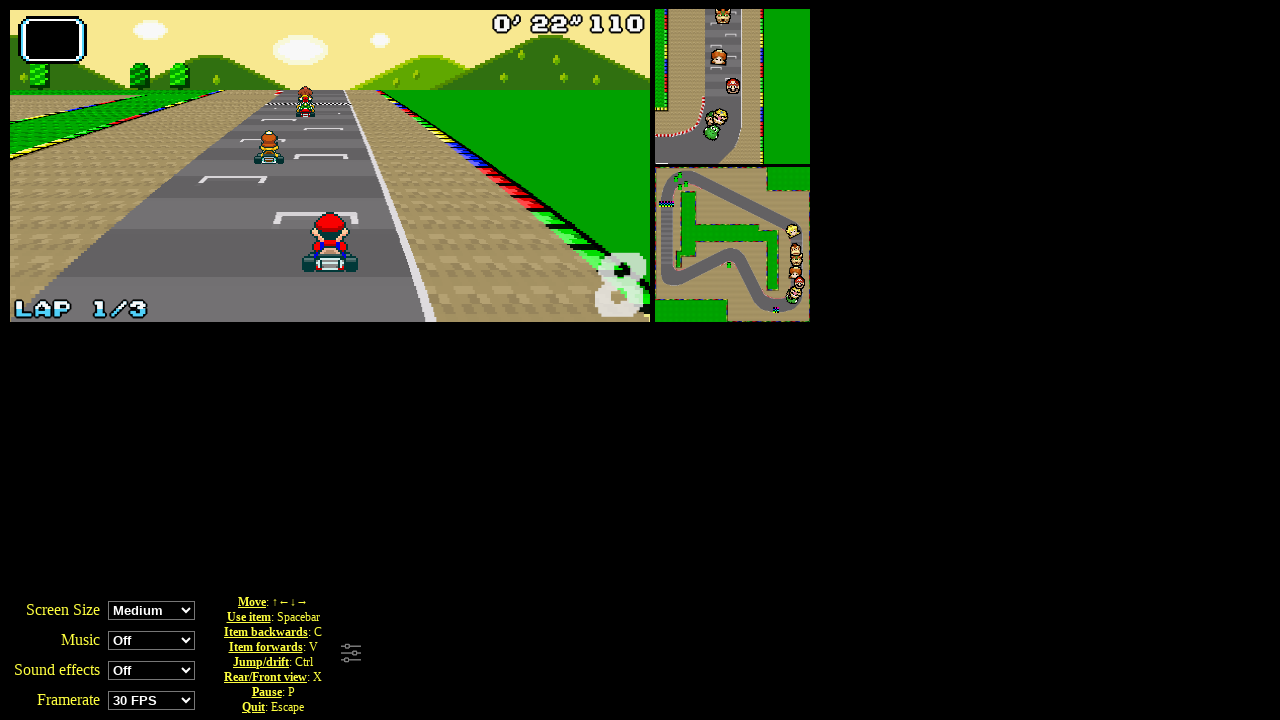

Waited 100ms between key presses (interval 56/100)
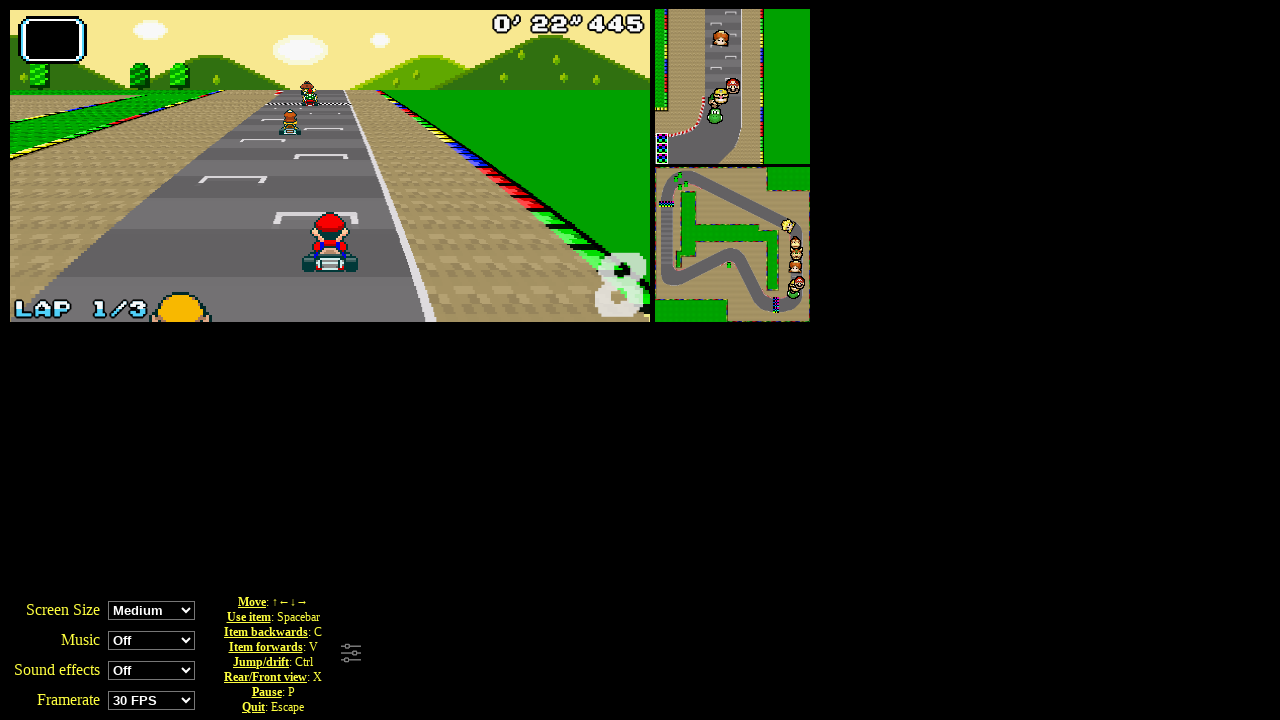

Pressed ArrowUp key (press 57/100)
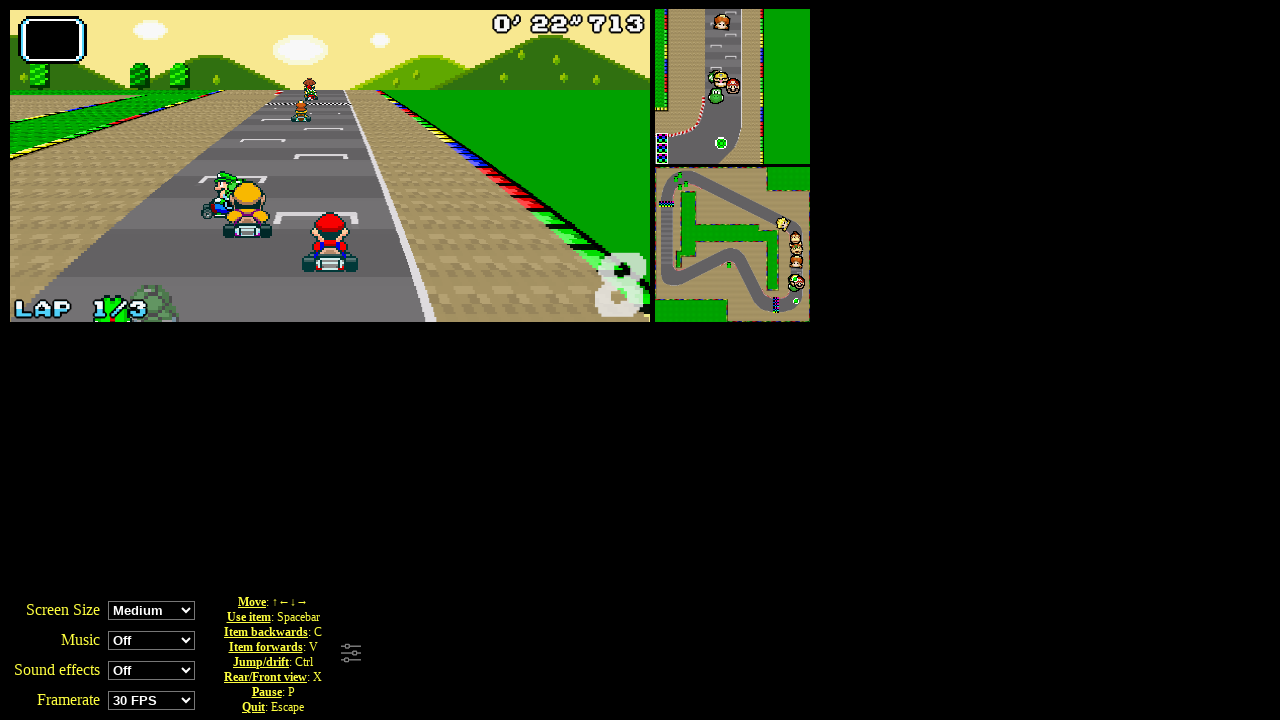

Waited 100ms between key presses (interval 57/100)
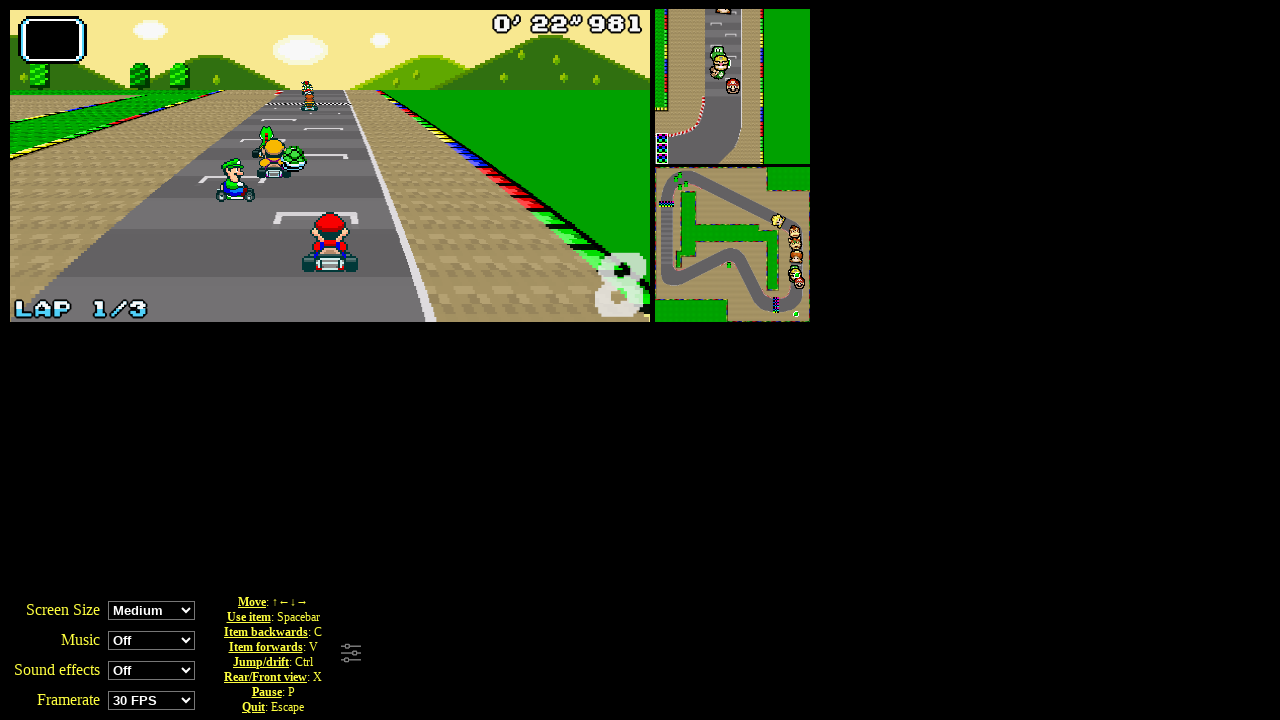

Pressed ArrowUp key (press 58/100)
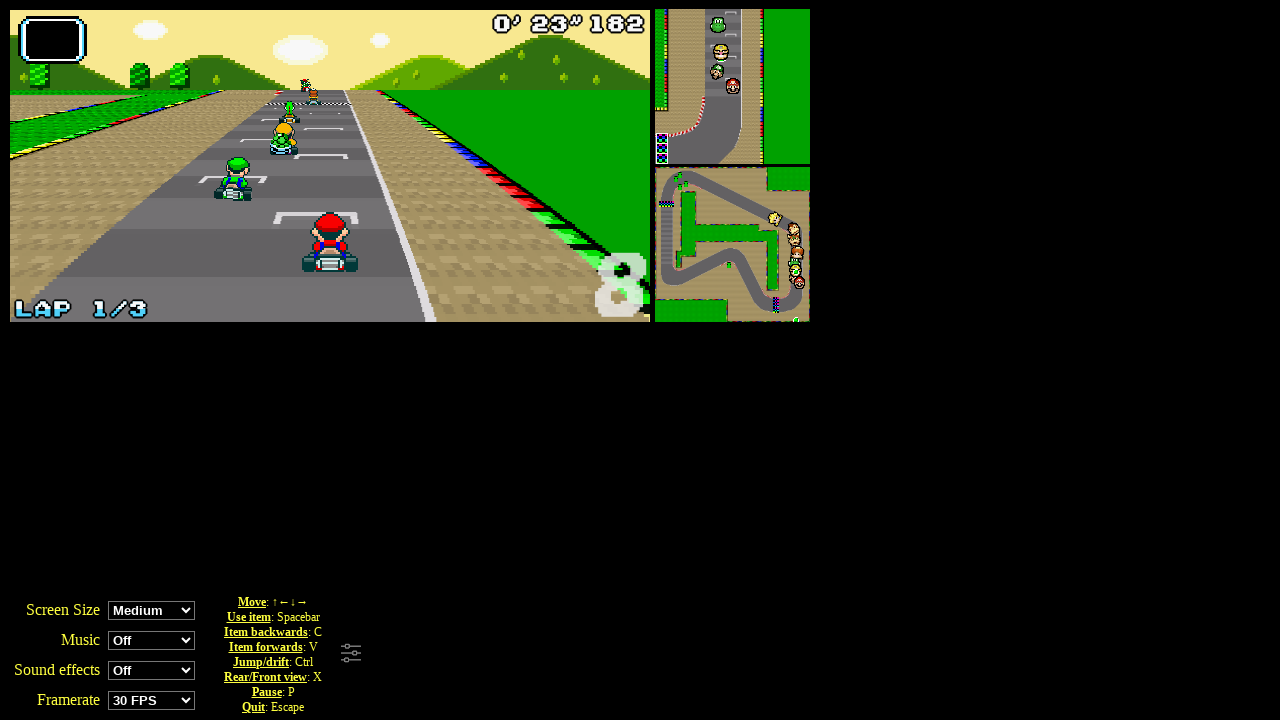

Waited 100ms between key presses (interval 58/100)
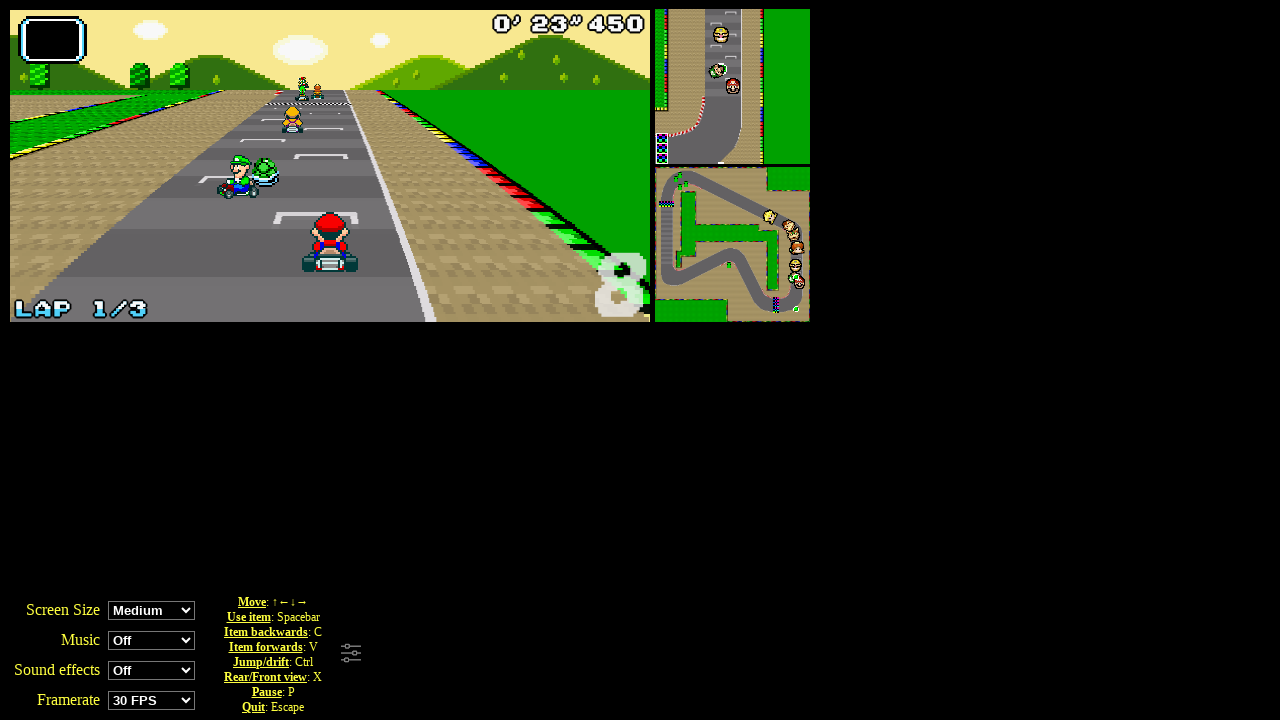

Pressed ArrowUp key (press 59/100)
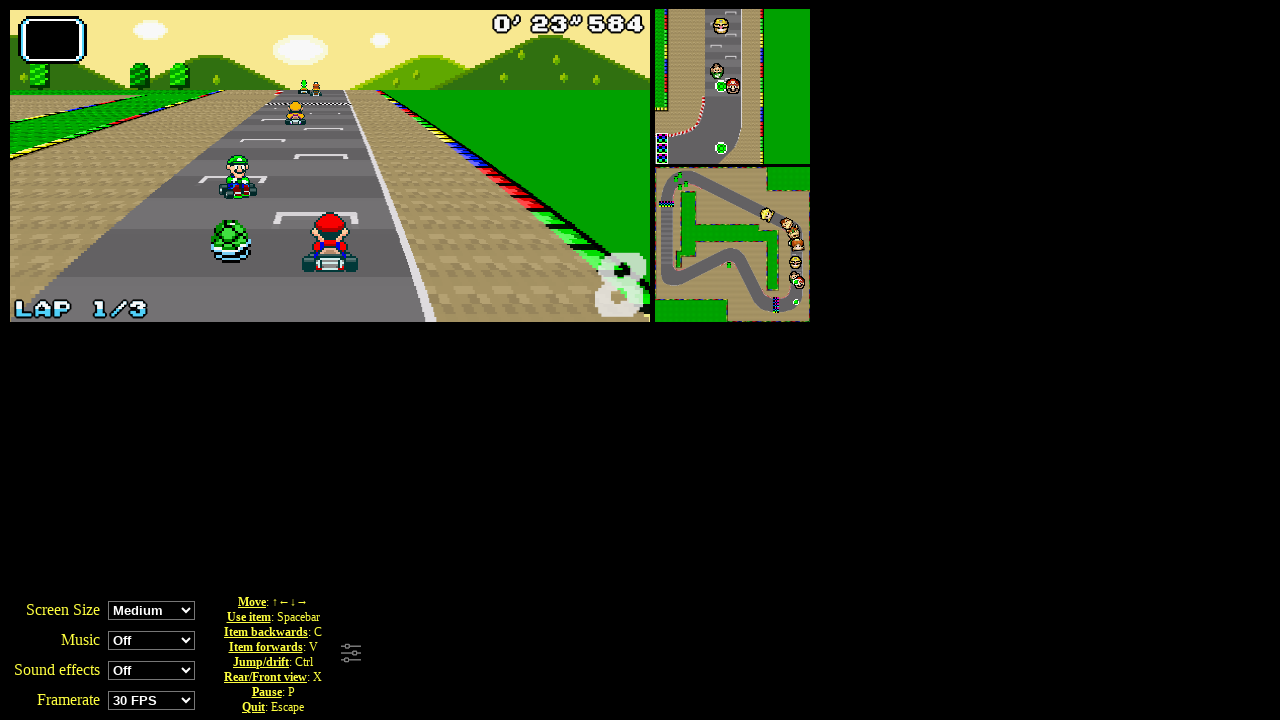

Waited 100ms between key presses (interval 59/100)
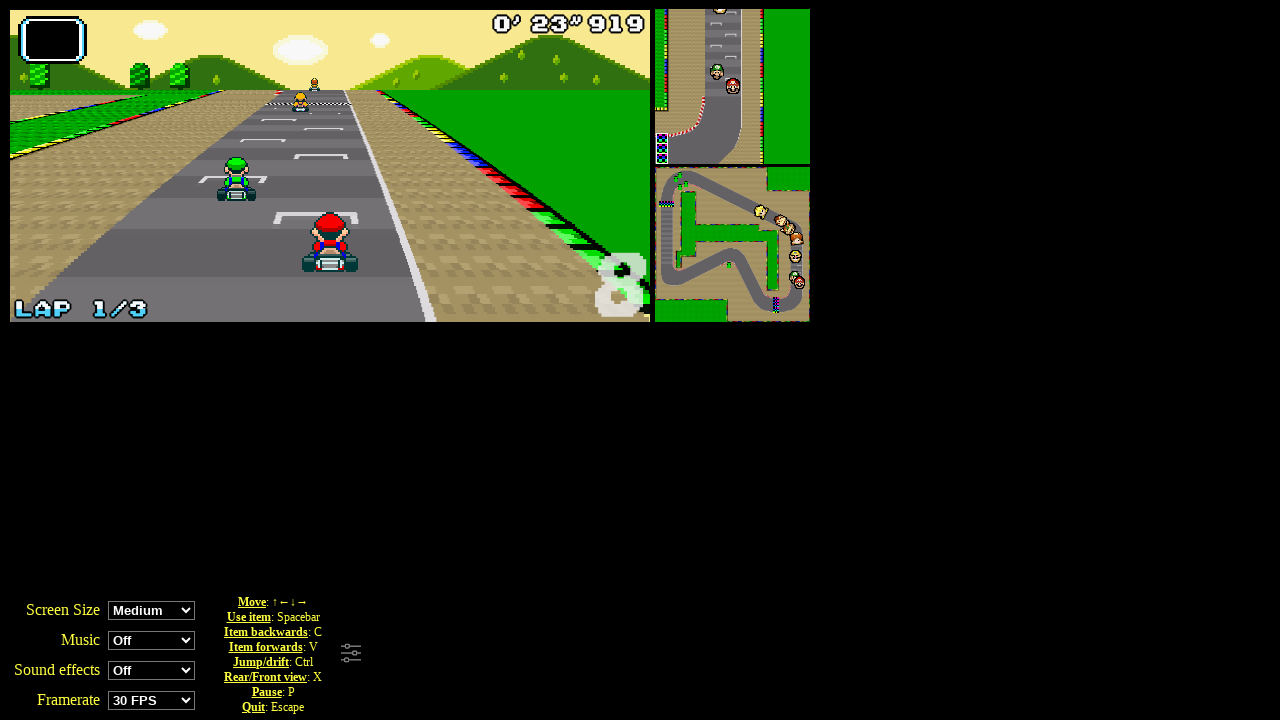

Pressed ArrowUp key (press 60/100)
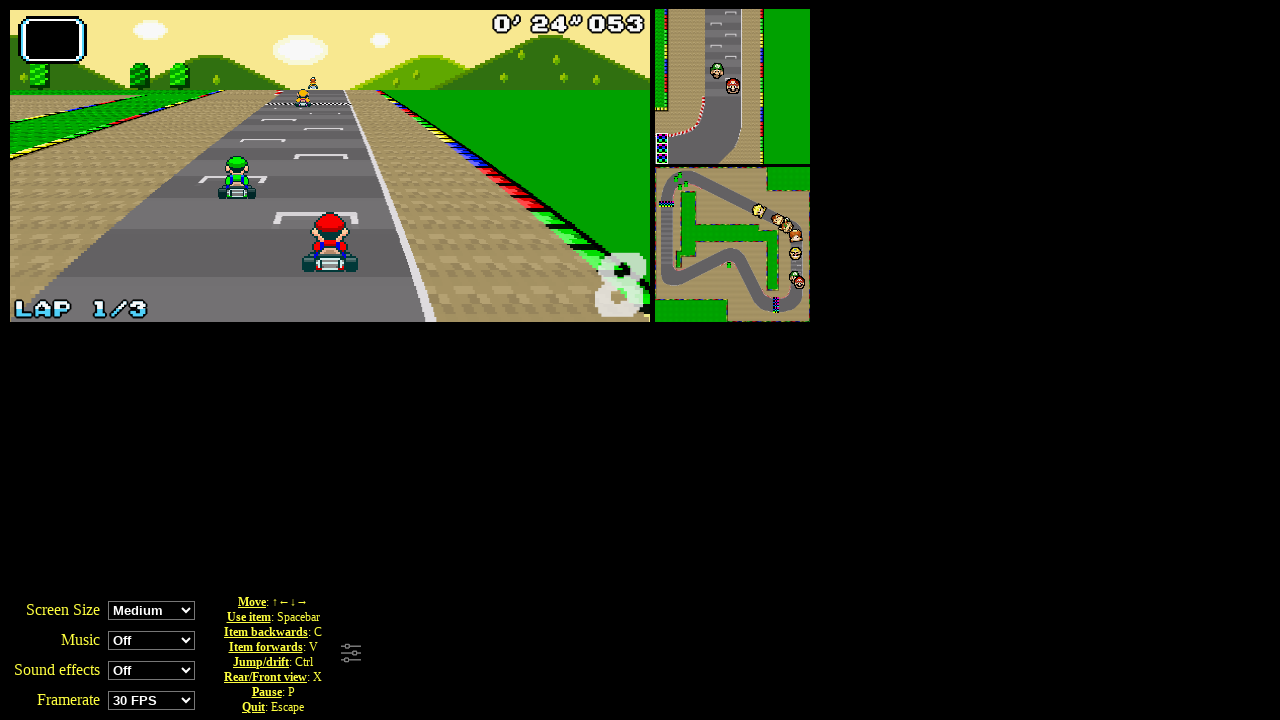

Waited 100ms between key presses (interval 60/100)
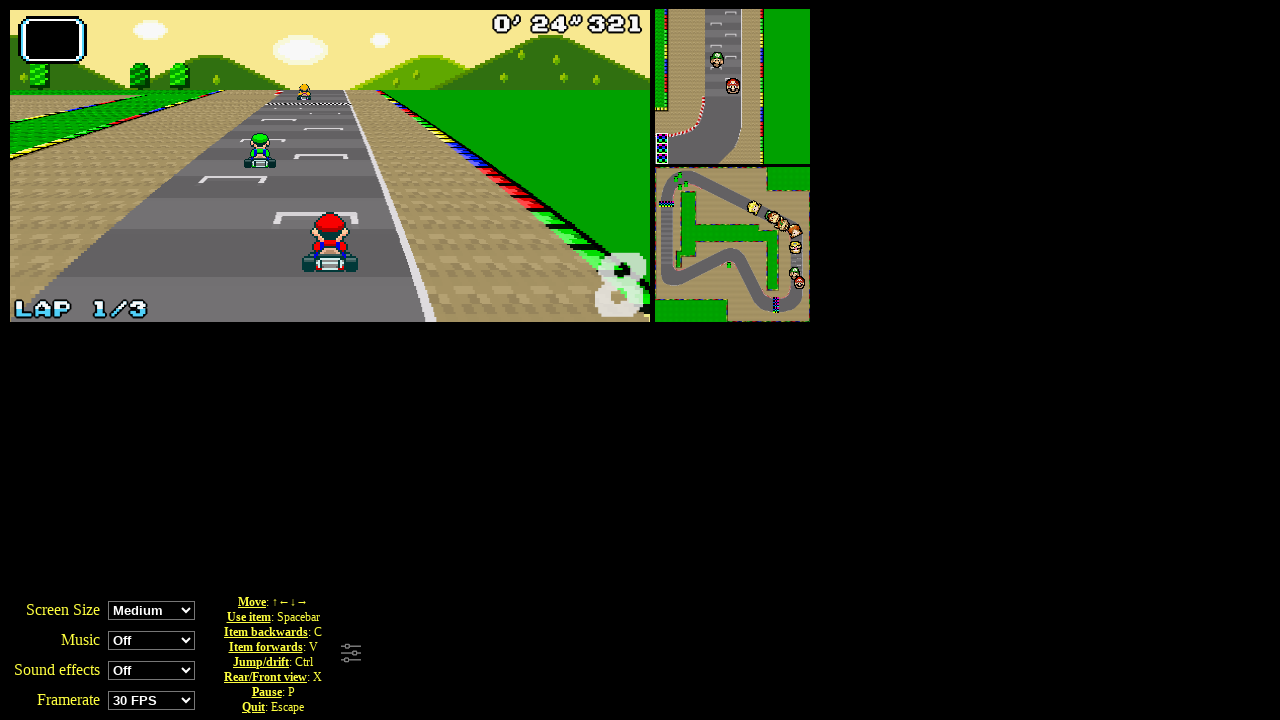

Pressed ArrowUp key (press 61/100)
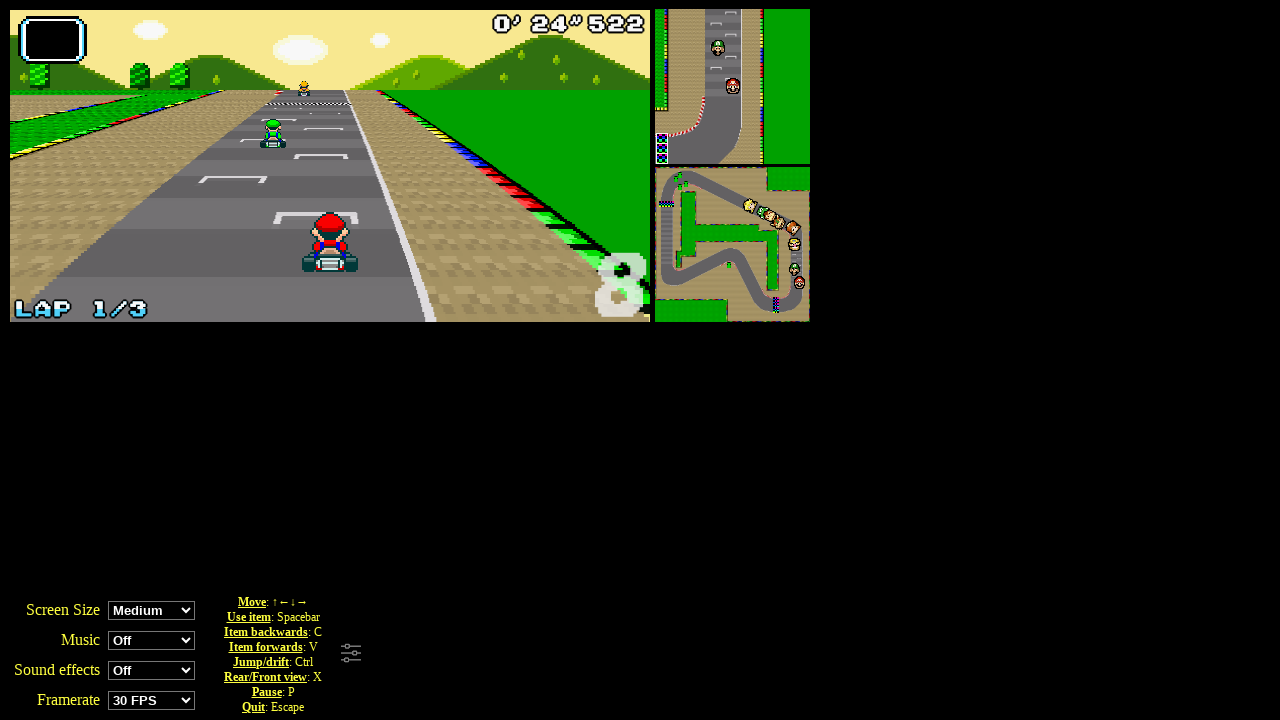

Waited 100ms between key presses (interval 61/100)
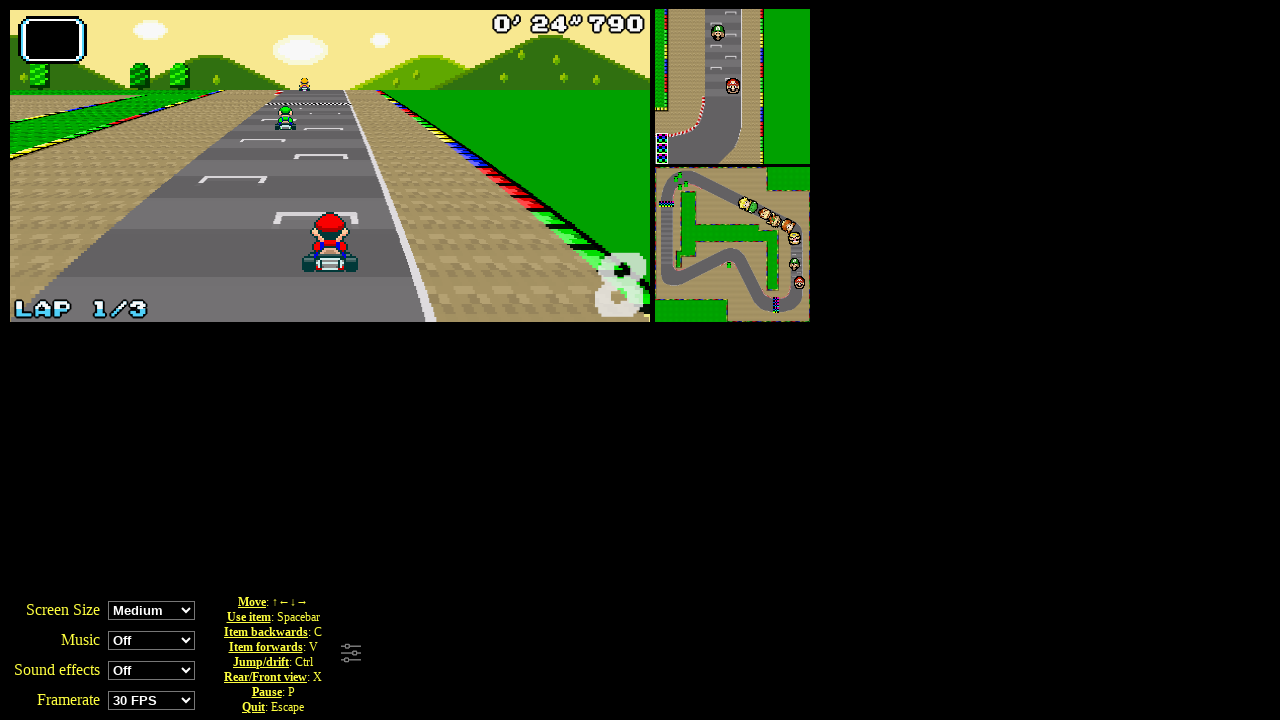

Pressed ArrowUp key (press 62/100)
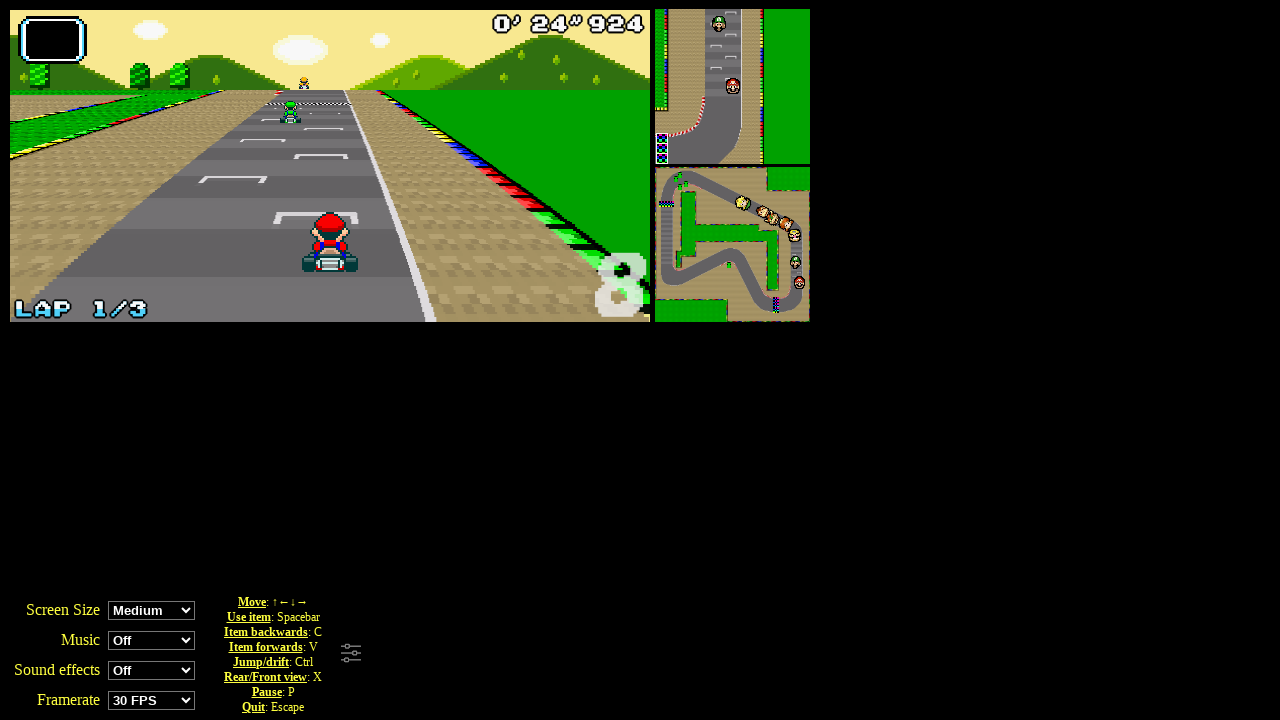

Waited 100ms between key presses (interval 62/100)
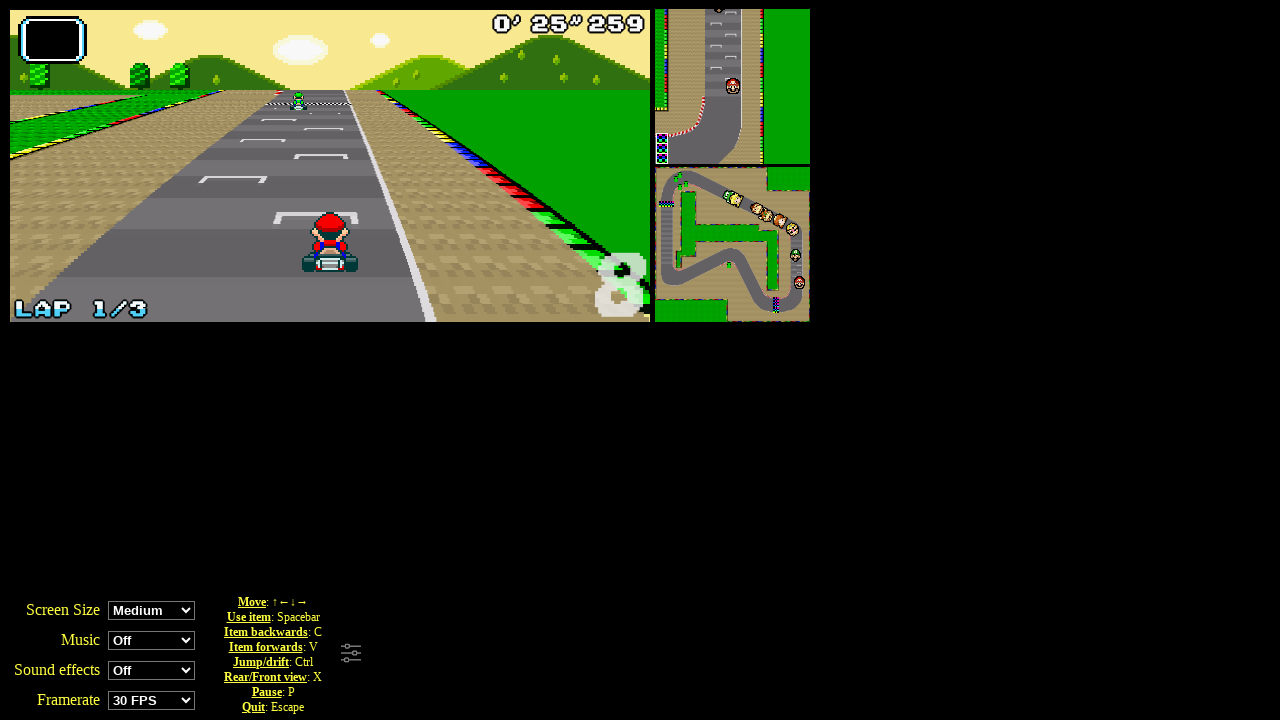

Pressed ArrowUp key (press 63/100)
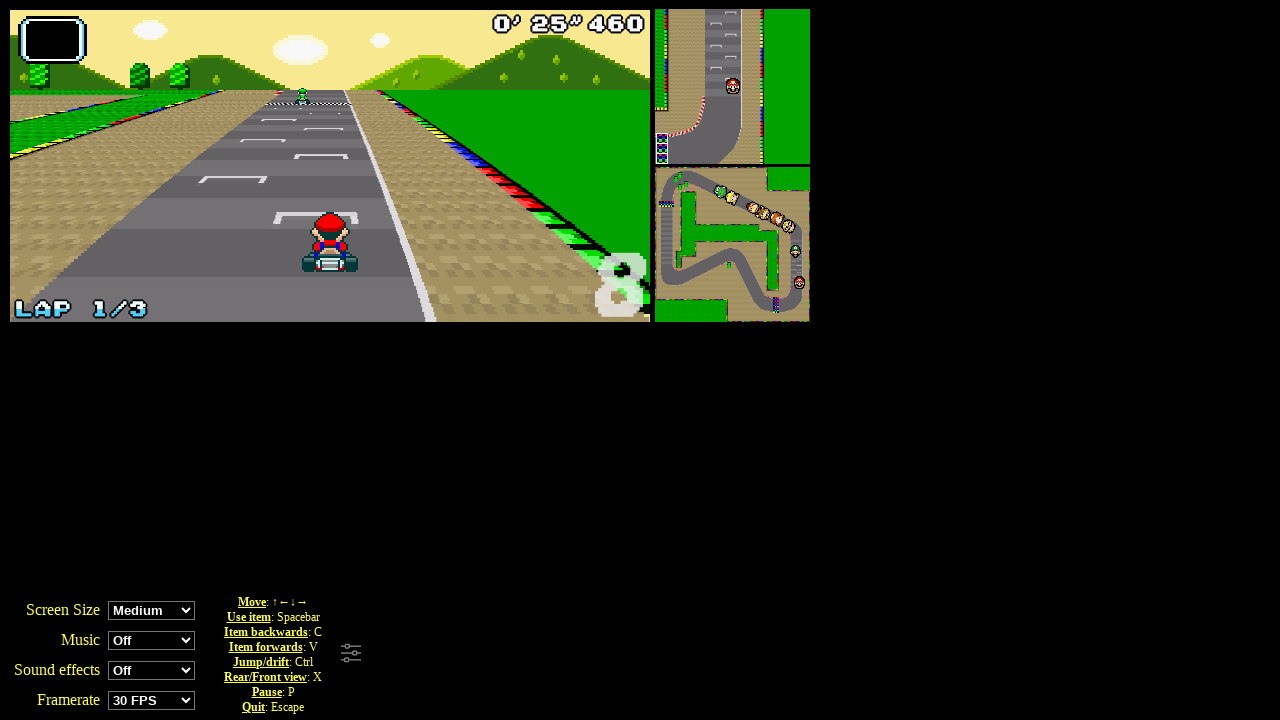

Waited 100ms between key presses (interval 63/100)
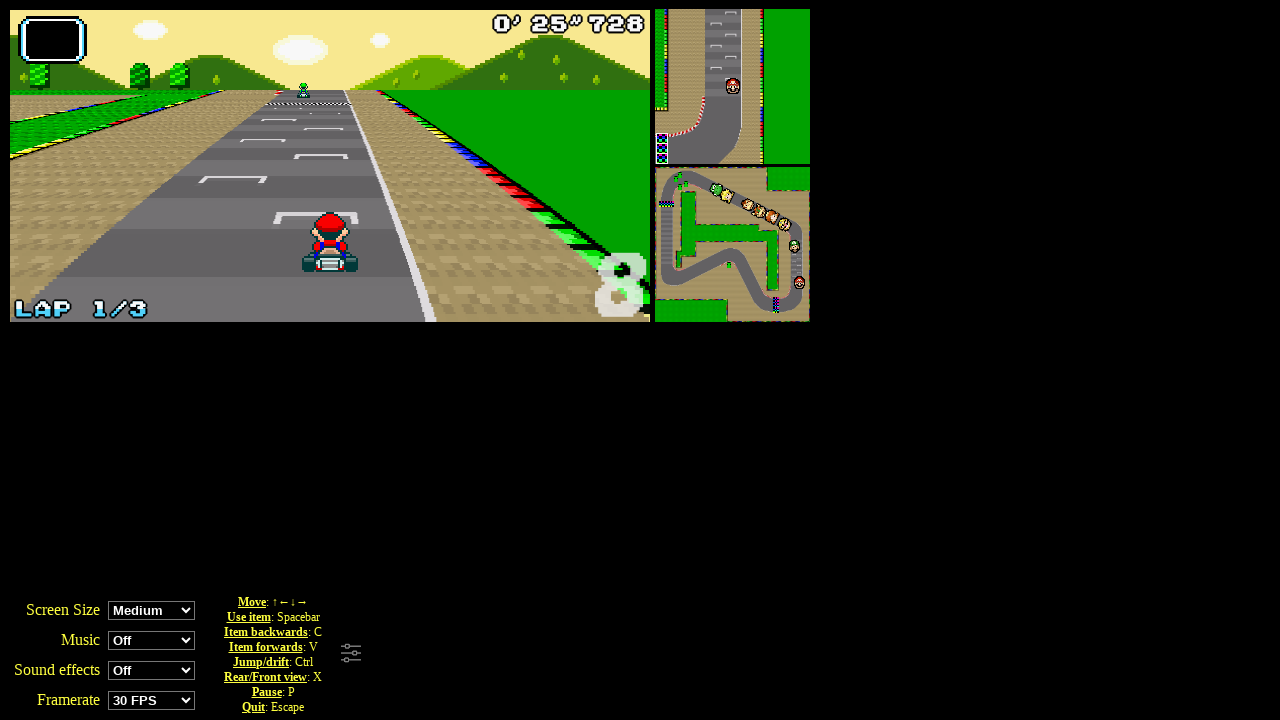

Pressed ArrowUp key (press 64/100)
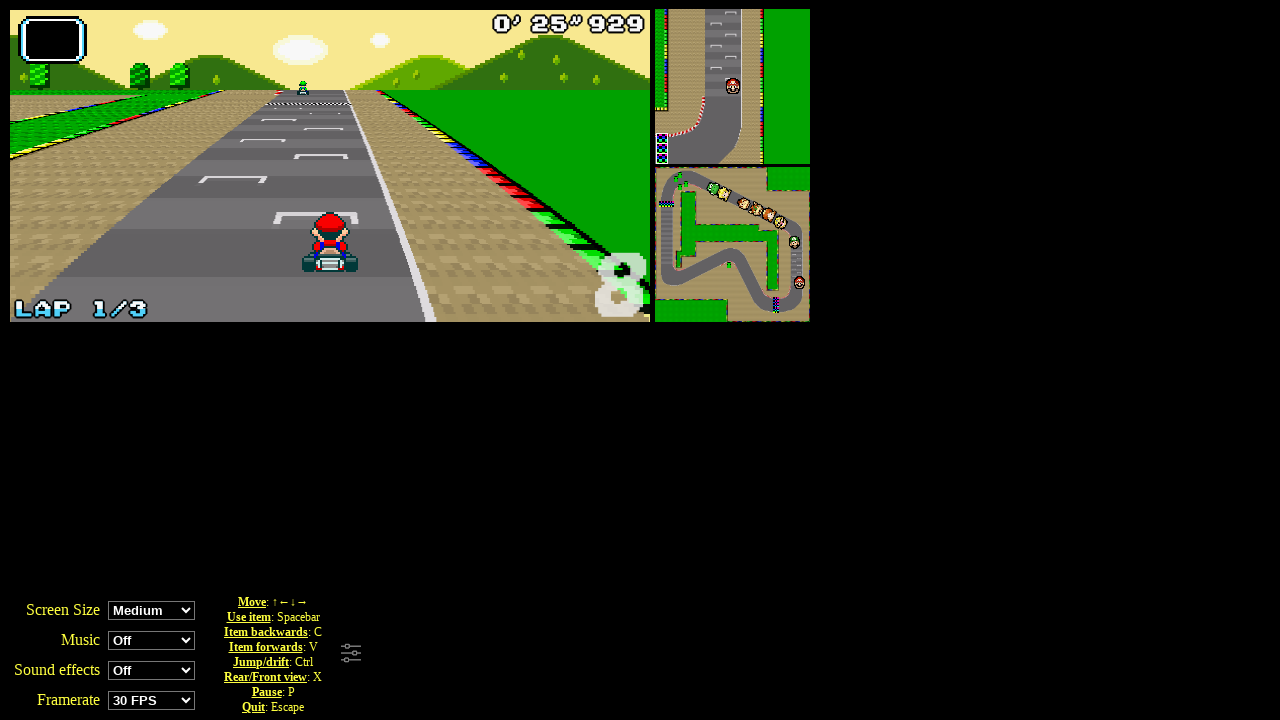

Waited 100ms between key presses (interval 64/100)
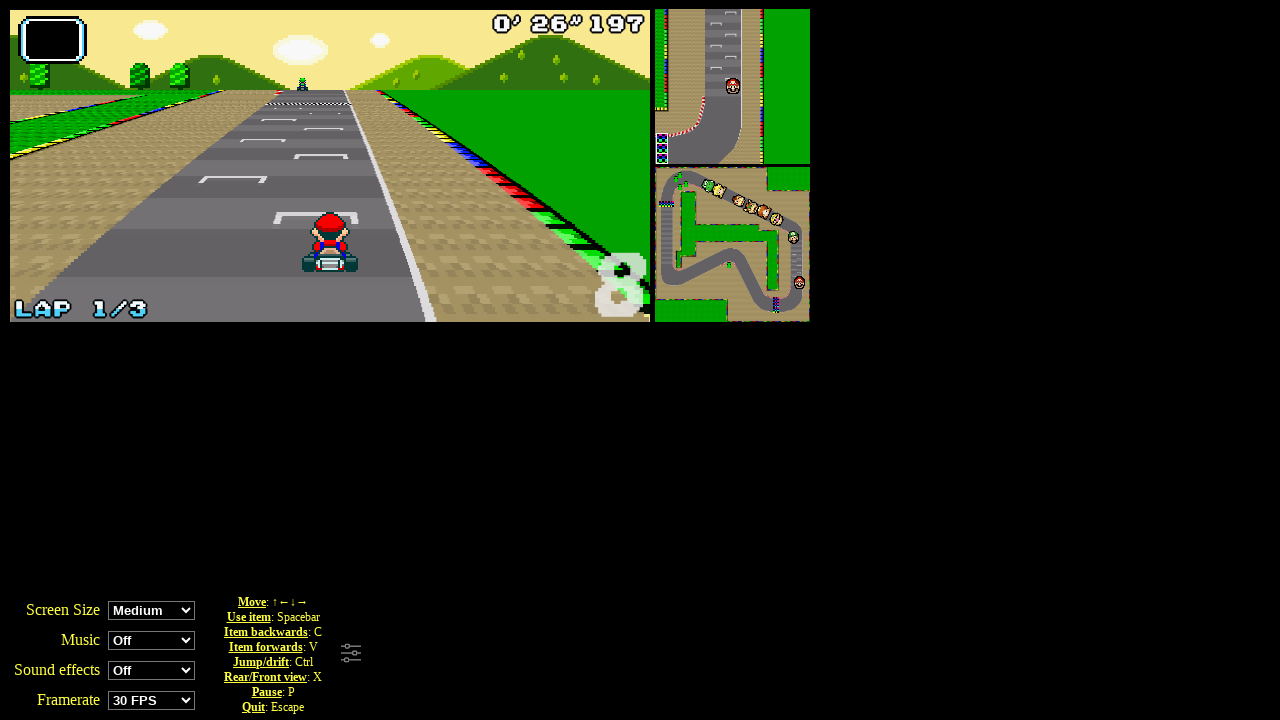

Pressed ArrowUp key (press 65/100)
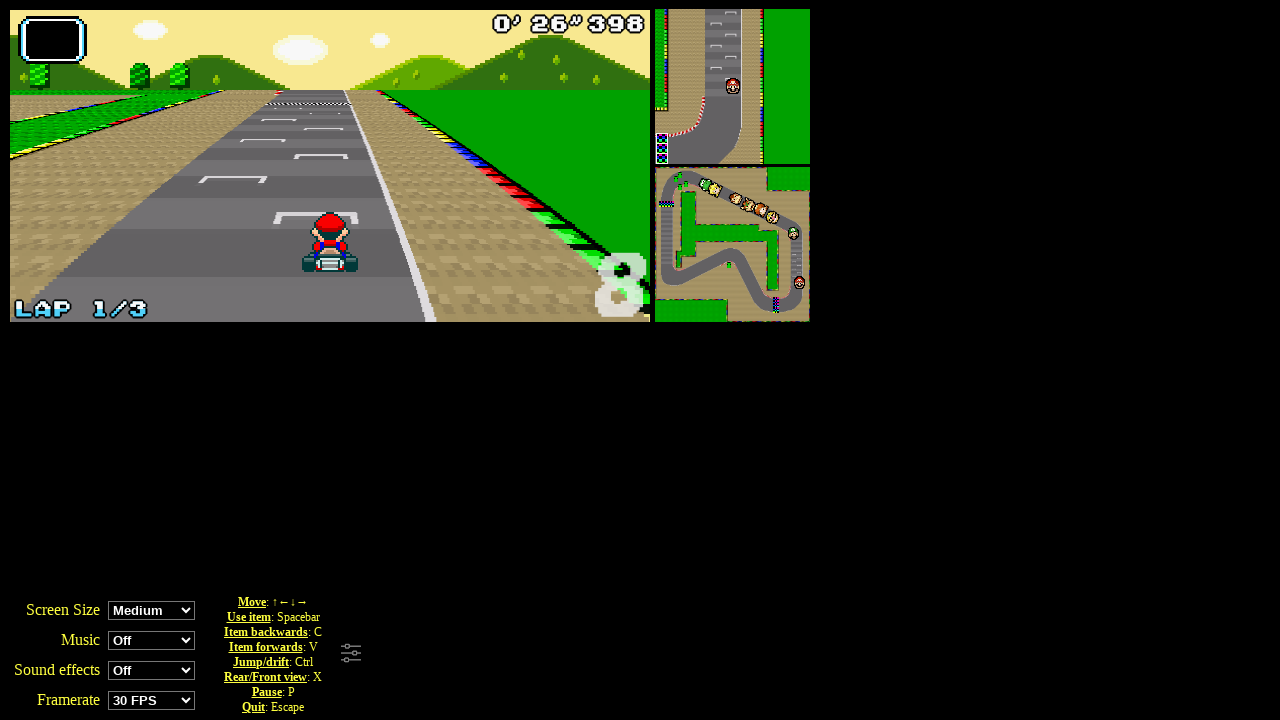

Waited 100ms between key presses (interval 65/100)
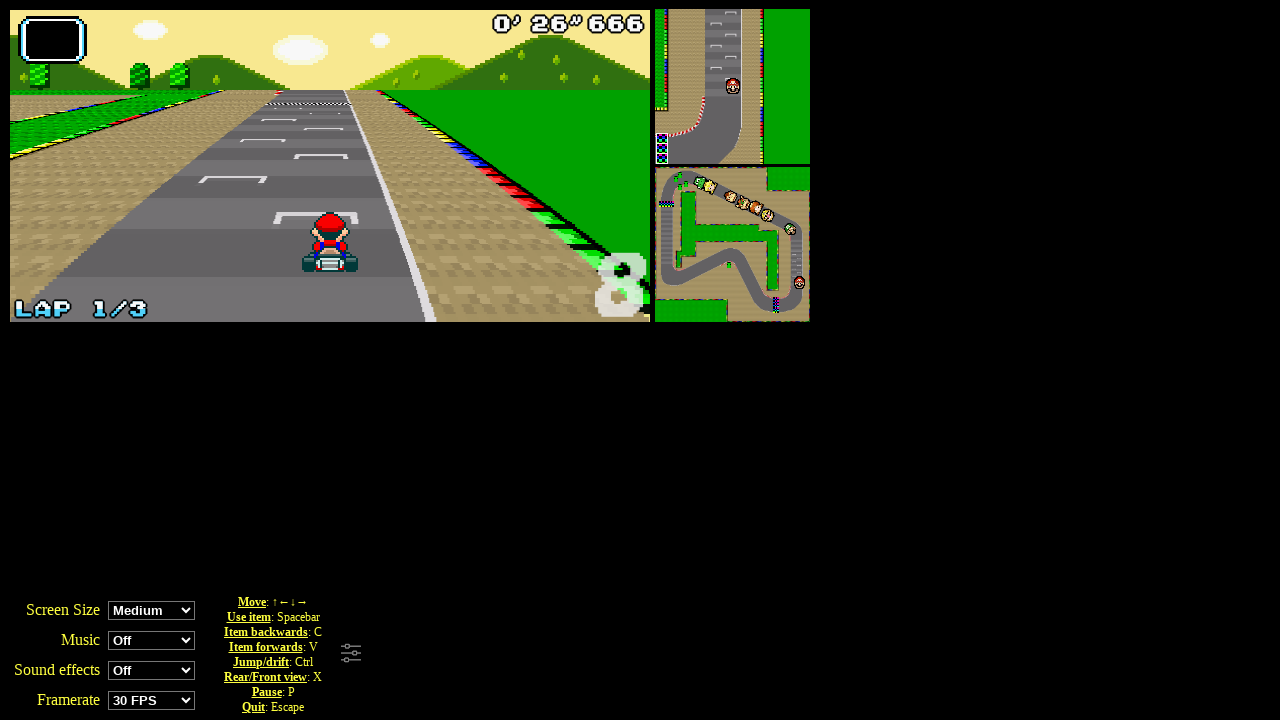

Pressed ArrowUp key (press 66/100)
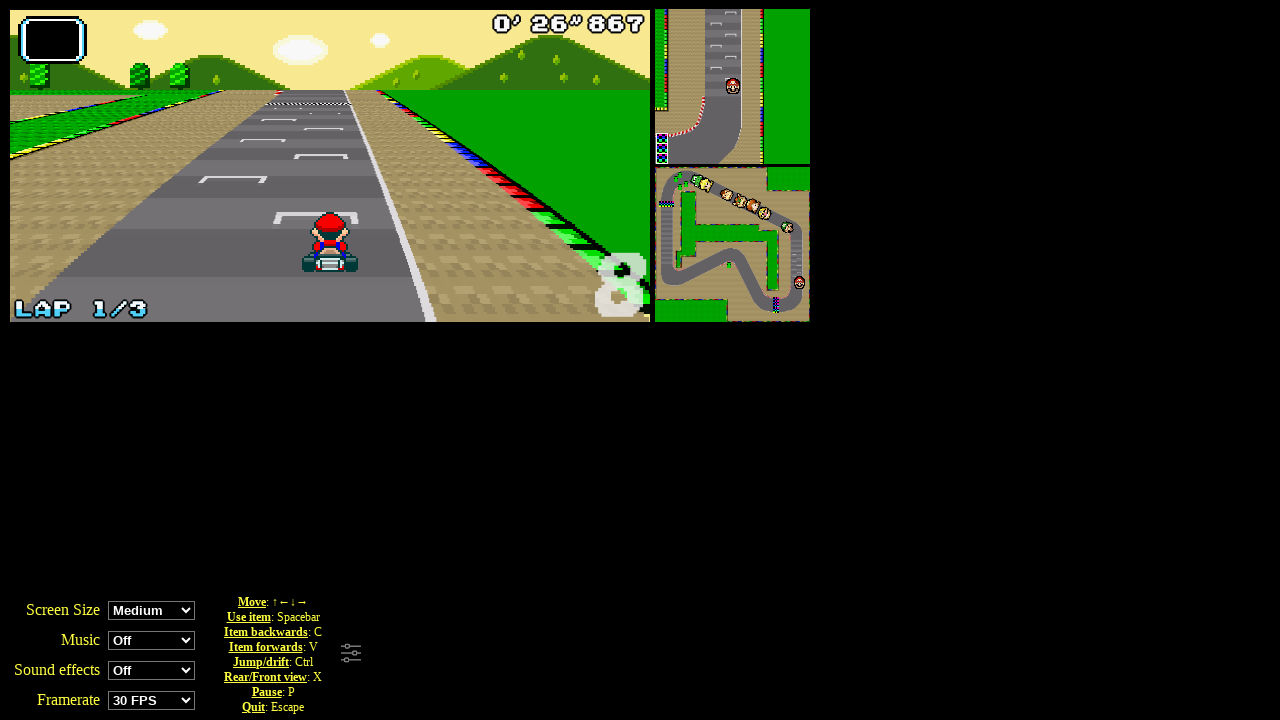

Waited 100ms between key presses (interval 66/100)
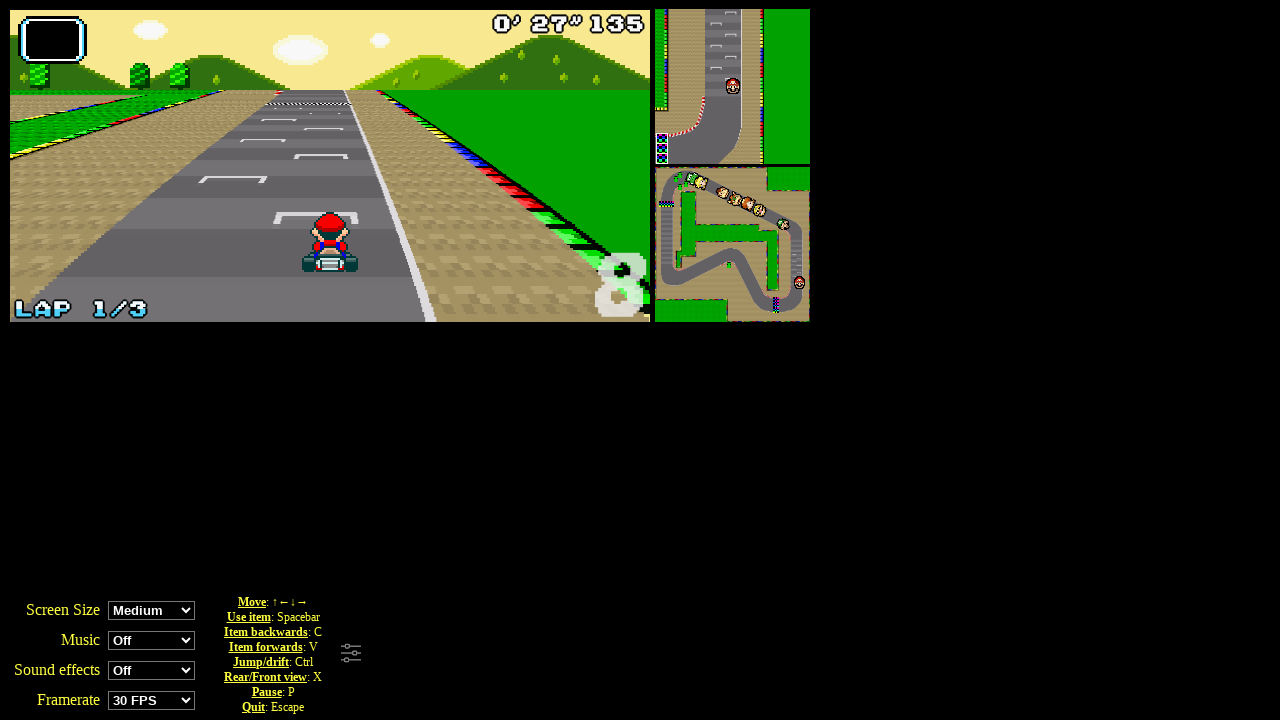

Pressed ArrowUp key (press 67/100)
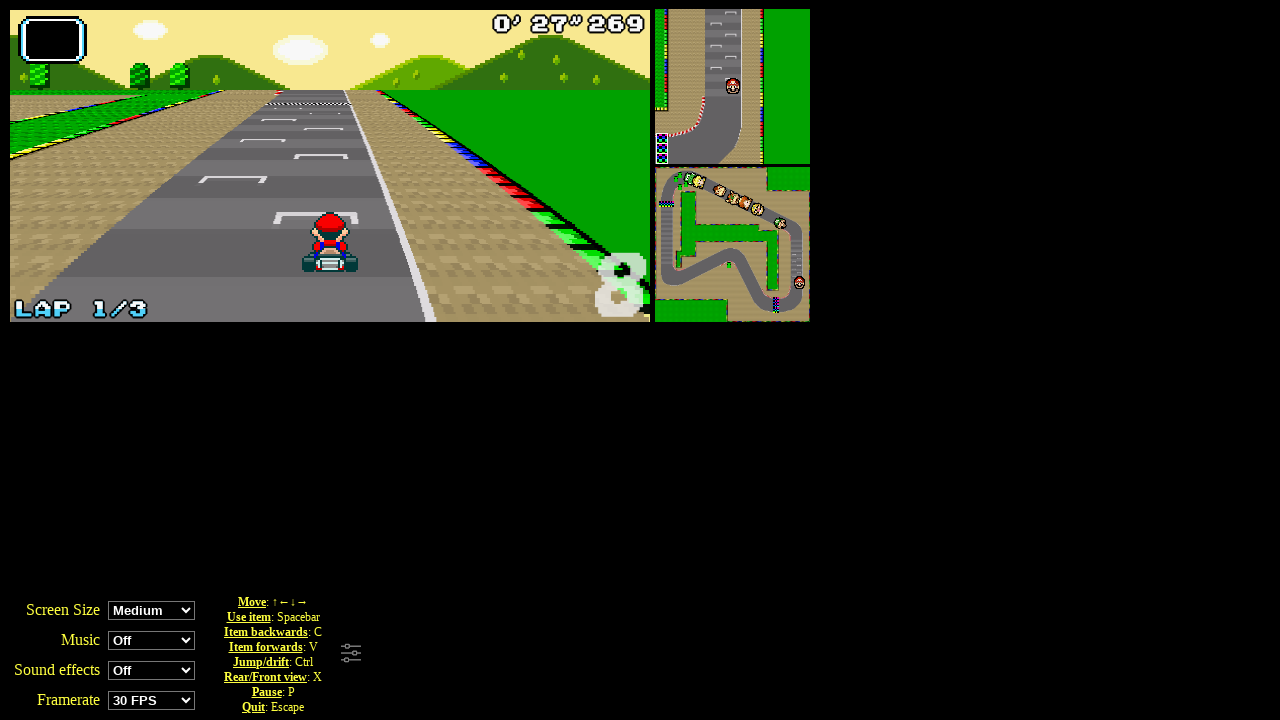

Waited 100ms between key presses (interval 67/100)
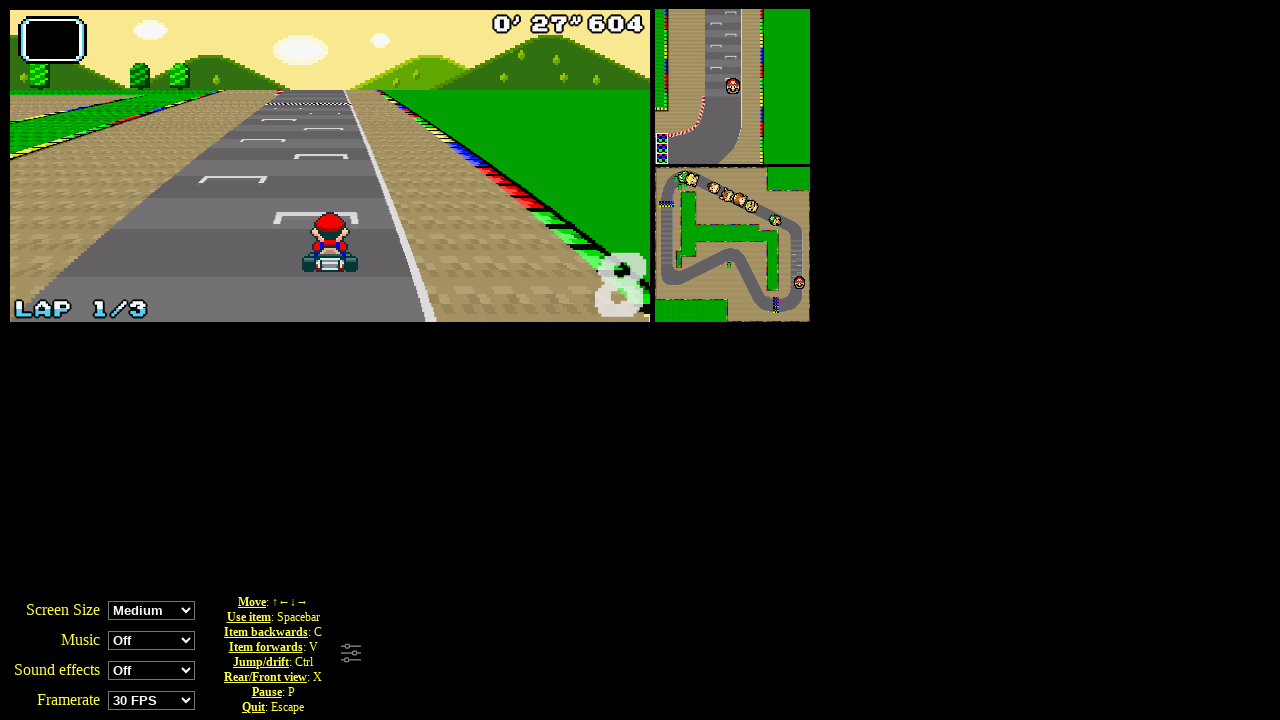

Pressed ArrowUp key (press 68/100)
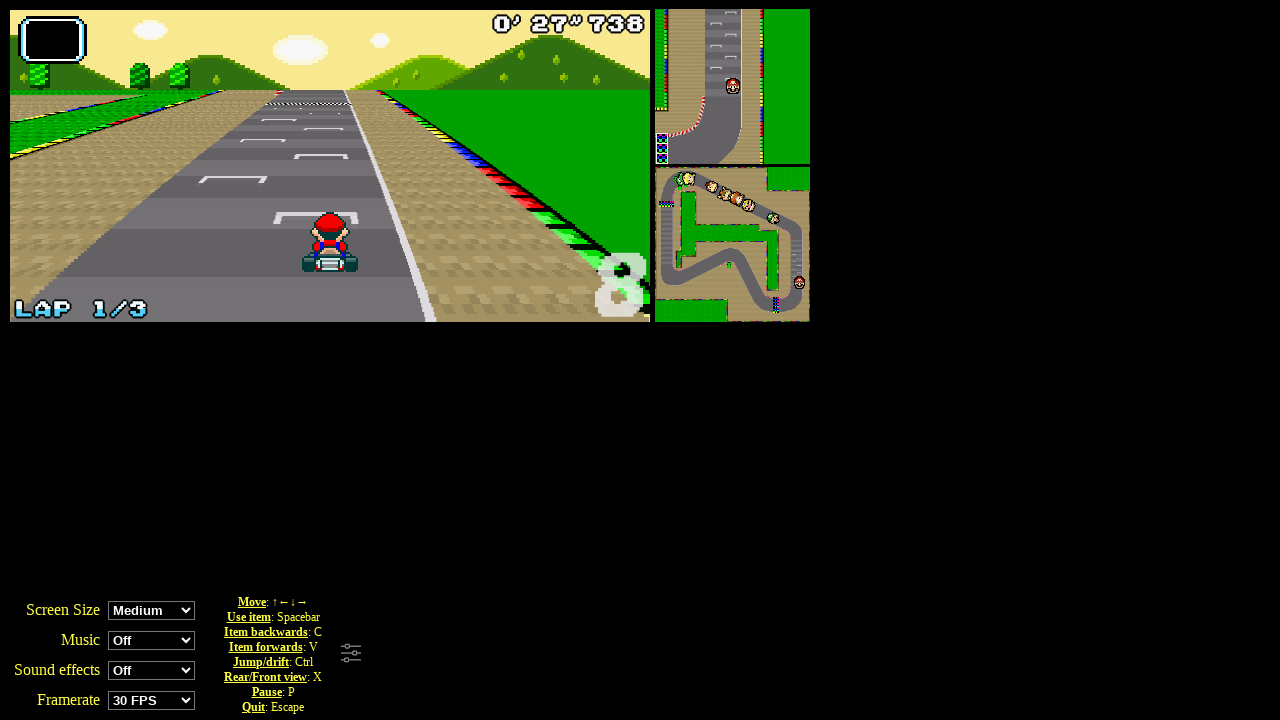

Waited 100ms between key presses (interval 68/100)
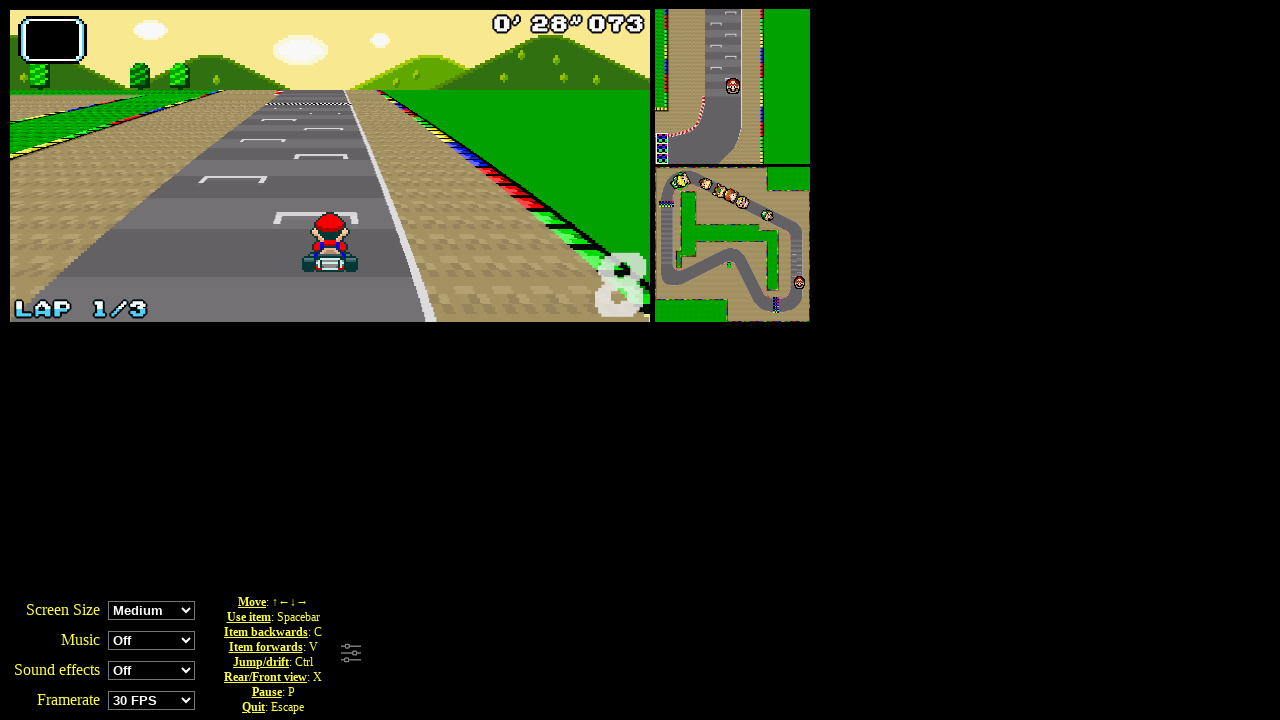

Pressed ArrowUp key (press 69/100)
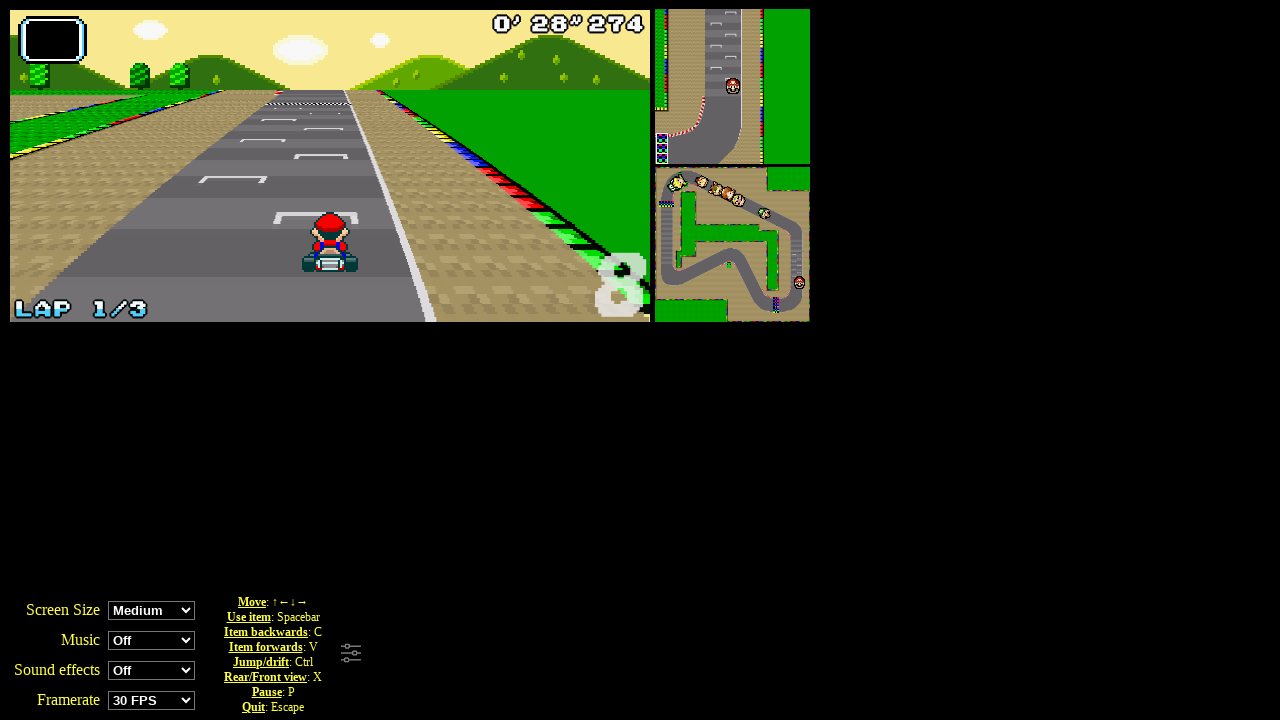

Waited 100ms between key presses (interval 69/100)
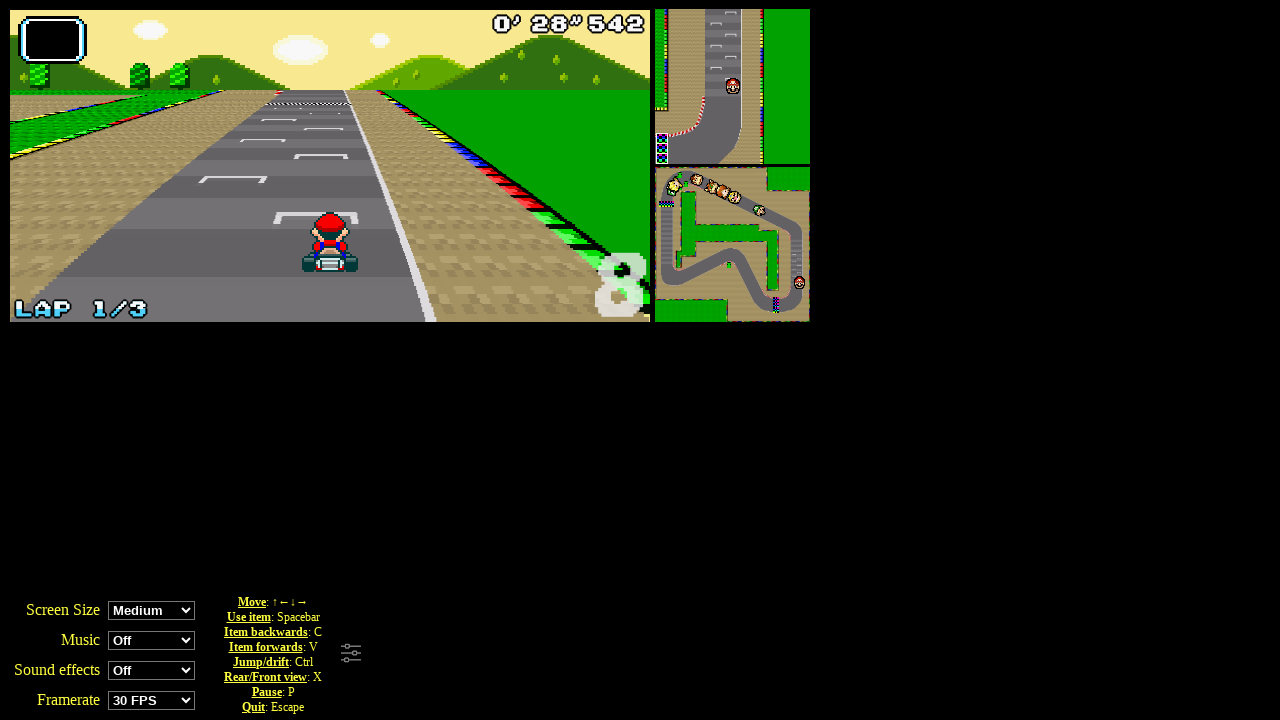

Pressed ArrowUp key (press 70/100)
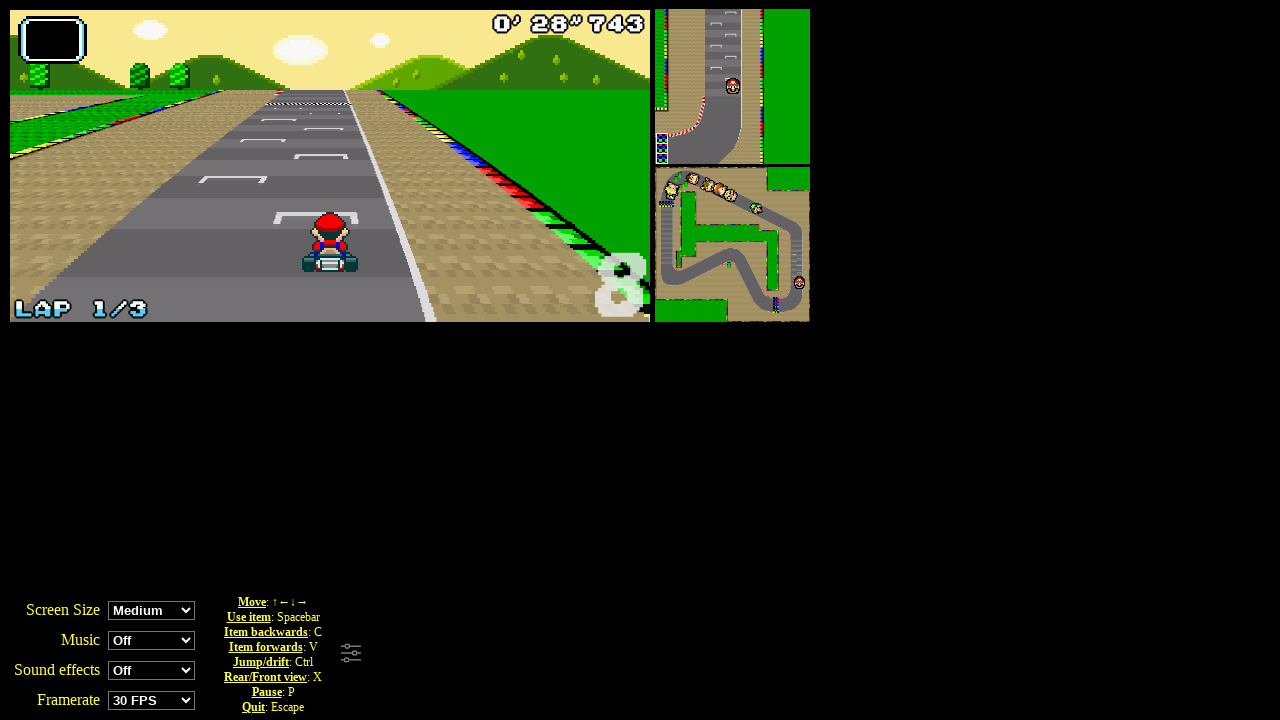

Waited 100ms between key presses (interval 70/100)
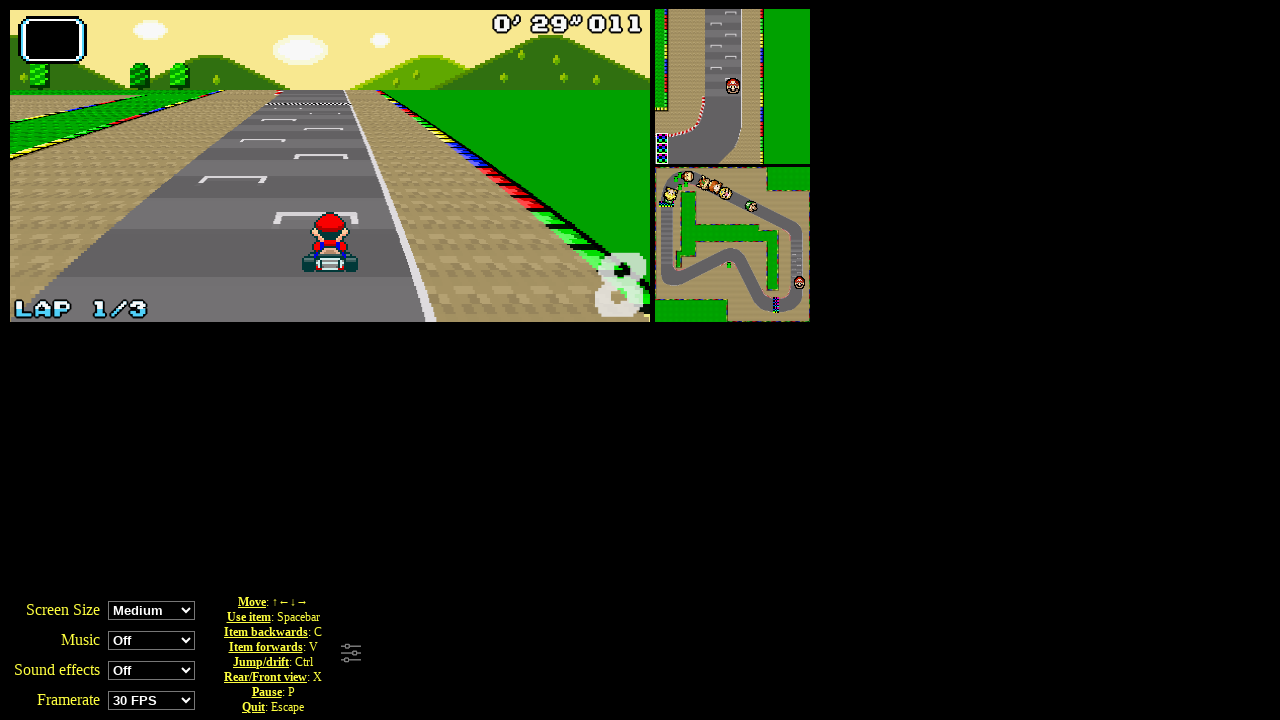

Pressed ArrowUp key (press 71/100)
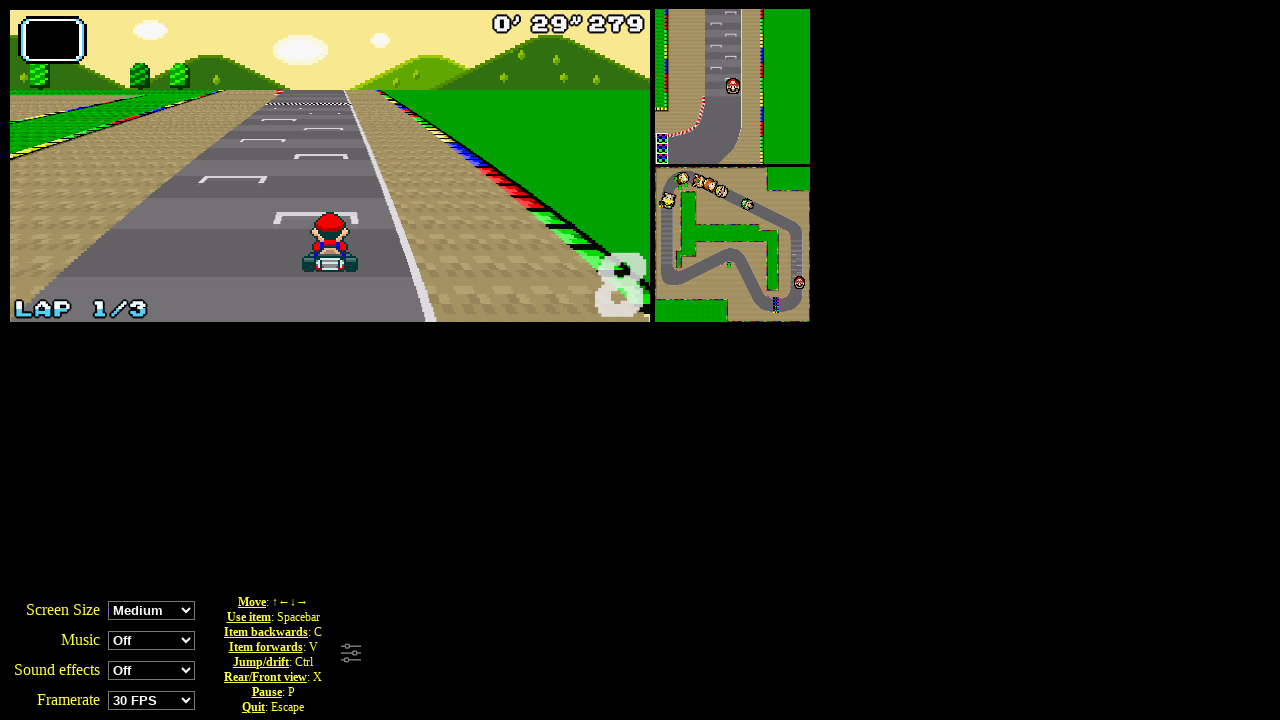

Waited 100ms between key presses (interval 71/100)
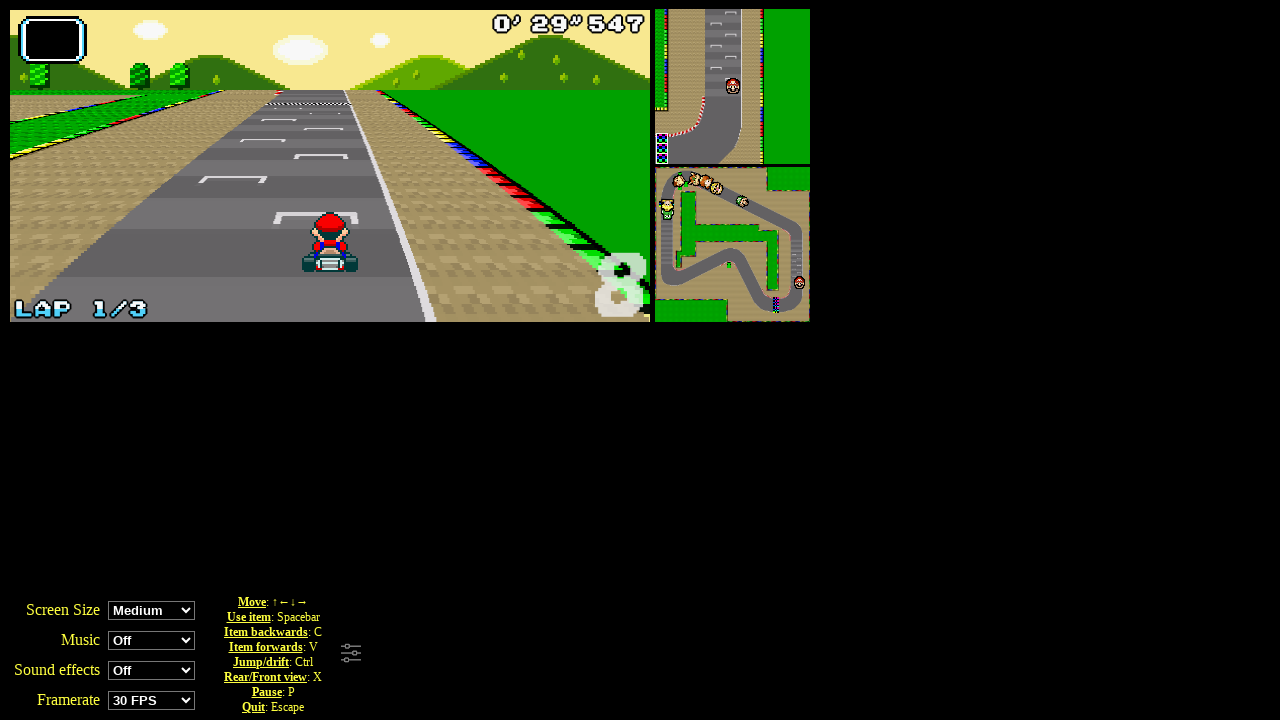

Pressed ArrowUp key (press 72/100)
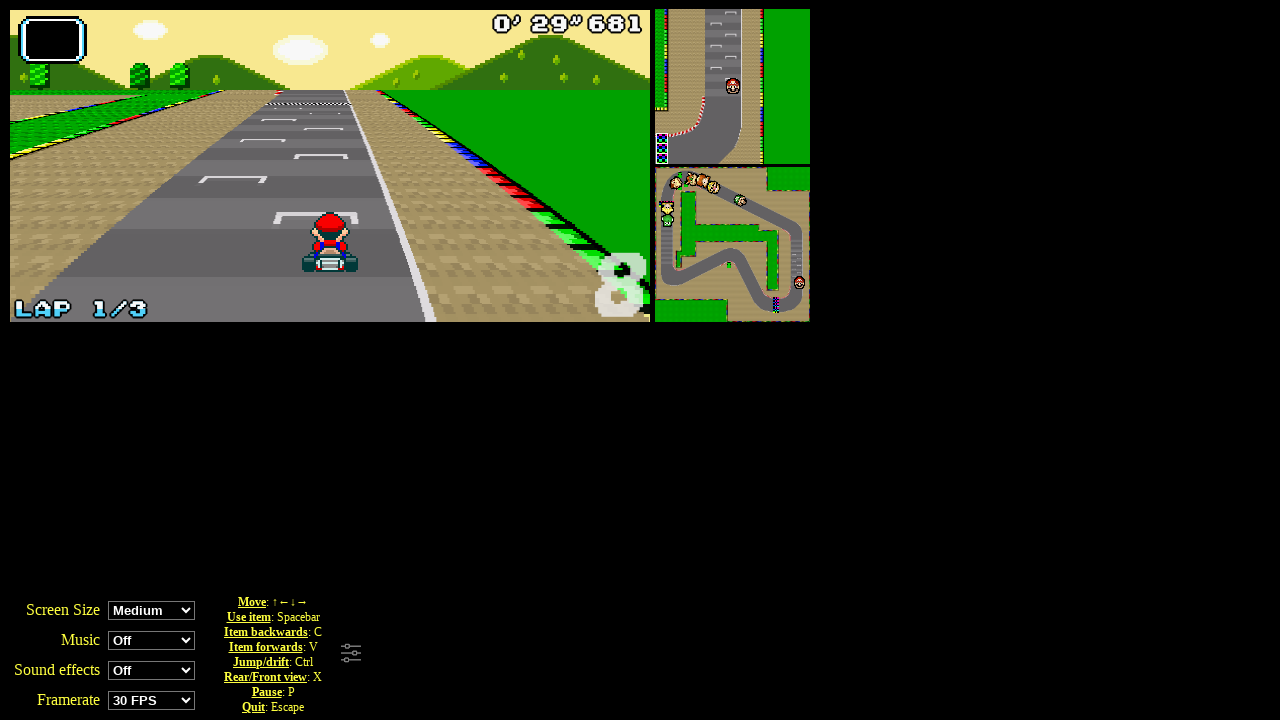

Waited 100ms between key presses (interval 72/100)
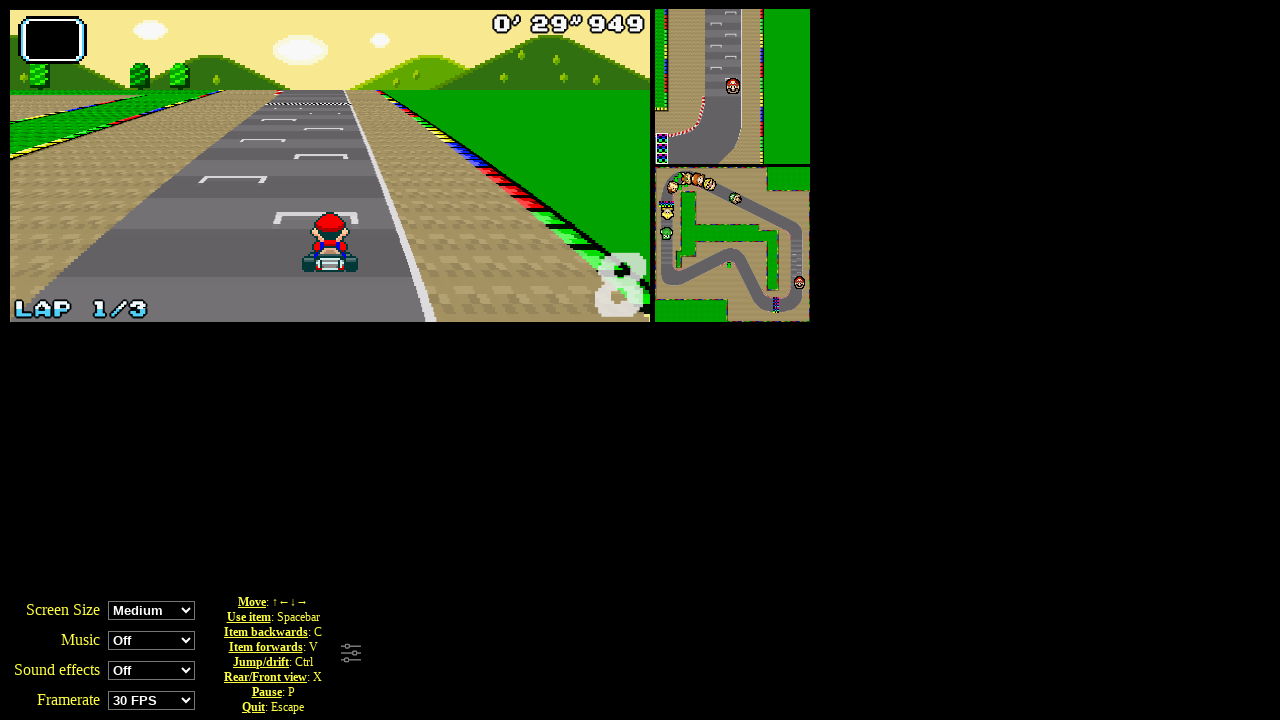

Pressed ArrowUp key (press 73/100)
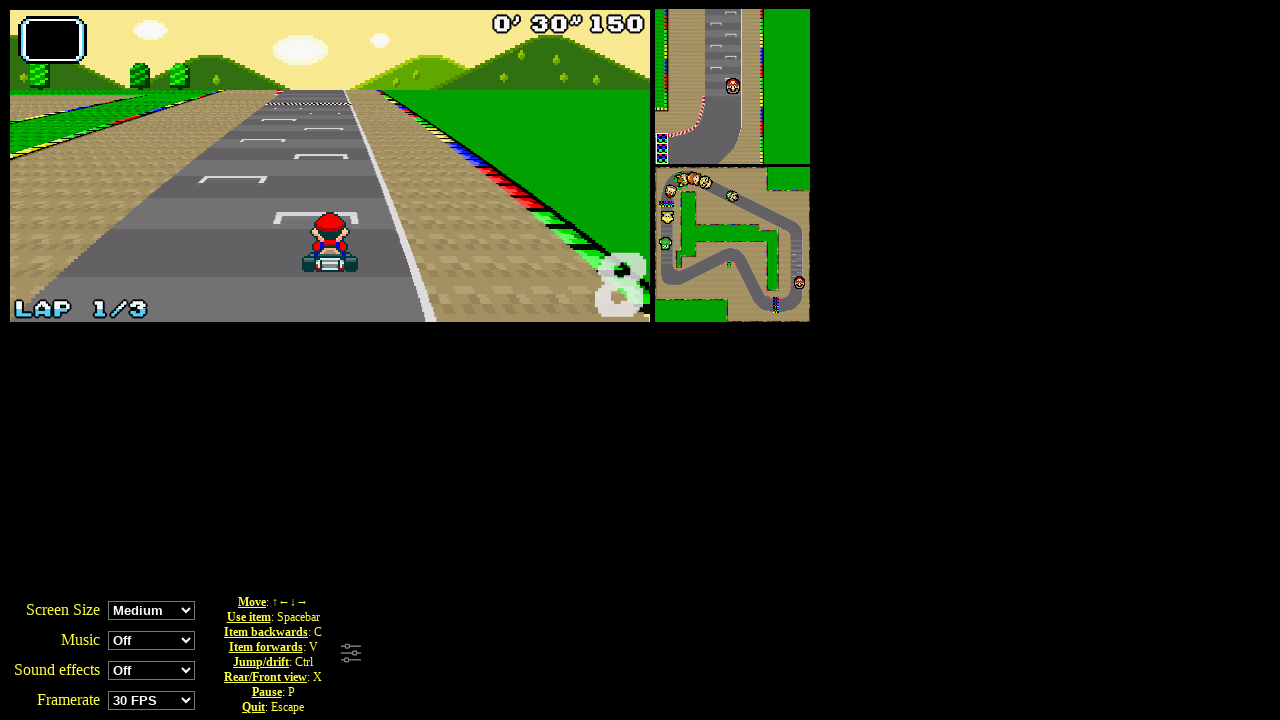

Waited 100ms between key presses (interval 73/100)
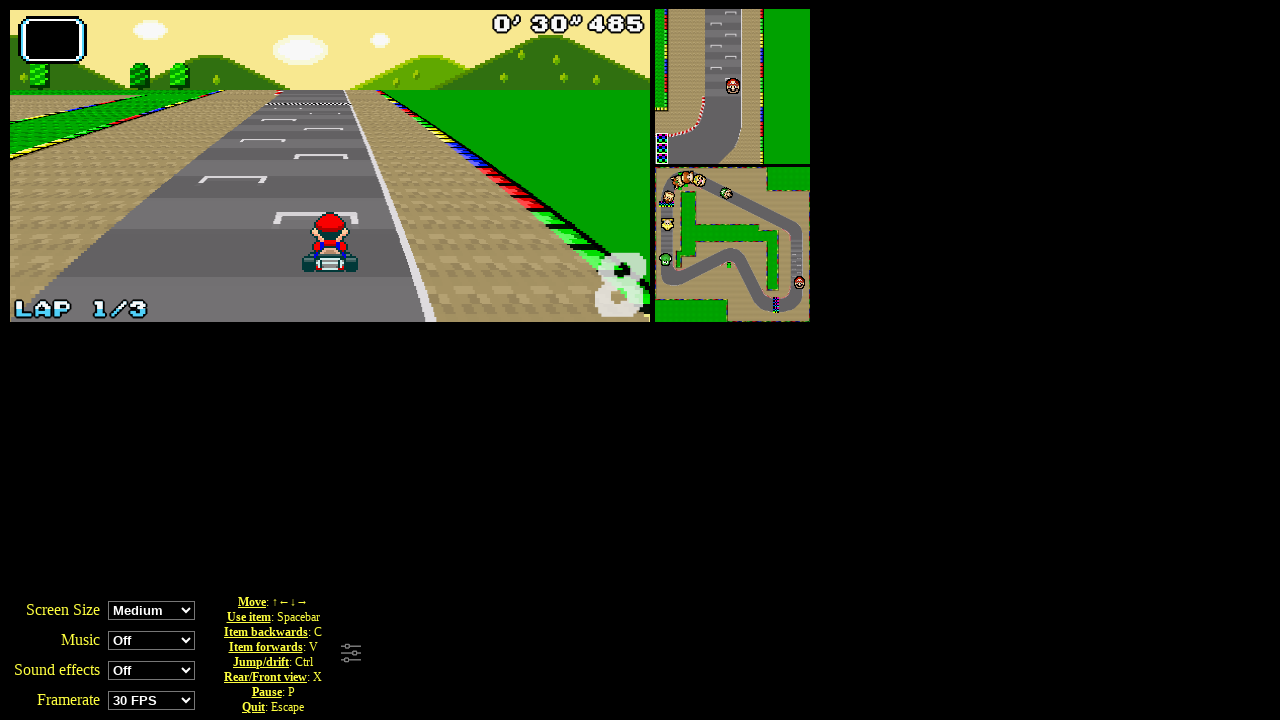

Pressed ArrowUp key (press 74/100)
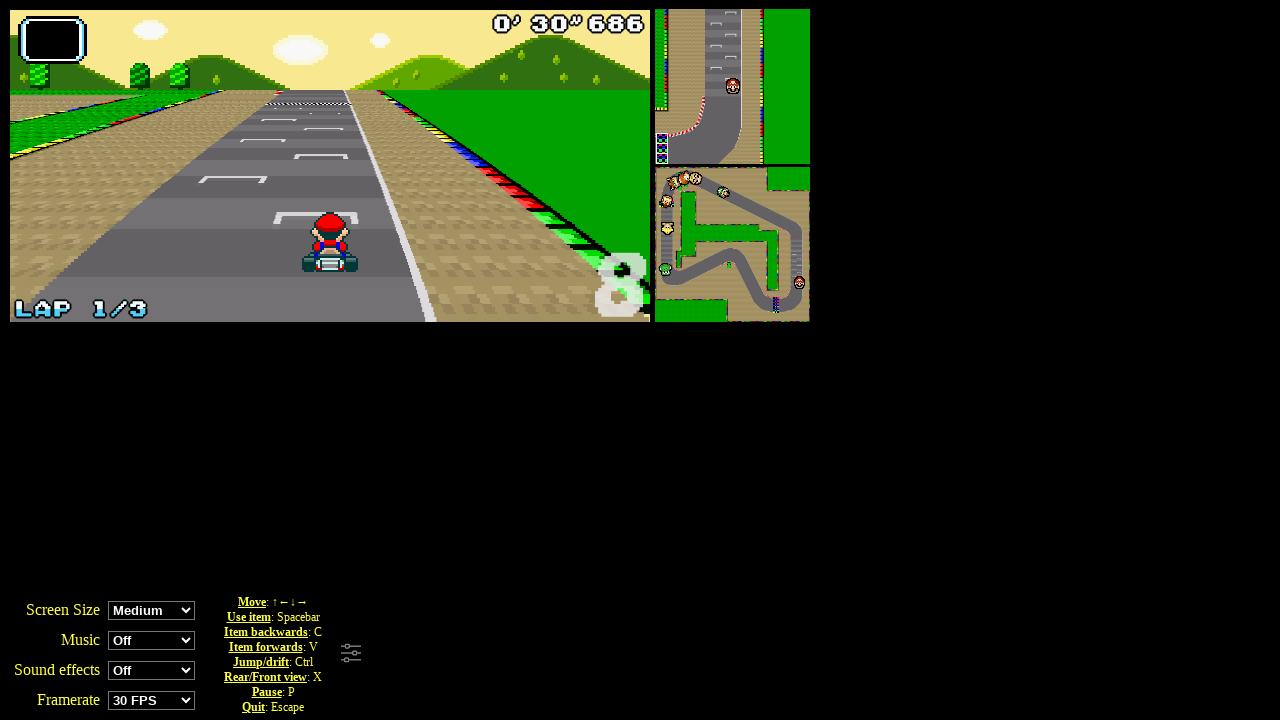

Waited 100ms between key presses (interval 74/100)
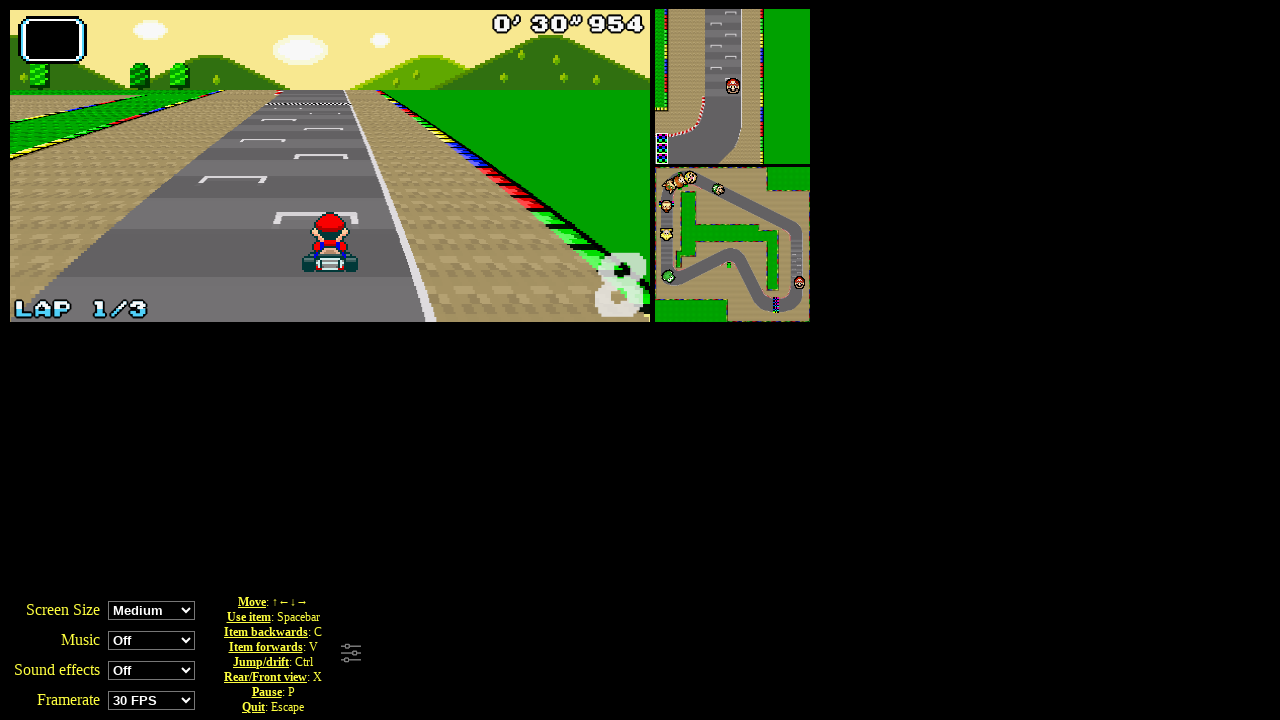

Pressed ArrowUp key (press 75/100)
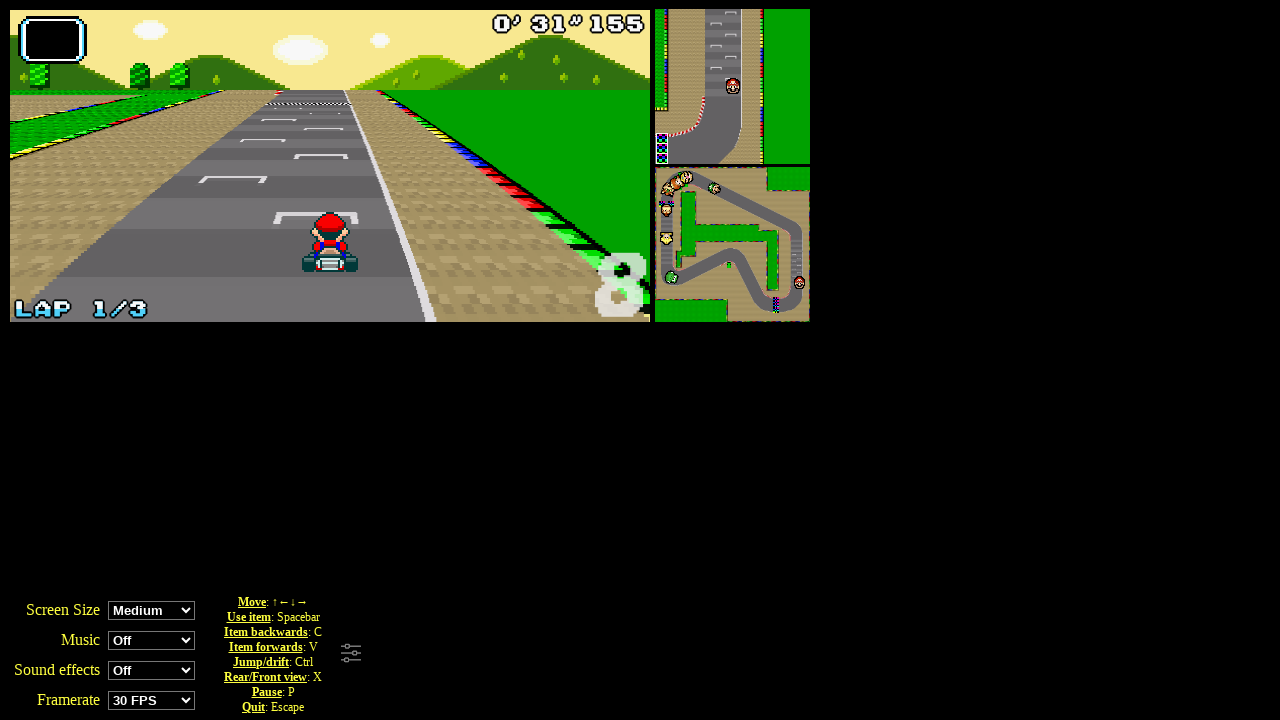

Waited 100ms between key presses (interval 75/100)
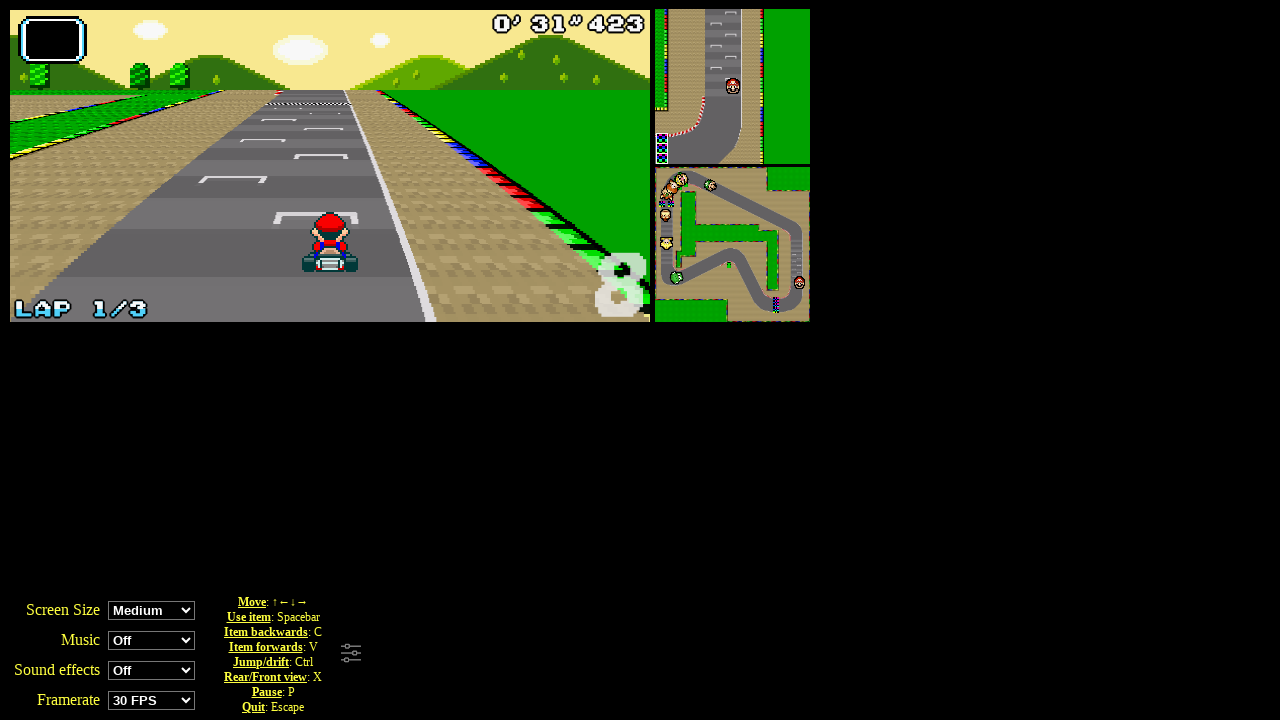

Pressed ArrowUp key (press 76/100)
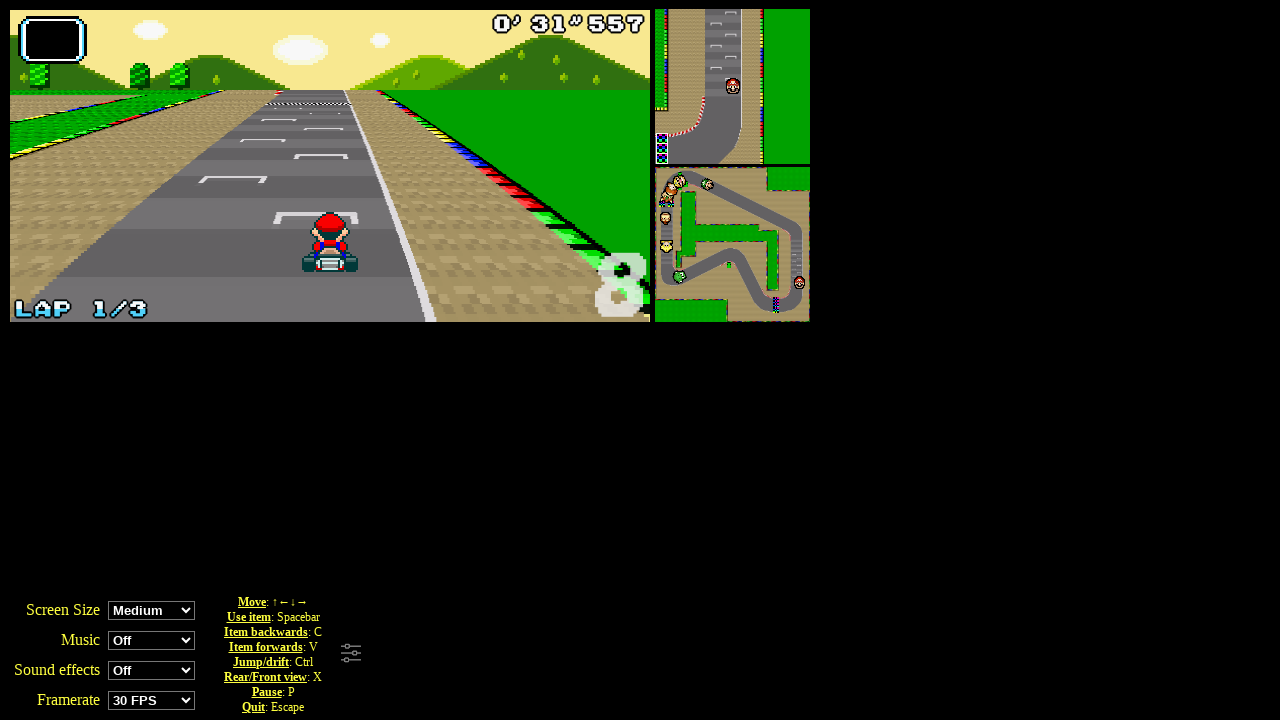

Waited 100ms between key presses (interval 76/100)
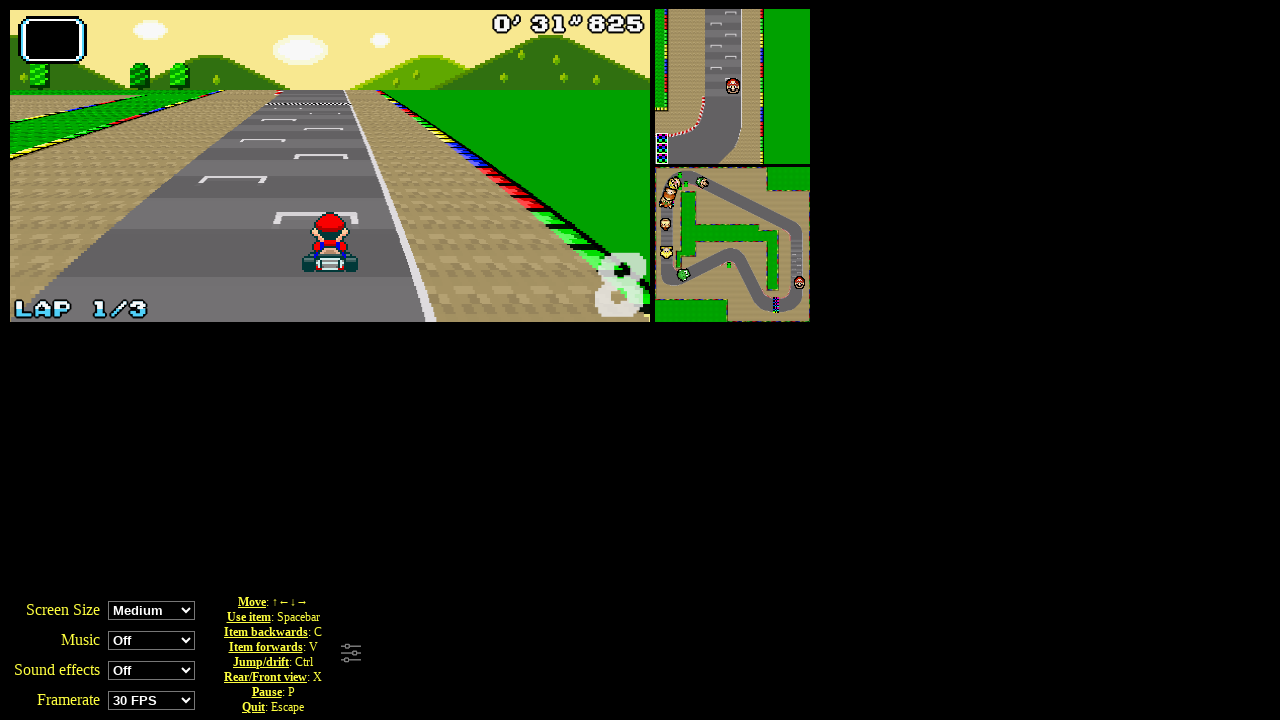

Pressed ArrowUp key (press 77/100)
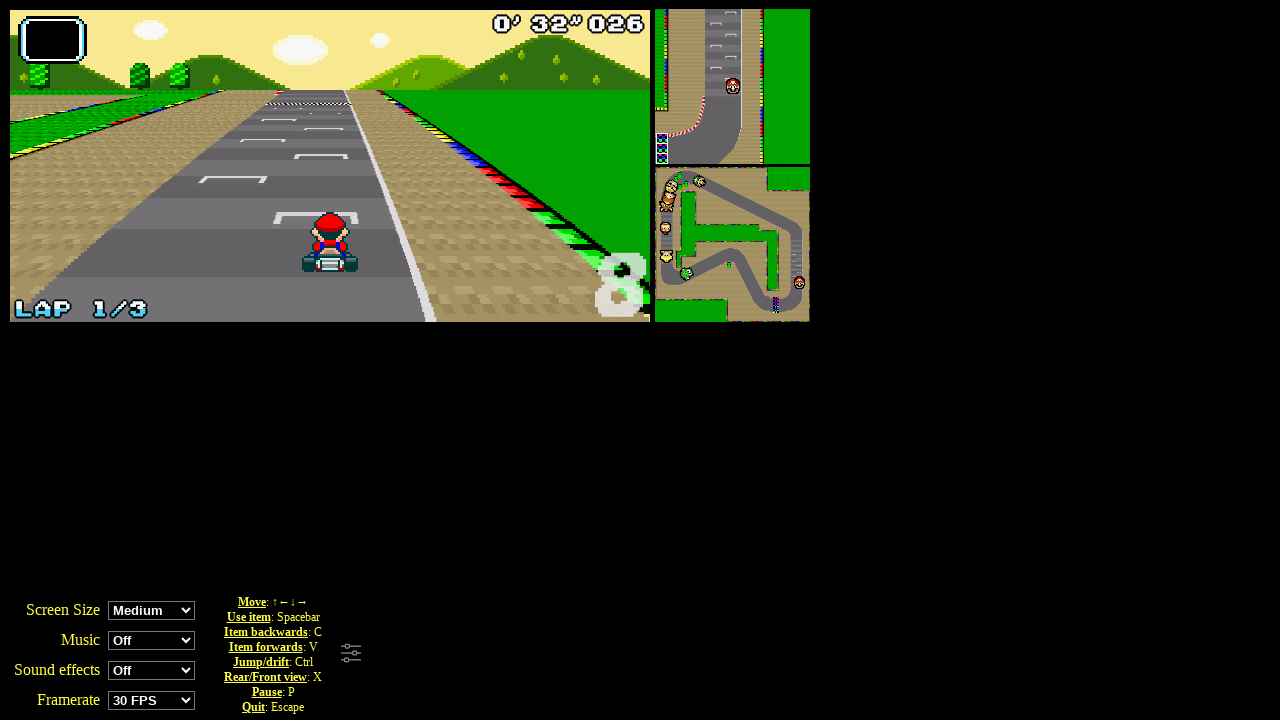

Waited 100ms between key presses (interval 77/100)
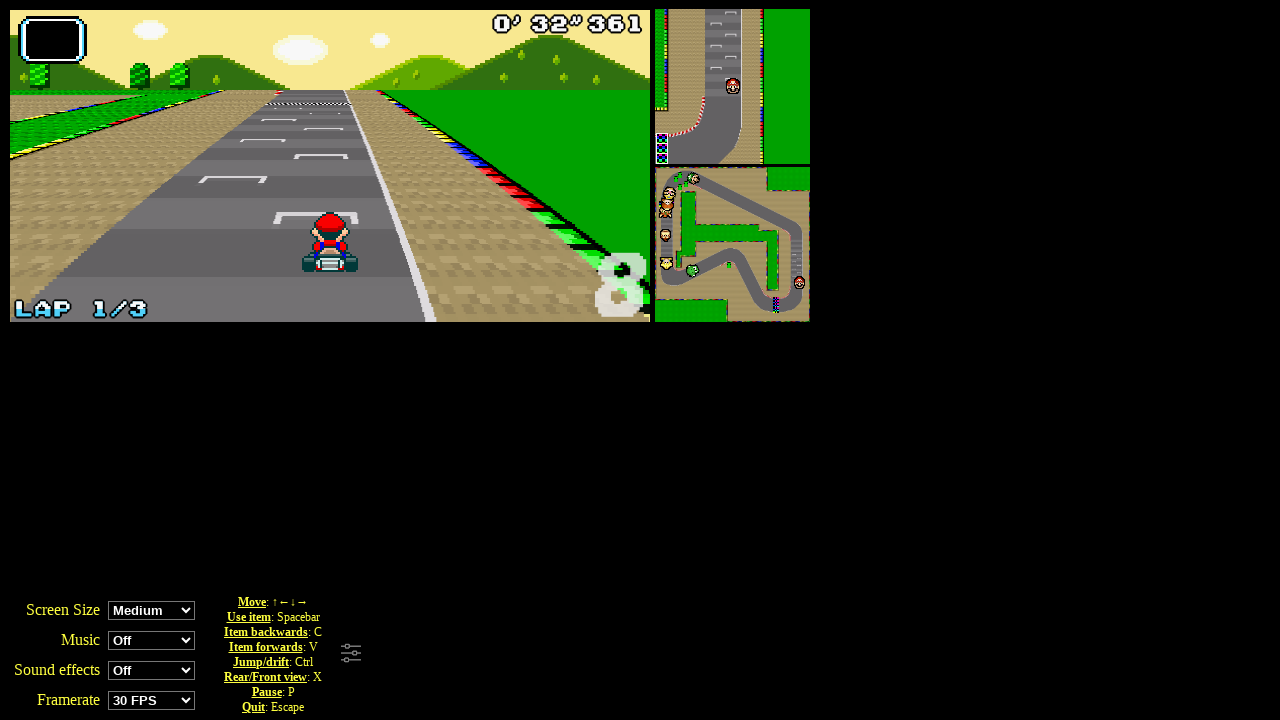

Pressed ArrowUp key (press 78/100)
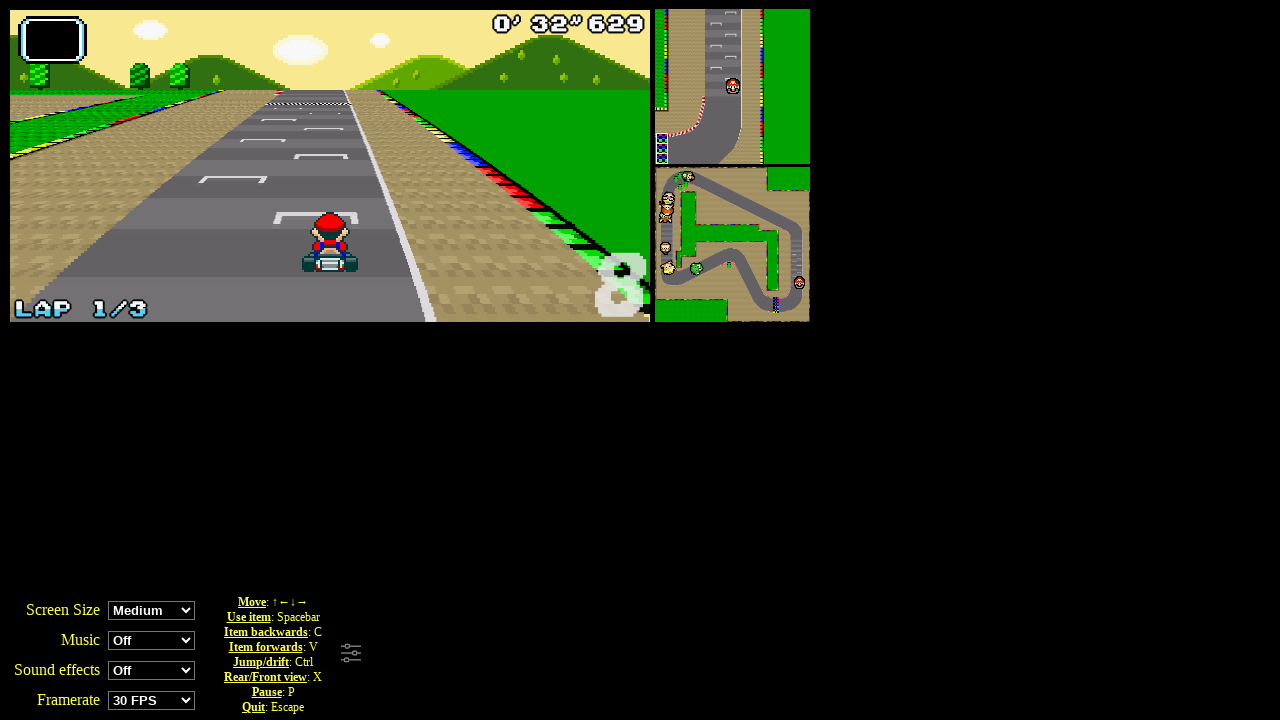

Waited 100ms between key presses (interval 78/100)
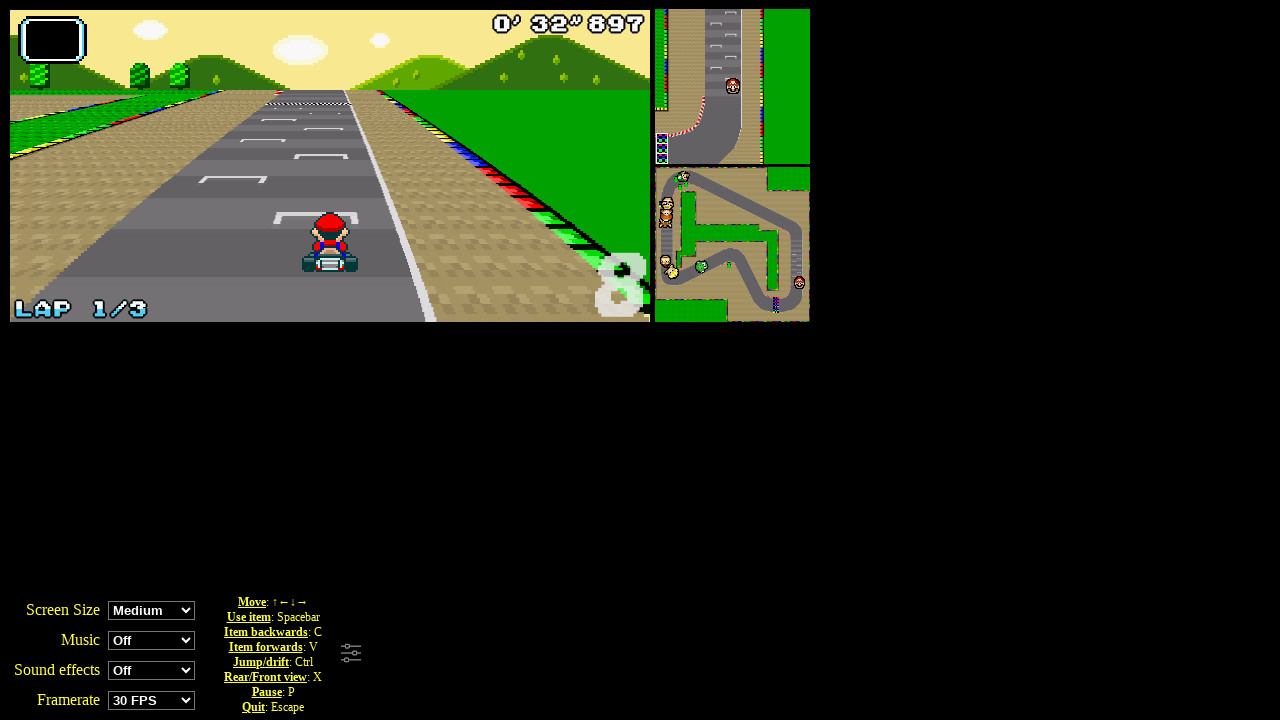

Pressed ArrowUp key (press 79/100)
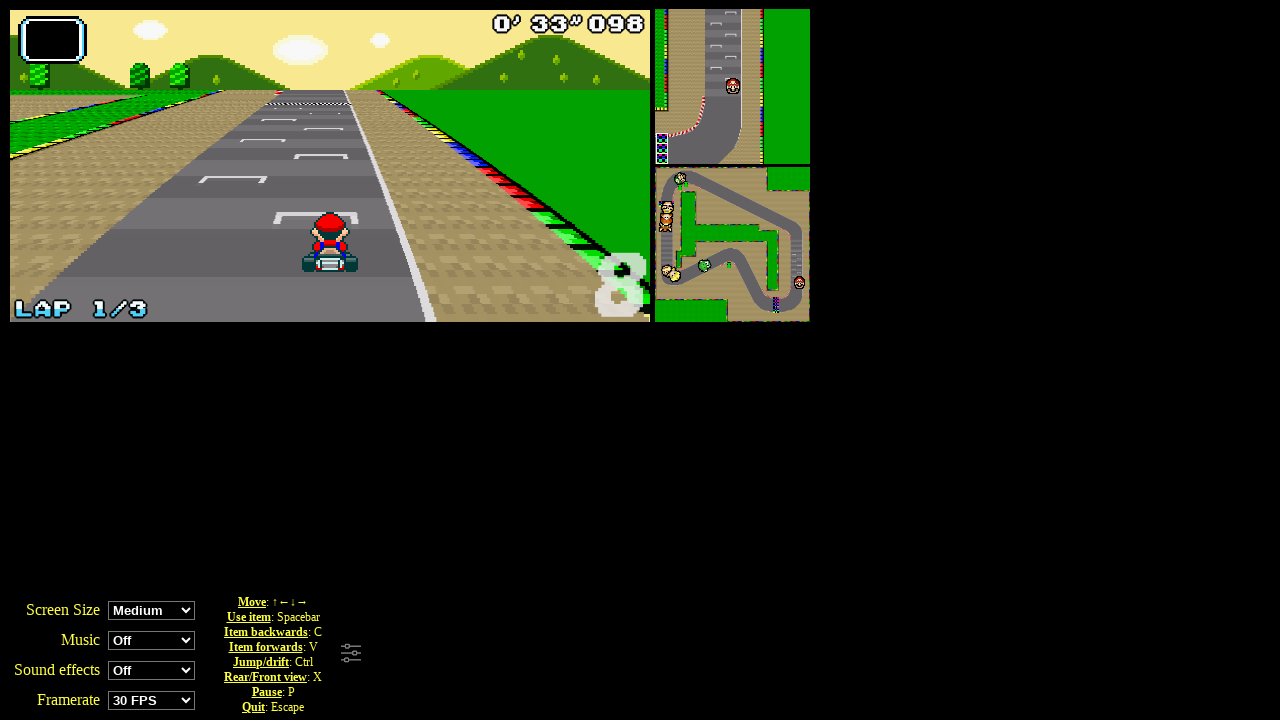

Waited 100ms between key presses (interval 79/100)
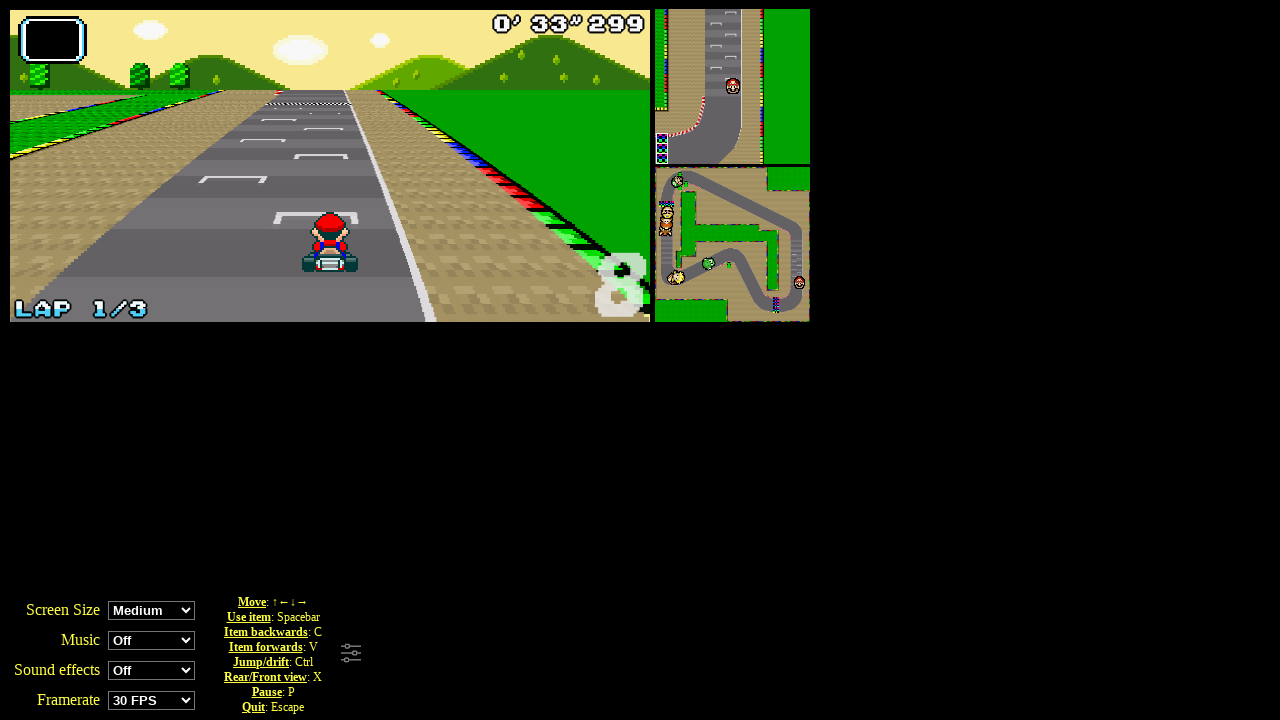

Pressed ArrowUp key (press 80/100)
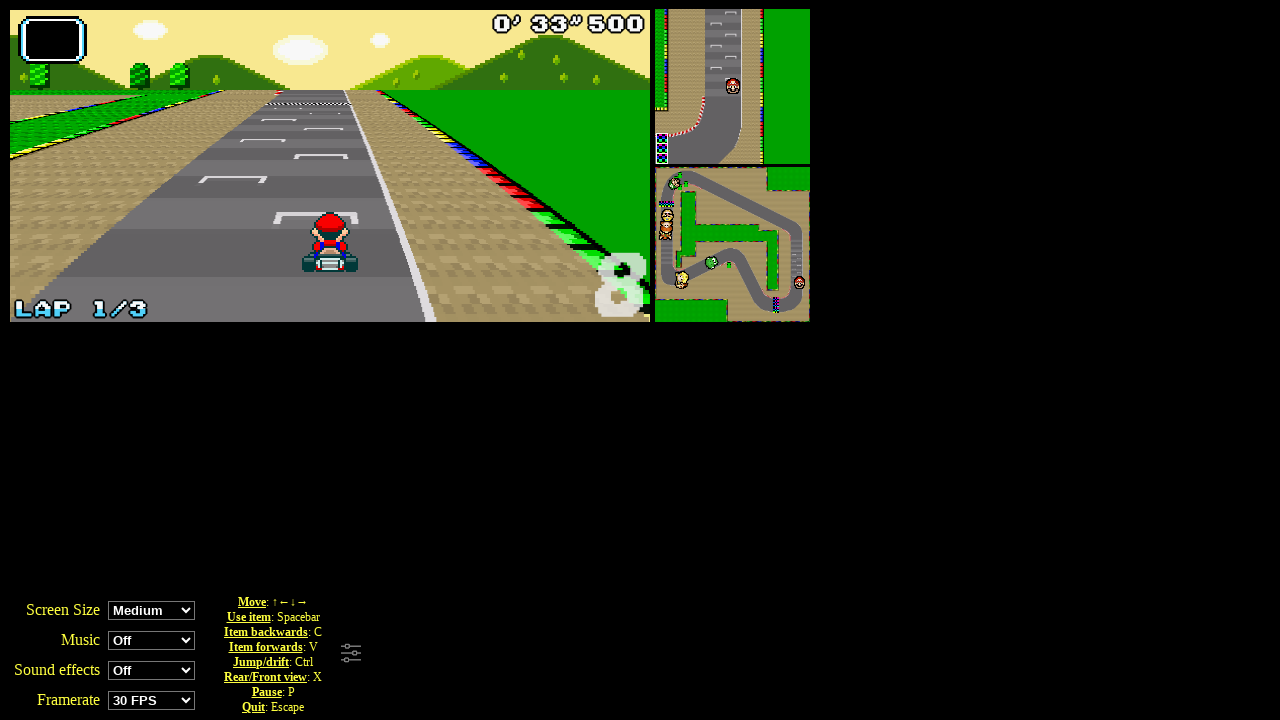

Waited 100ms between key presses (interval 80/100)
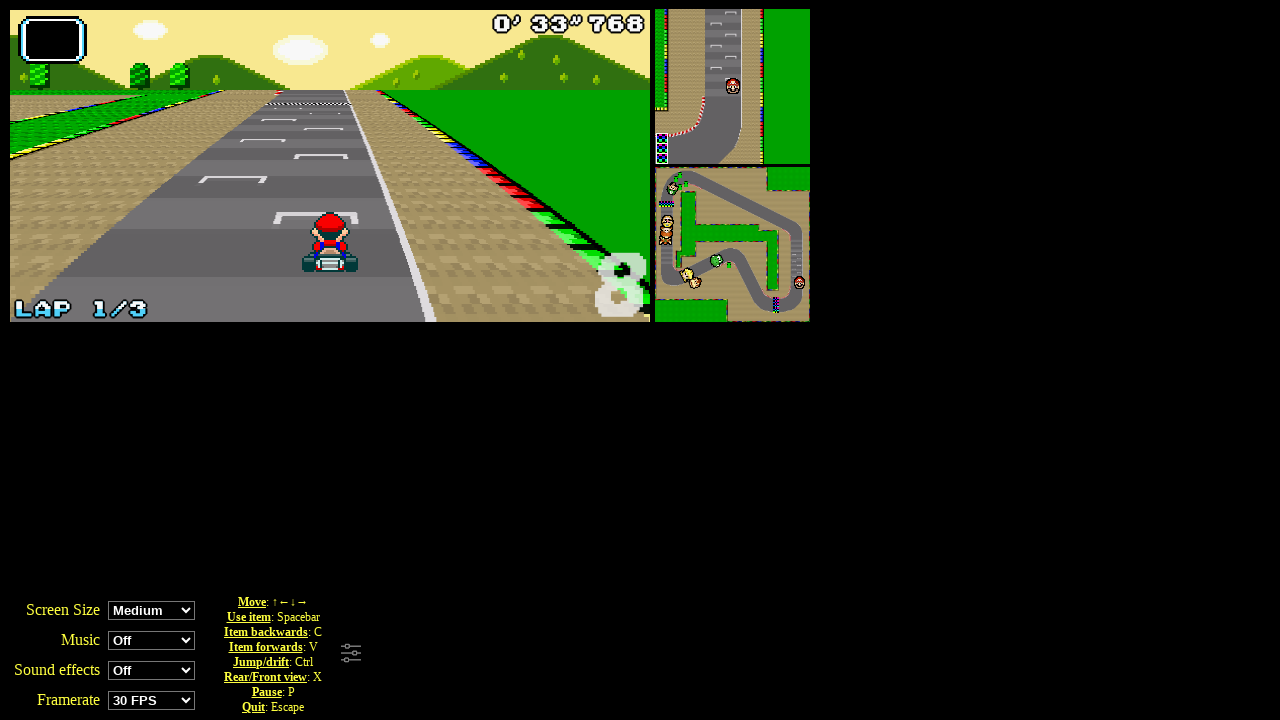

Pressed ArrowUp key (press 81/100)
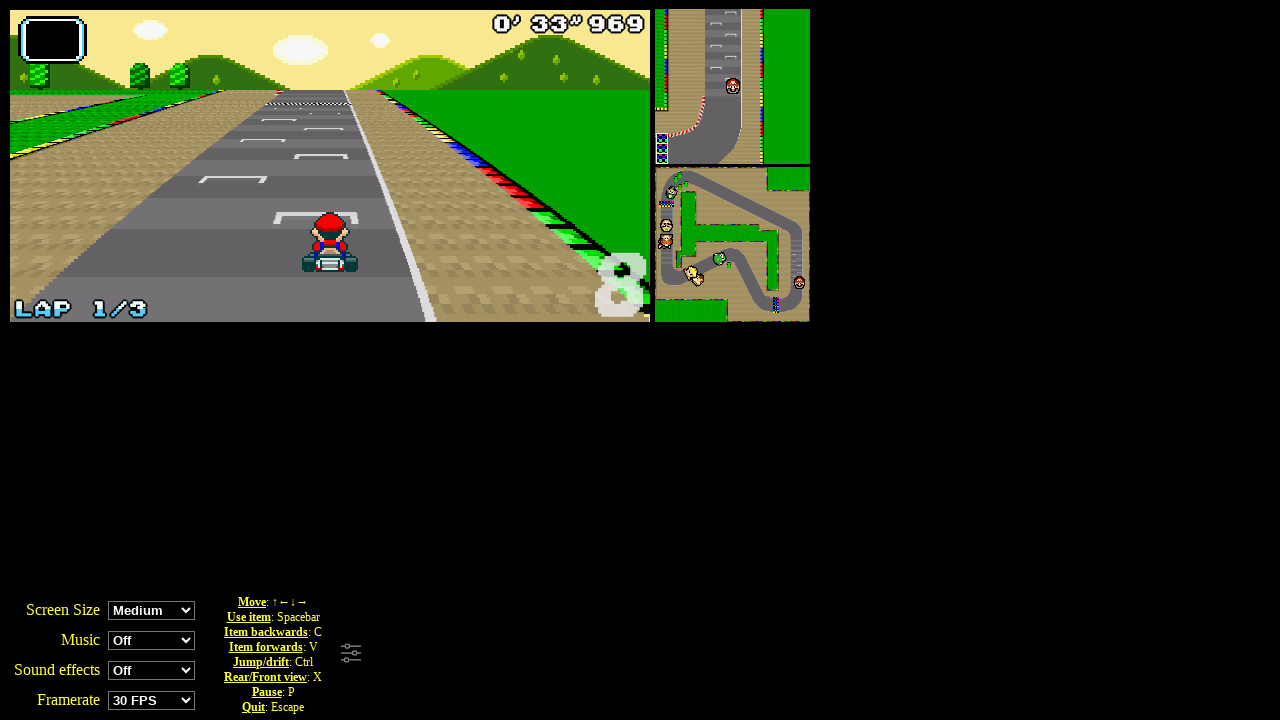

Waited 100ms between key presses (interval 81/100)
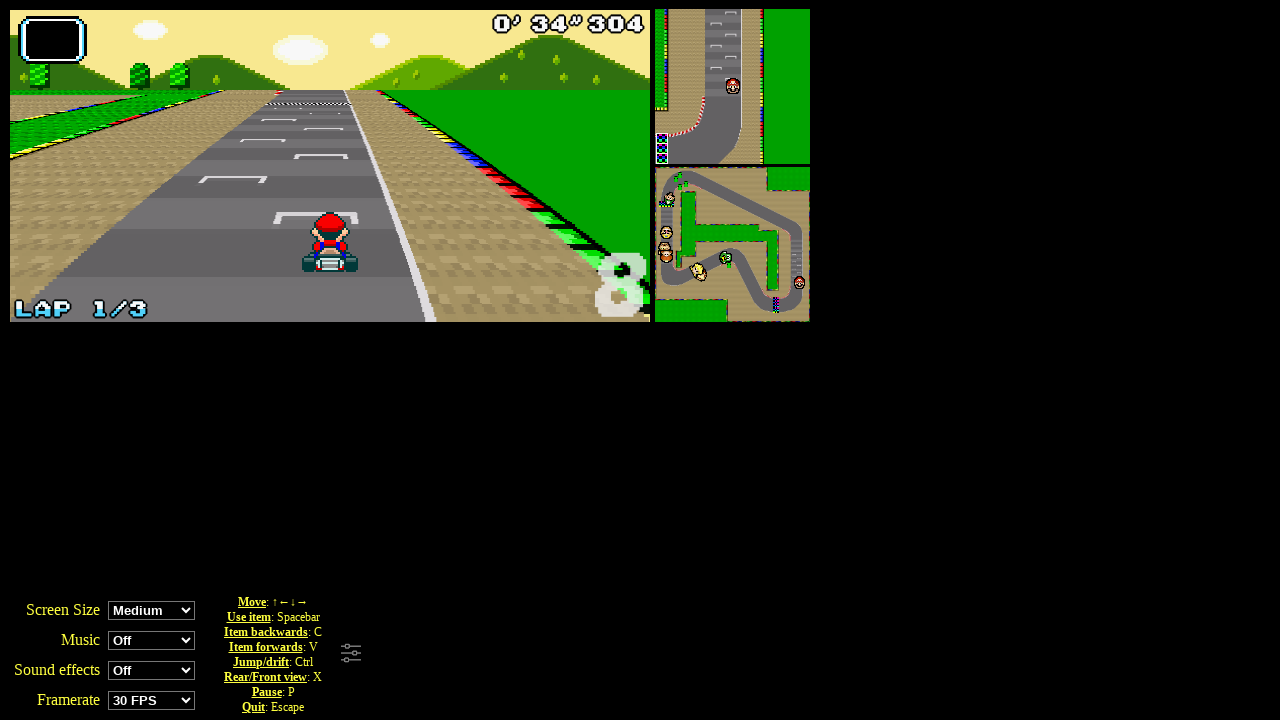

Pressed ArrowUp key (press 82/100)
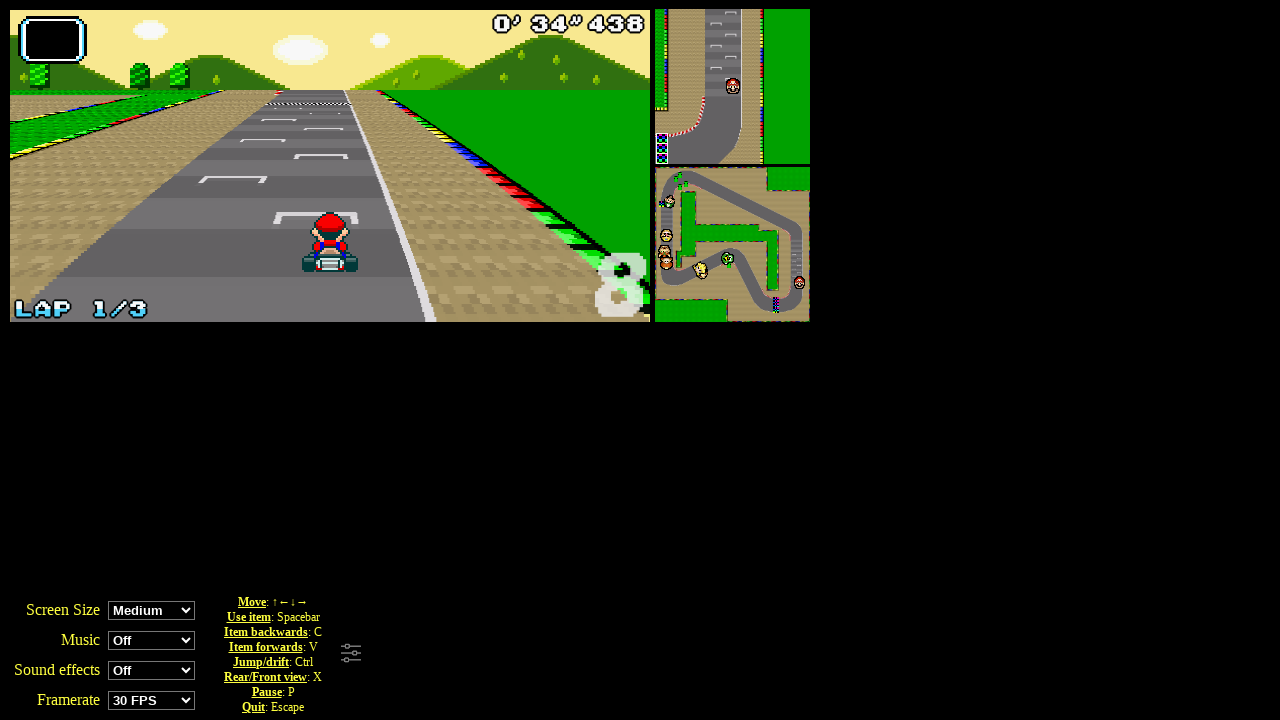

Waited 100ms between key presses (interval 82/100)
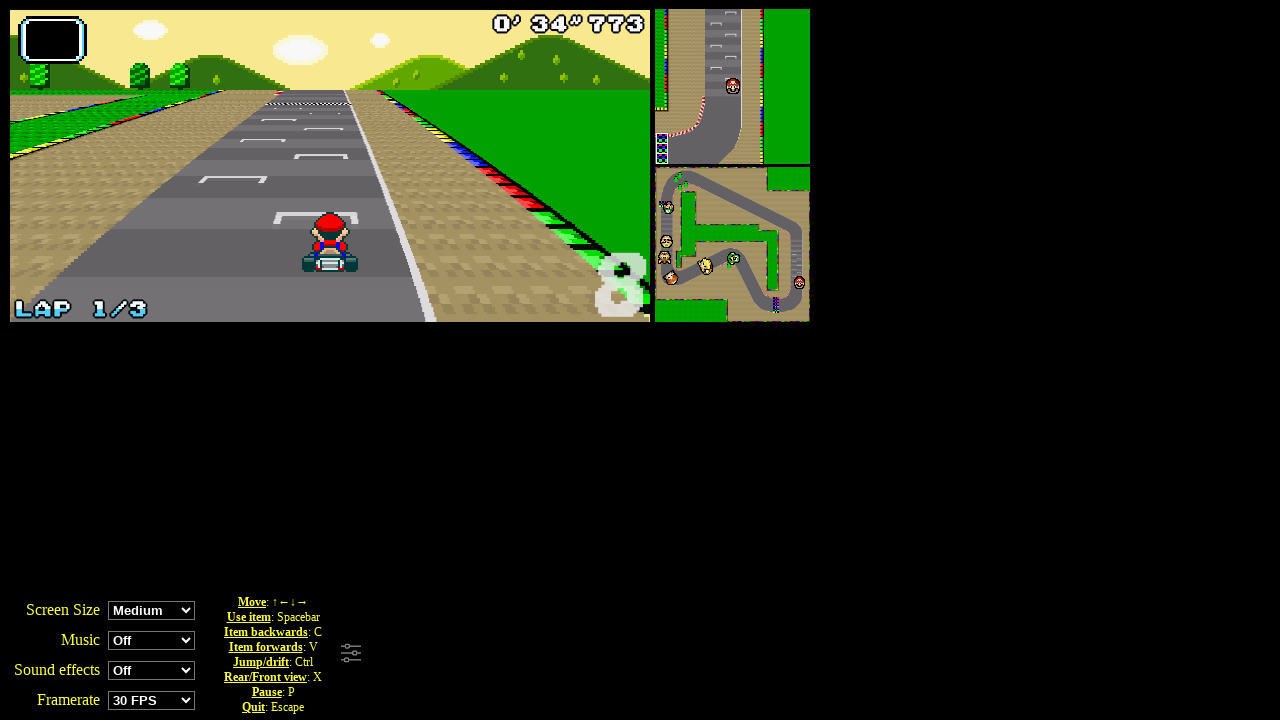

Pressed ArrowUp key (press 83/100)
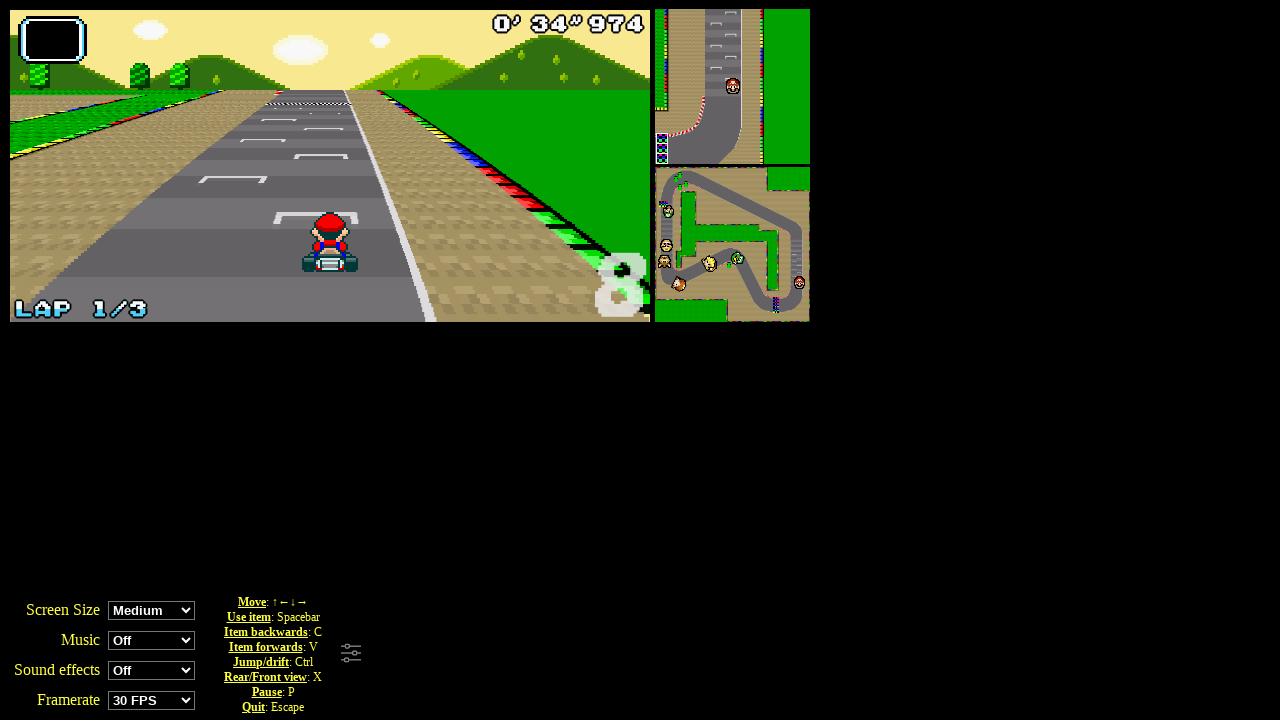

Waited 100ms between key presses (interval 83/100)
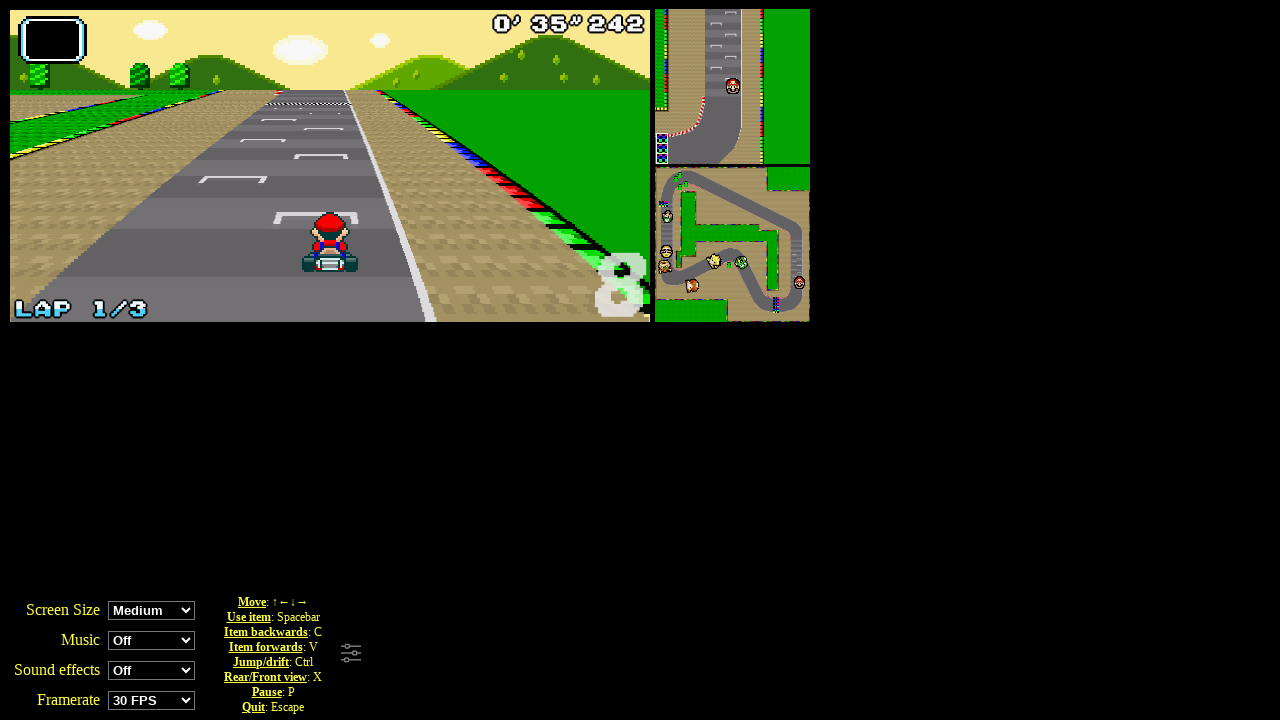

Pressed ArrowUp key (press 84/100)
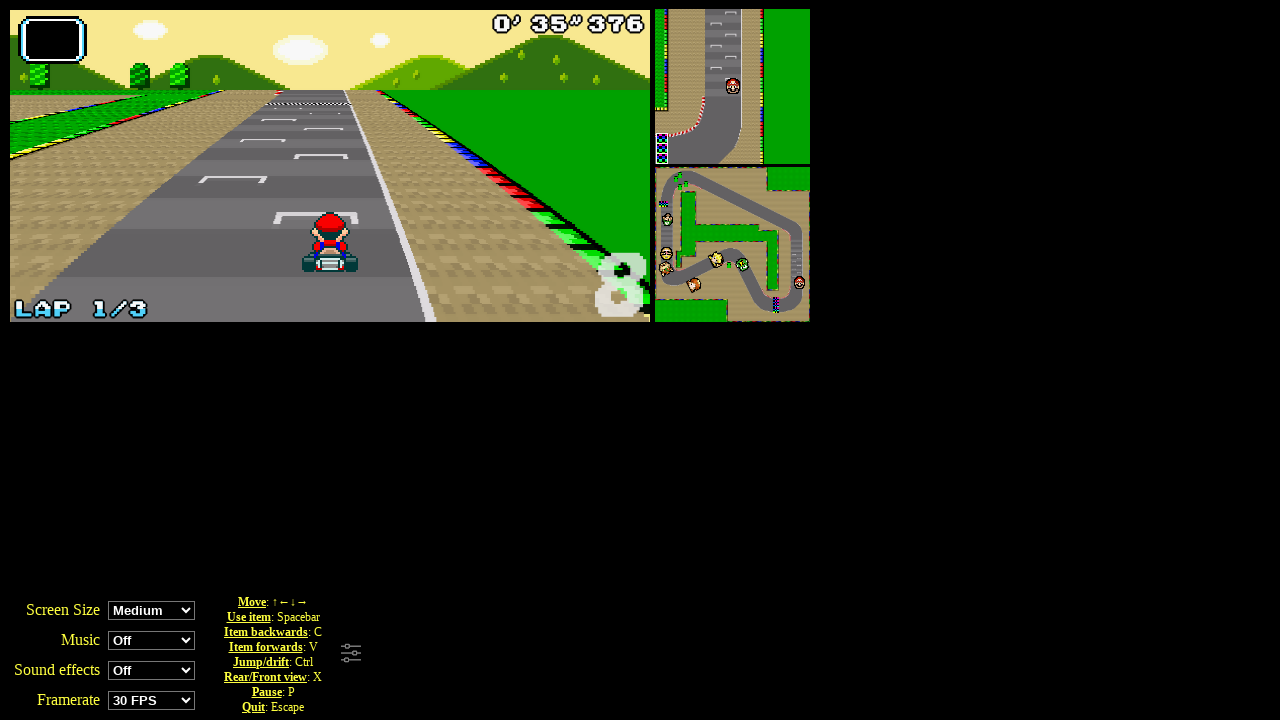

Waited 100ms between key presses (interval 84/100)
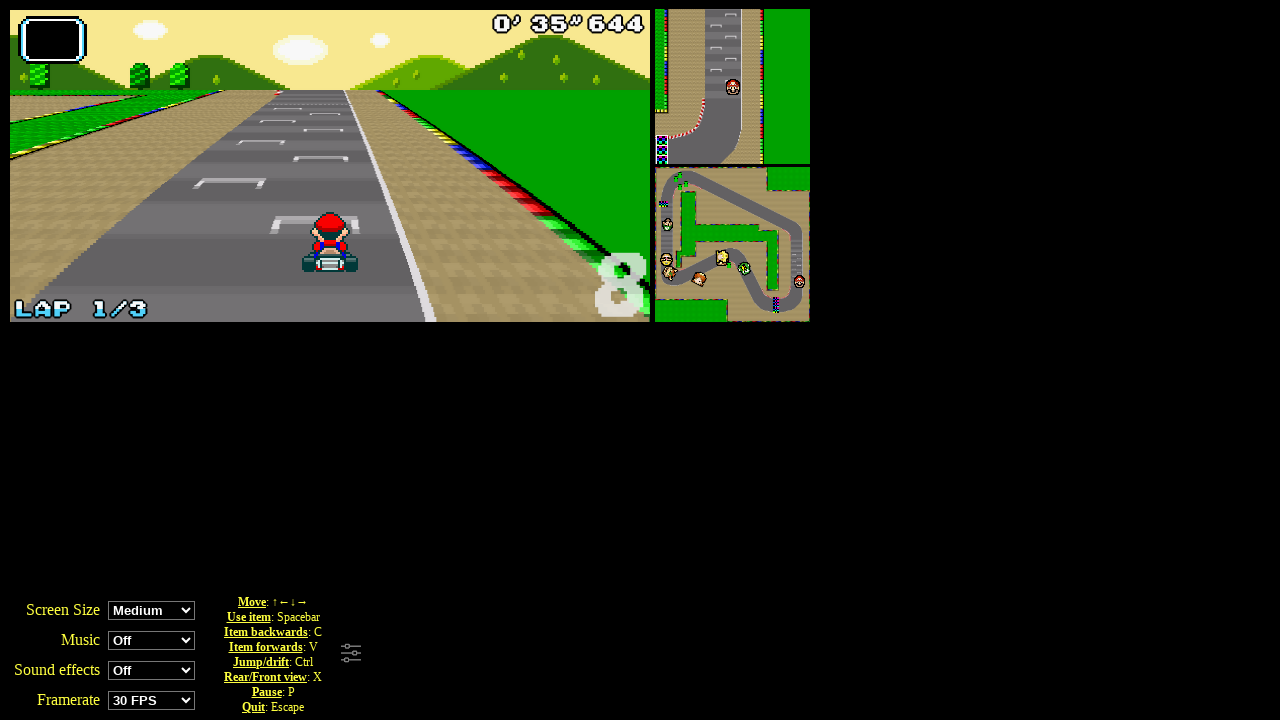

Pressed ArrowUp key (press 85/100)
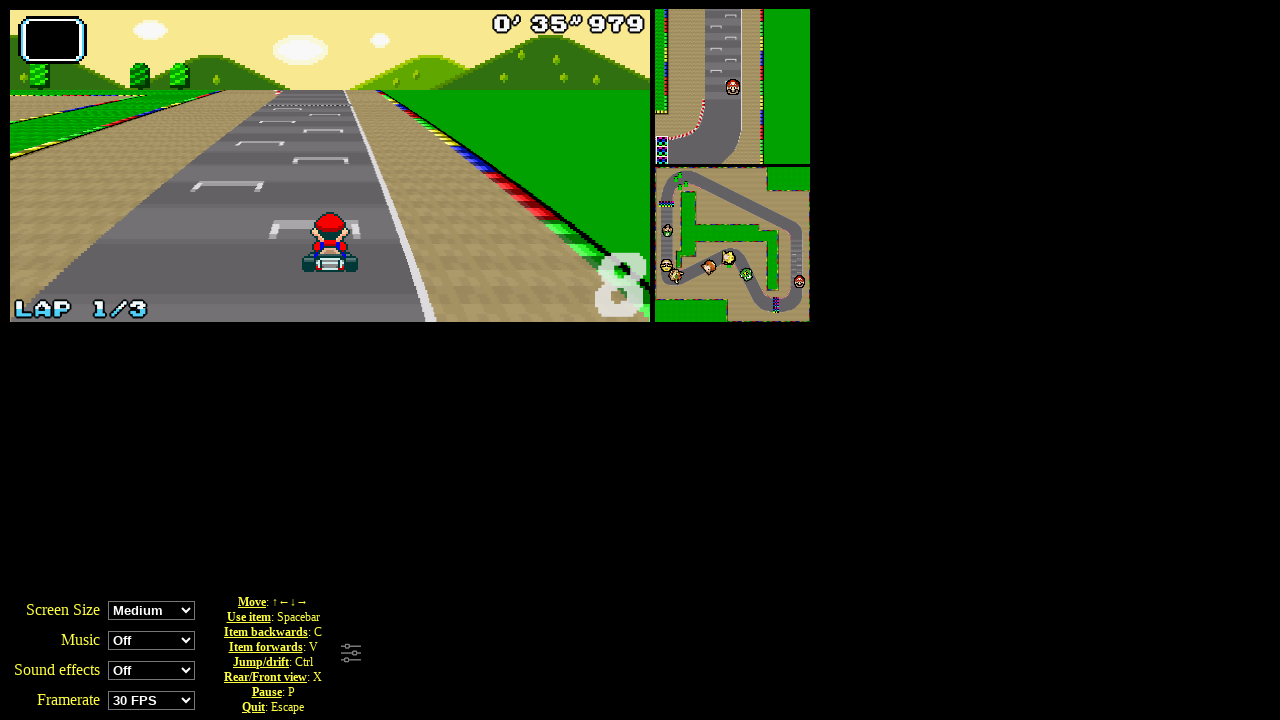

Waited 100ms between key presses (interval 85/100)
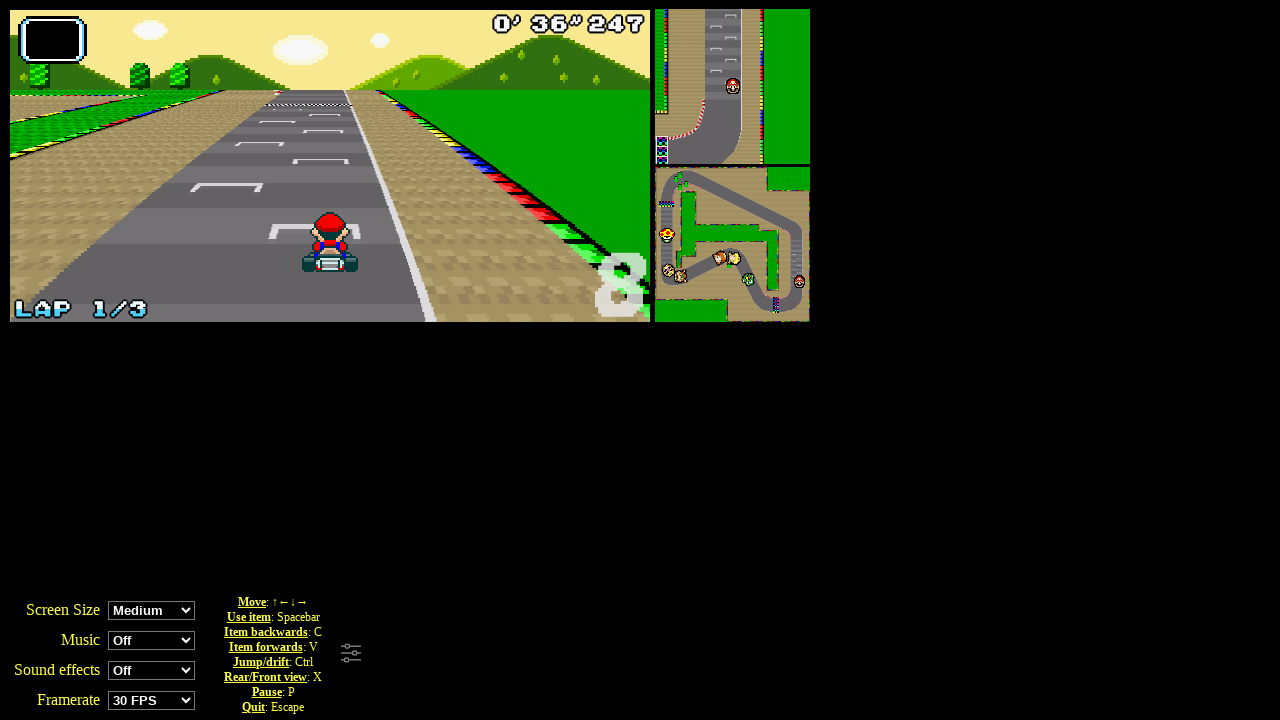

Pressed ArrowUp key (press 86/100)
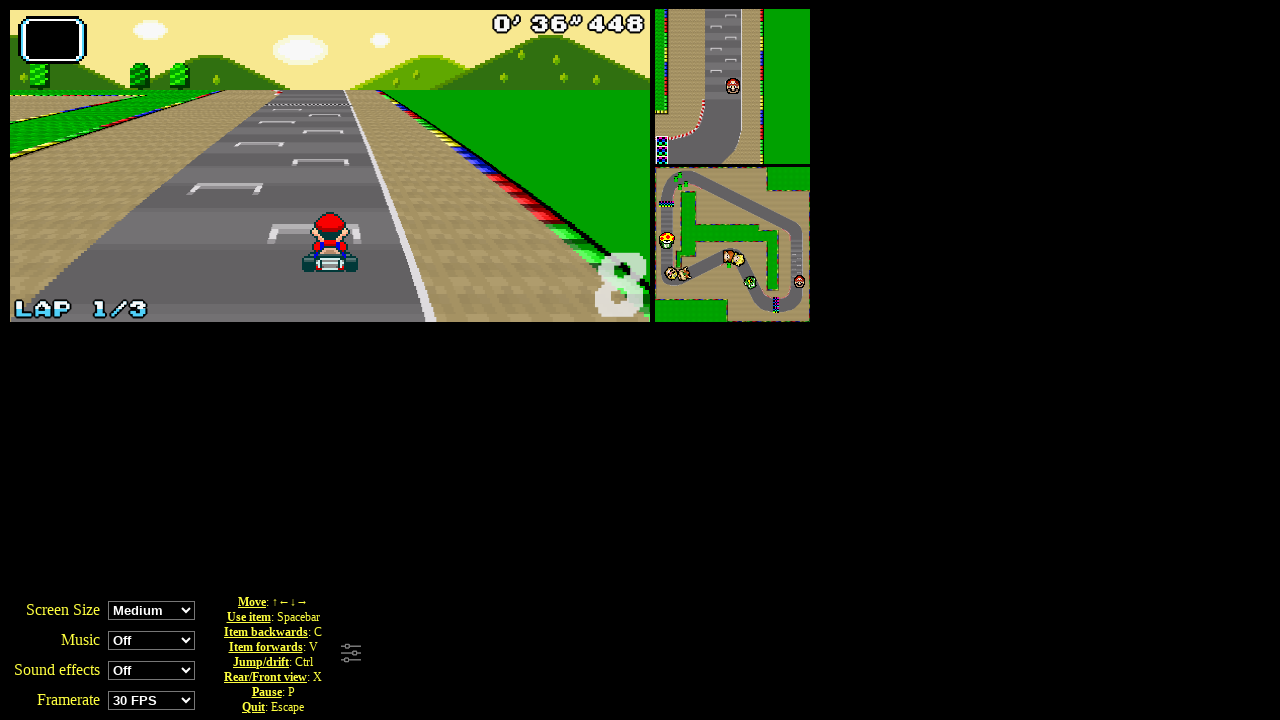

Waited 100ms between key presses (interval 86/100)
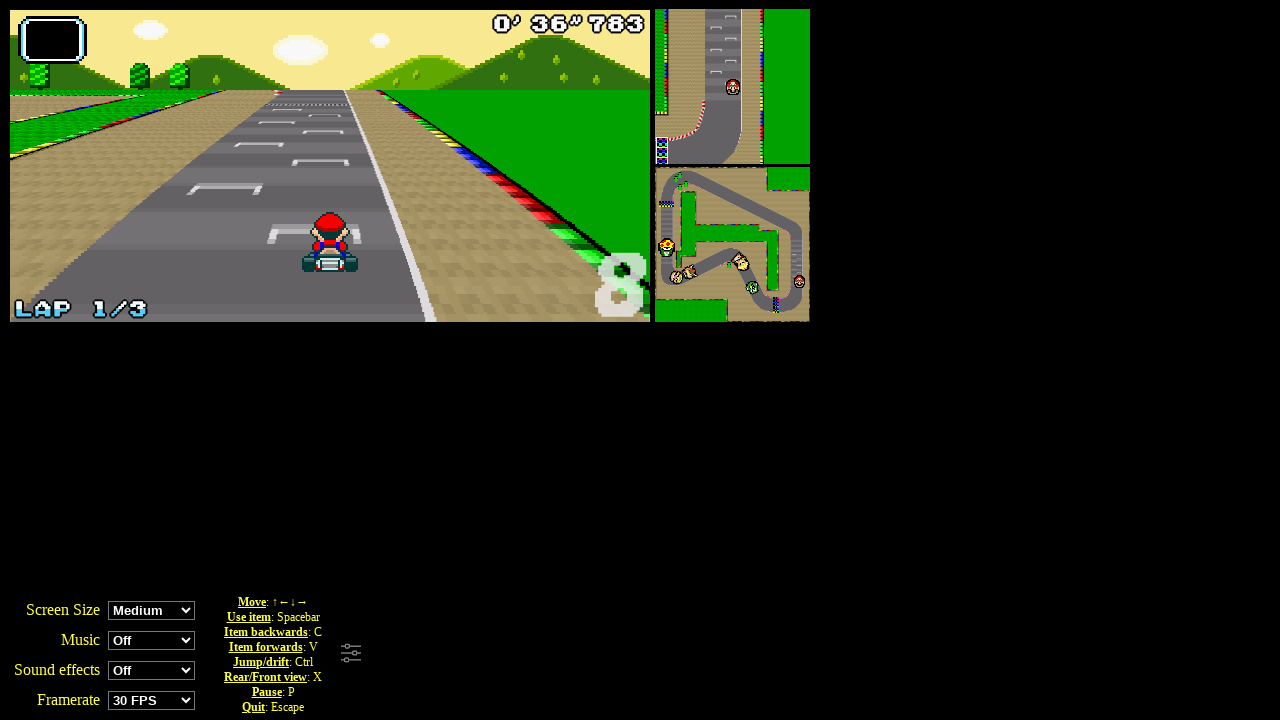

Pressed ArrowUp key (press 87/100)
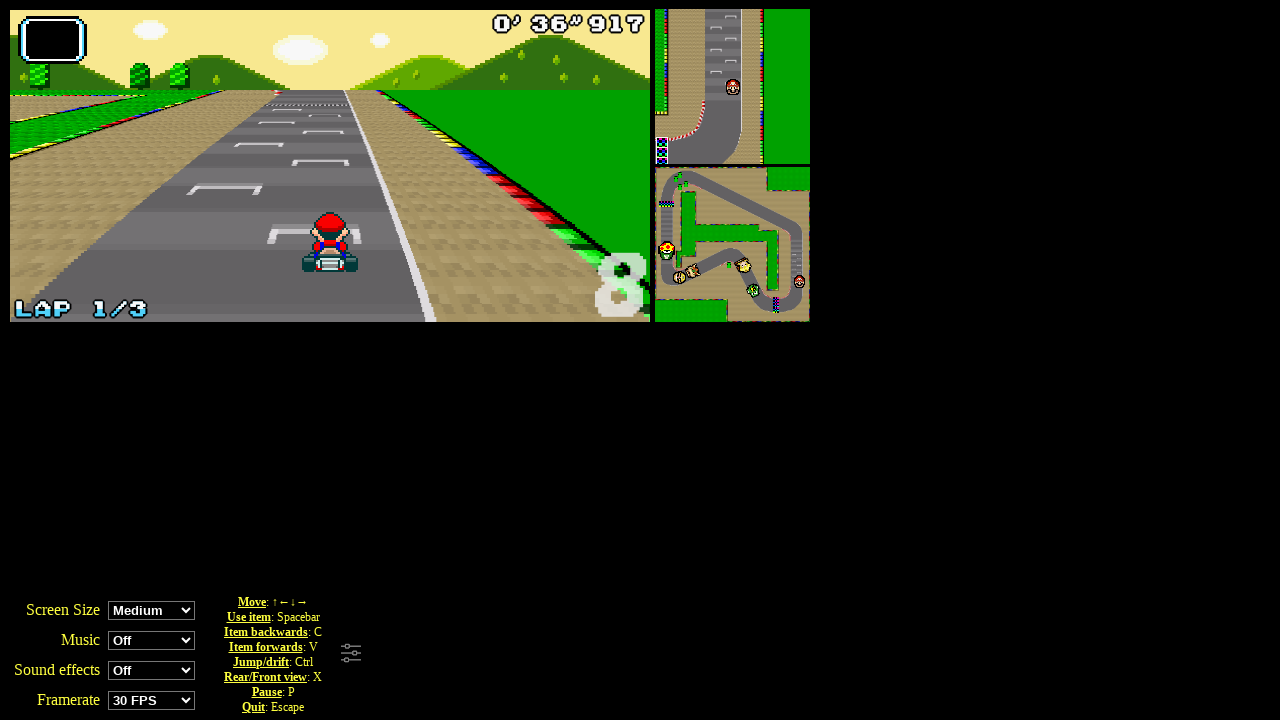

Waited 100ms between key presses (interval 87/100)
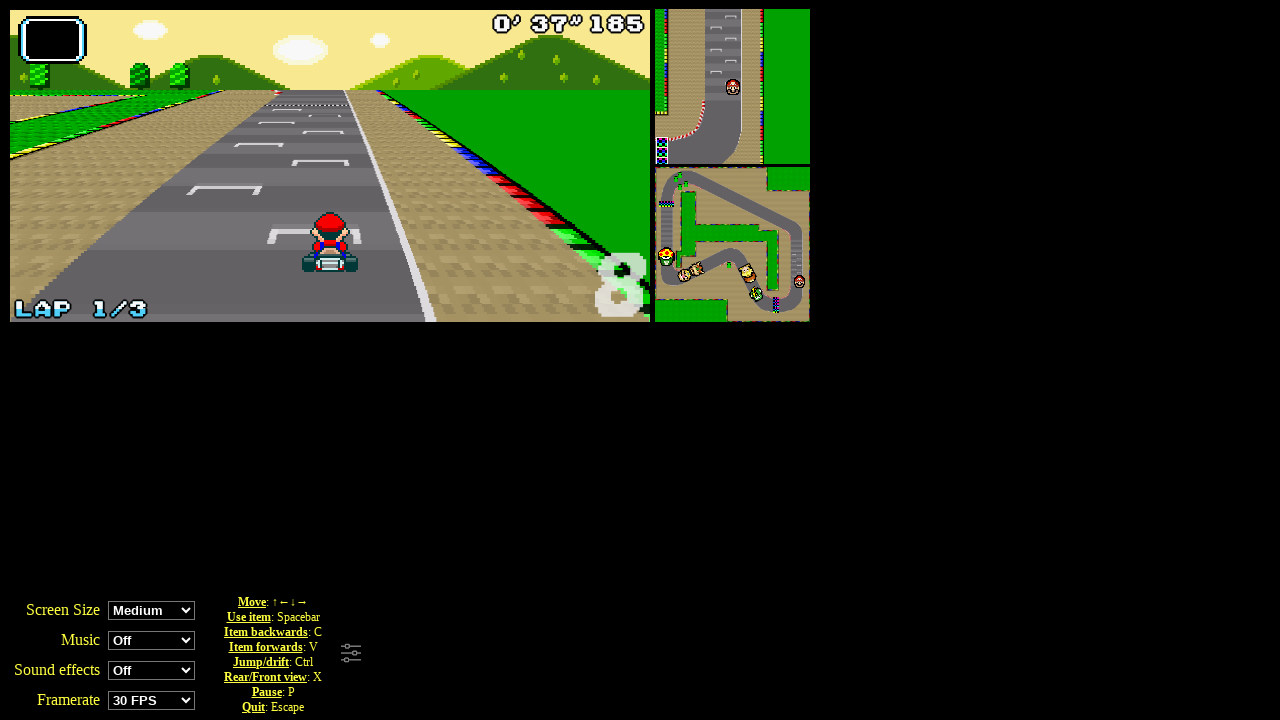

Pressed ArrowUp key (press 88/100)
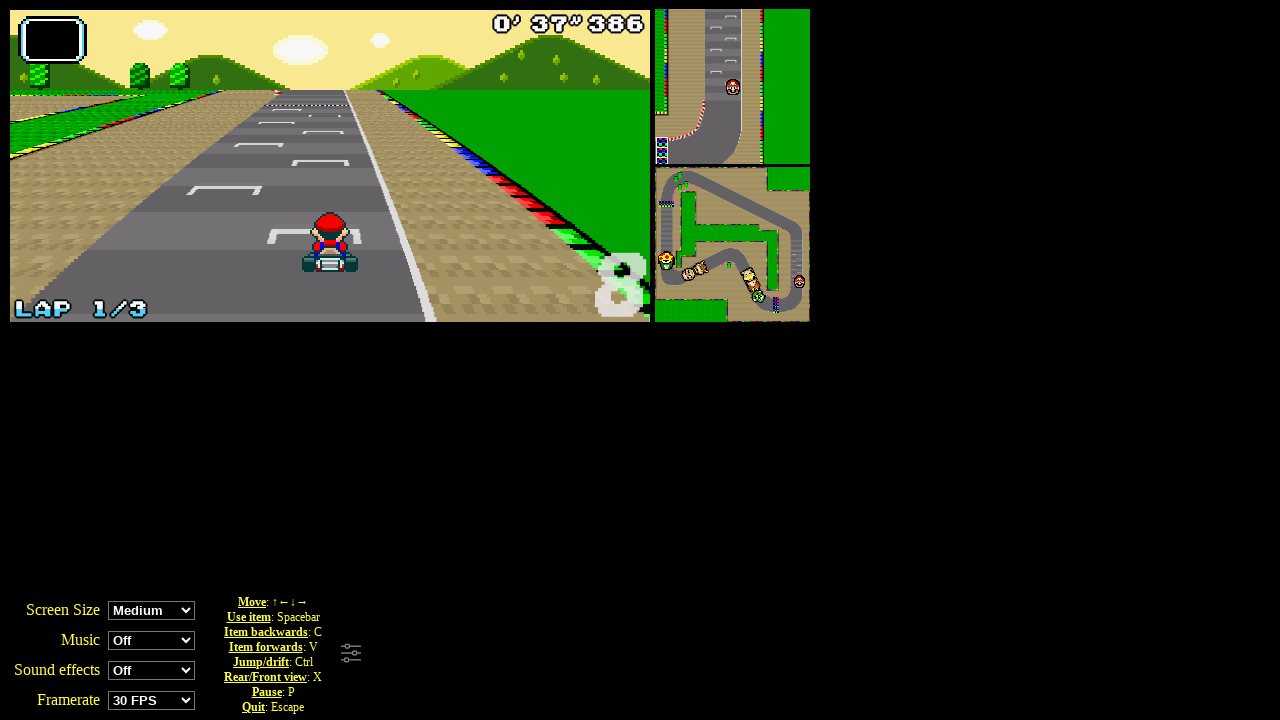

Waited 100ms between key presses (interval 88/100)
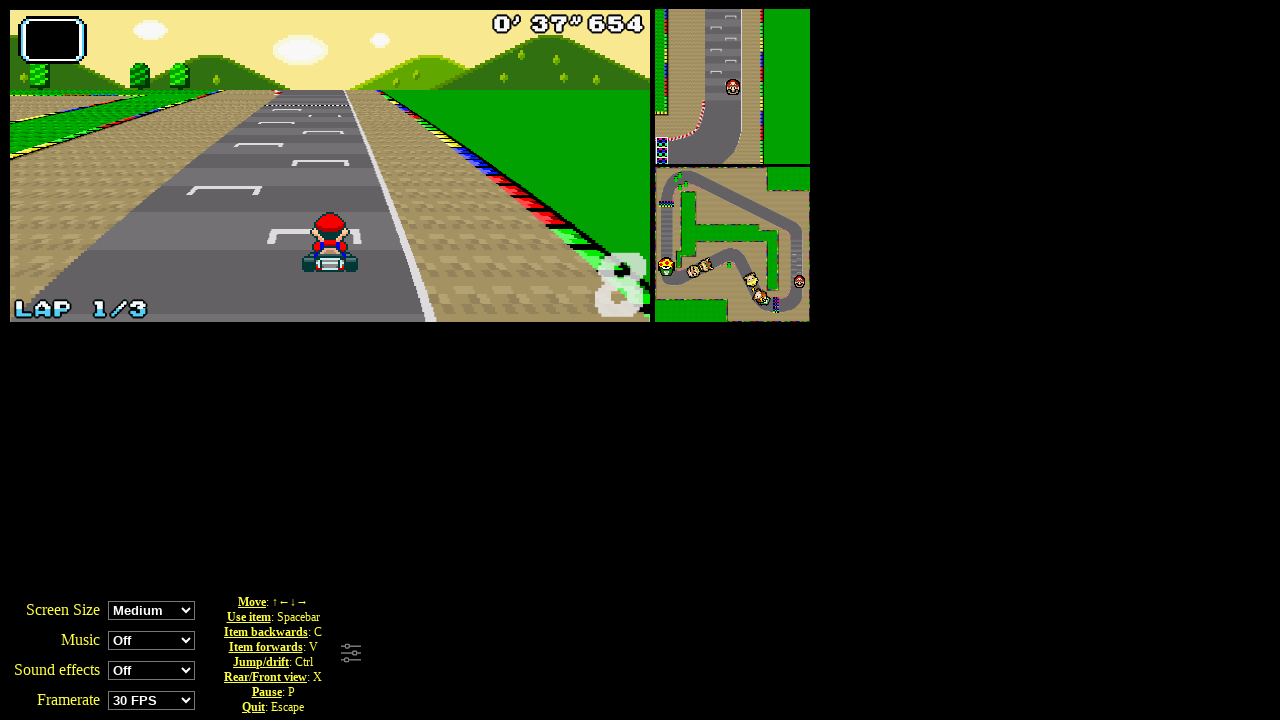

Pressed ArrowUp key (press 89/100)
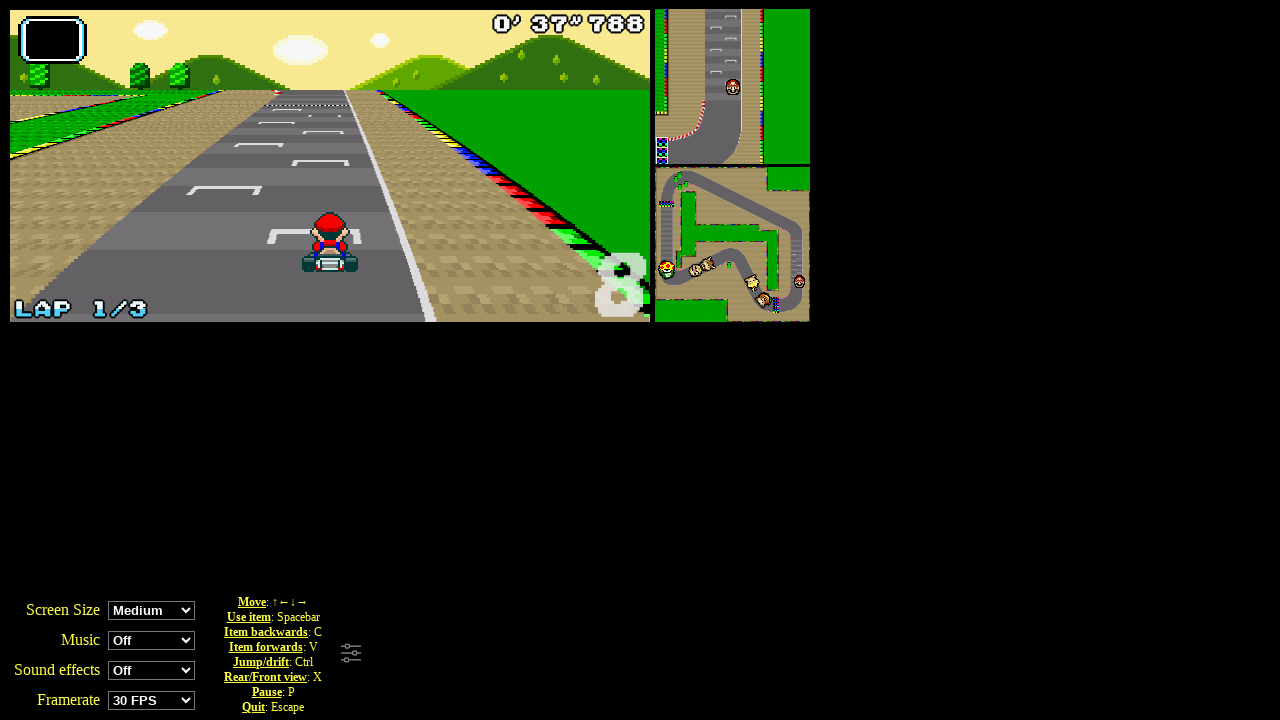

Waited 100ms between key presses (interval 89/100)
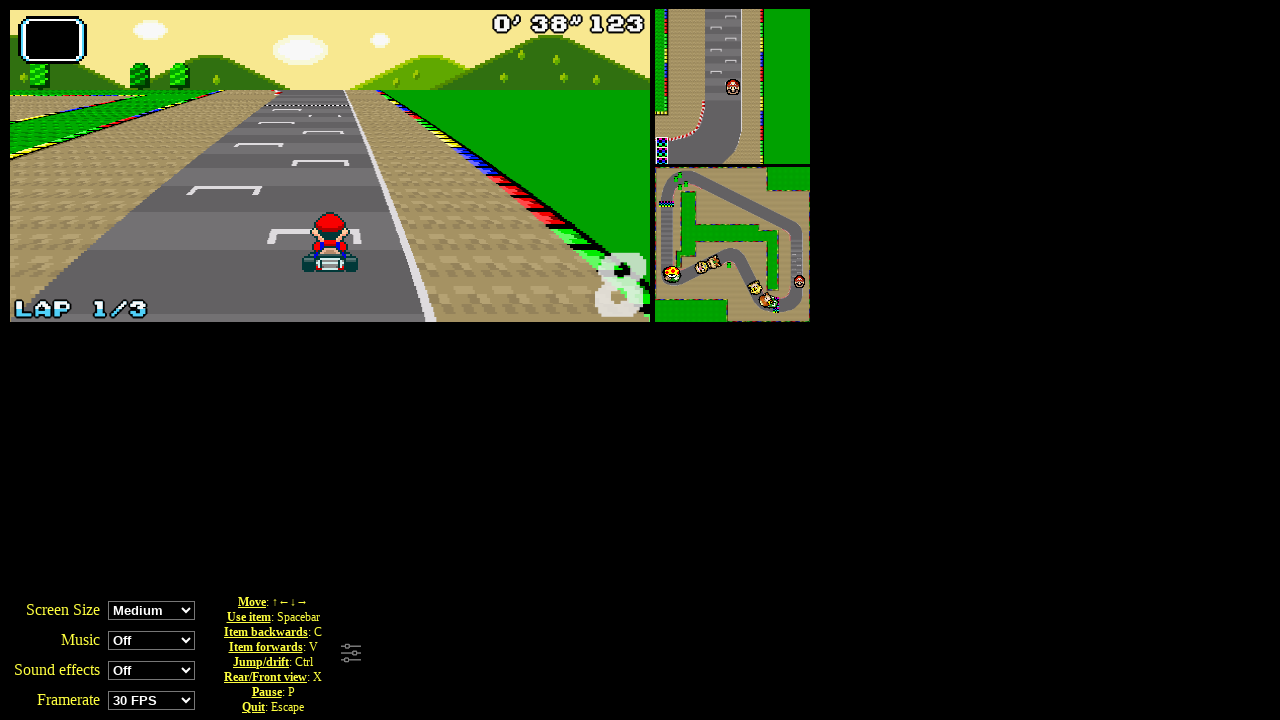

Pressed ArrowUp key (press 90/100)
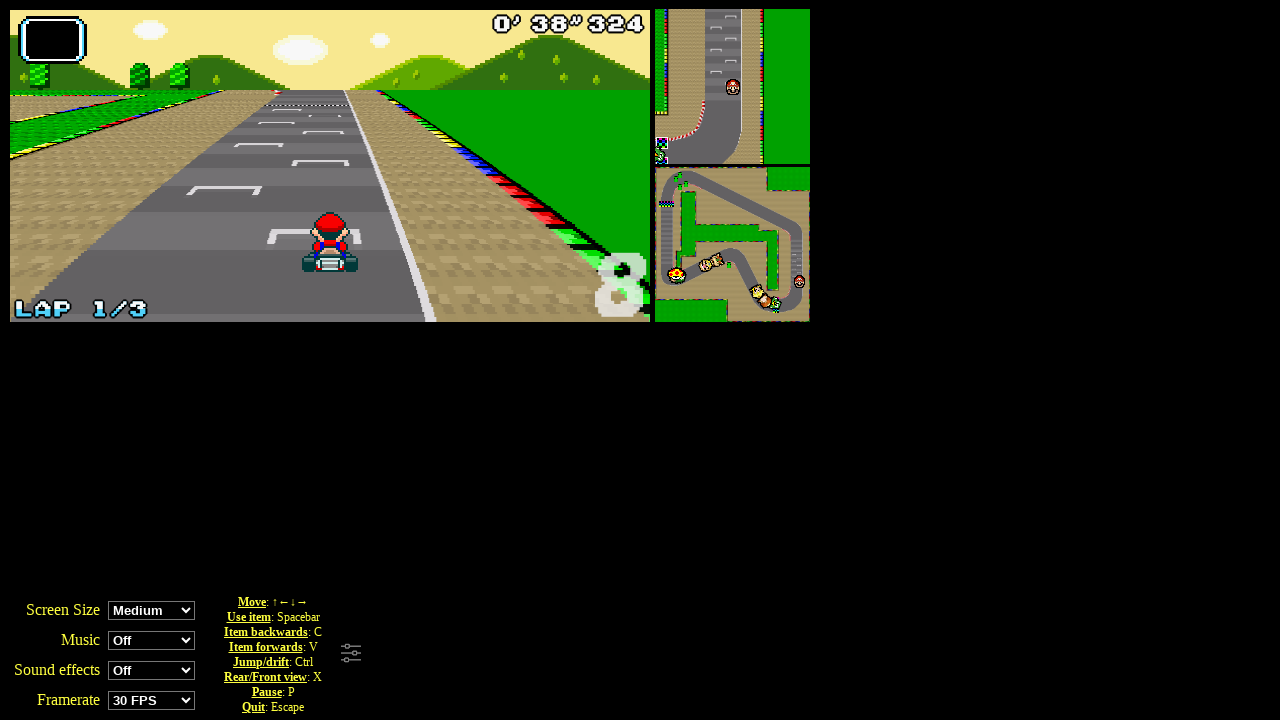

Waited 100ms between key presses (interval 90/100)
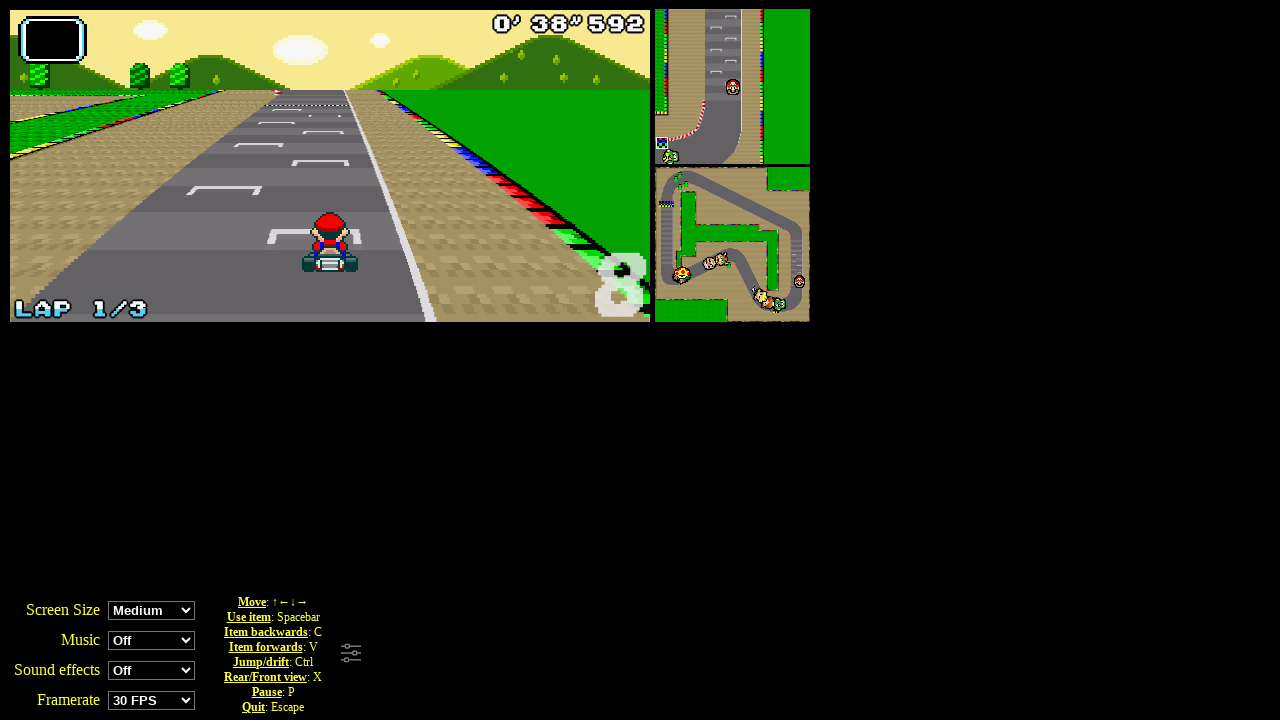

Pressed ArrowUp key (press 91/100)
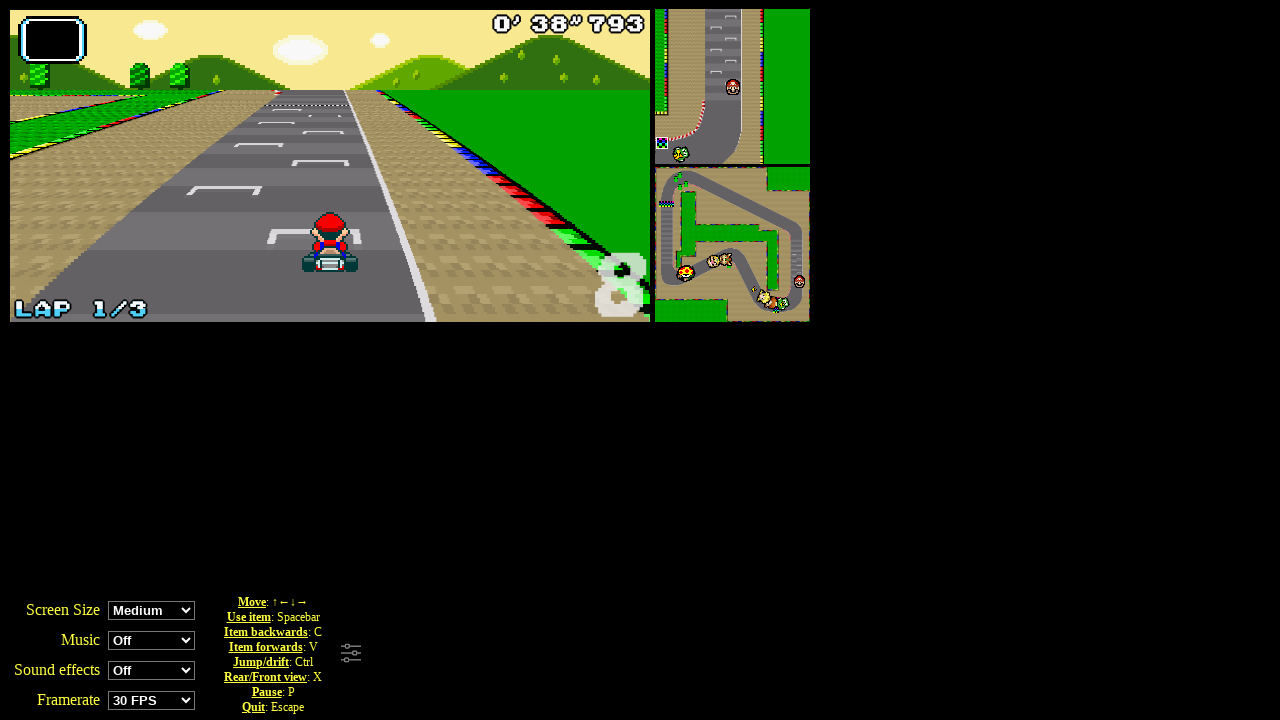

Waited 100ms between key presses (interval 91/100)
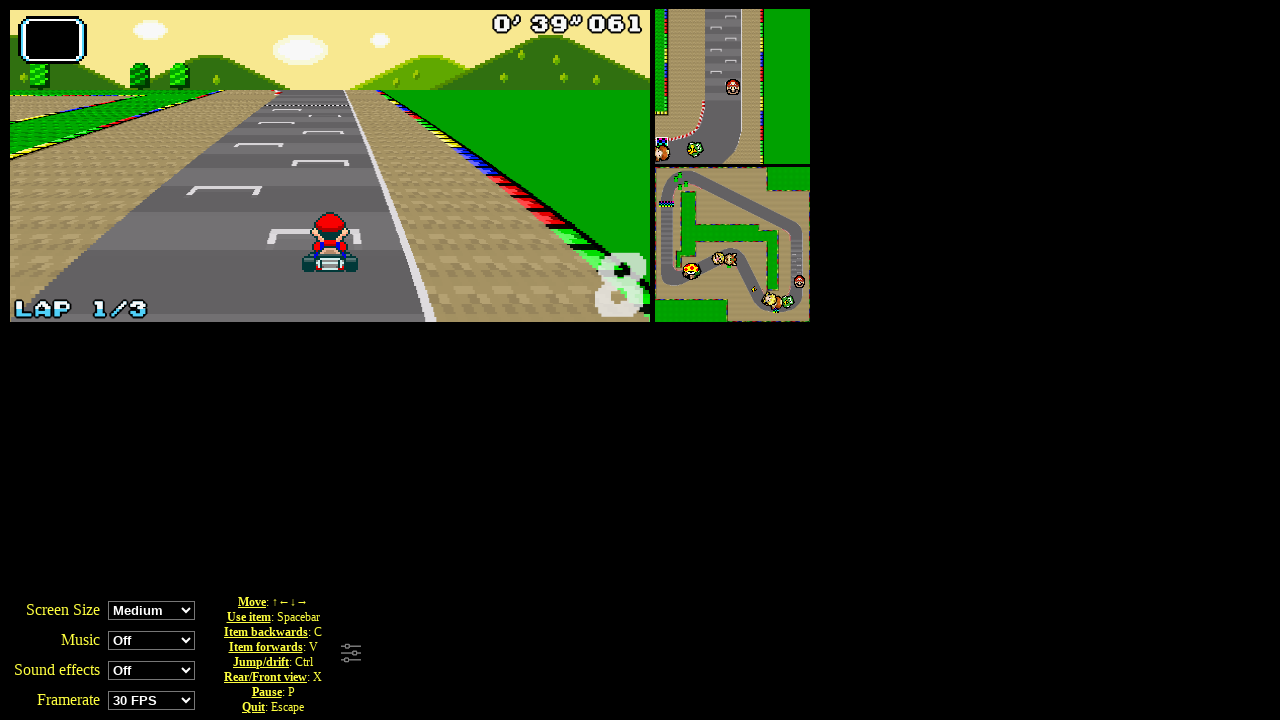

Pressed ArrowUp key (press 92/100)
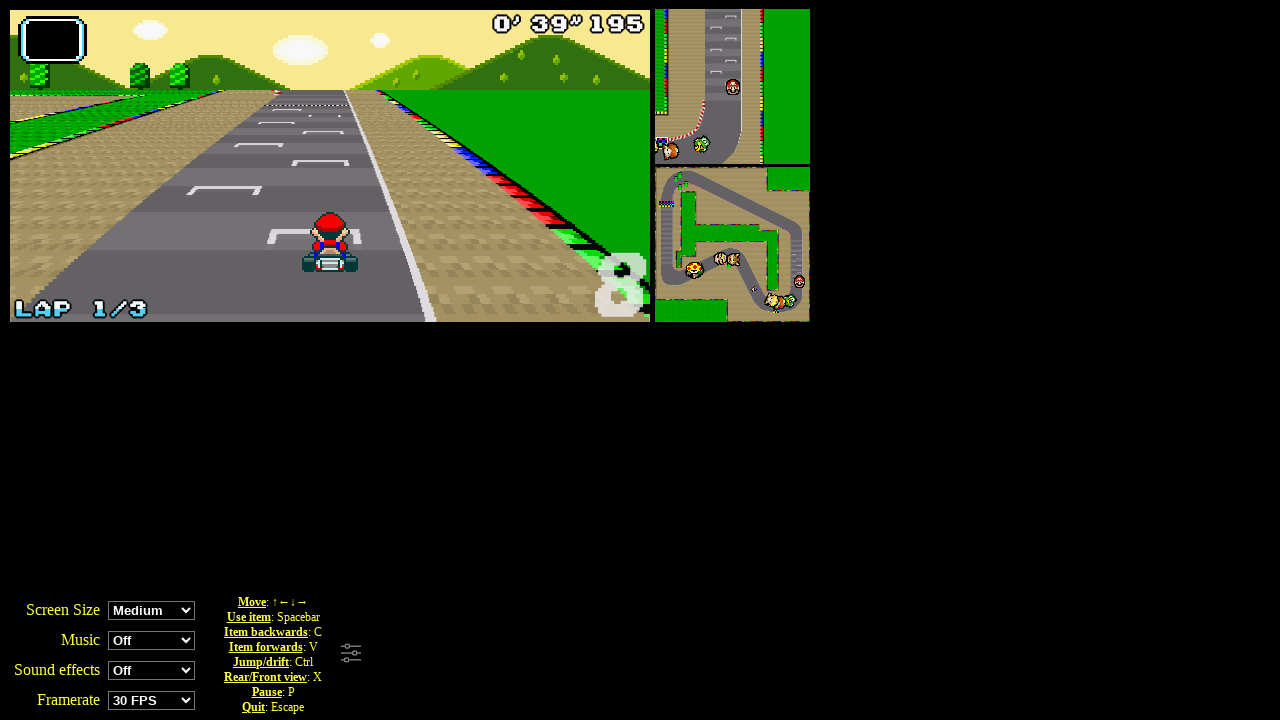

Waited 100ms between key presses (interval 92/100)
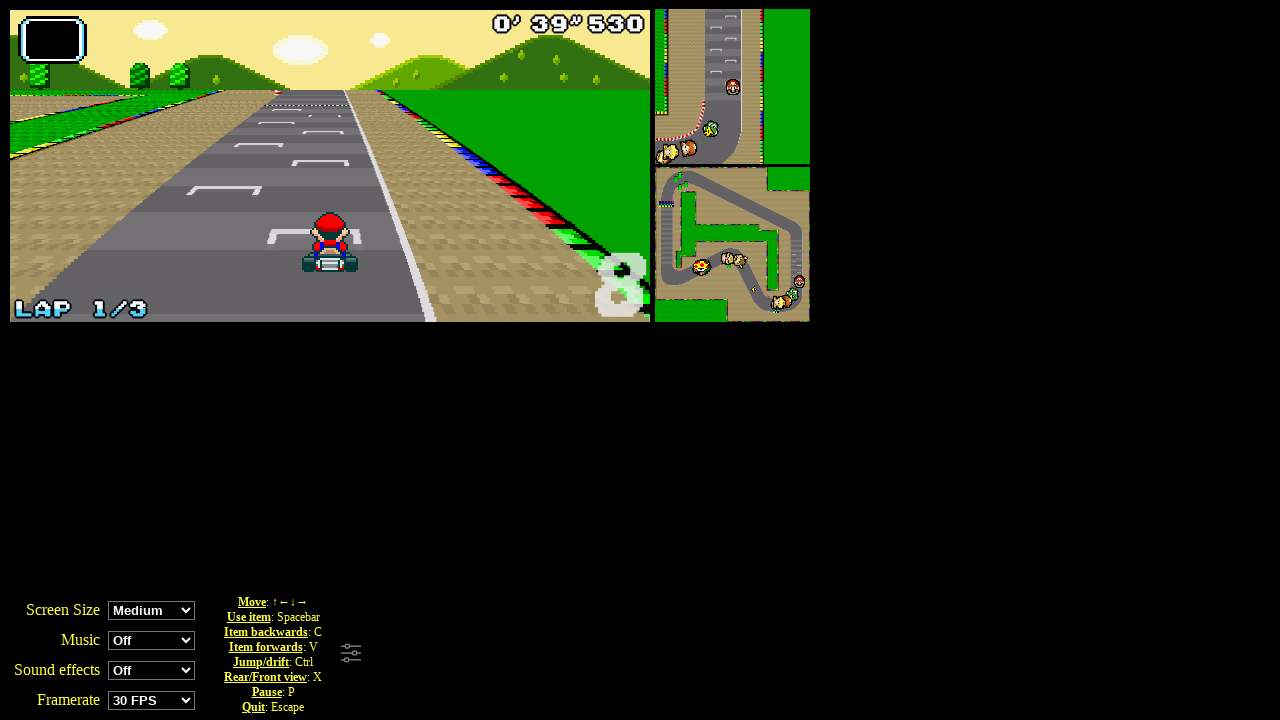

Pressed ArrowUp key (press 93/100)
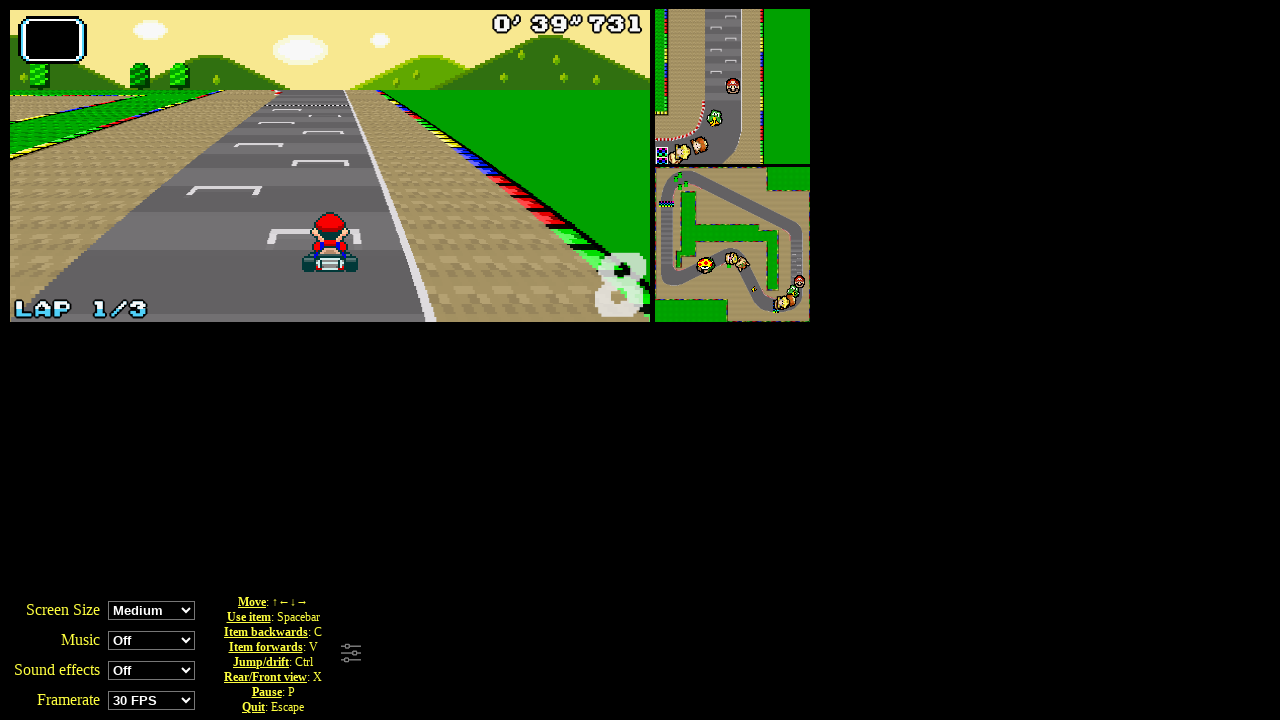

Waited 100ms between key presses (interval 93/100)
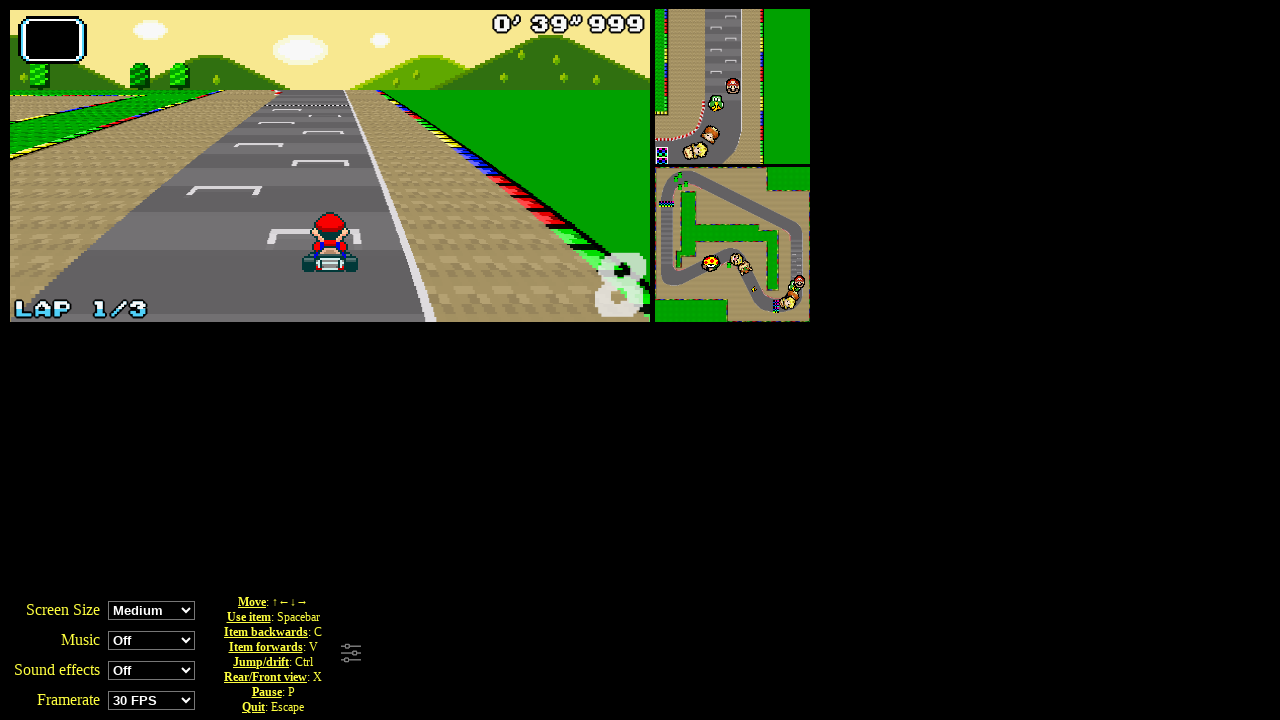

Pressed ArrowUp key (press 94/100)
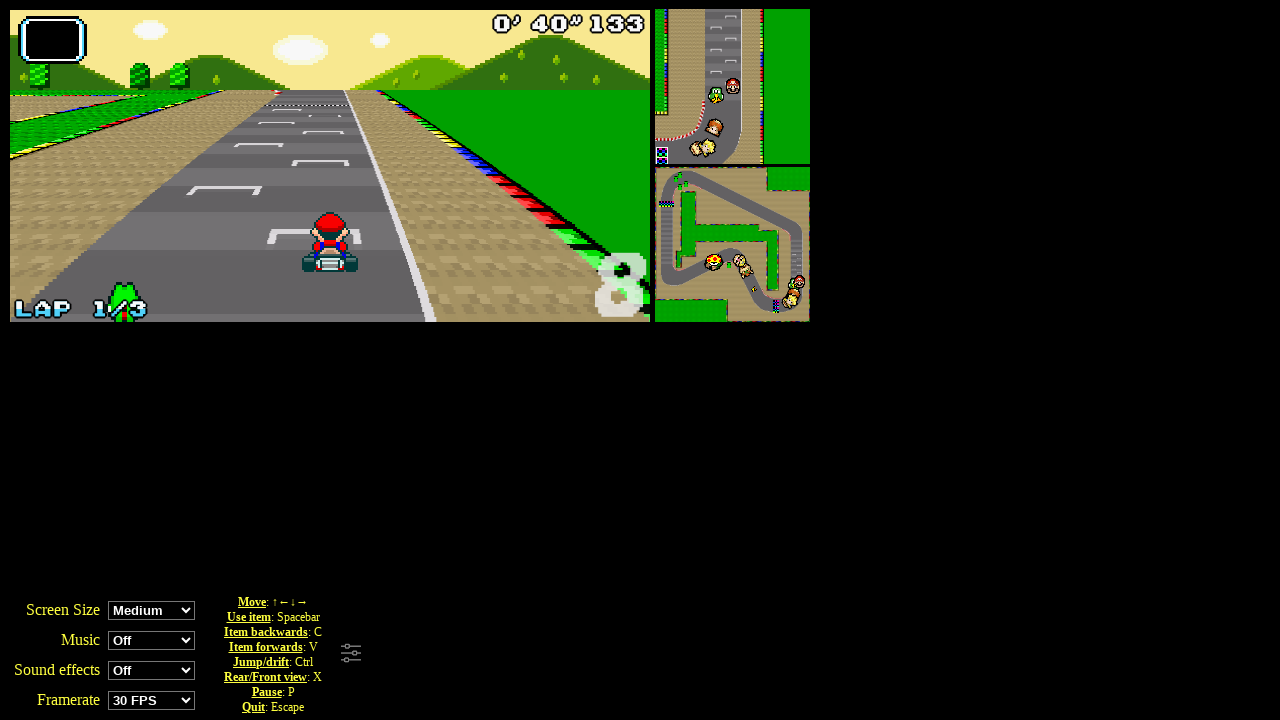

Waited 100ms between key presses (interval 94/100)
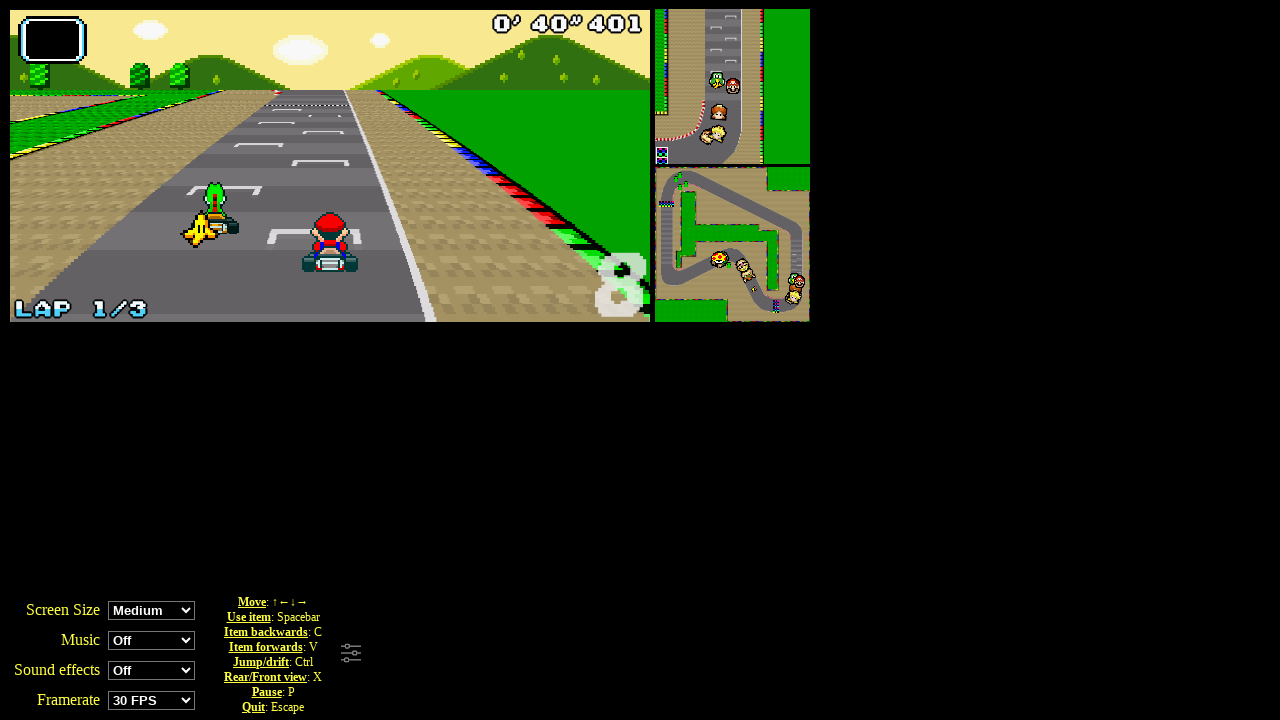

Pressed ArrowUp key (press 95/100)
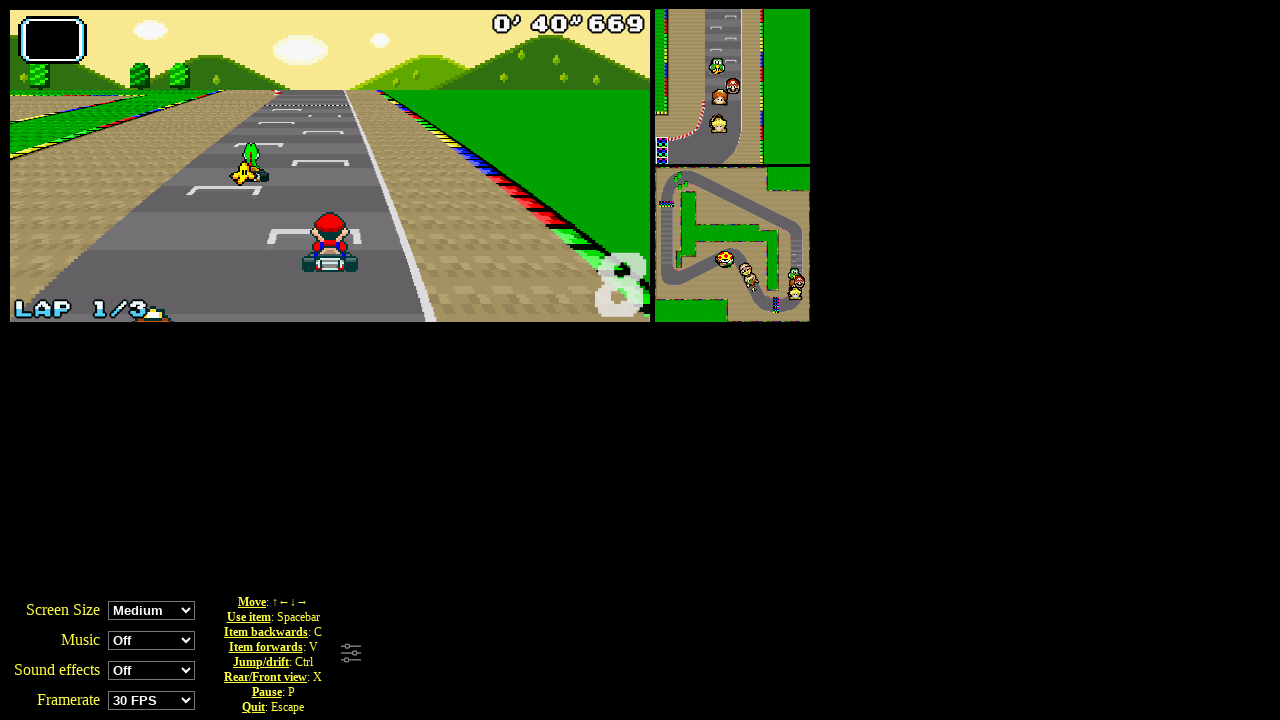

Waited 100ms between key presses (interval 95/100)
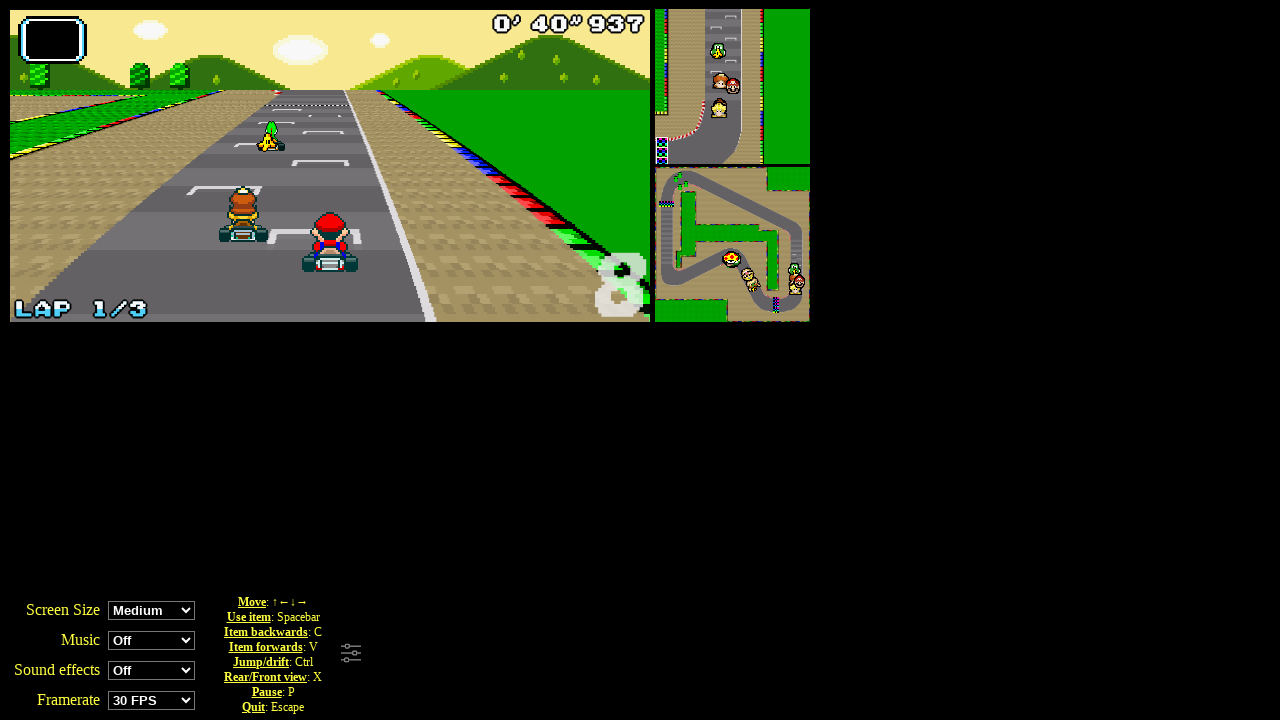

Pressed ArrowUp key (press 96/100)
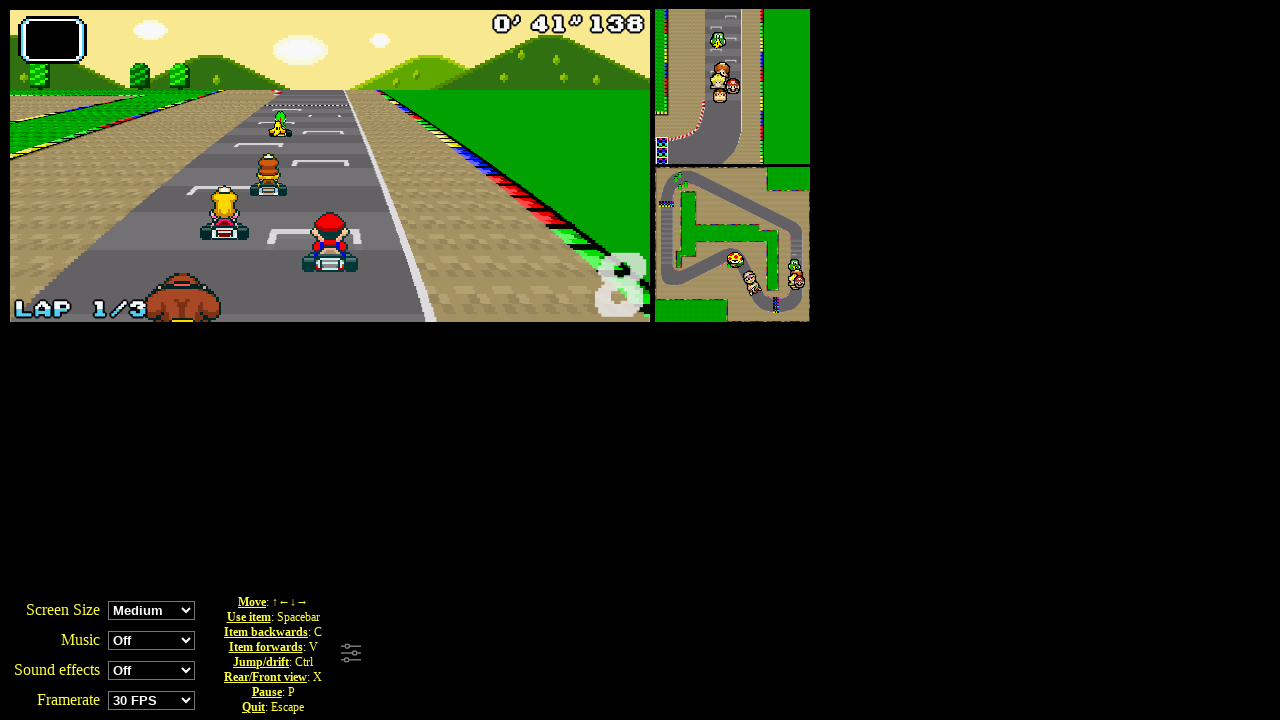

Waited 100ms between key presses (interval 96/100)
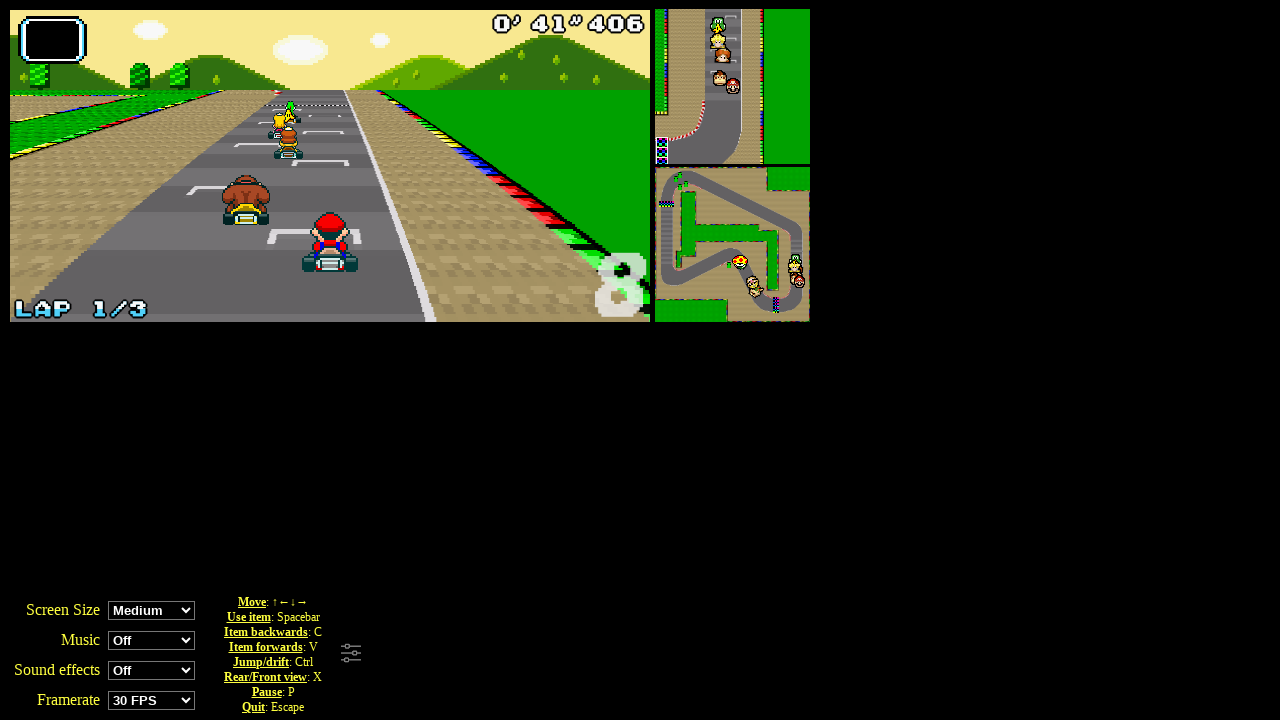

Pressed ArrowUp key (press 97/100)
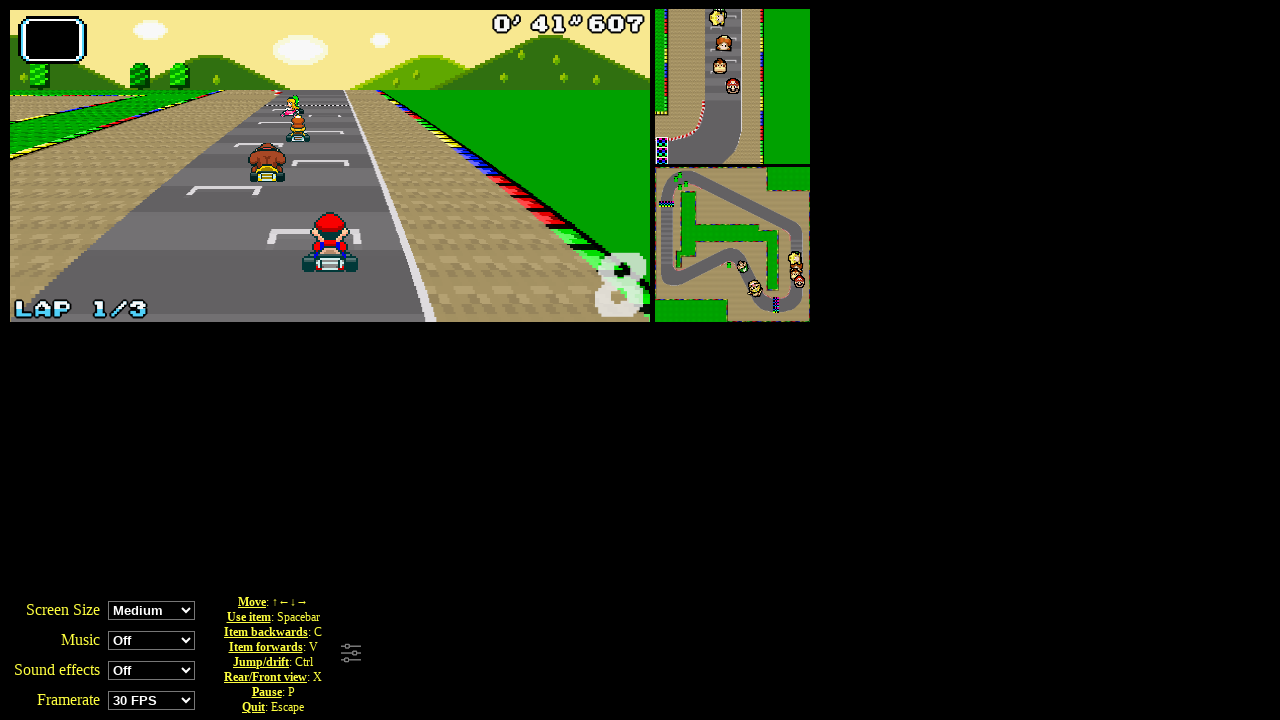

Waited 100ms between key presses (interval 97/100)
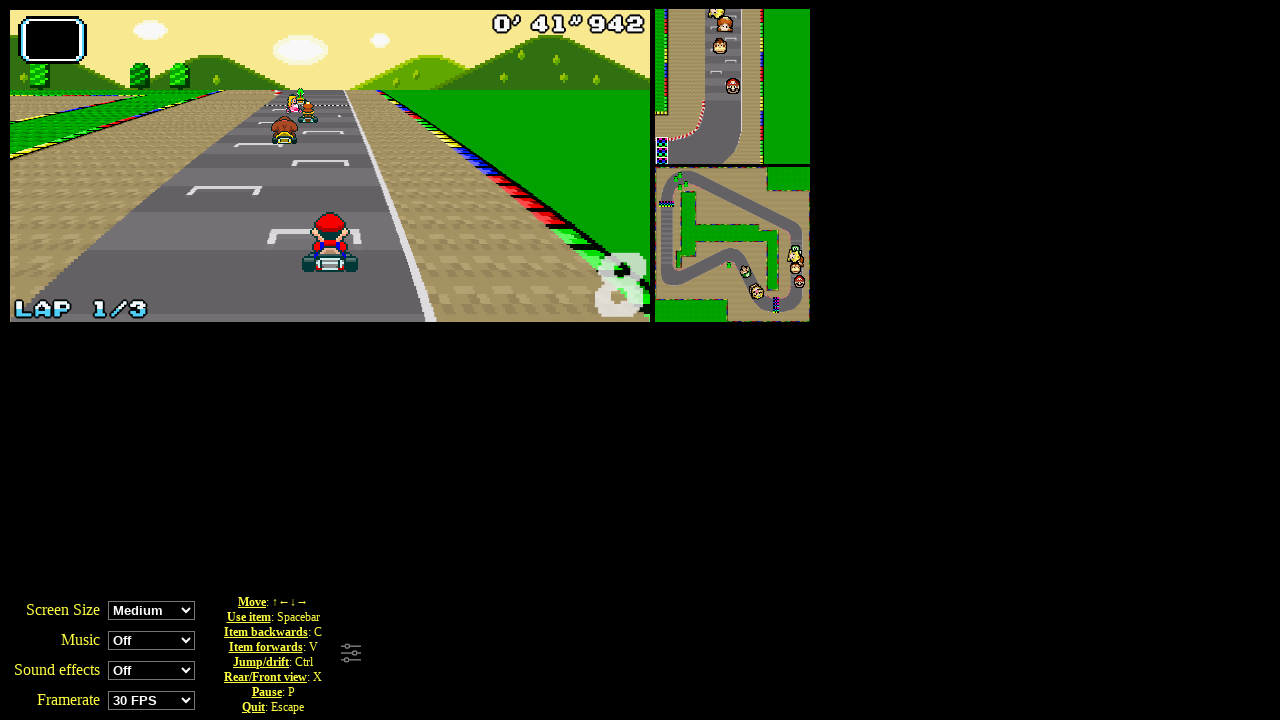

Pressed ArrowUp key (press 98/100)
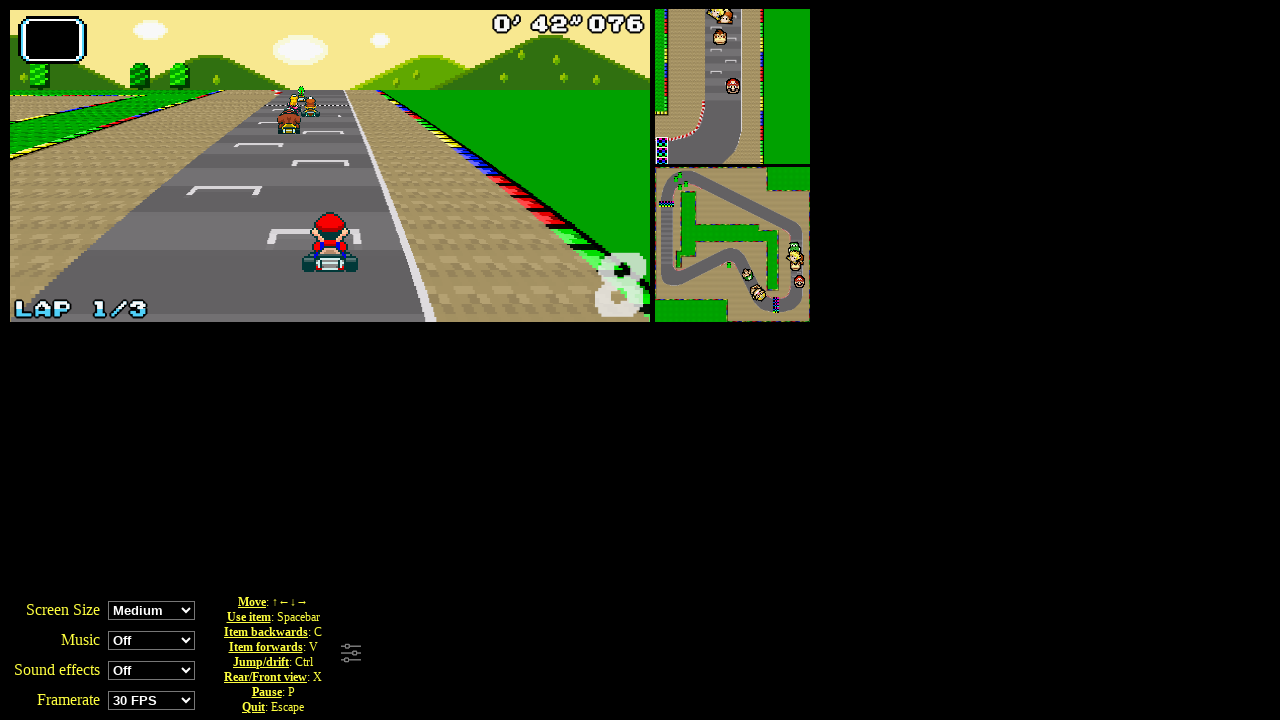

Waited 100ms between key presses (interval 98/100)
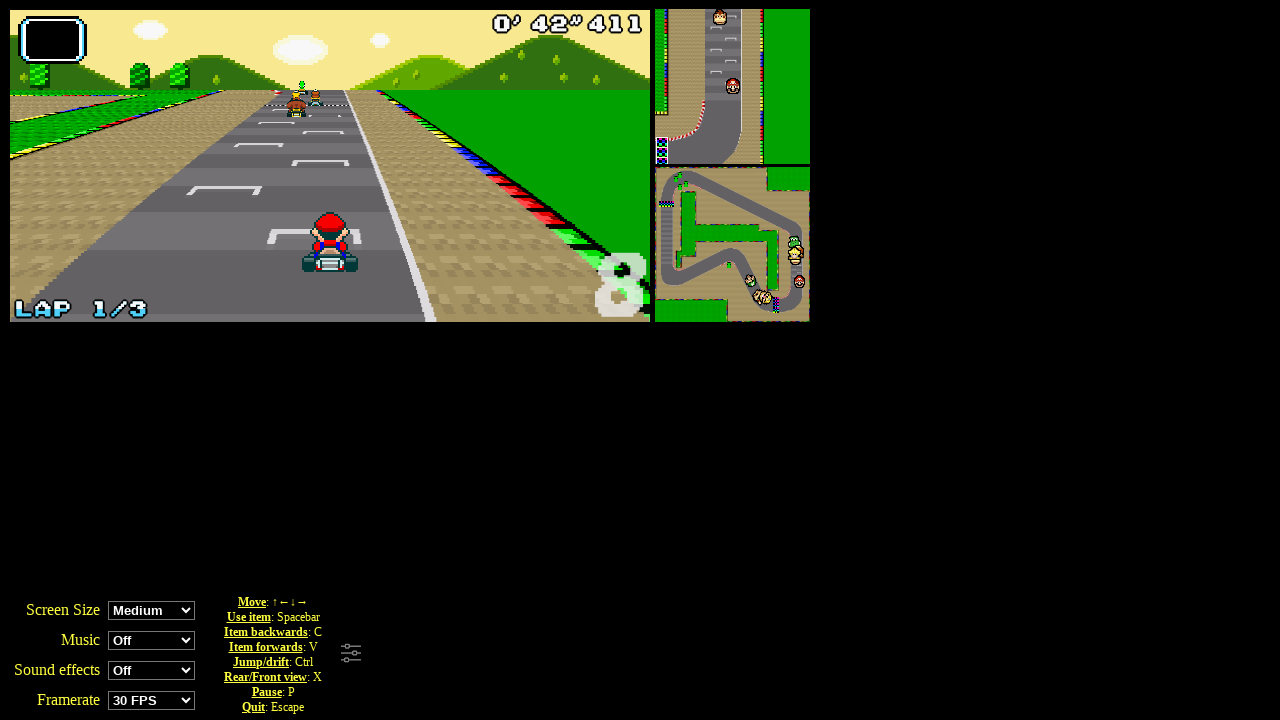

Pressed ArrowUp key (press 99/100)
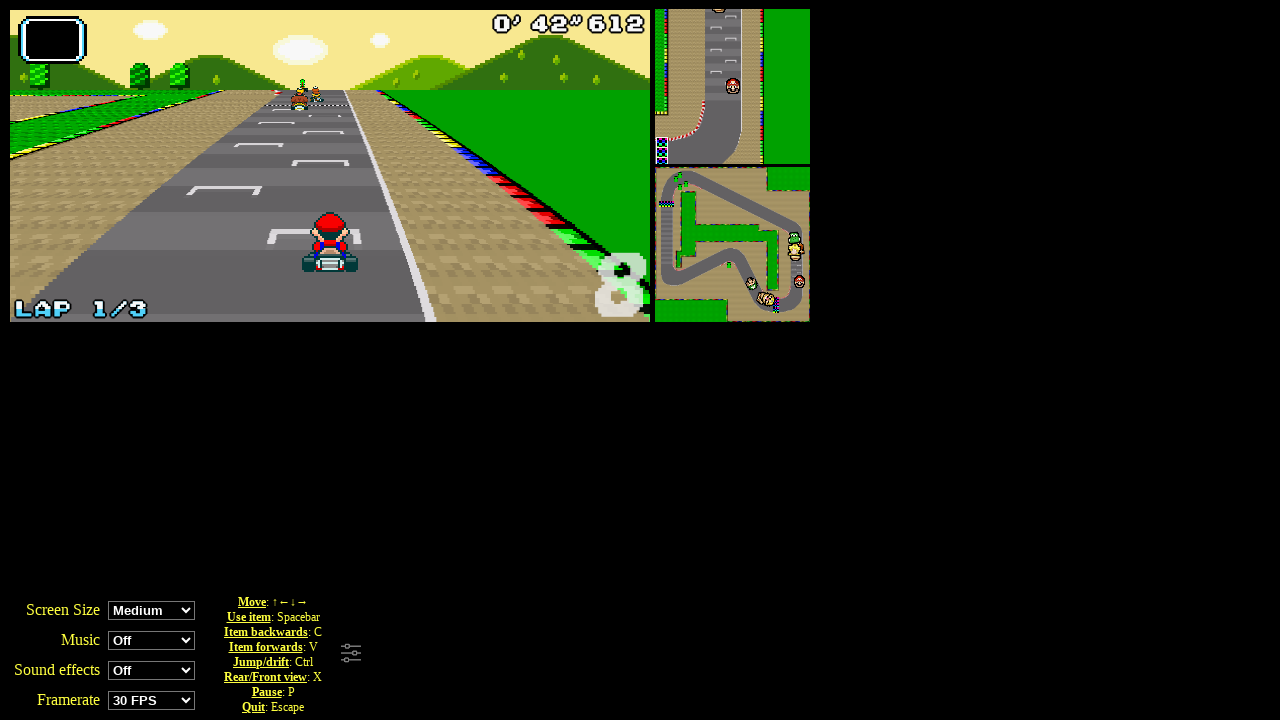

Waited 100ms between key presses (interval 99/100)
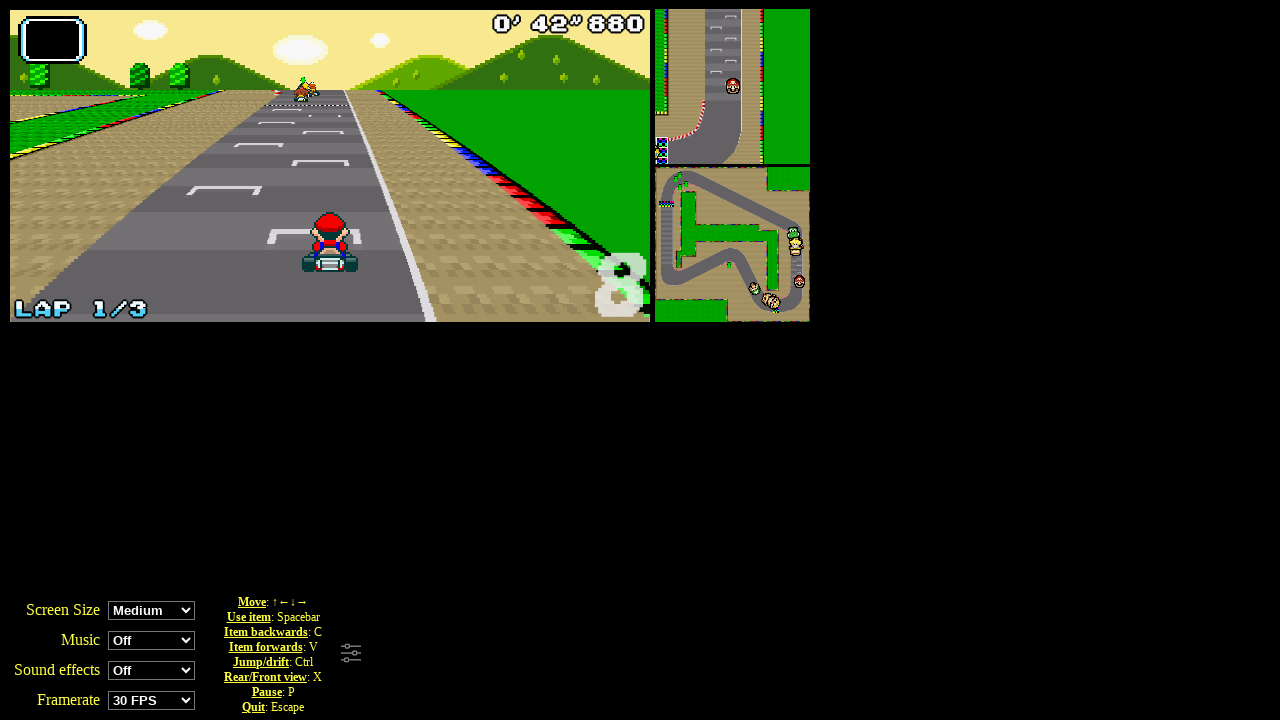

Pressed ArrowUp key (press 100/100)
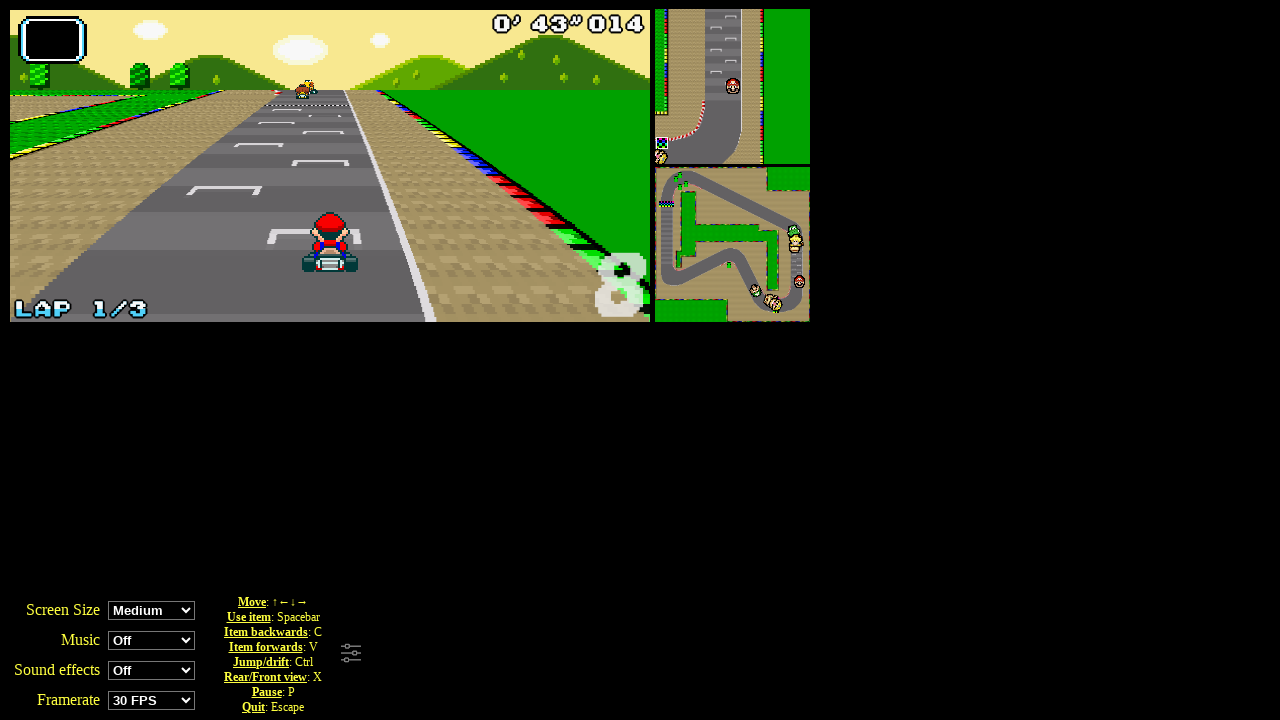

Waited 100ms between key presses (interval 100/100)
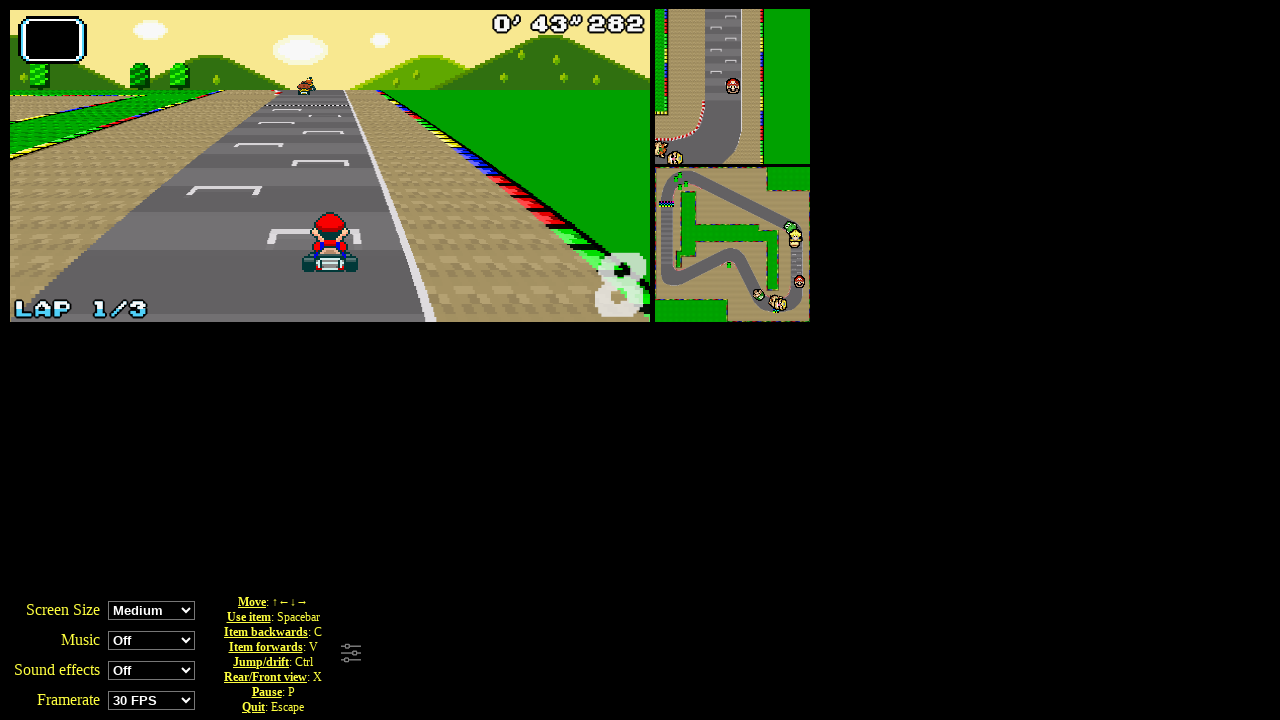

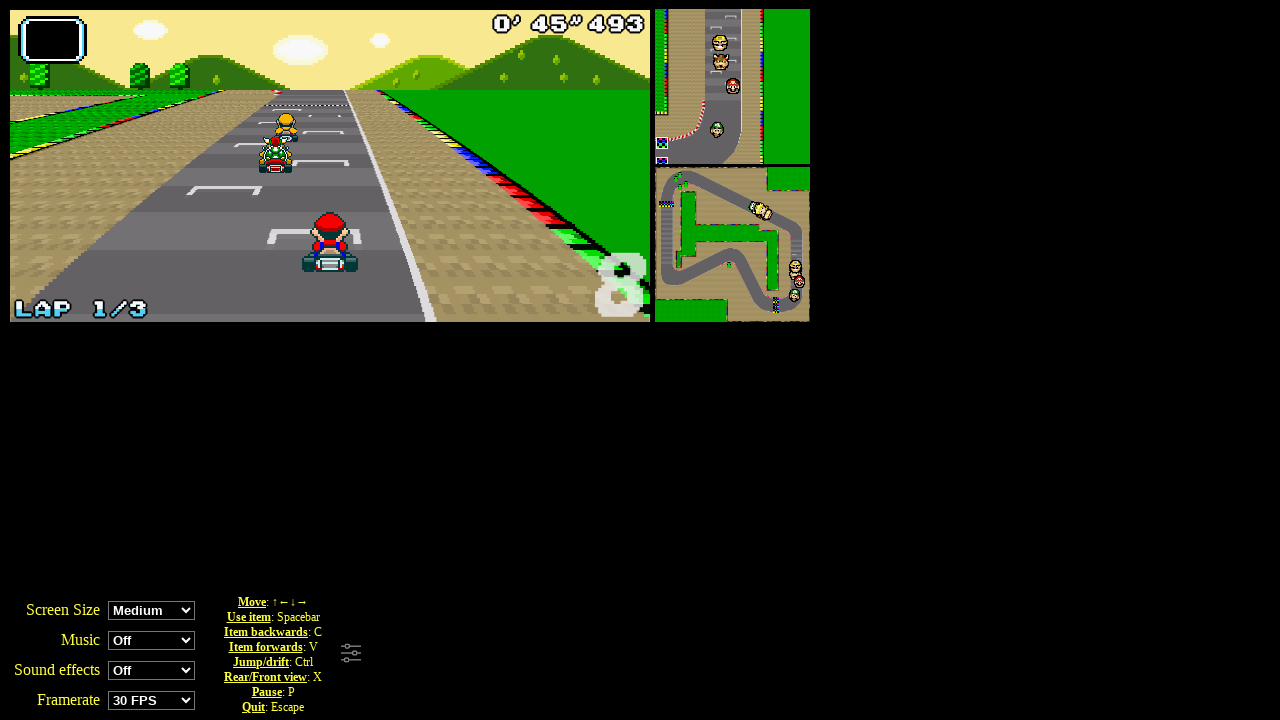